Tests jQuery UI datepicker by opening the calendar, navigating backwards through months/years to reach a specific date (October 15, 1999), and selecting that date.

Starting URL: https://jqueryui.com/resources/demos/datepicker/default.html

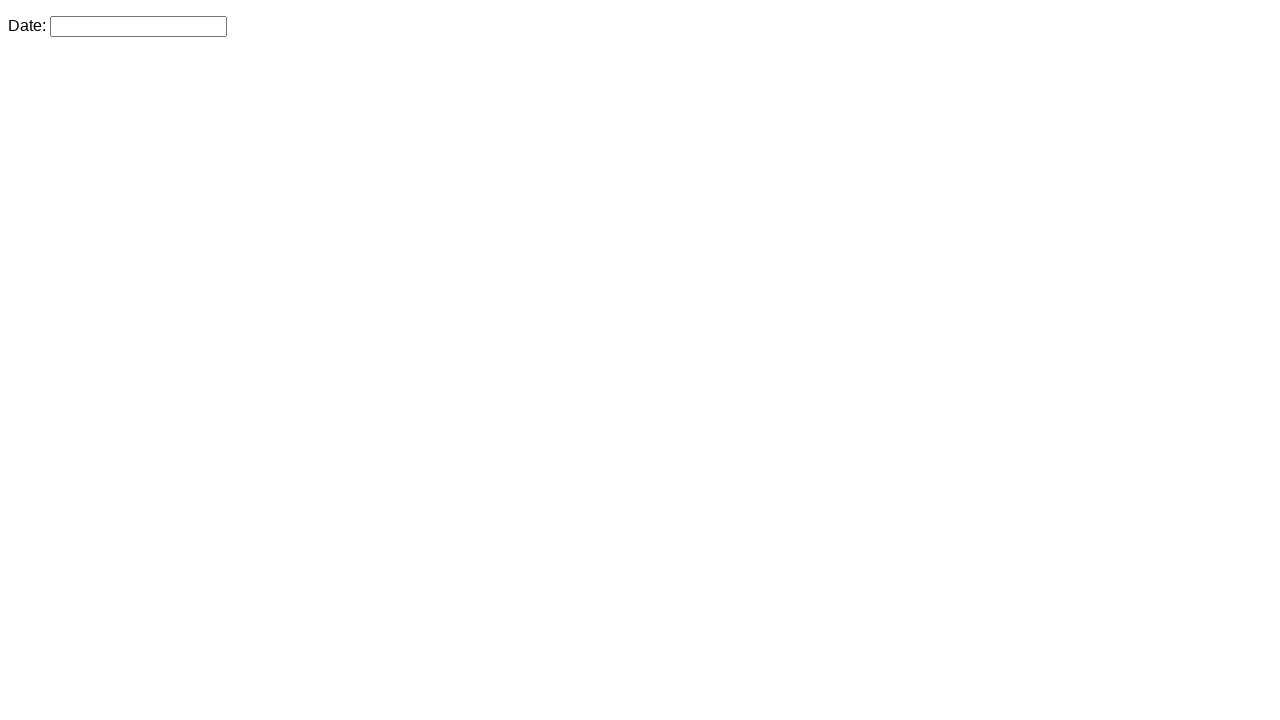

Clicked datepicker input to open calendar at (138, 26) on #datepicker
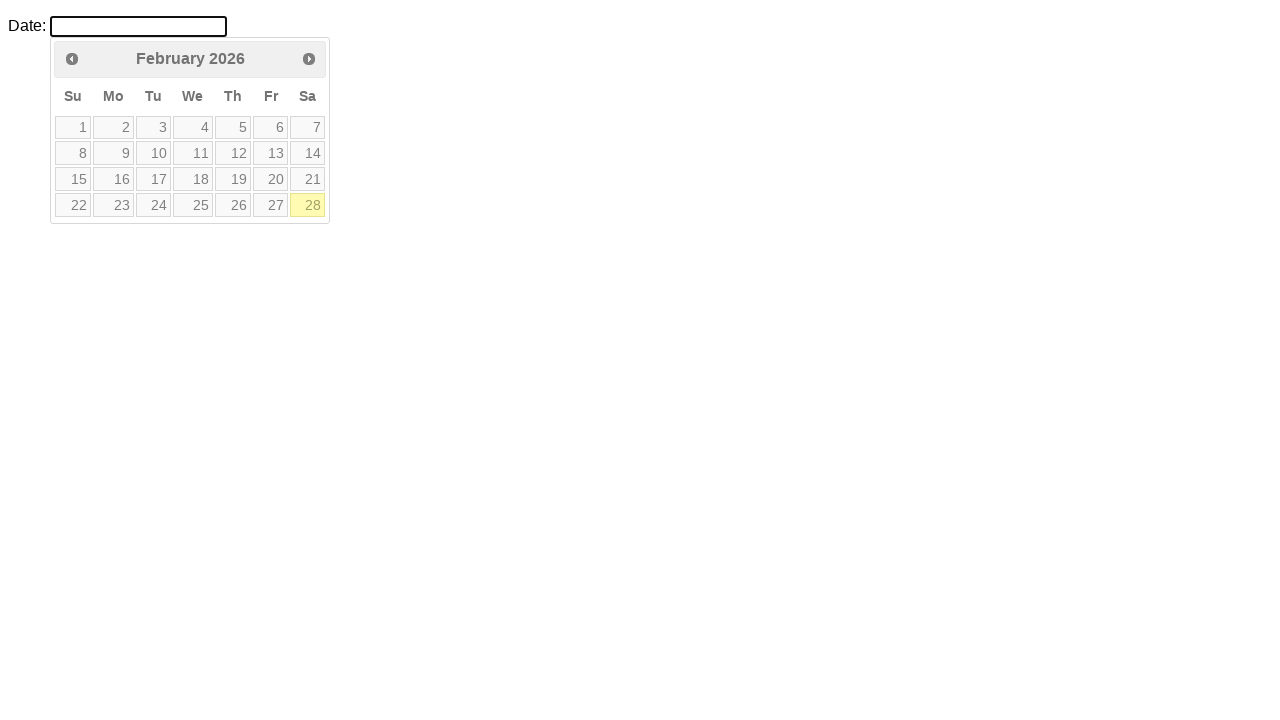

Retrieved current month: February
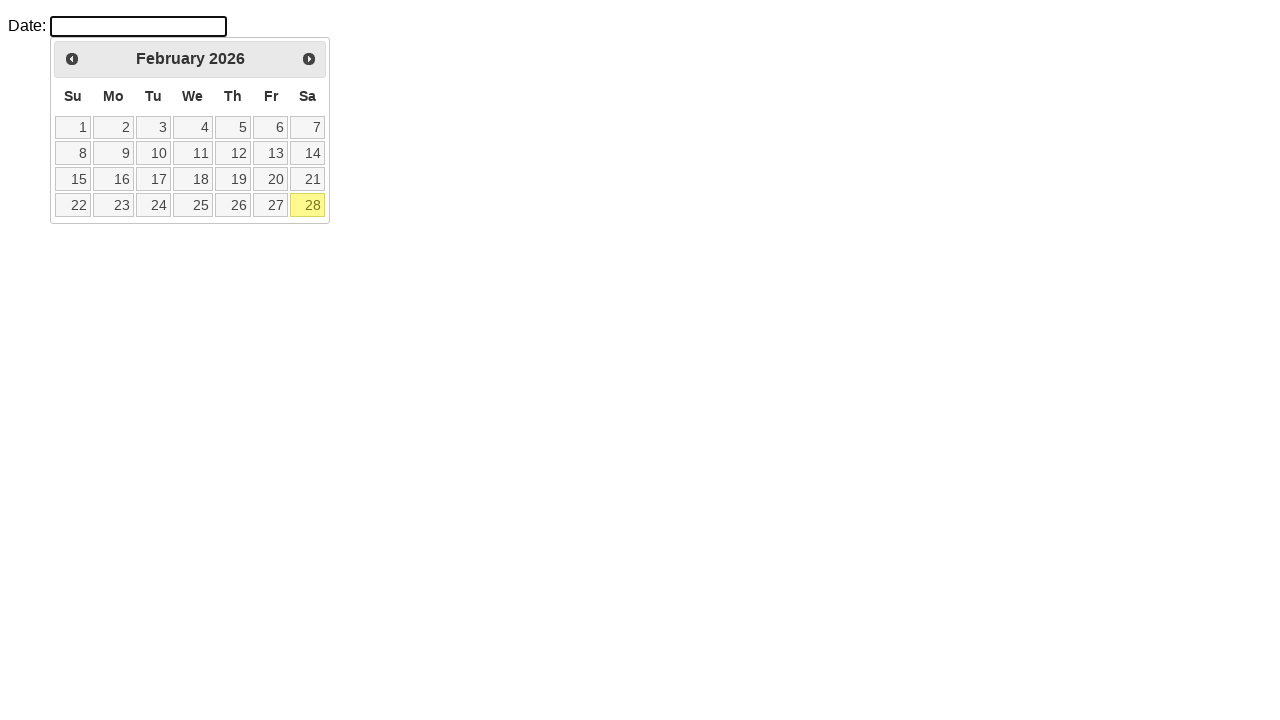

Retrieved current year: 2026
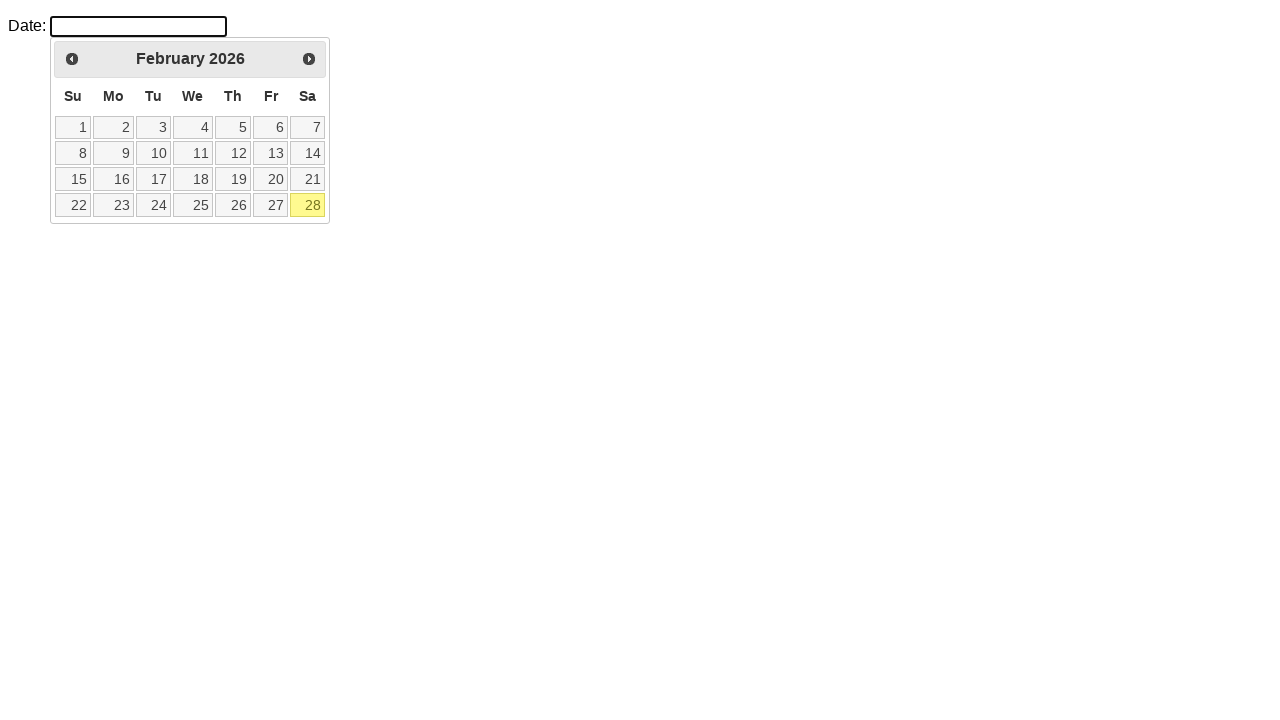

Clicked previous month button to navigate backwards at (72, 59) on .ui-datepicker-prev
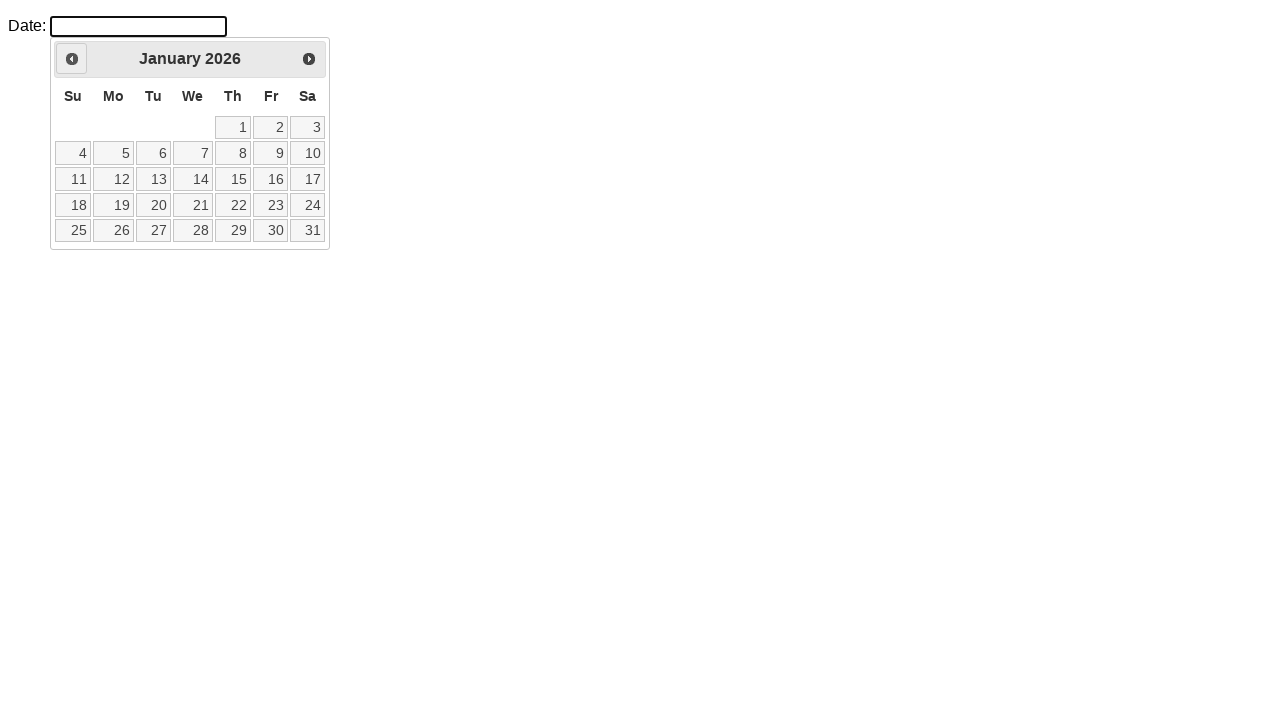

Retrieved current month: January
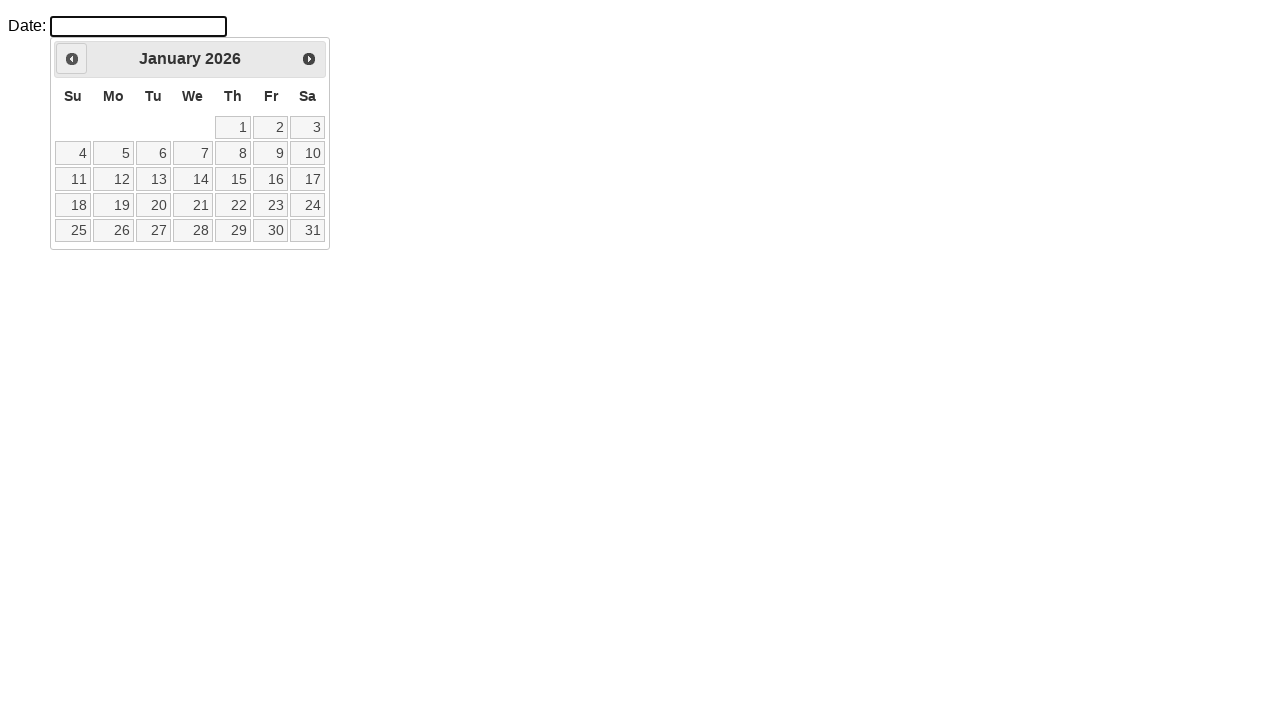

Retrieved current year: 2026
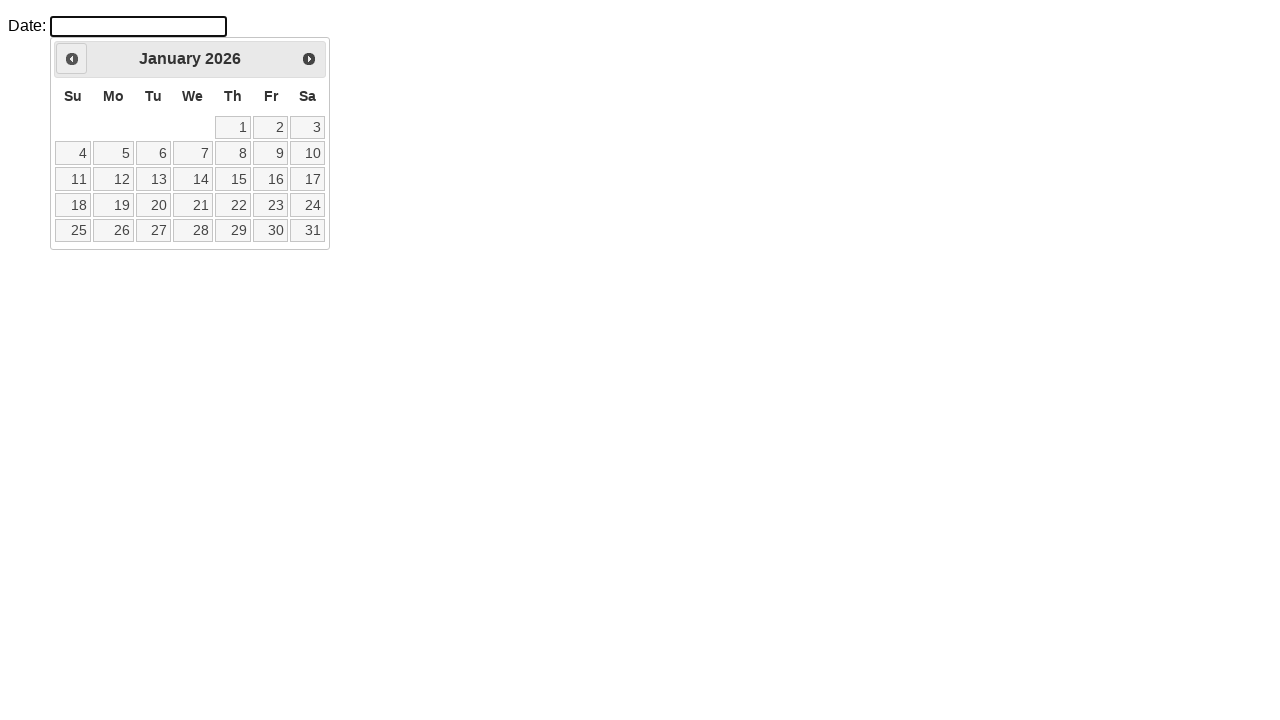

Clicked previous month button to navigate backwards at (72, 59) on .ui-datepicker-prev
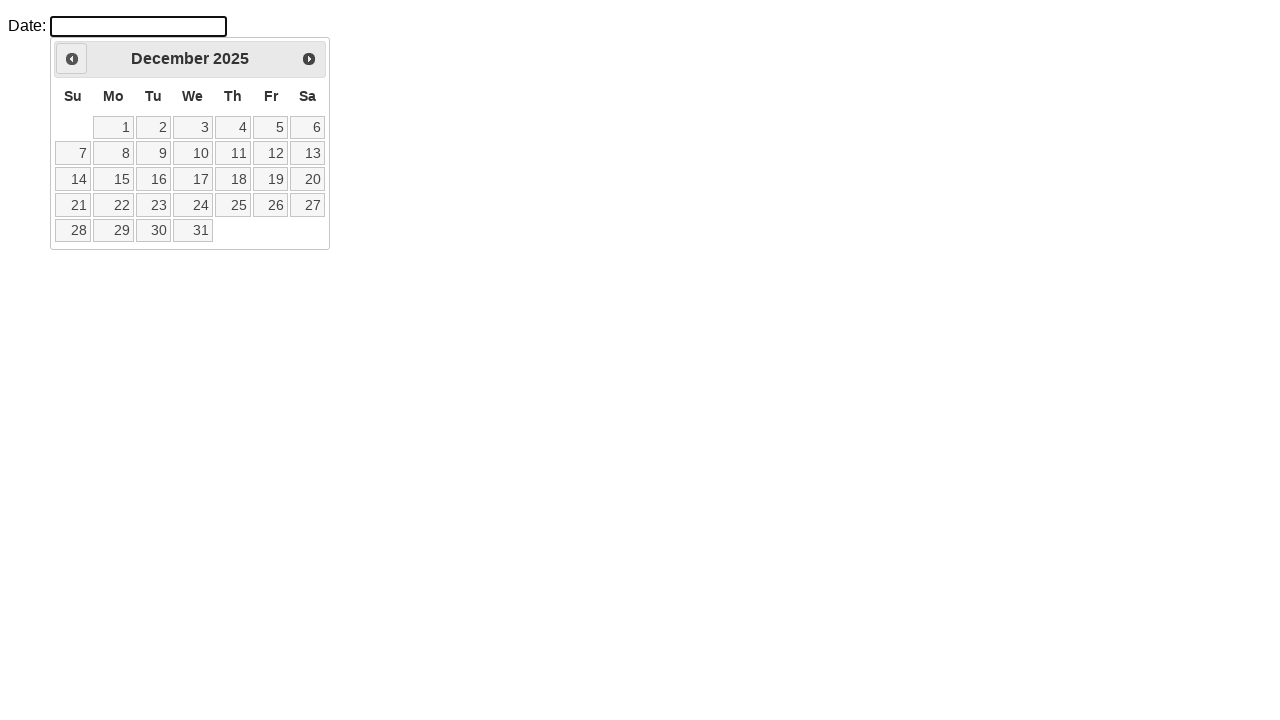

Retrieved current month: December
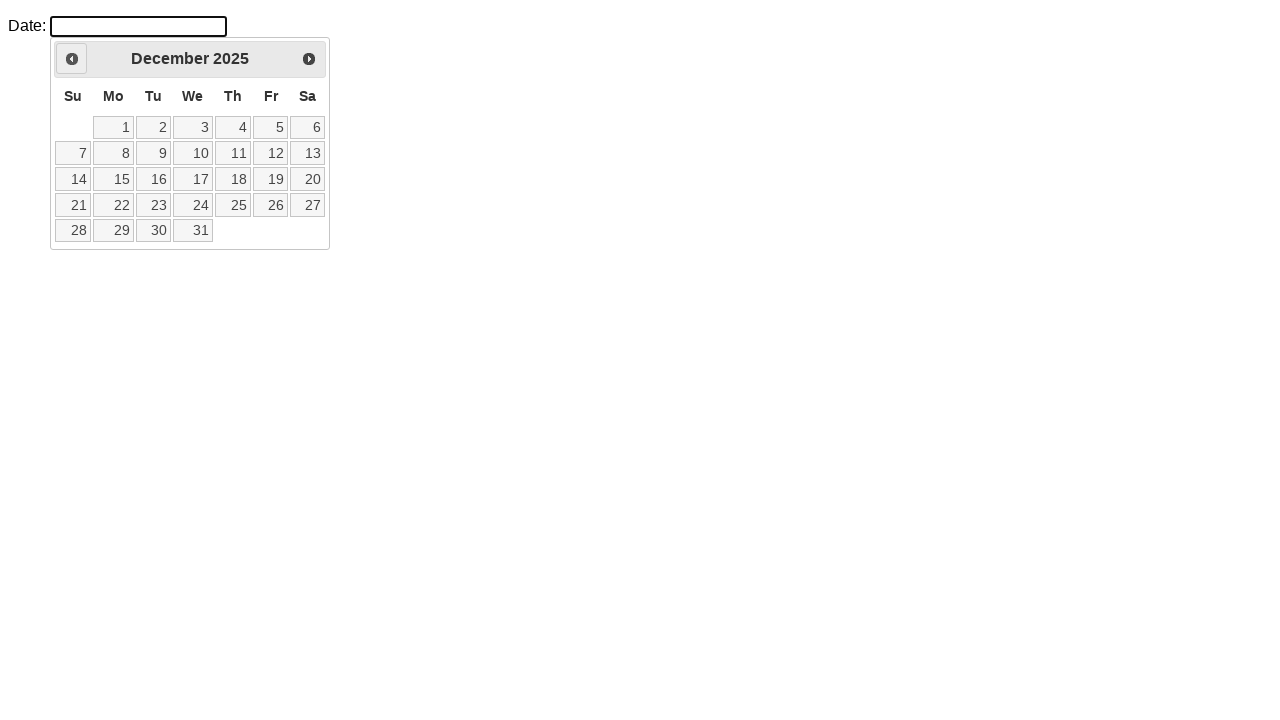

Retrieved current year: 2025
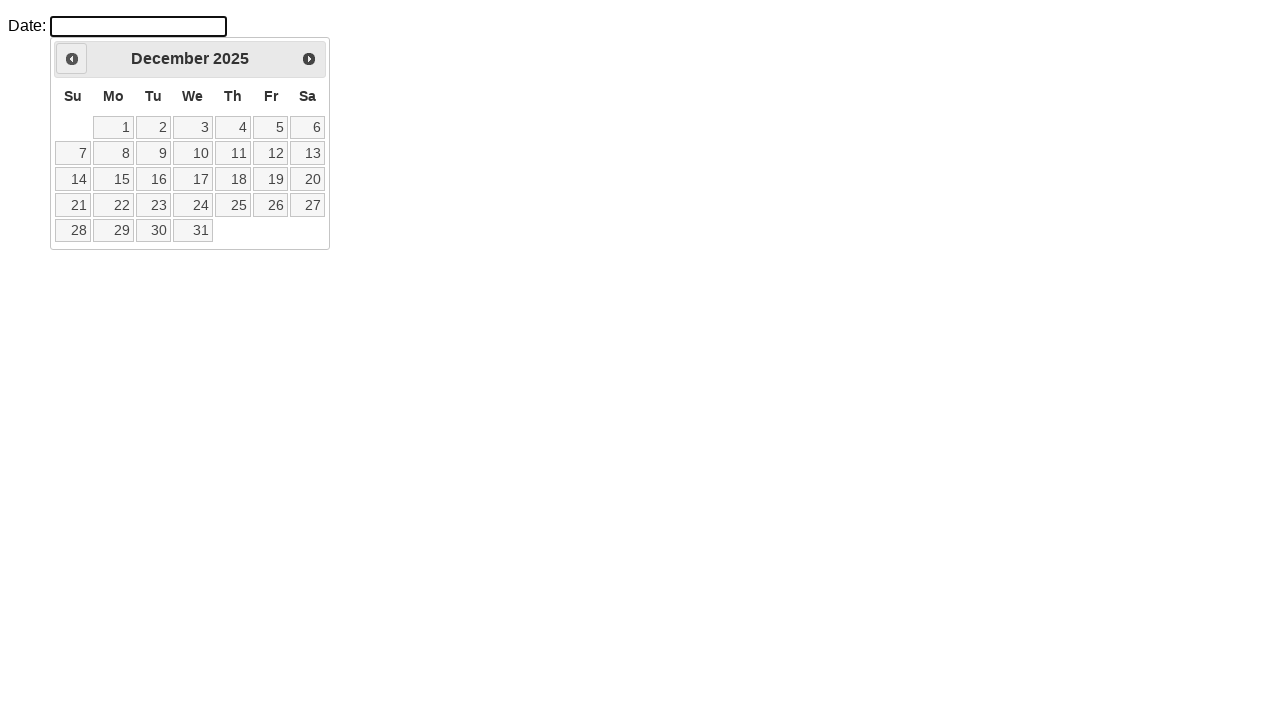

Clicked previous month button to navigate backwards at (72, 59) on .ui-datepicker-prev
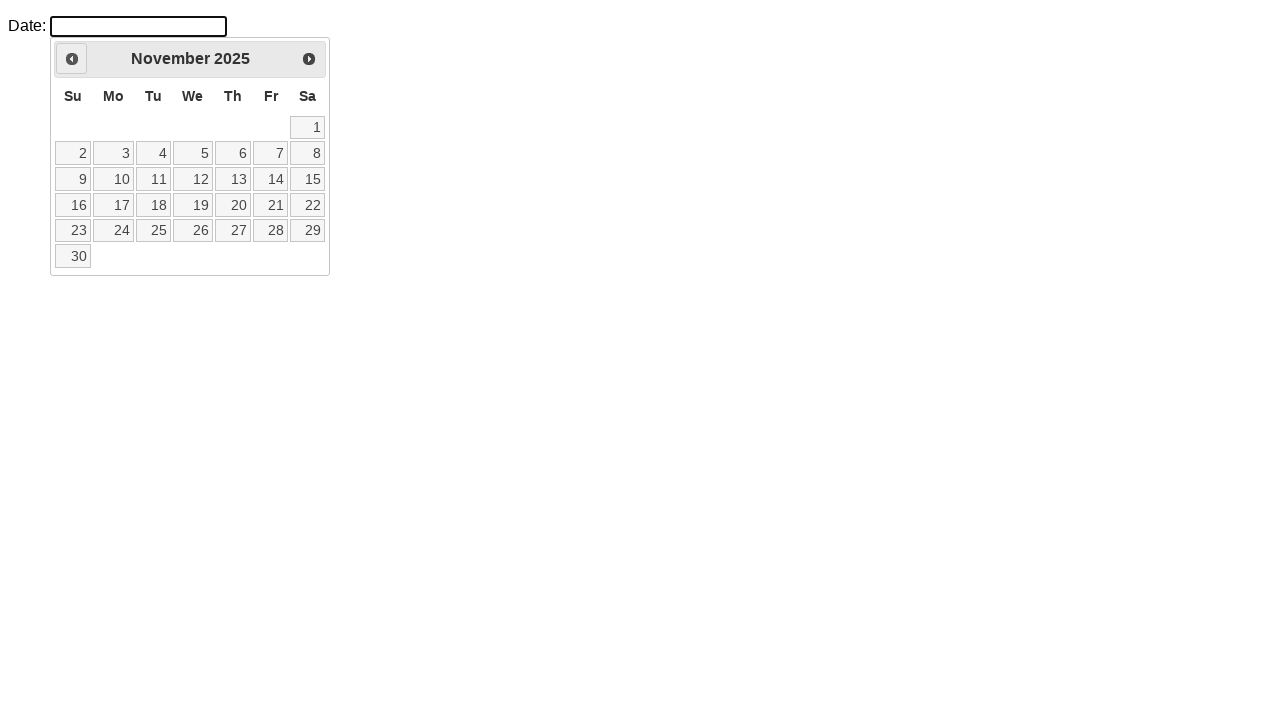

Retrieved current month: November
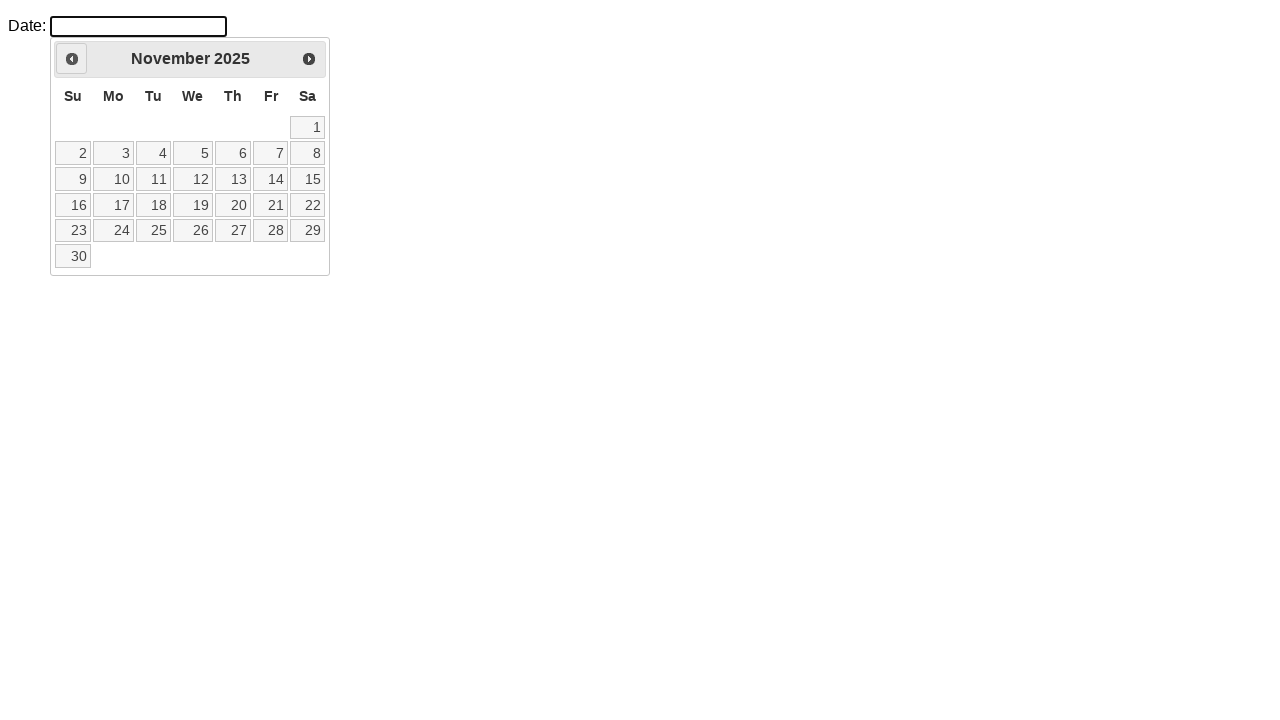

Retrieved current year: 2025
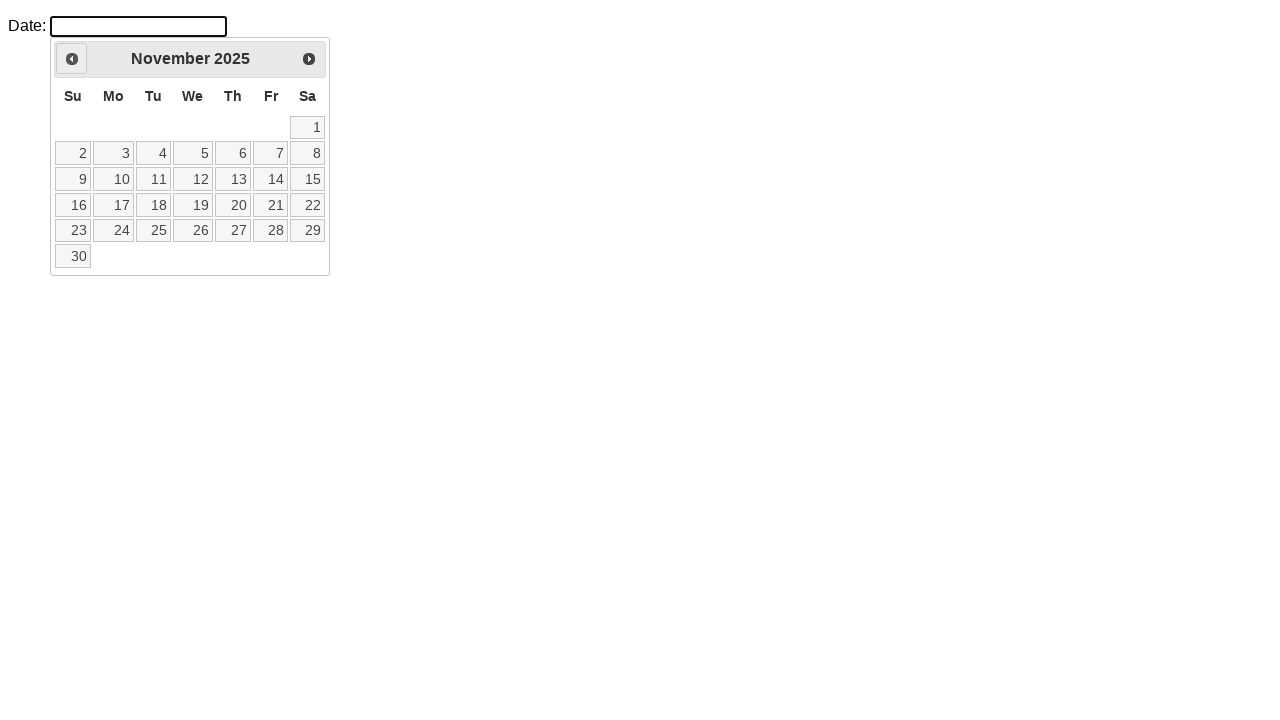

Clicked previous month button to navigate backwards at (72, 59) on .ui-datepicker-prev
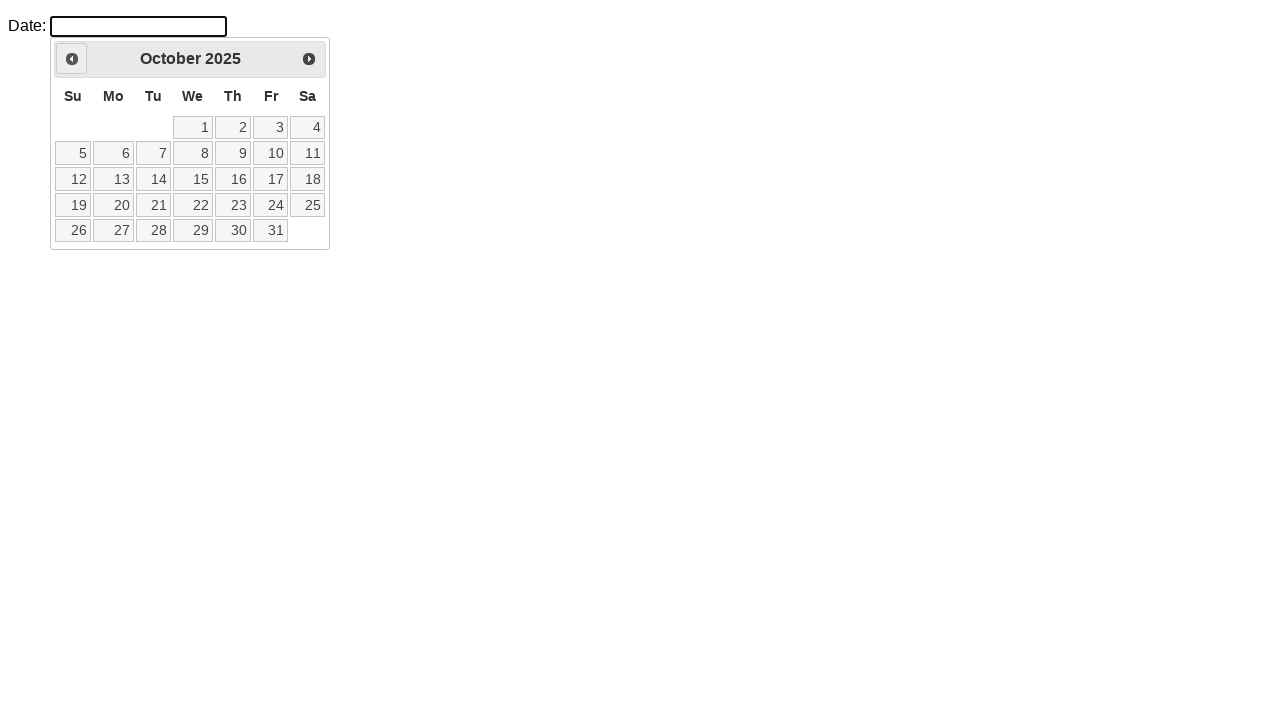

Retrieved current month: October
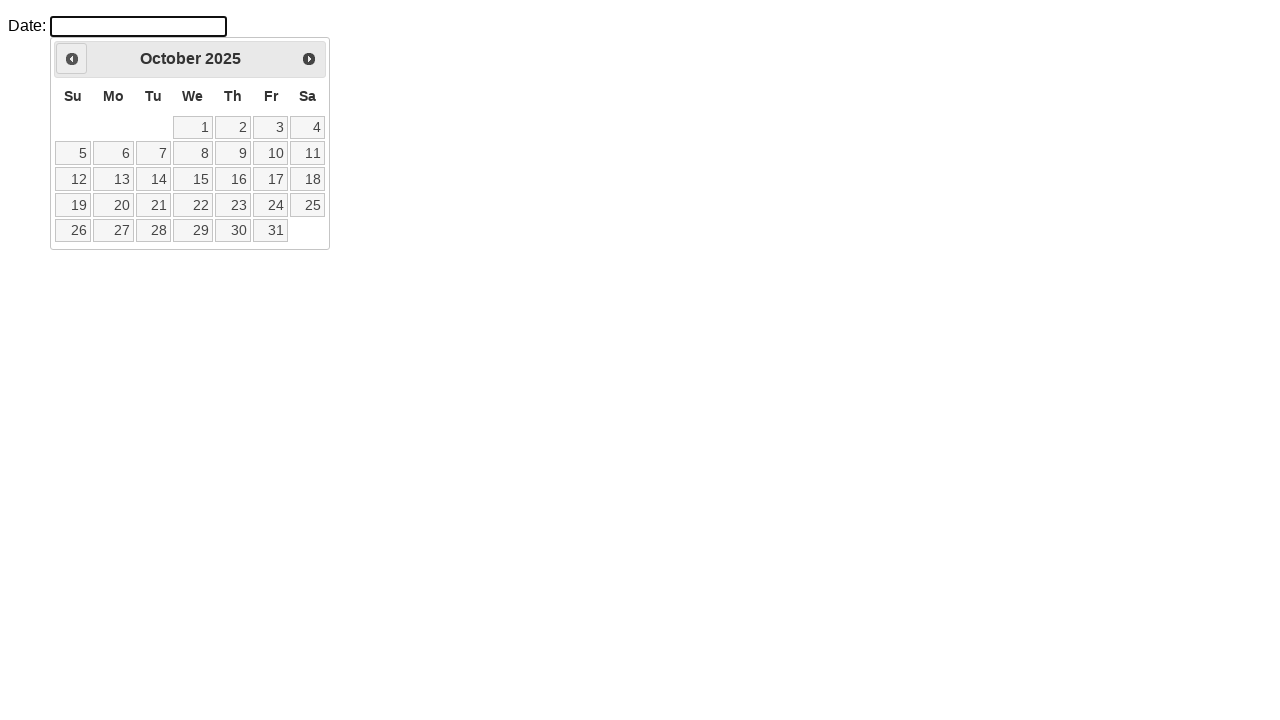

Retrieved current year: 2025
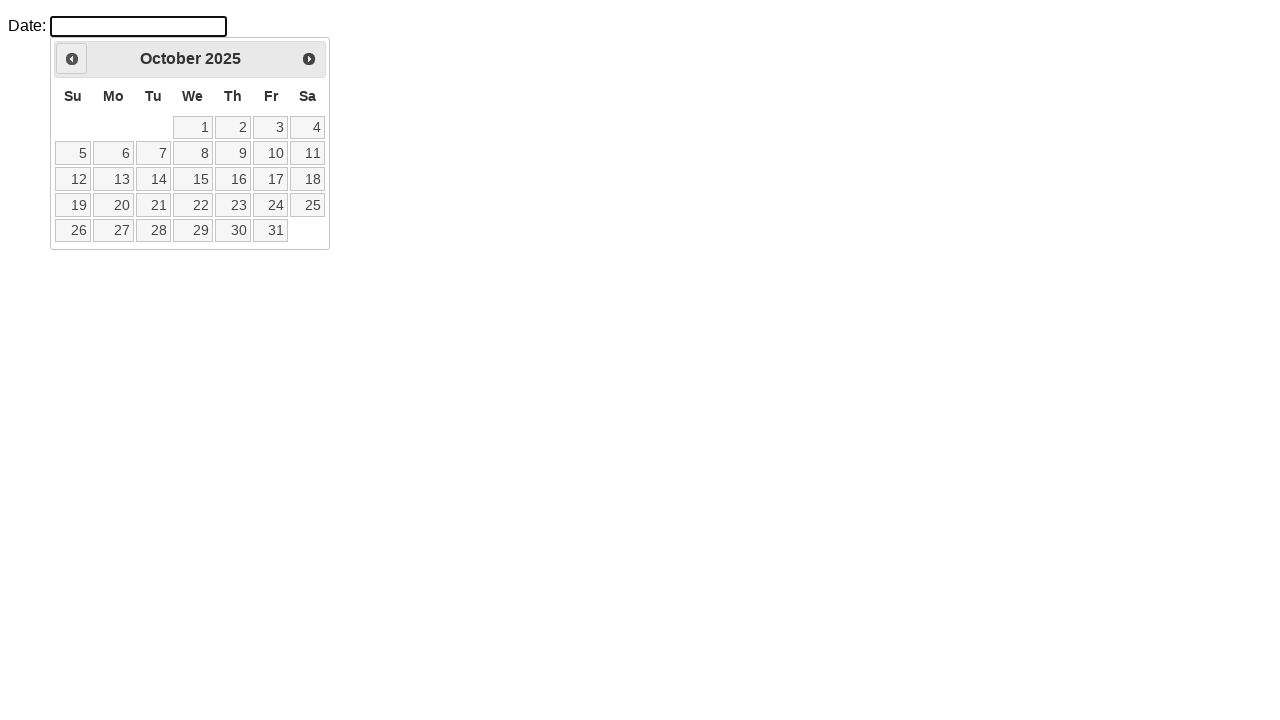

Clicked previous month button to navigate backwards at (72, 59) on .ui-datepicker-prev
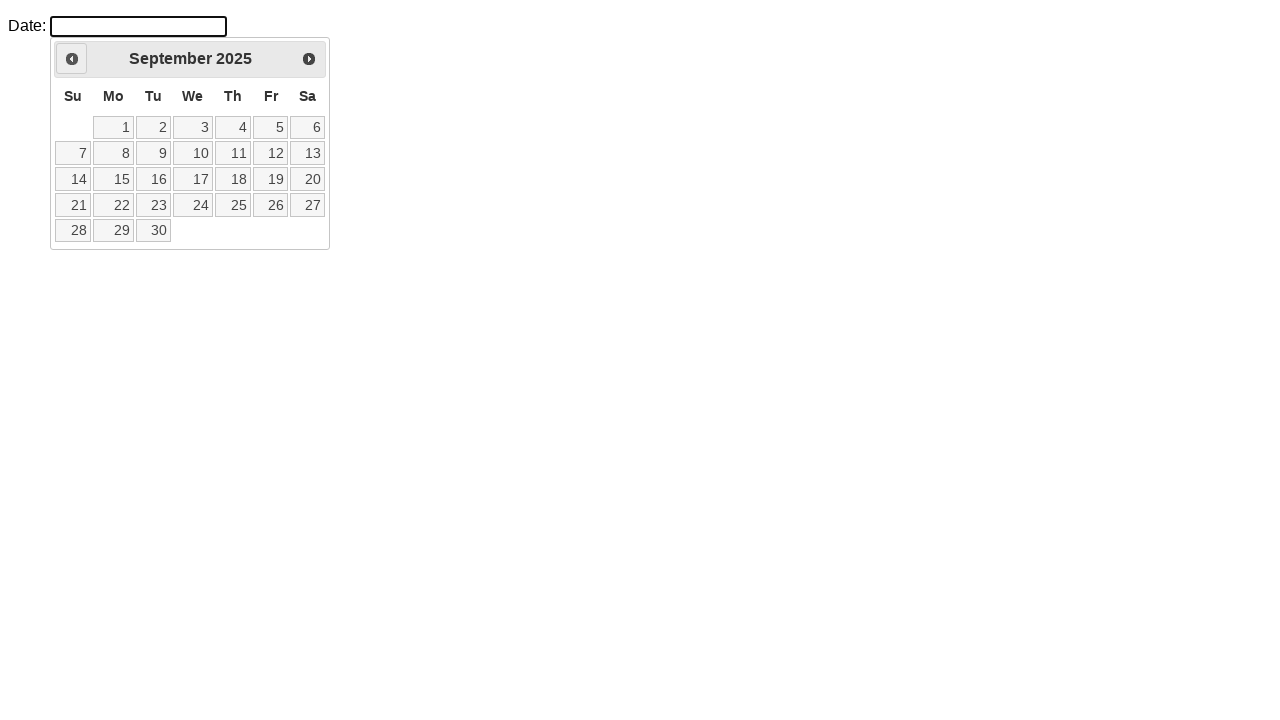

Retrieved current month: September
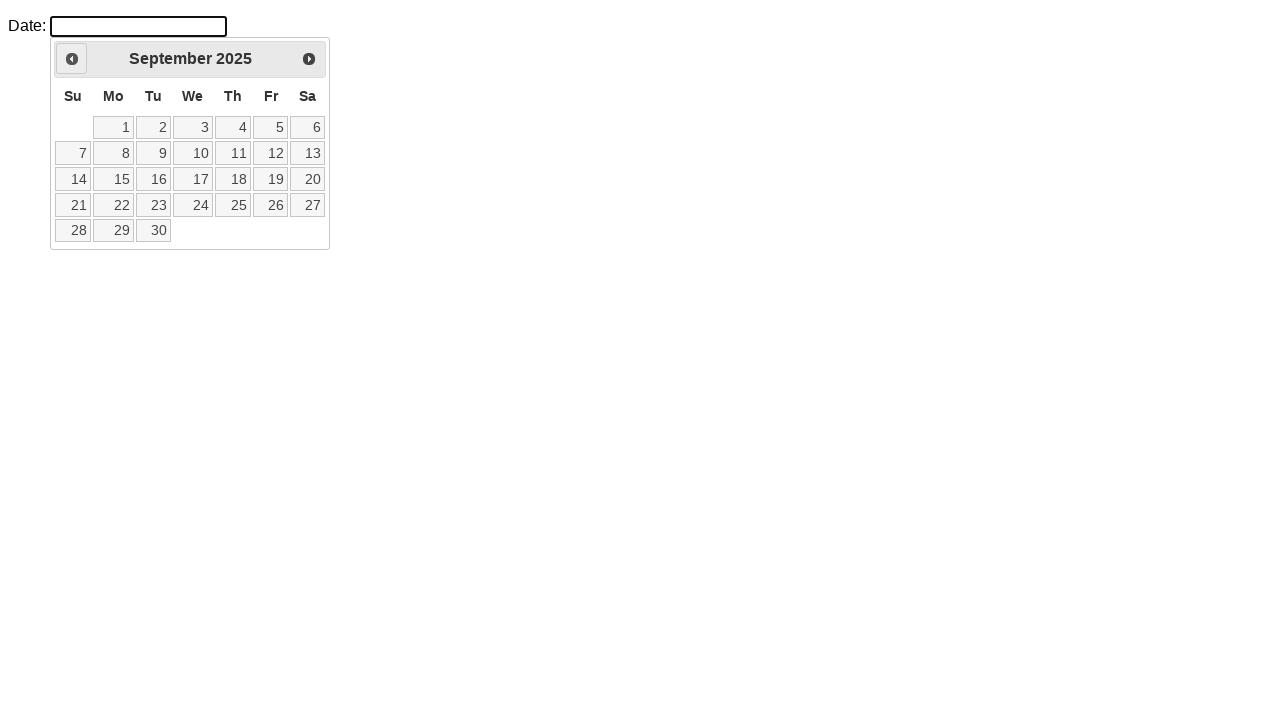

Retrieved current year: 2025
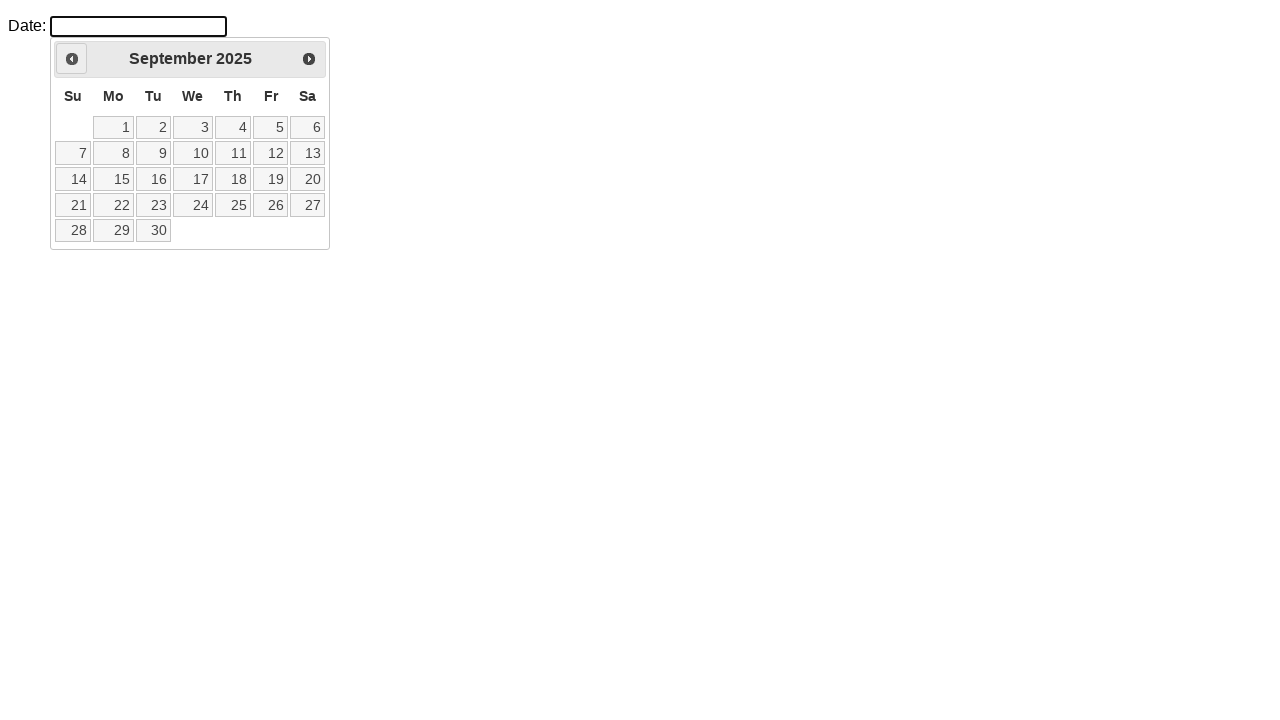

Clicked previous month button to navigate backwards at (72, 59) on .ui-datepicker-prev
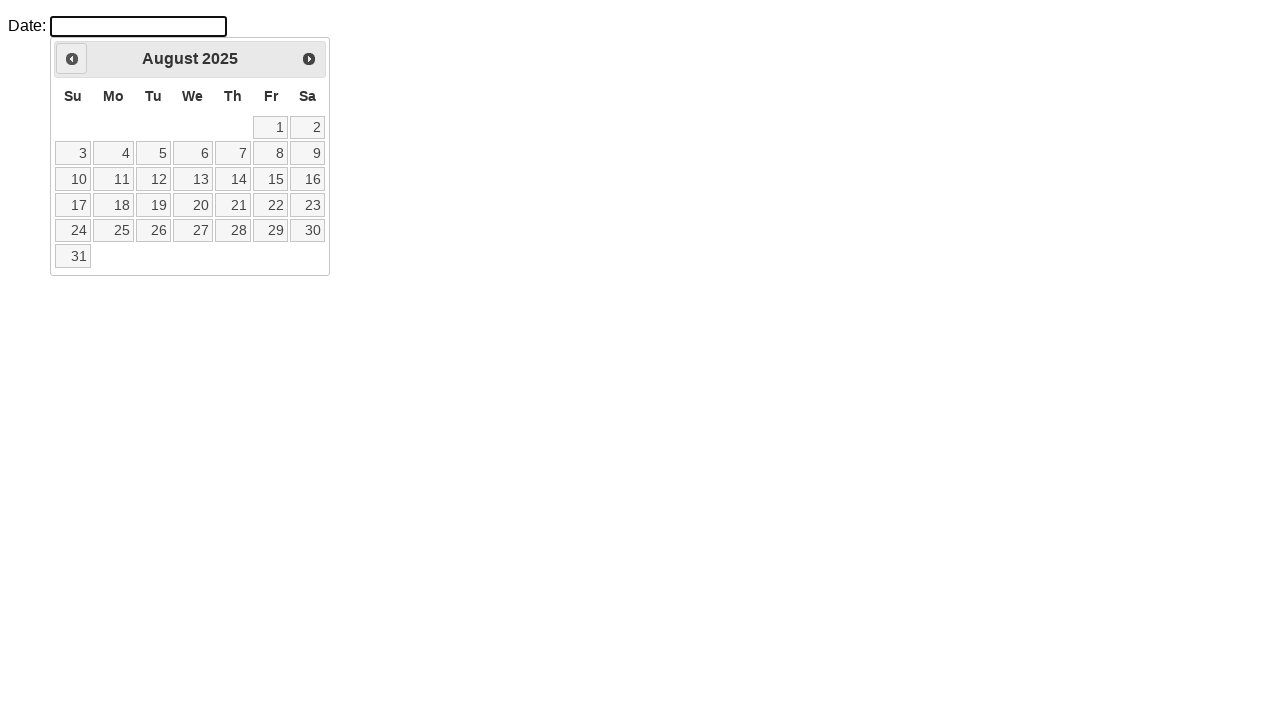

Retrieved current month: August
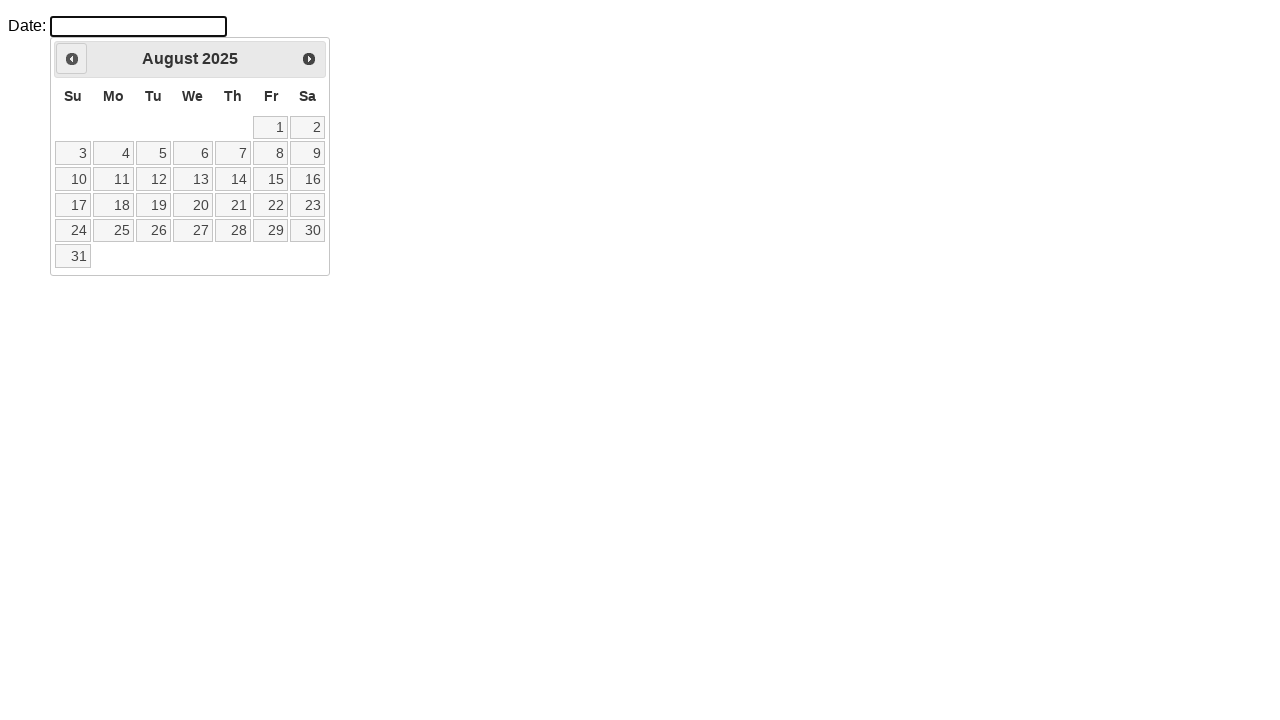

Retrieved current year: 2025
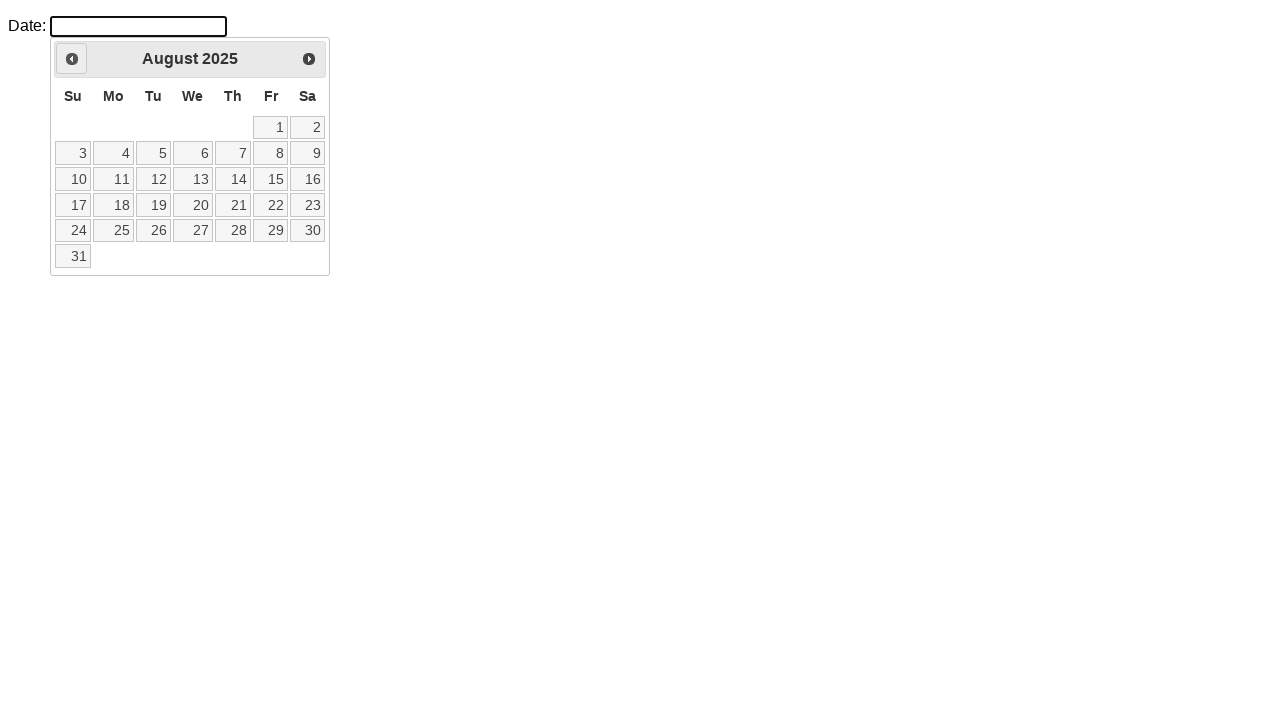

Clicked previous month button to navigate backwards at (72, 59) on .ui-datepicker-prev
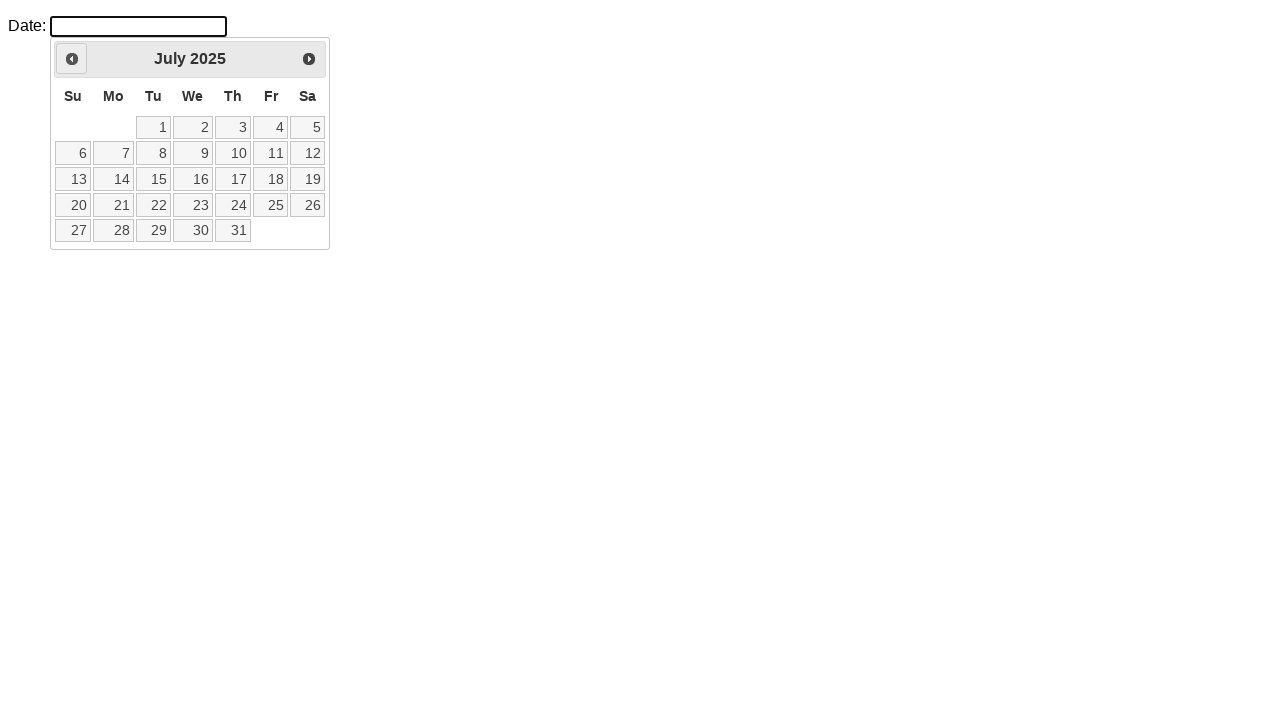

Retrieved current month: July
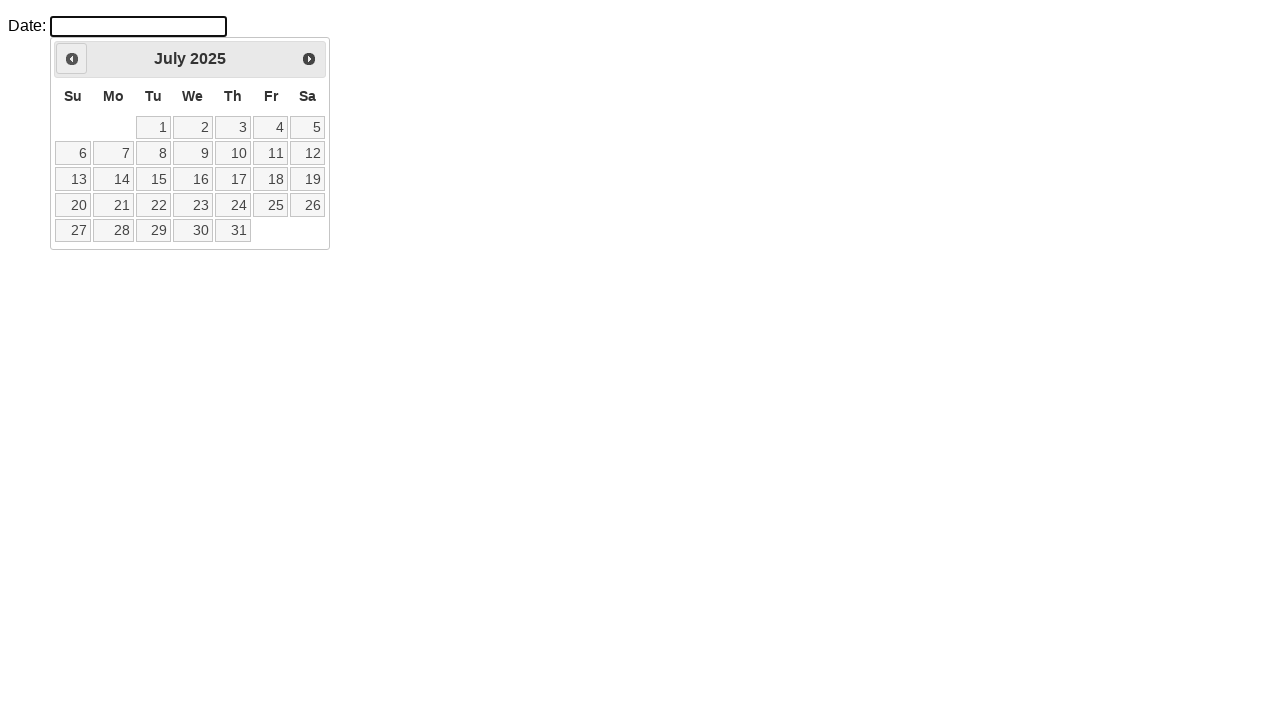

Retrieved current year: 2025
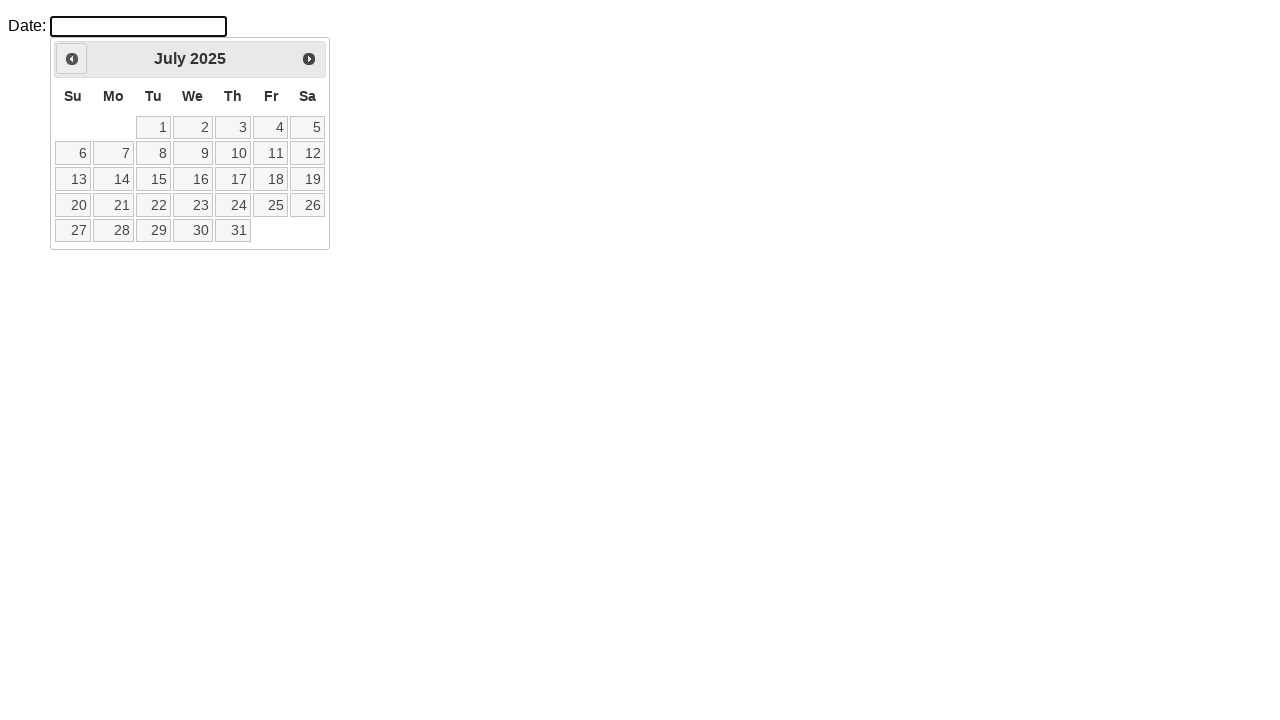

Clicked previous month button to navigate backwards at (72, 59) on .ui-datepicker-prev
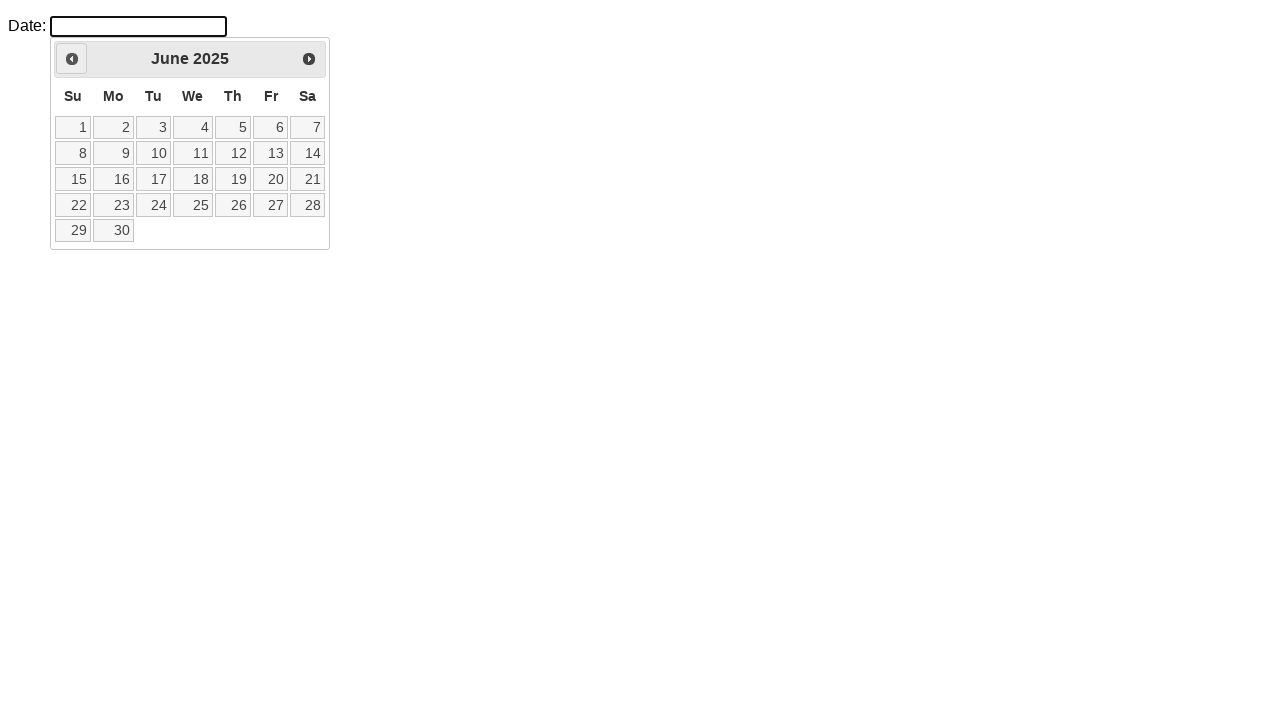

Retrieved current month: June
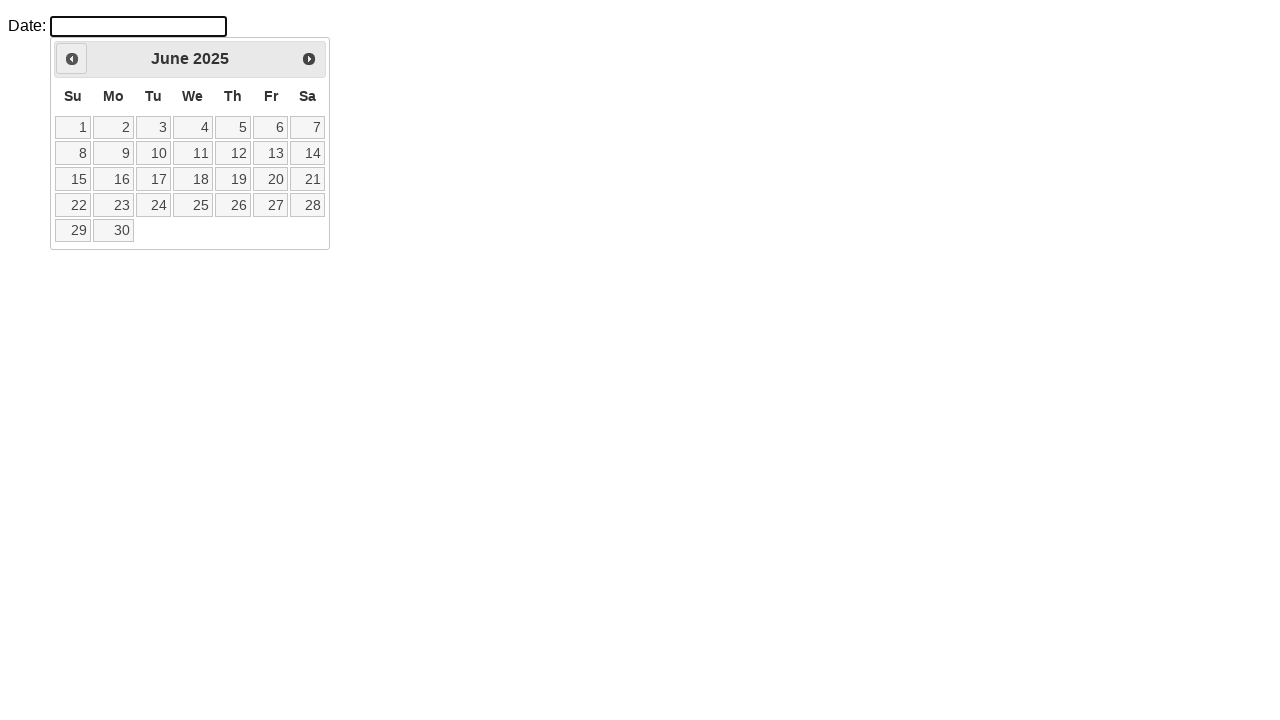

Retrieved current year: 2025
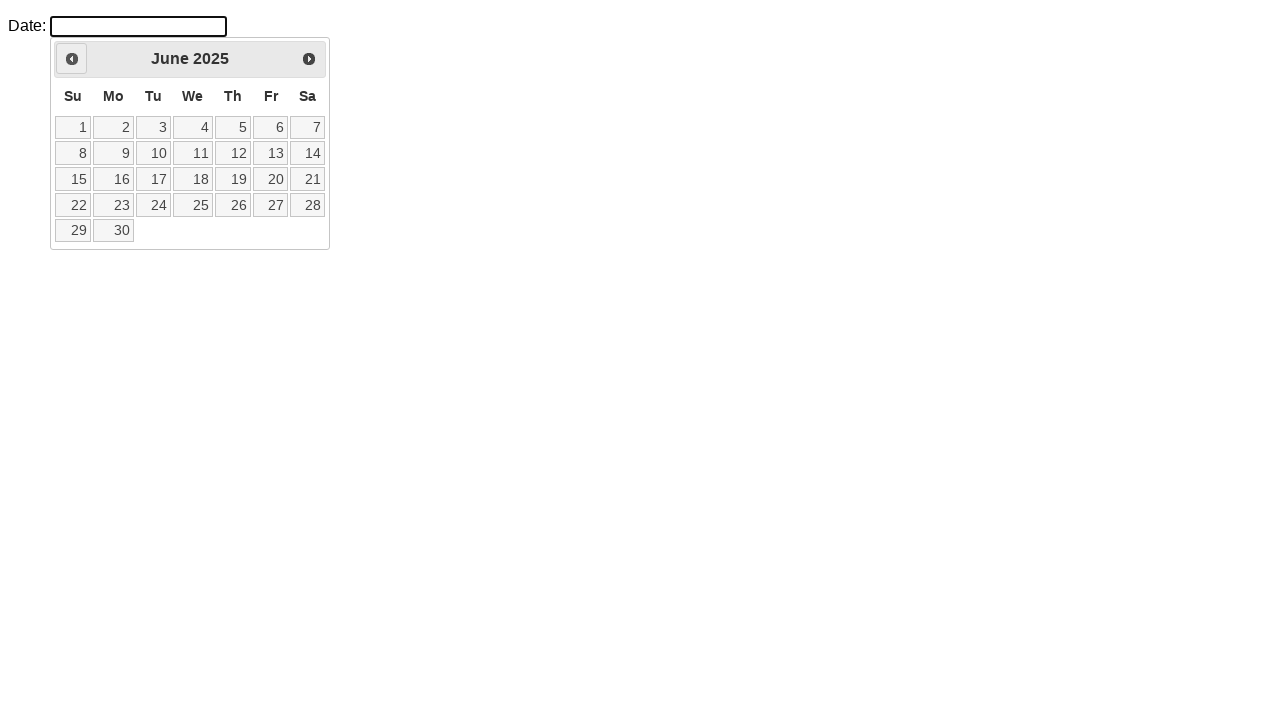

Clicked previous month button to navigate backwards at (72, 59) on .ui-datepicker-prev
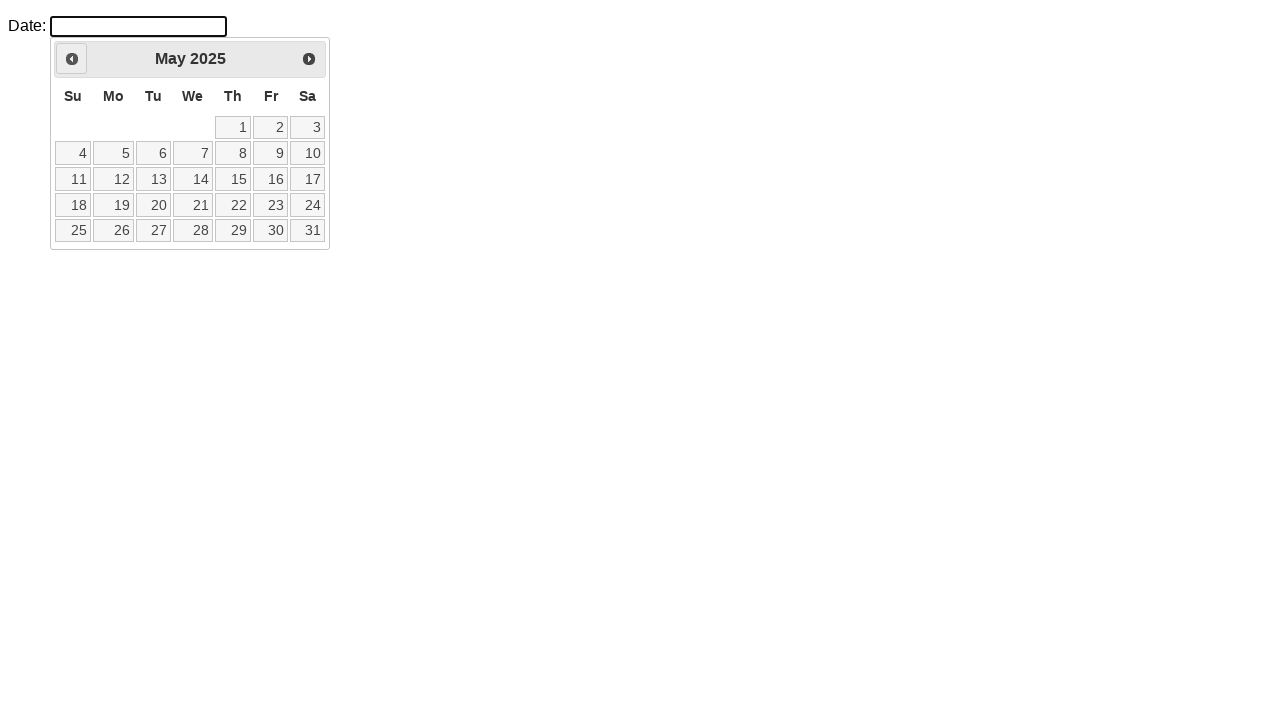

Retrieved current month: May
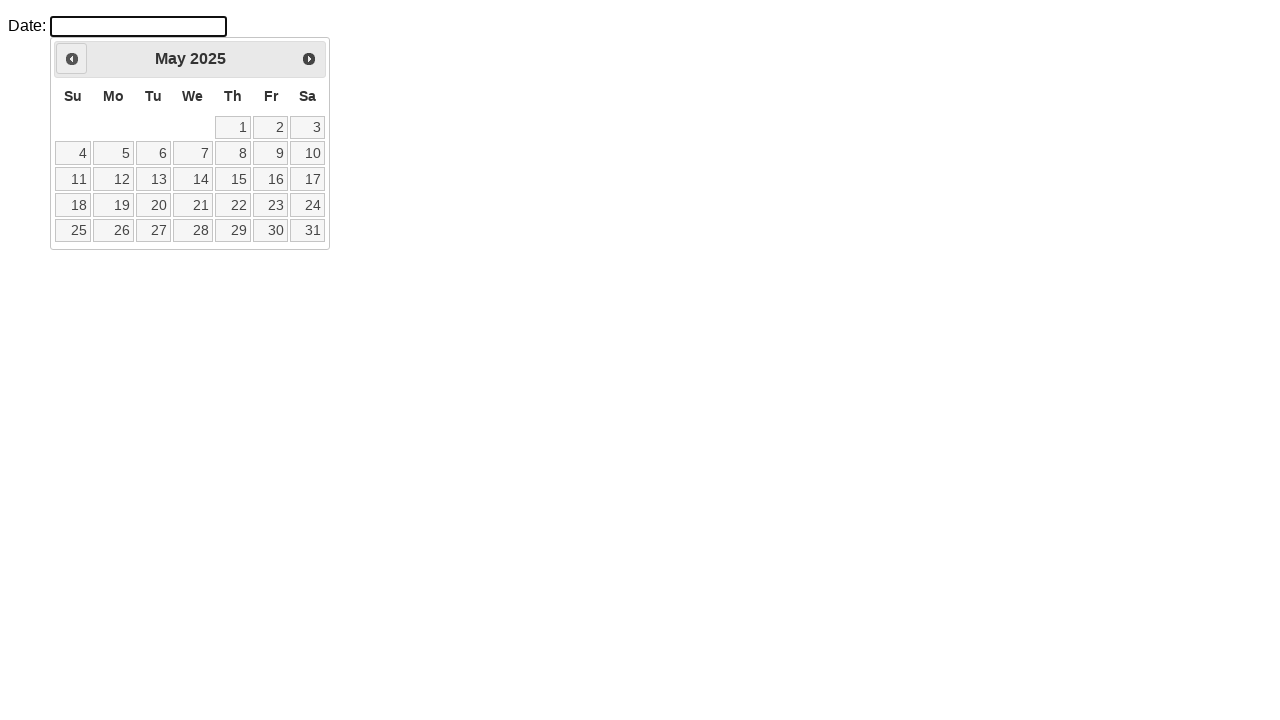

Retrieved current year: 2025
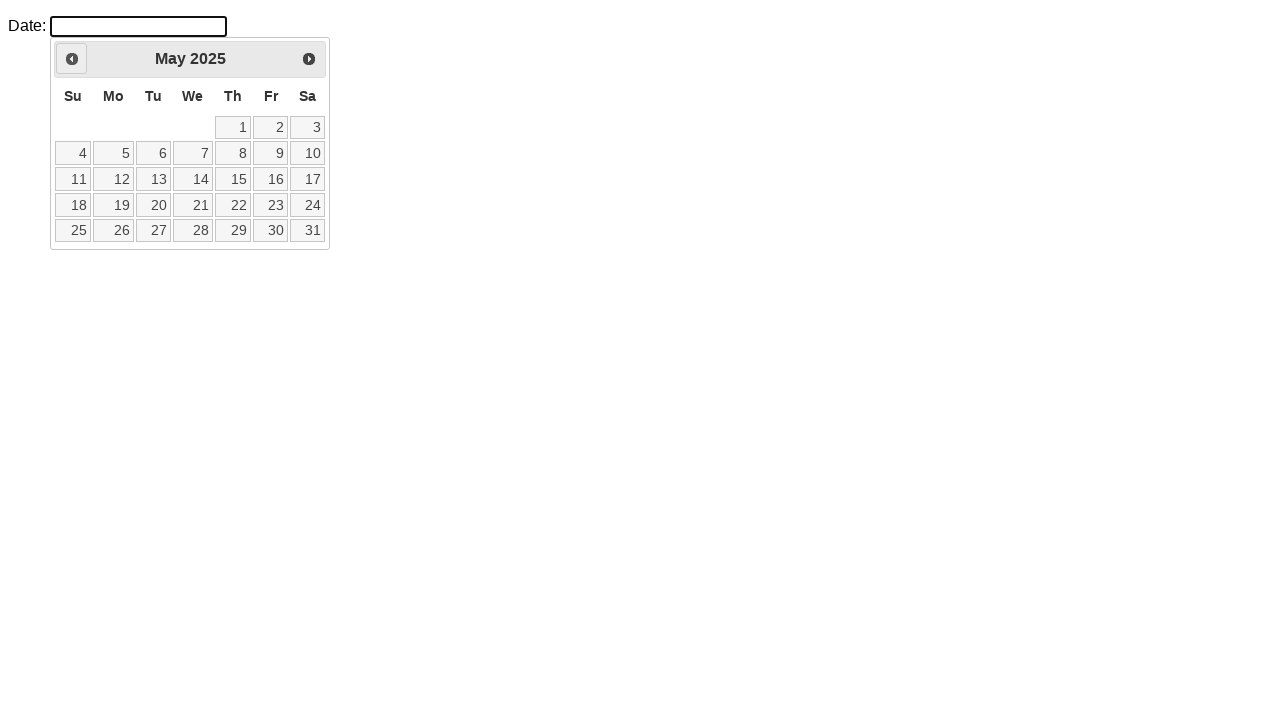

Clicked previous month button to navigate backwards at (72, 59) on .ui-datepicker-prev
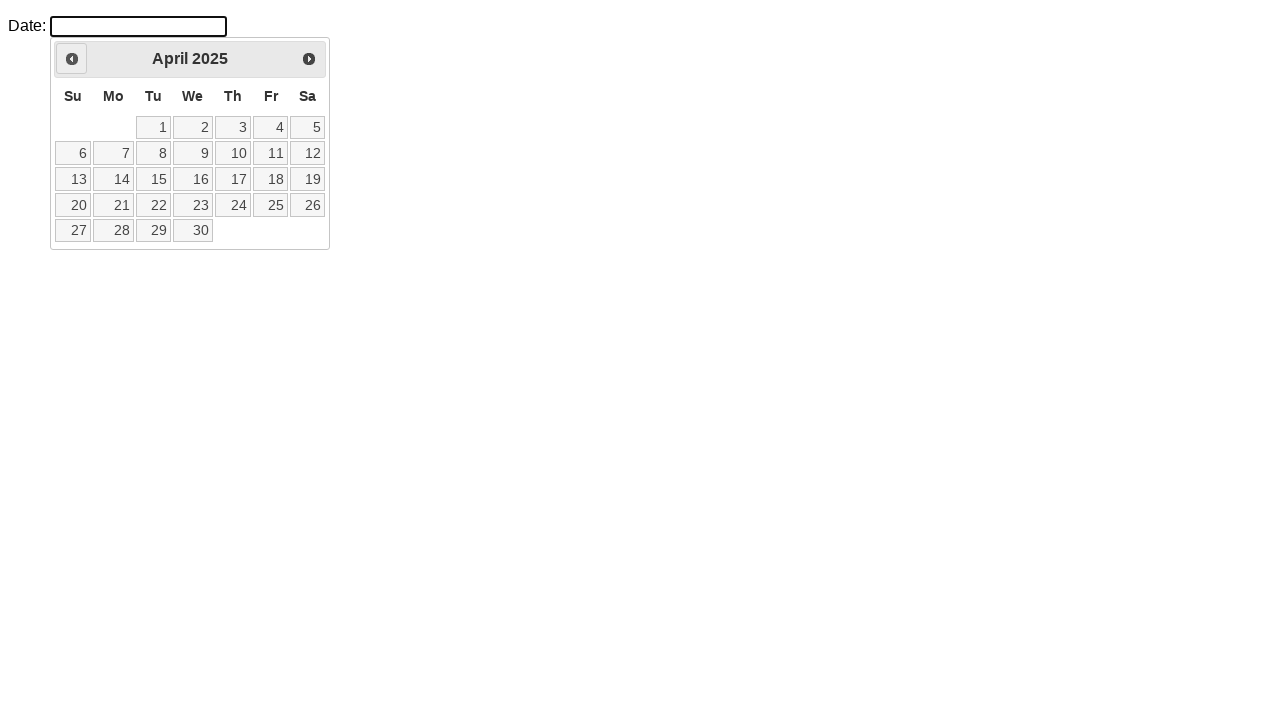

Retrieved current month: April
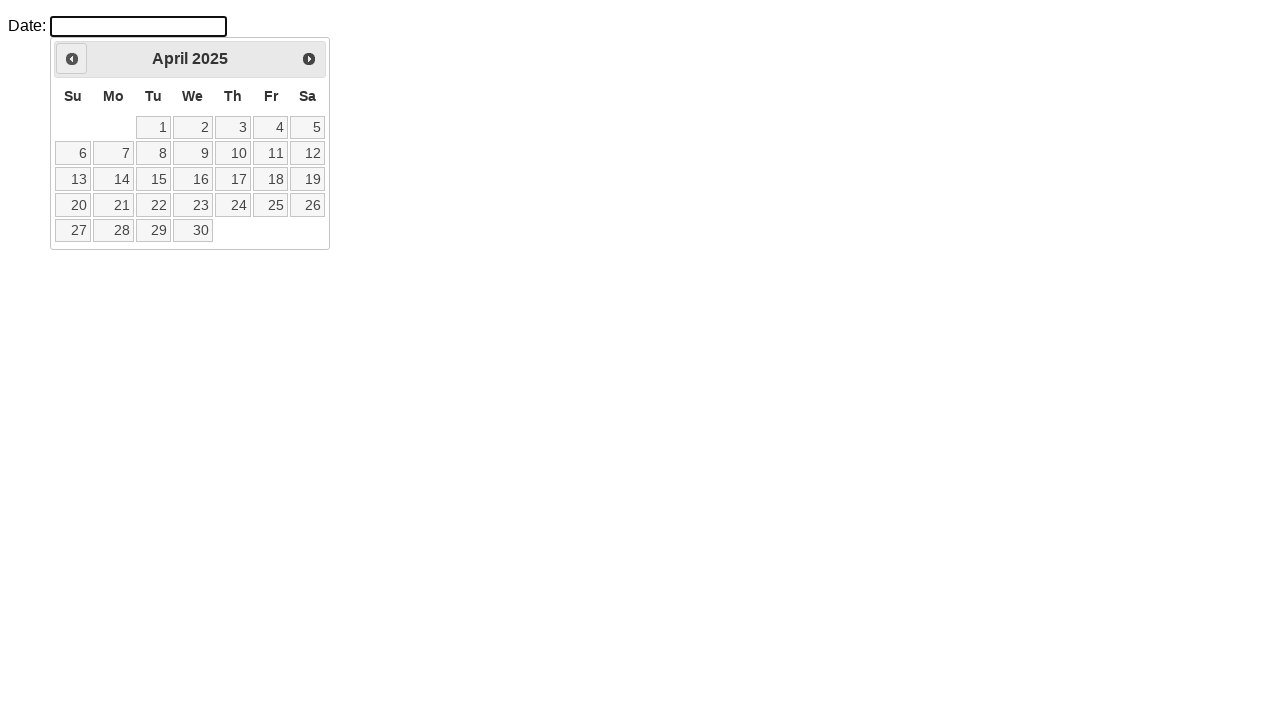

Retrieved current year: 2025
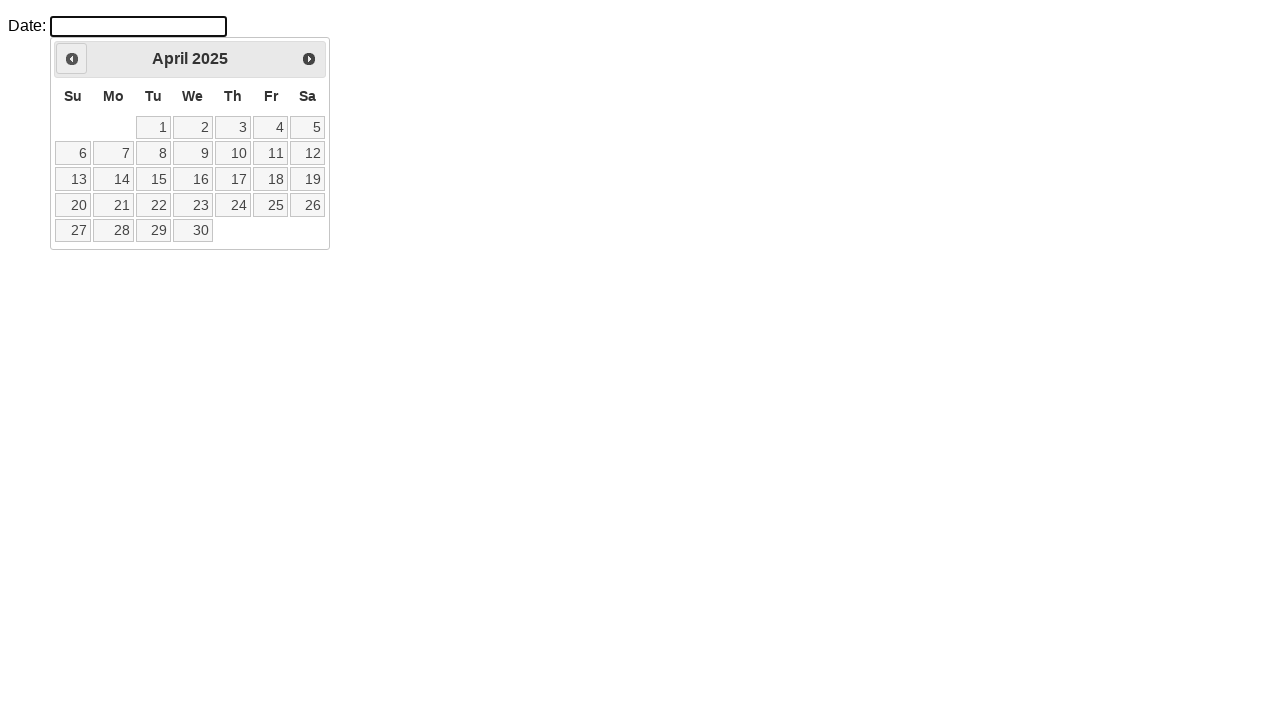

Clicked previous month button to navigate backwards at (72, 59) on .ui-datepicker-prev
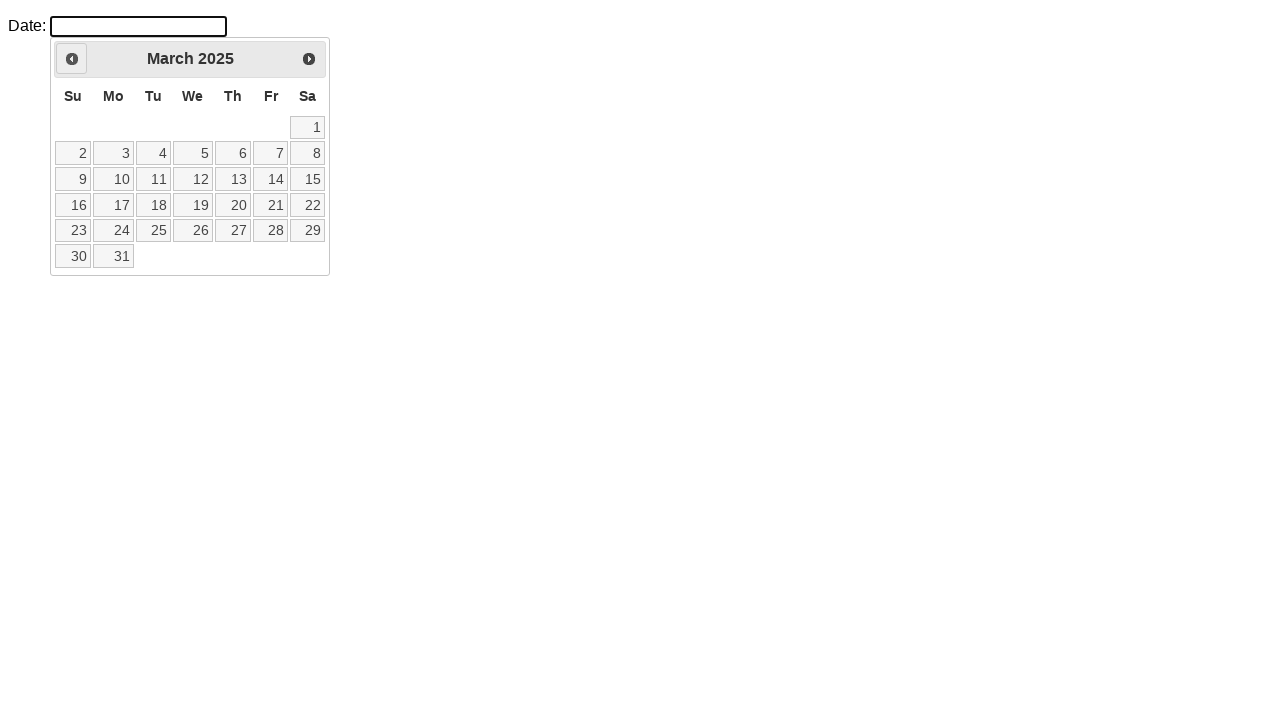

Retrieved current month: March
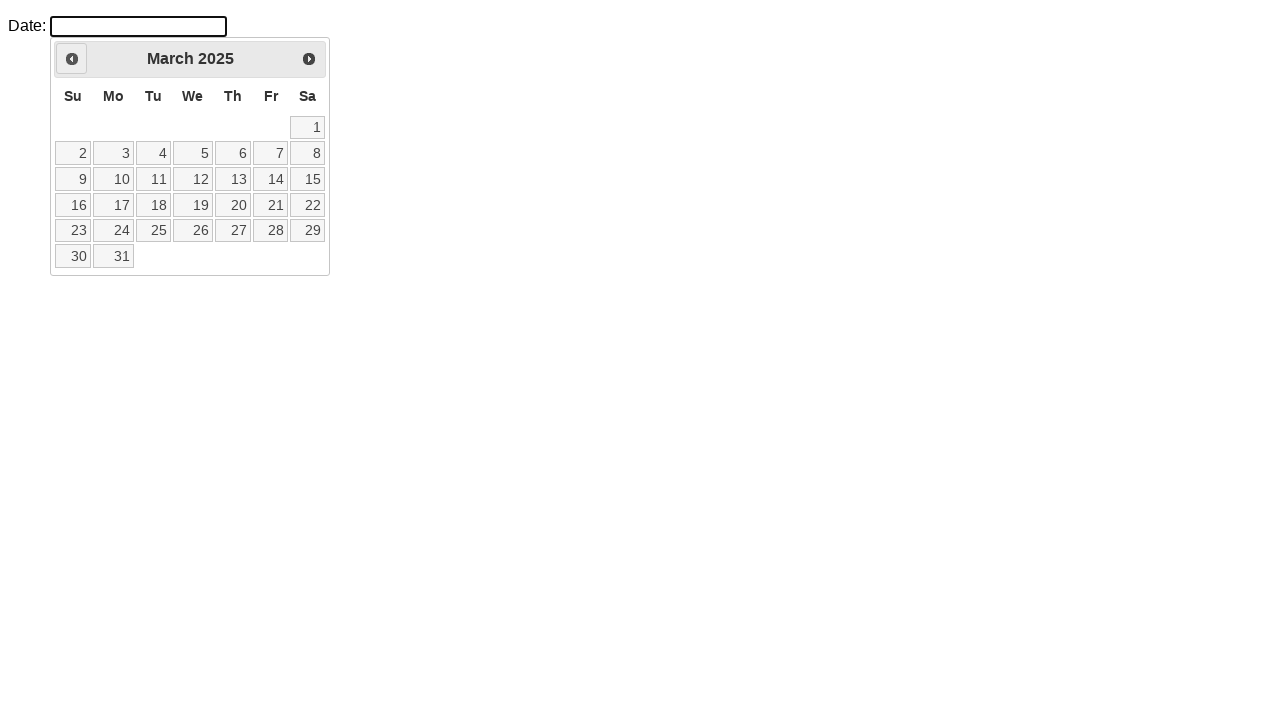

Retrieved current year: 2025
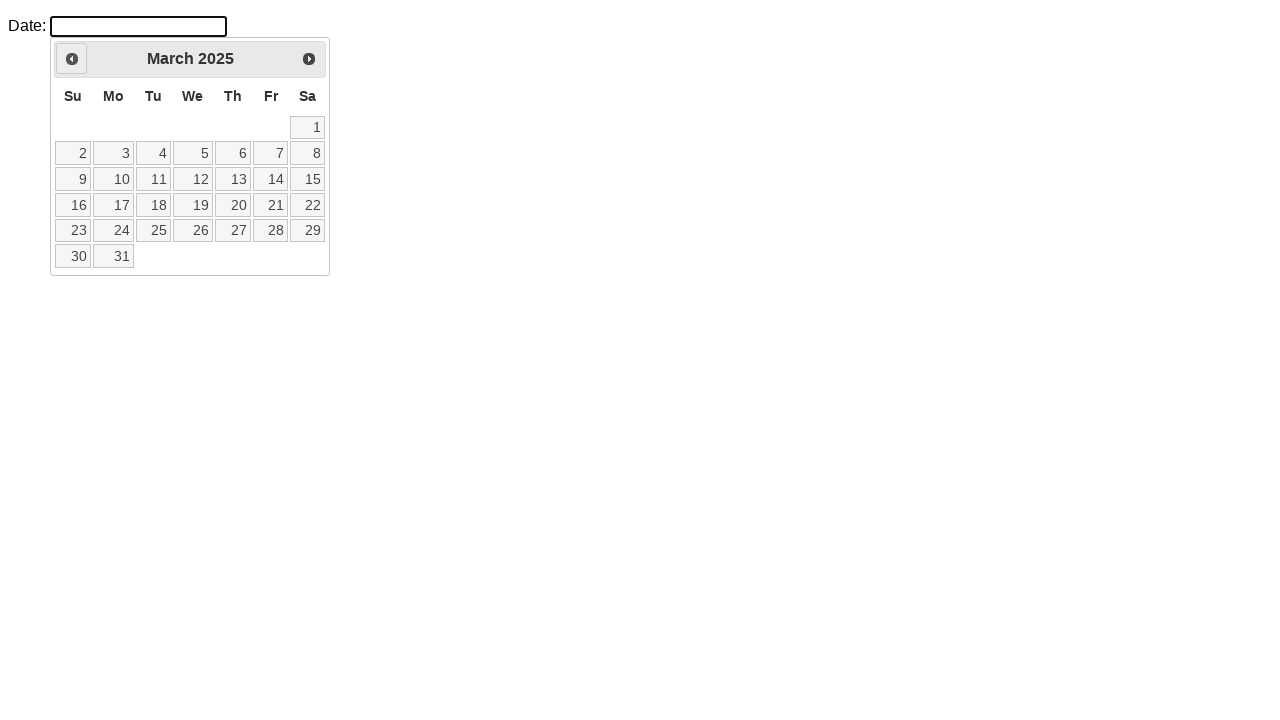

Clicked previous month button to navigate backwards at (72, 59) on .ui-datepicker-prev
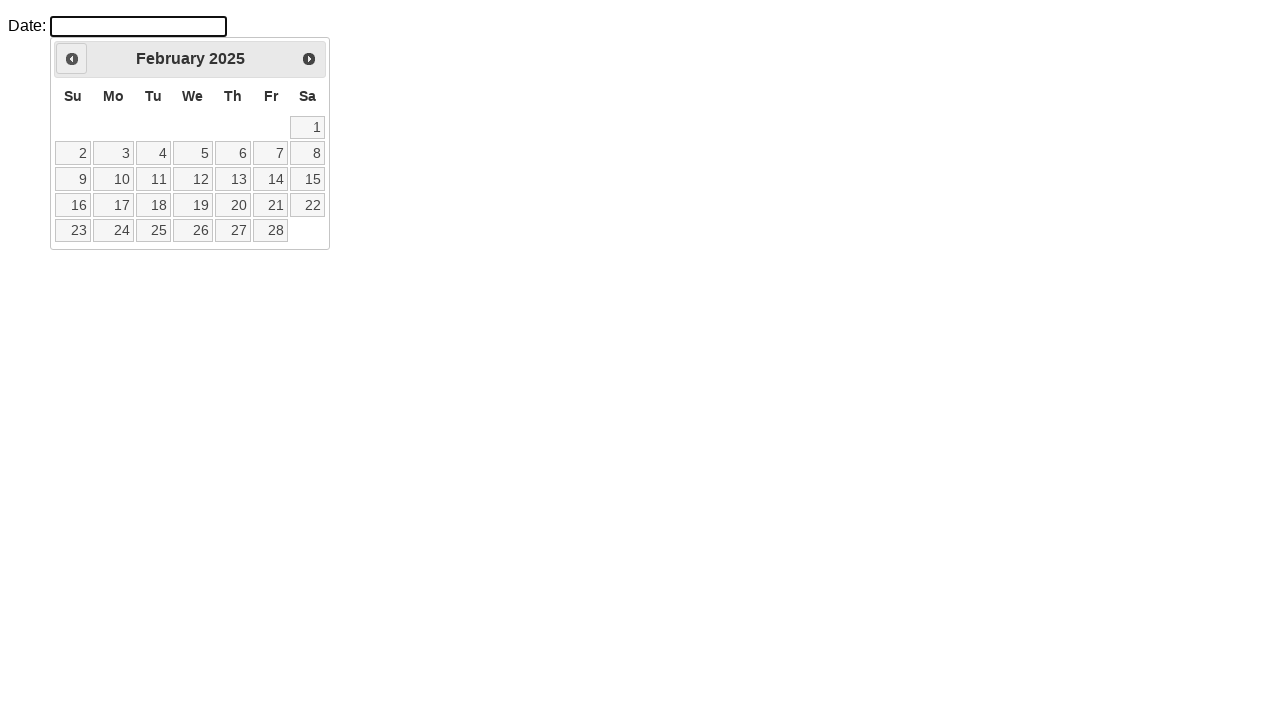

Retrieved current month: February
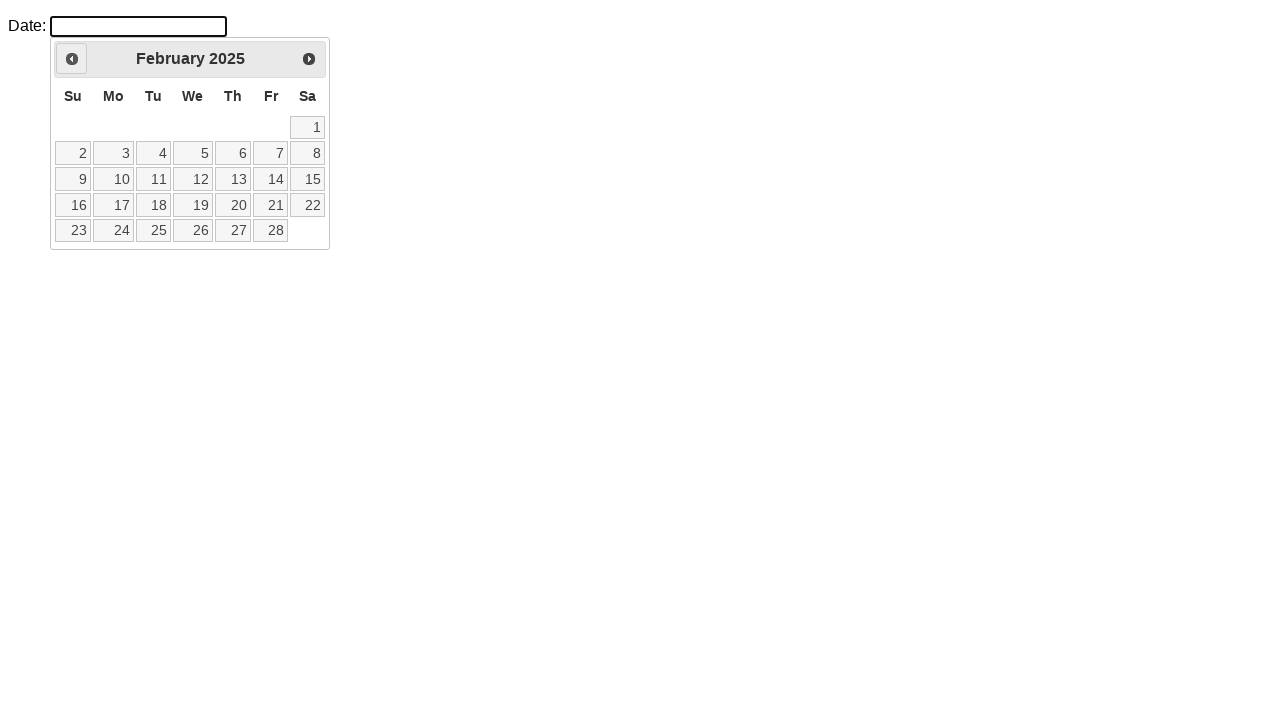

Retrieved current year: 2025
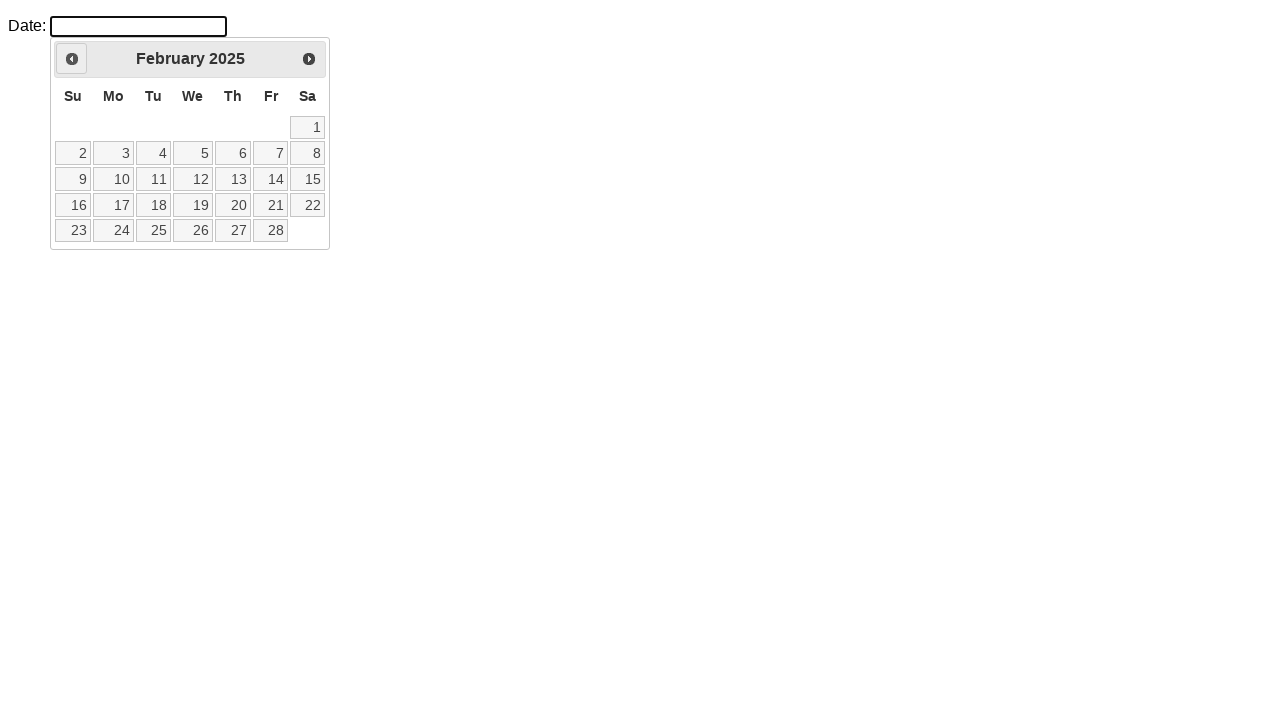

Clicked previous month button to navigate backwards at (72, 59) on .ui-datepicker-prev
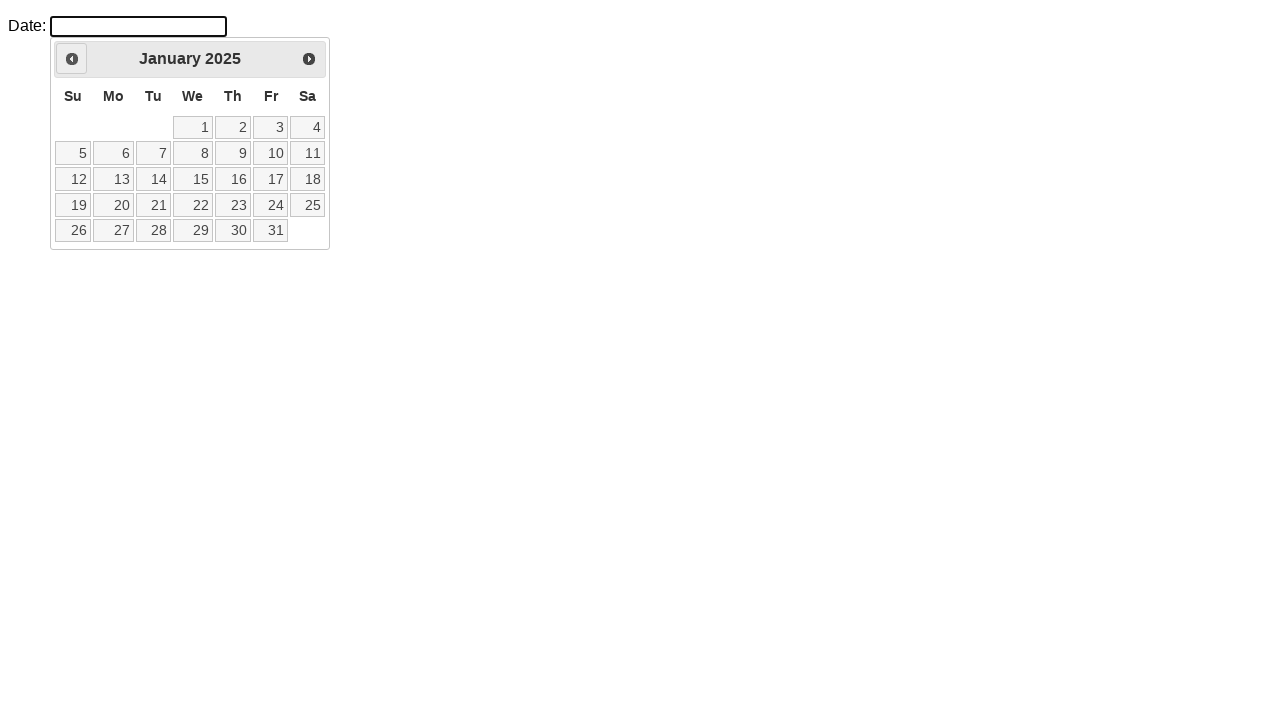

Retrieved current month: January
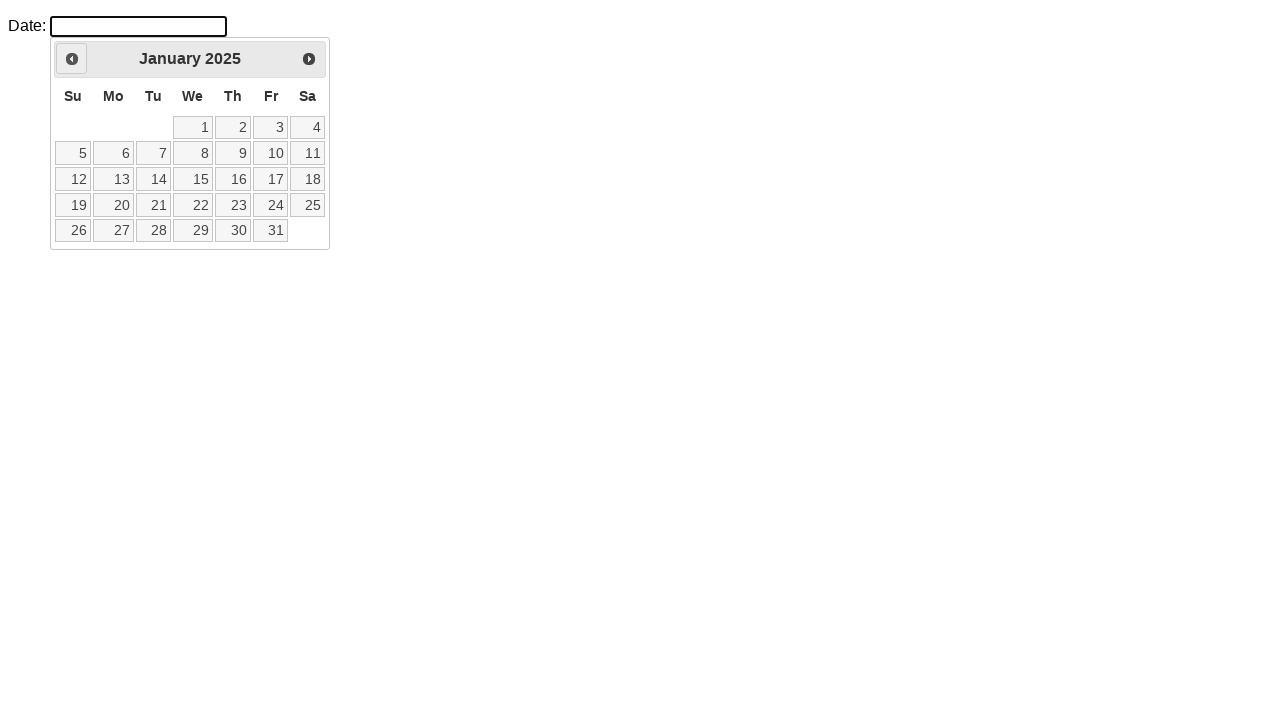

Retrieved current year: 2025
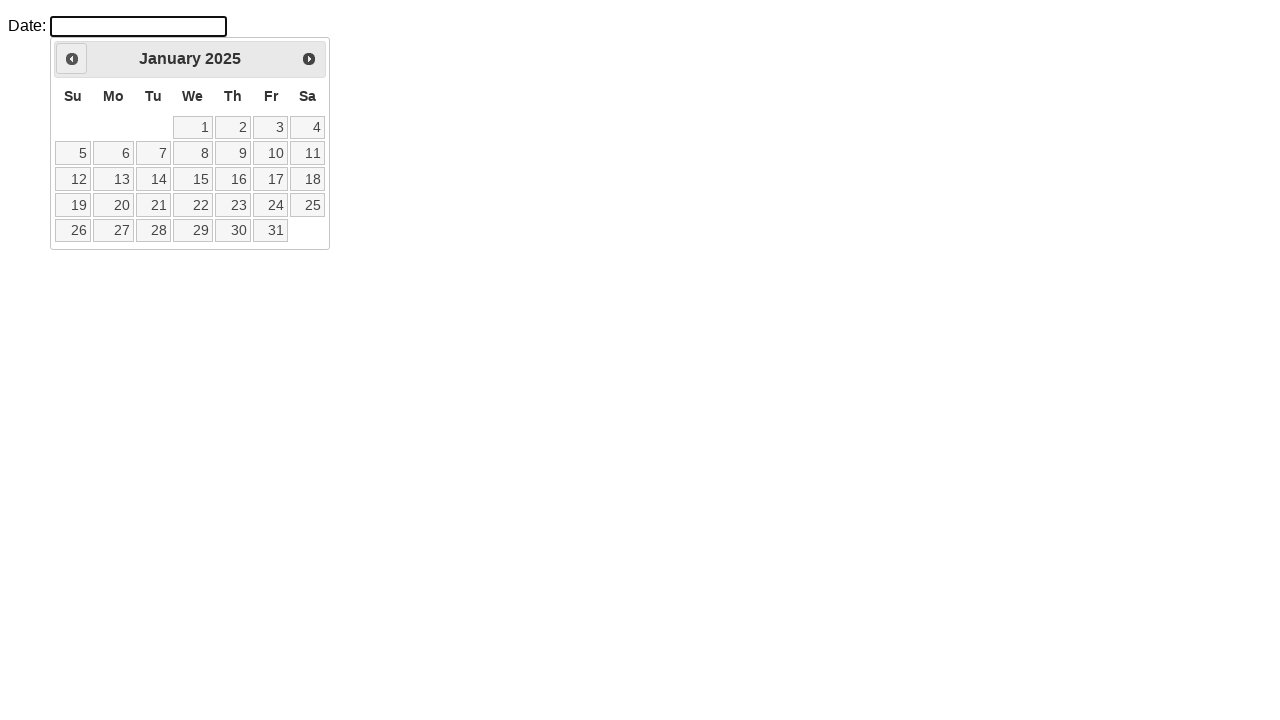

Clicked previous month button to navigate backwards at (72, 59) on .ui-datepicker-prev
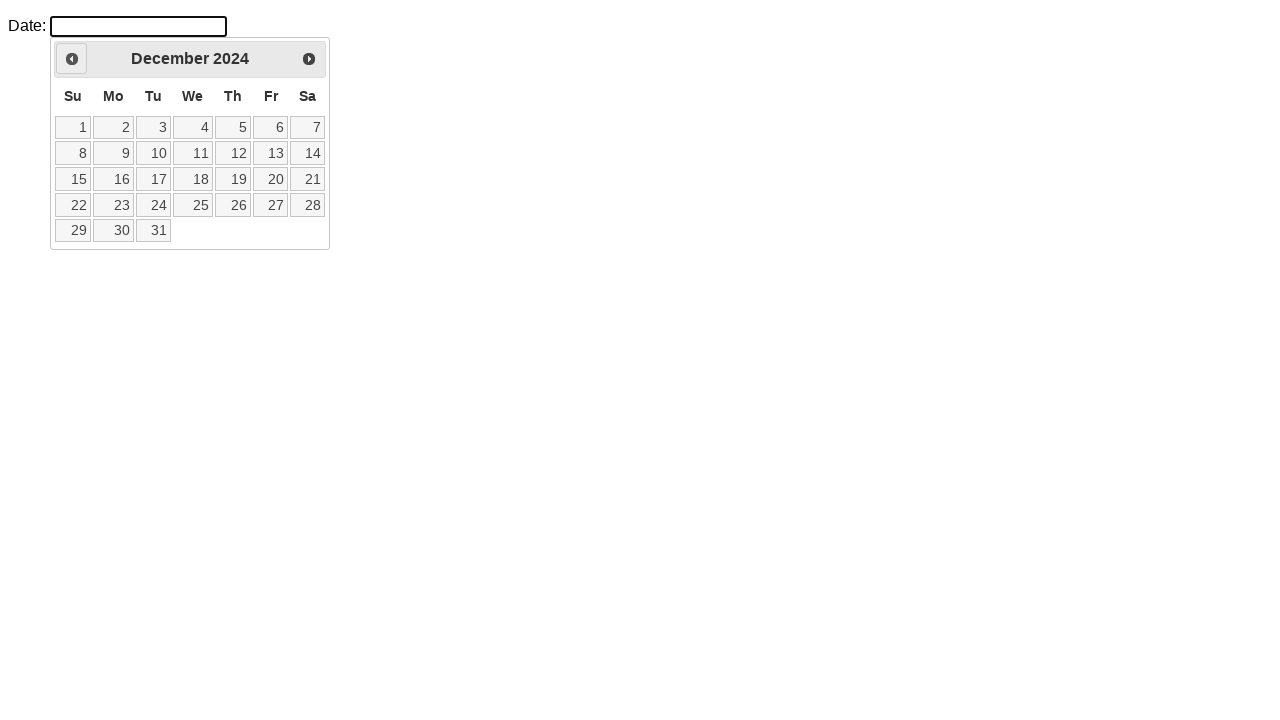

Retrieved current month: December
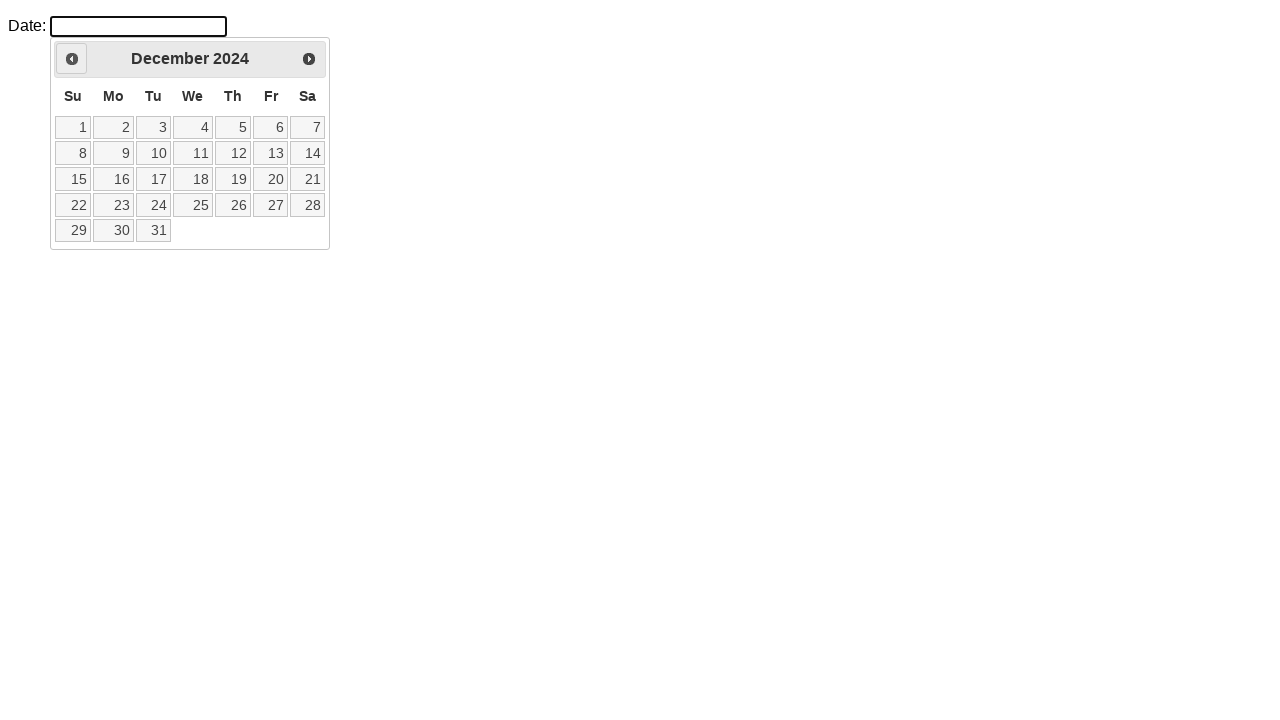

Retrieved current year: 2024
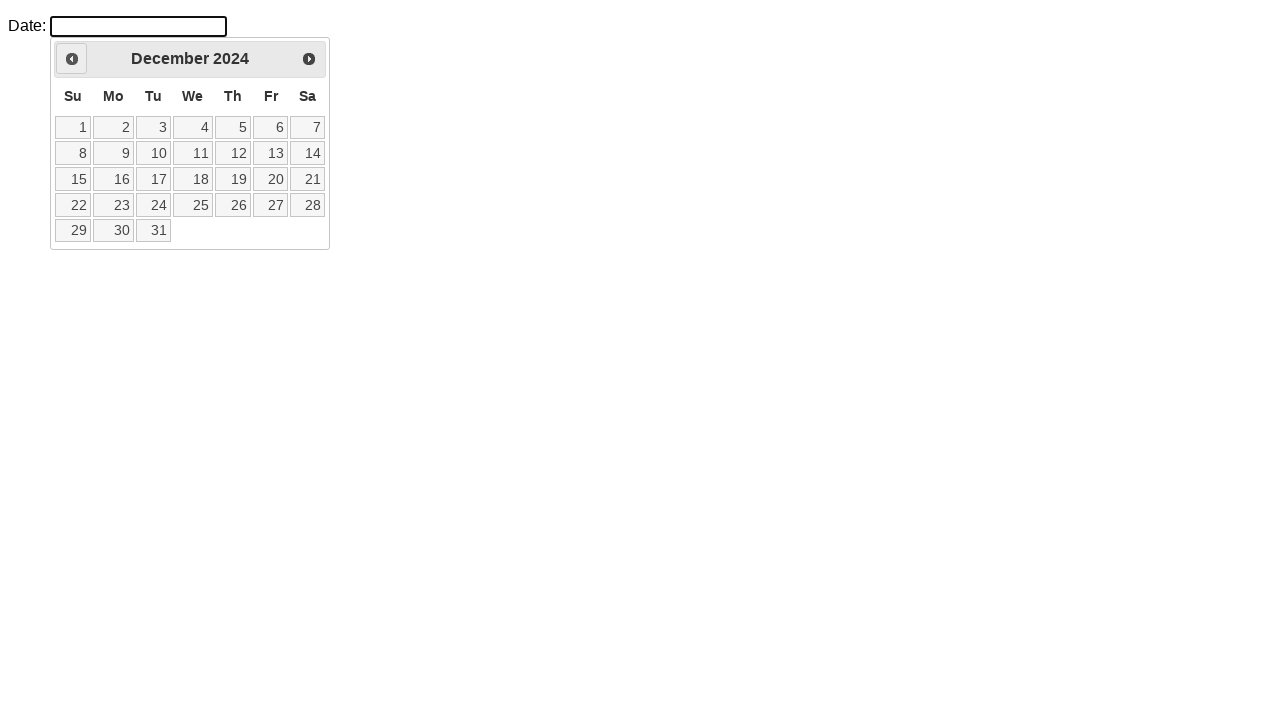

Clicked previous month button to navigate backwards at (72, 59) on .ui-datepicker-prev
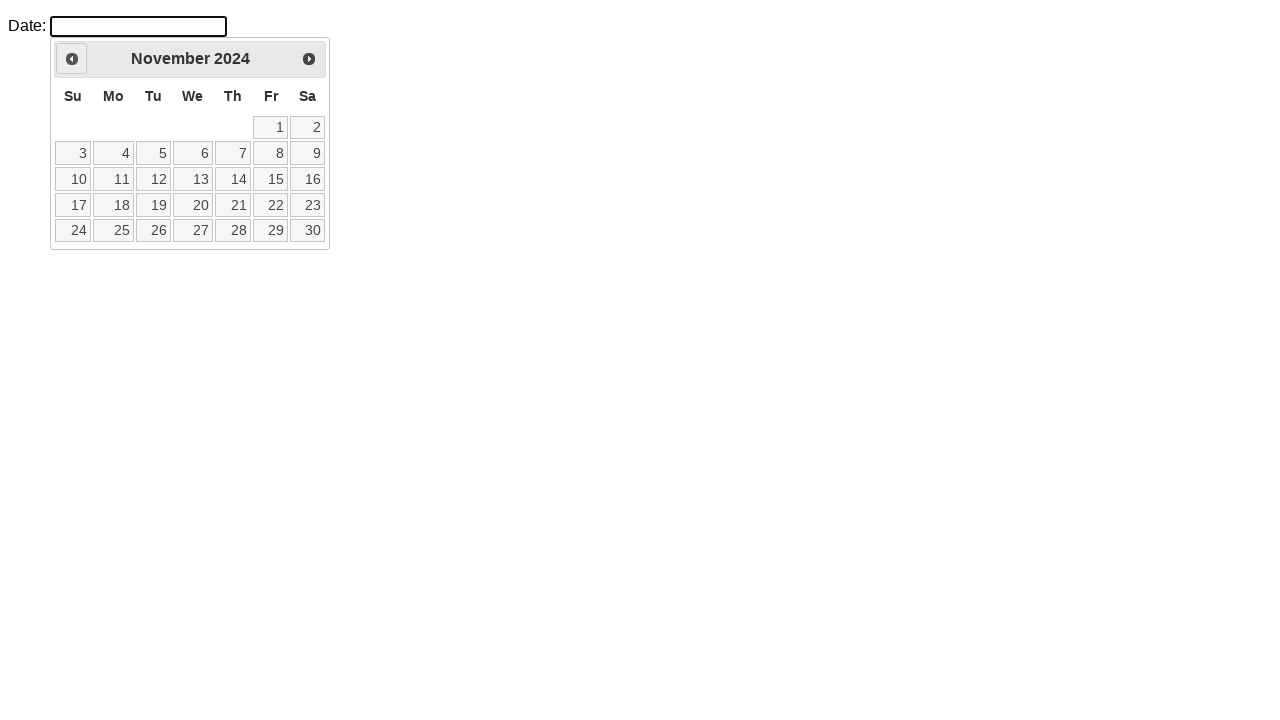

Retrieved current month: November
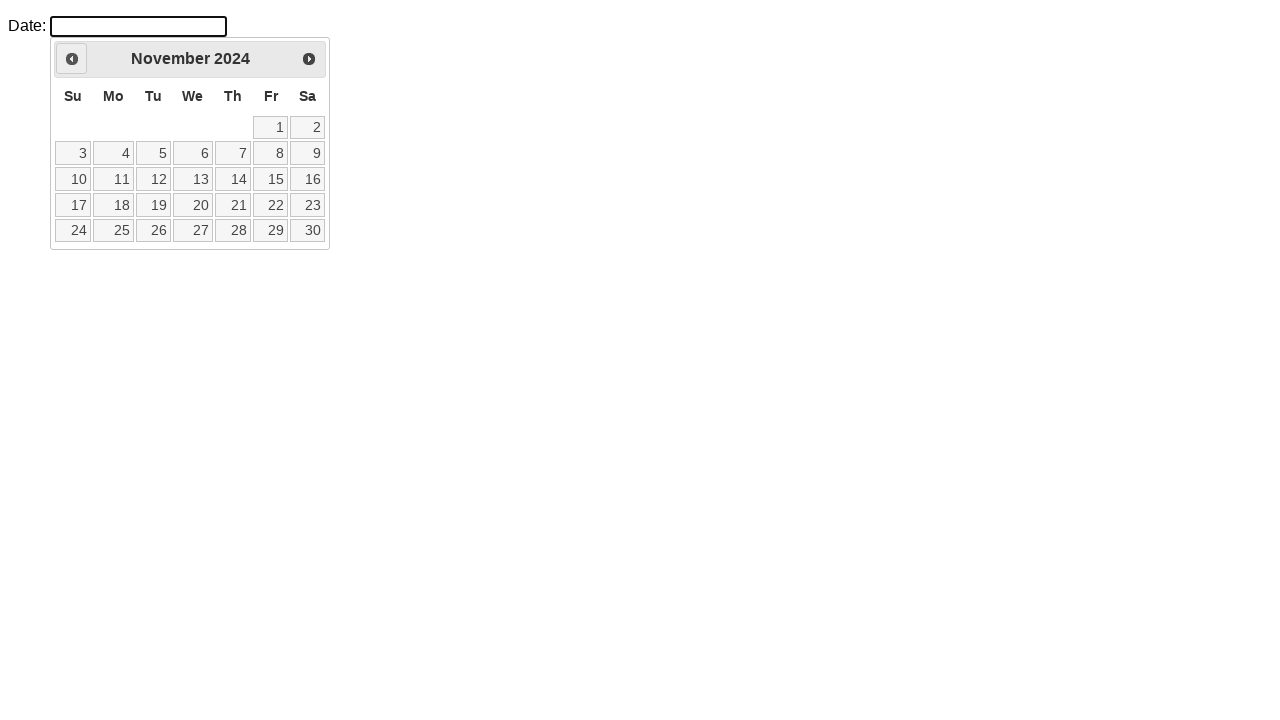

Retrieved current year: 2024
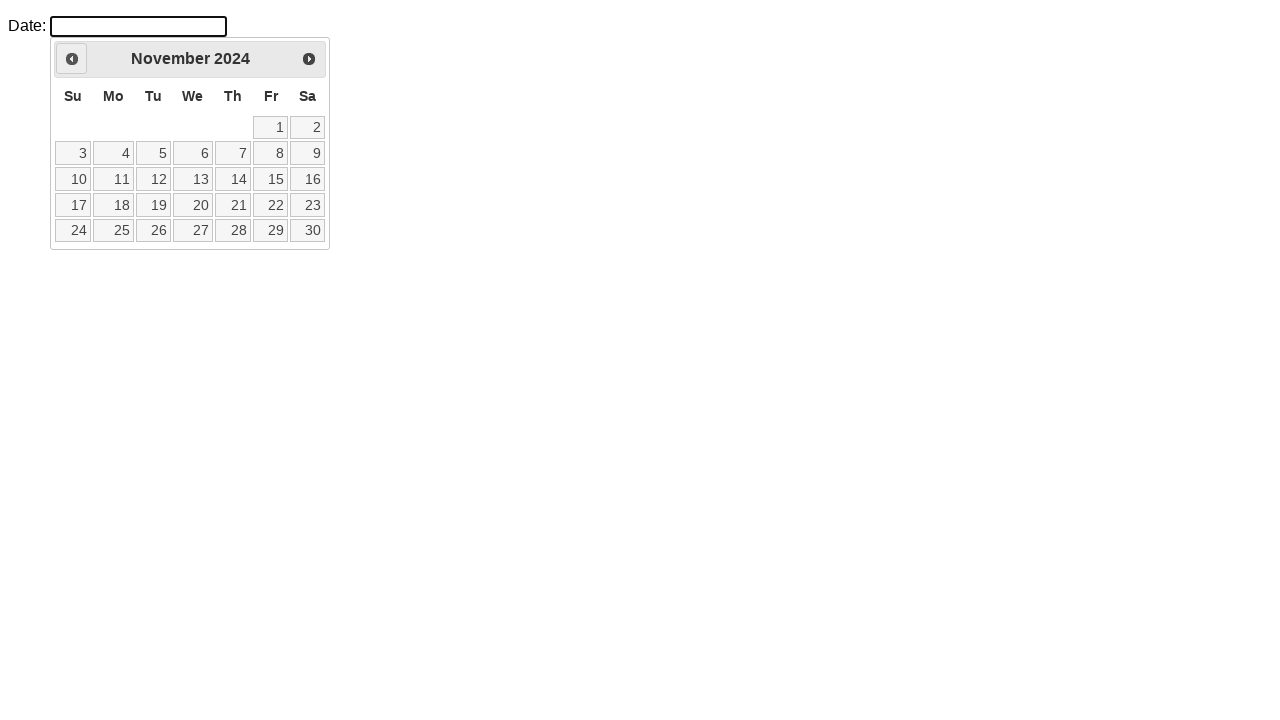

Clicked previous month button to navigate backwards at (72, 59) on .ui-datepicker-prev
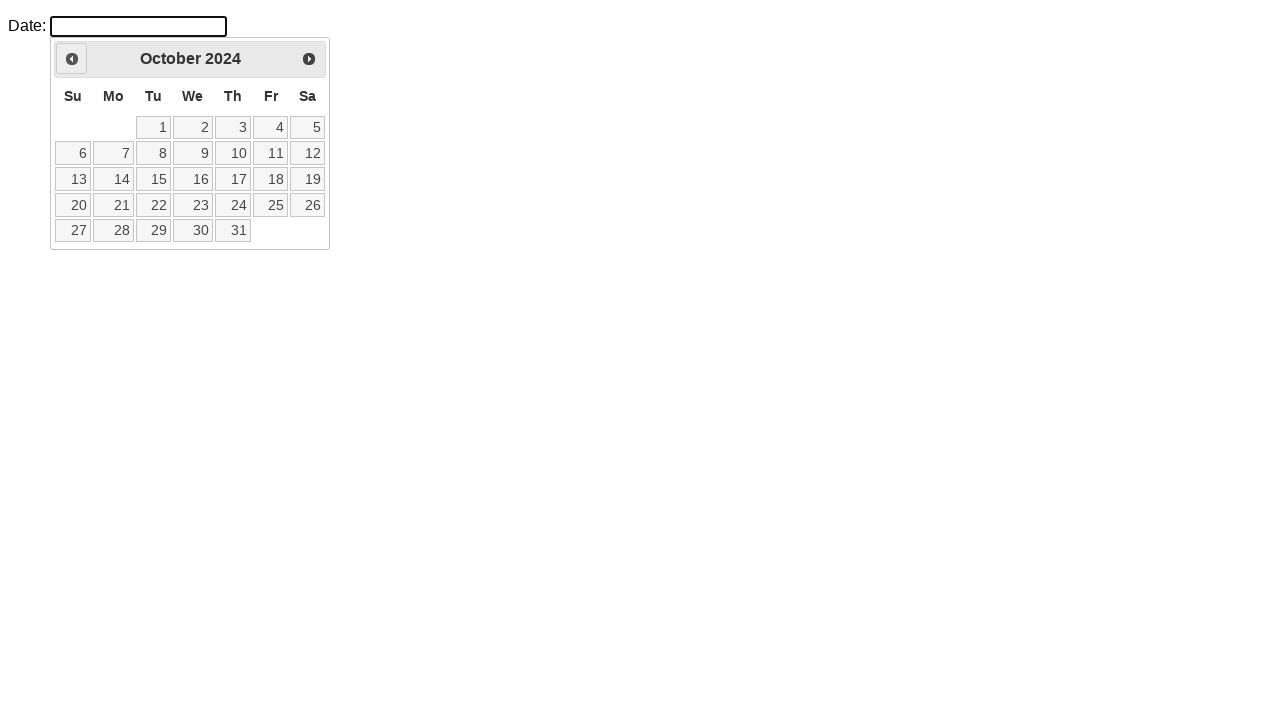

Retrieved current month: October
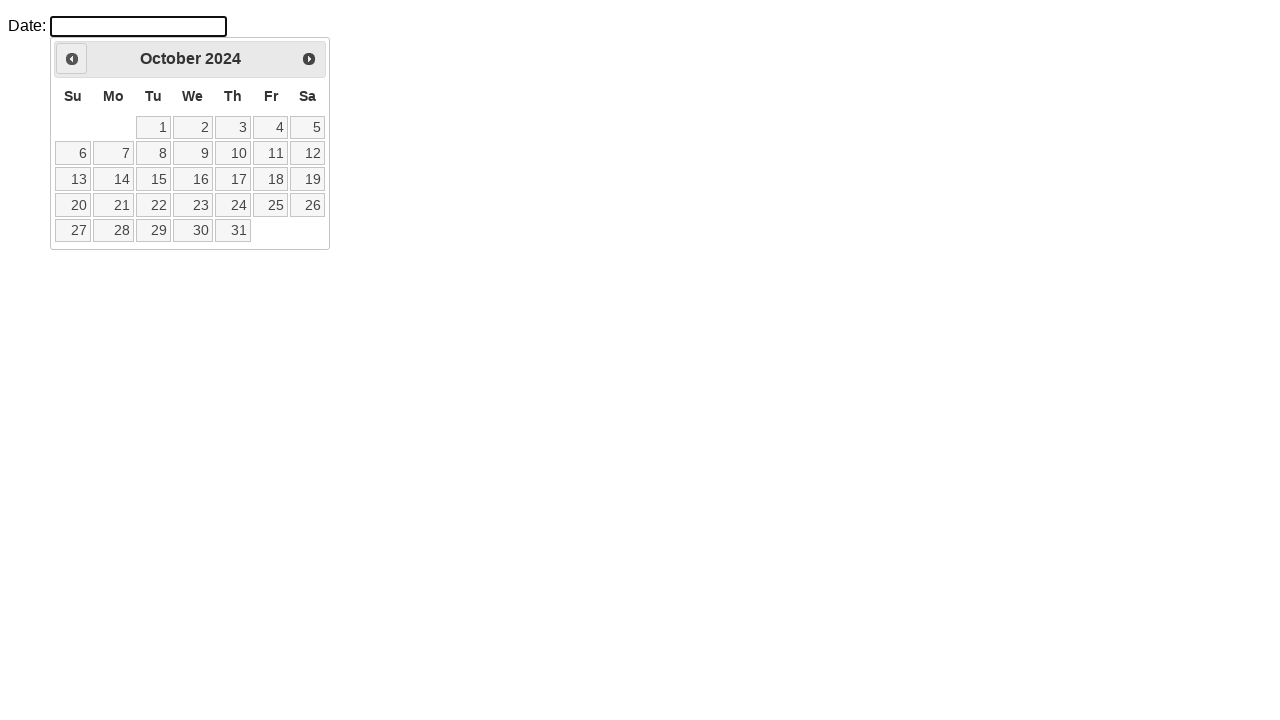

Retrieved current year: 2024
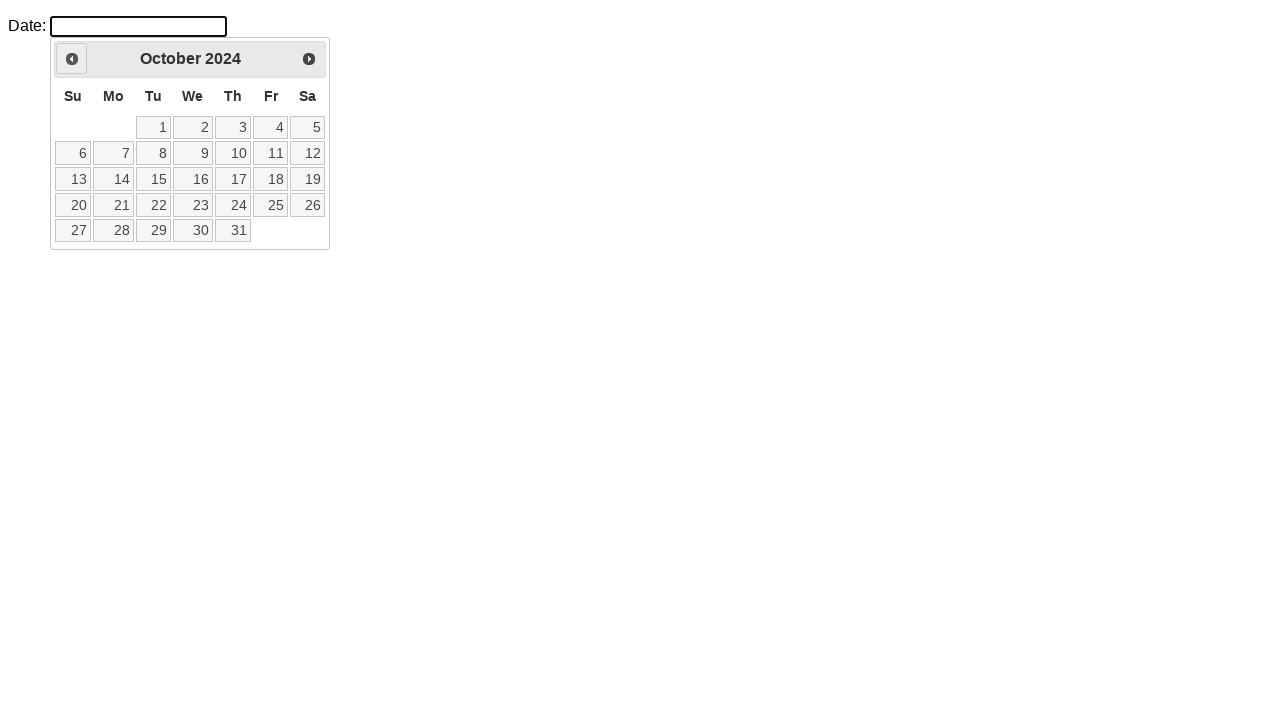

Clicked previous month button to navigate backwards at (72, 59) on .ui-datepicker-prev
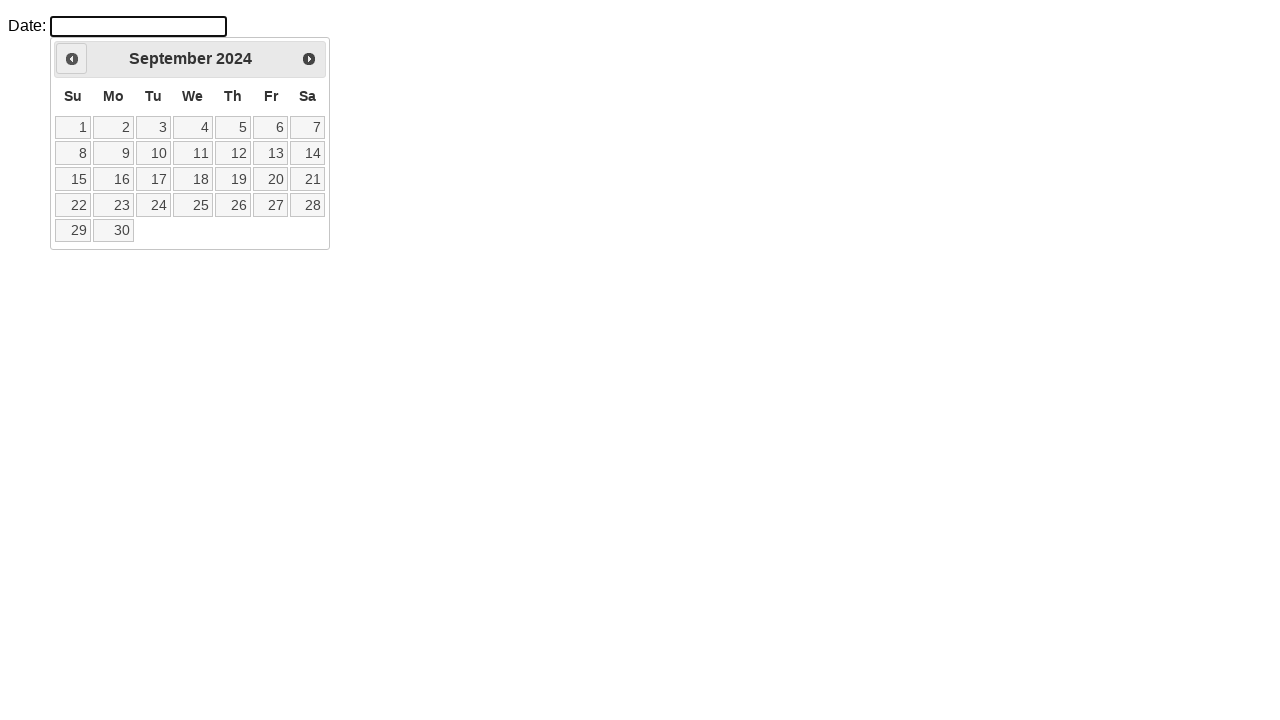

Retrieved current month: September
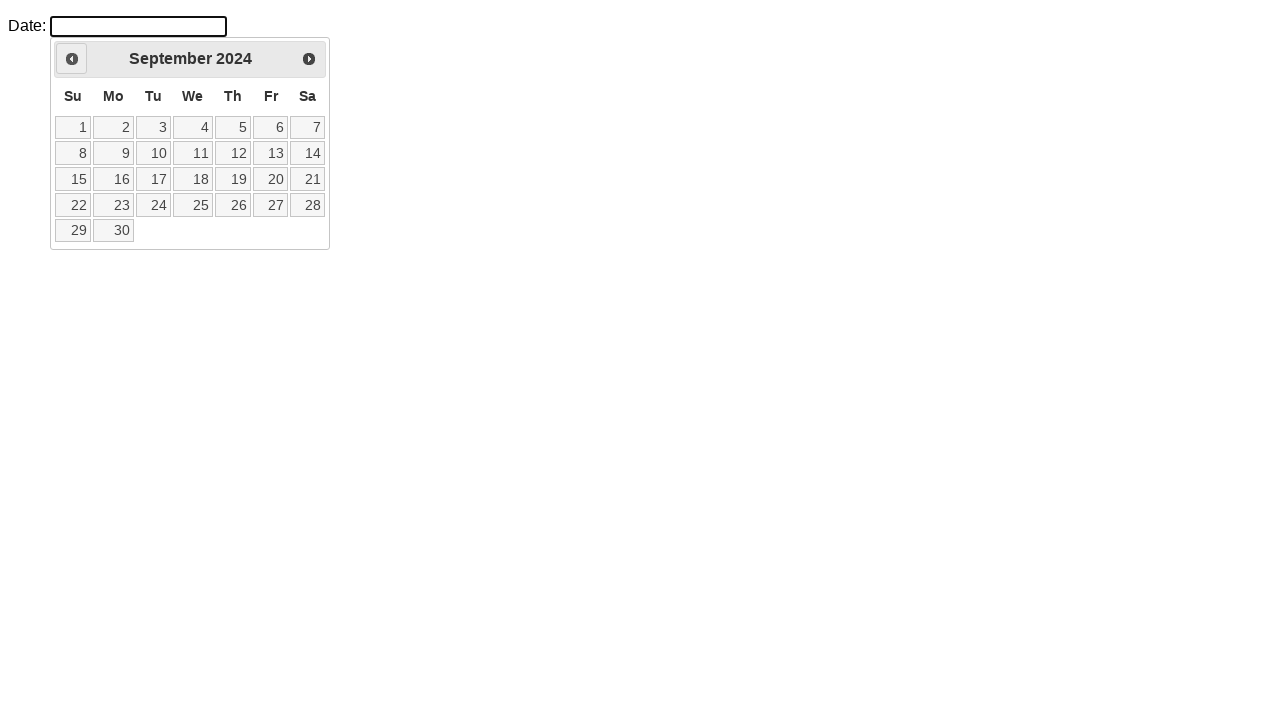

Retrieved current year: 2024
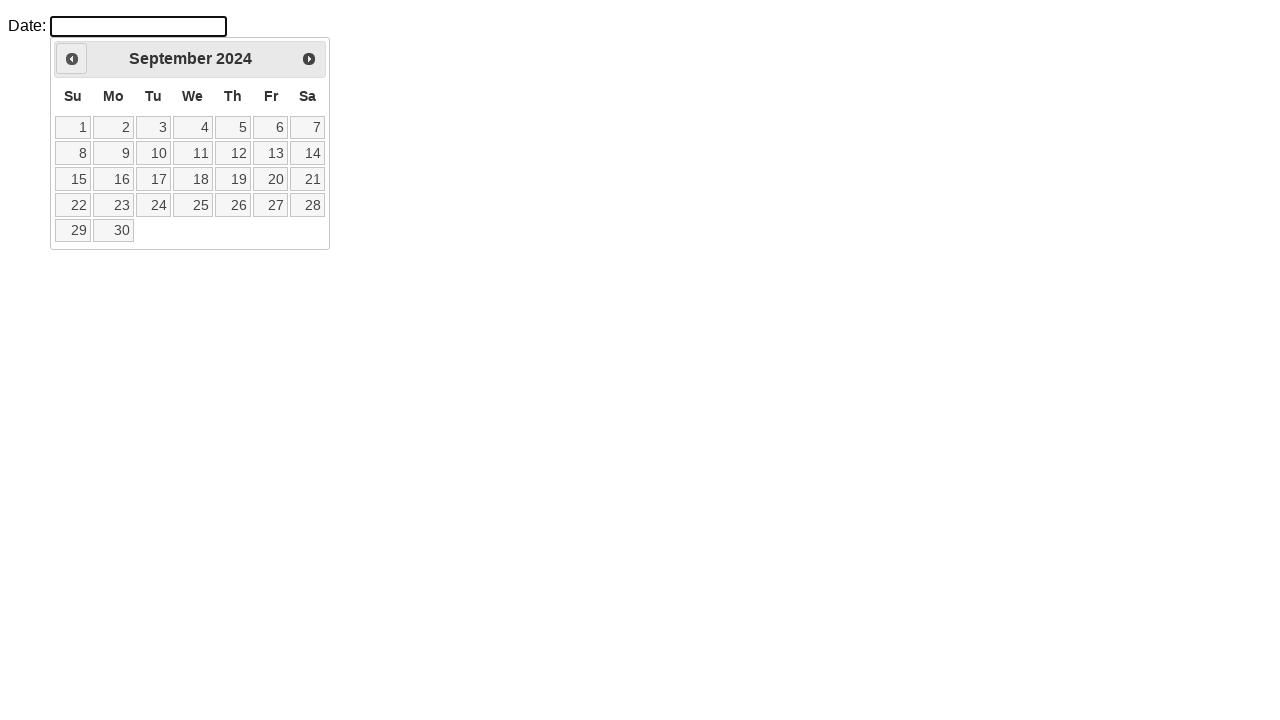

Clicked previous month button to navigate backwards at (72, 59) on .ui-datepicker-prev
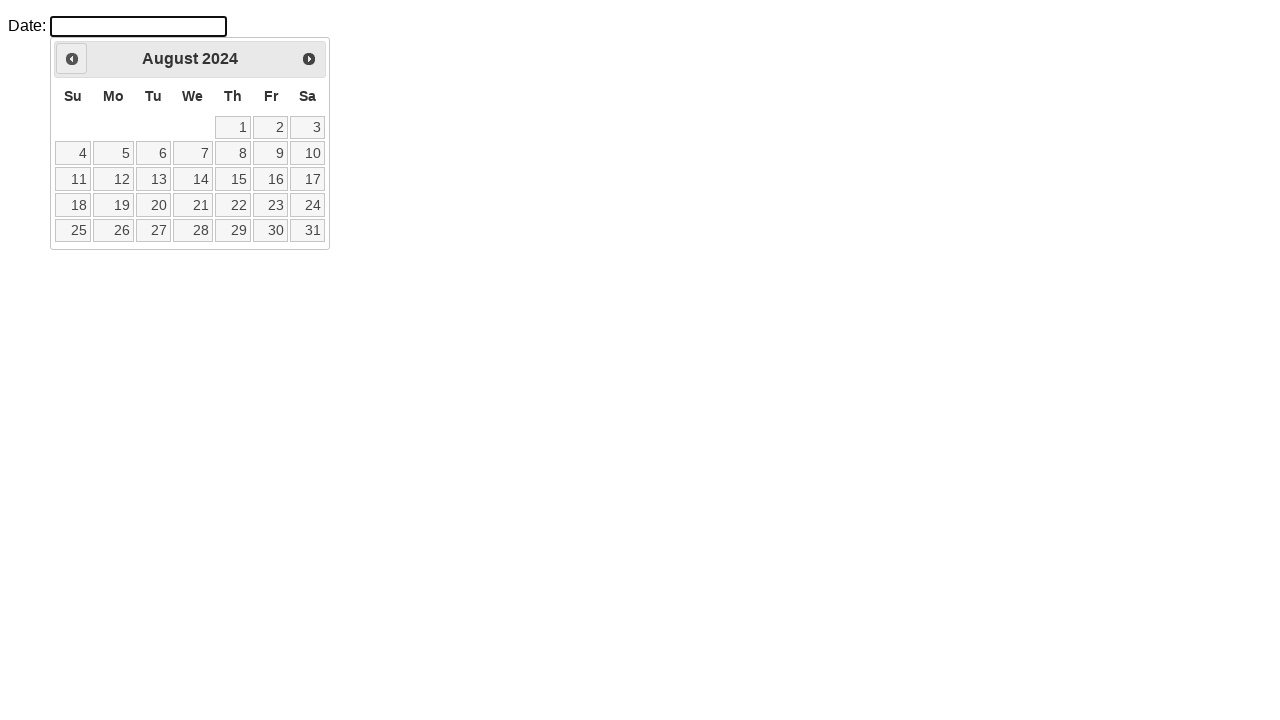

Retrieved current month: August
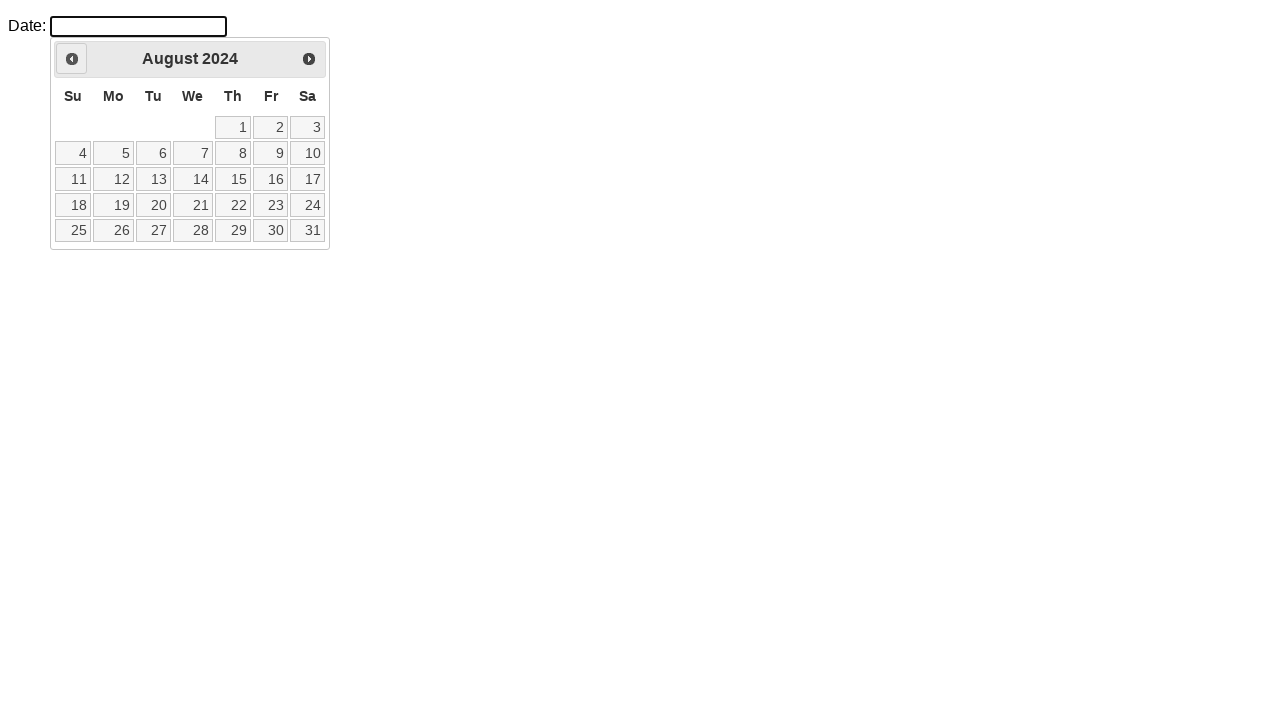

Retrieved current year: 2024
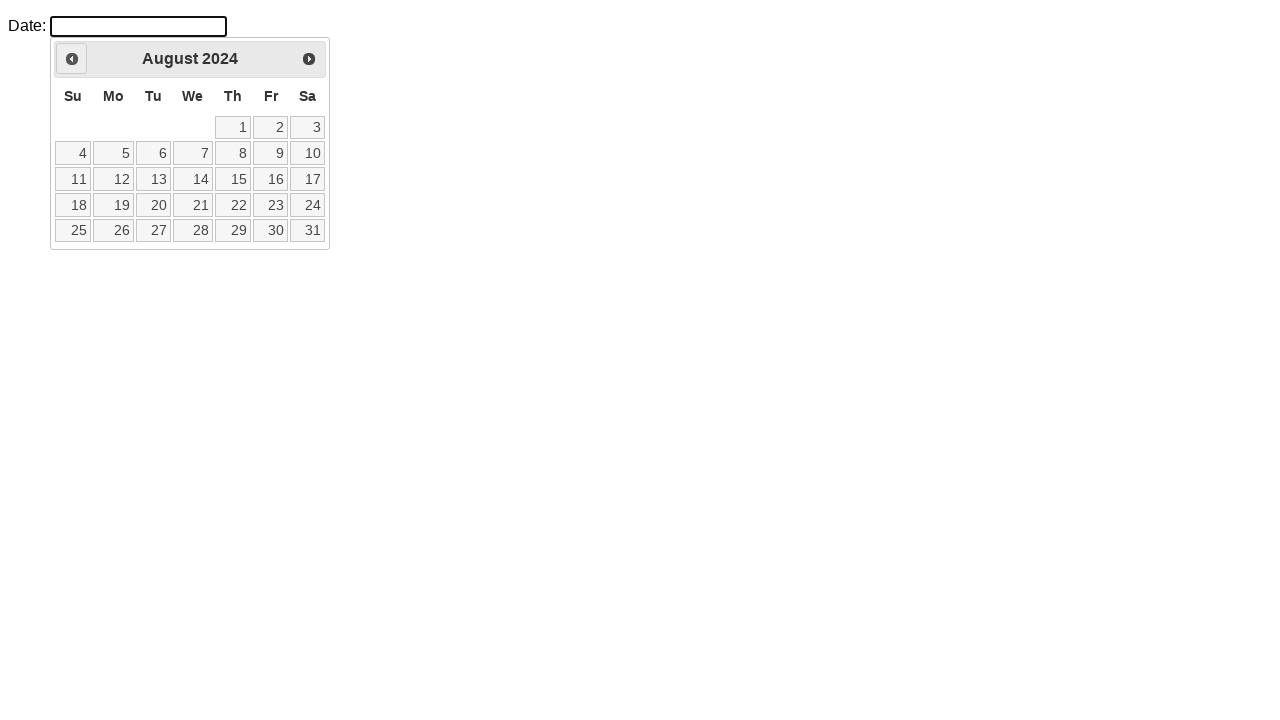

Clicked previous month button to navigate backwards at (72, 59) on .ui-datepicker-prev
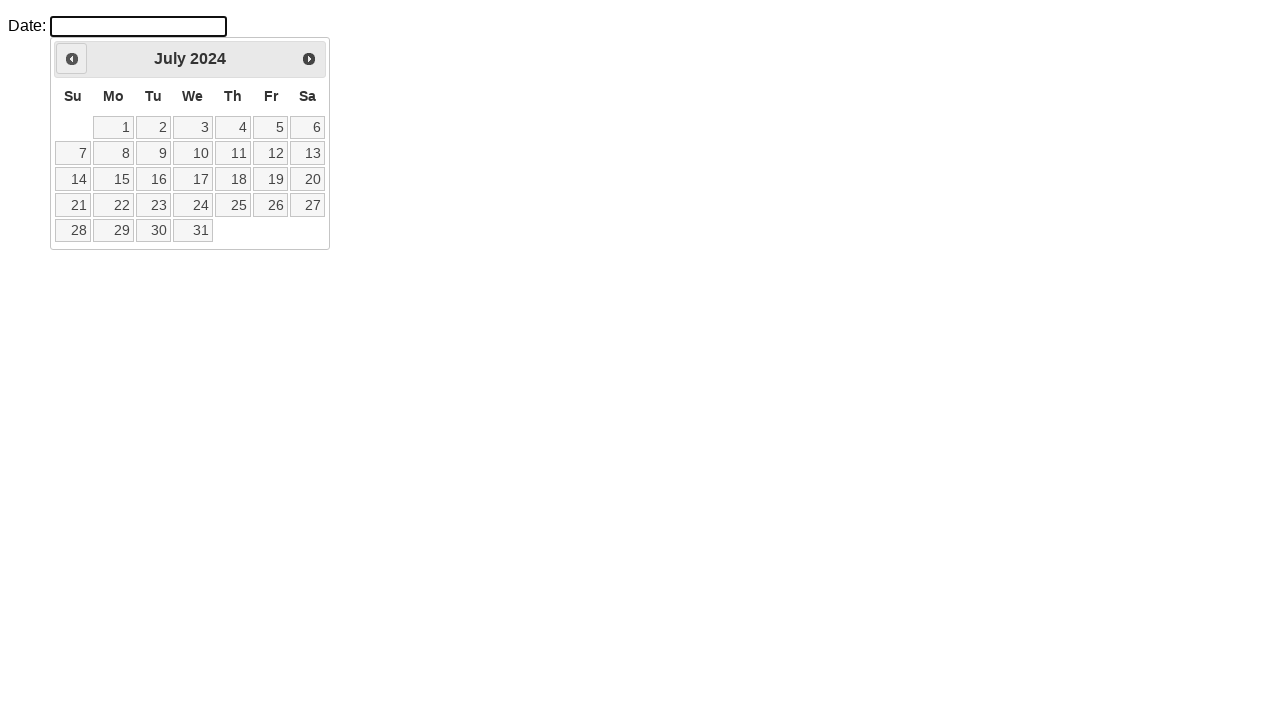

Retrieved current month: July
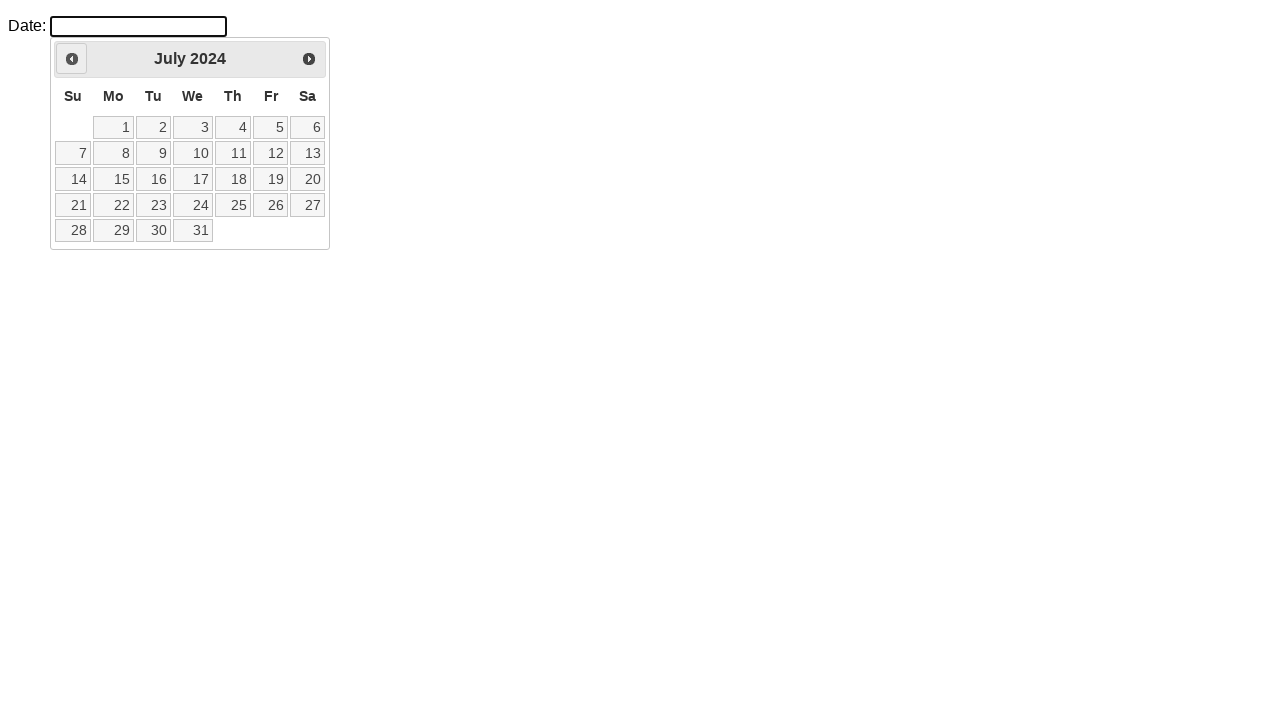

Retrieved current year: 2024
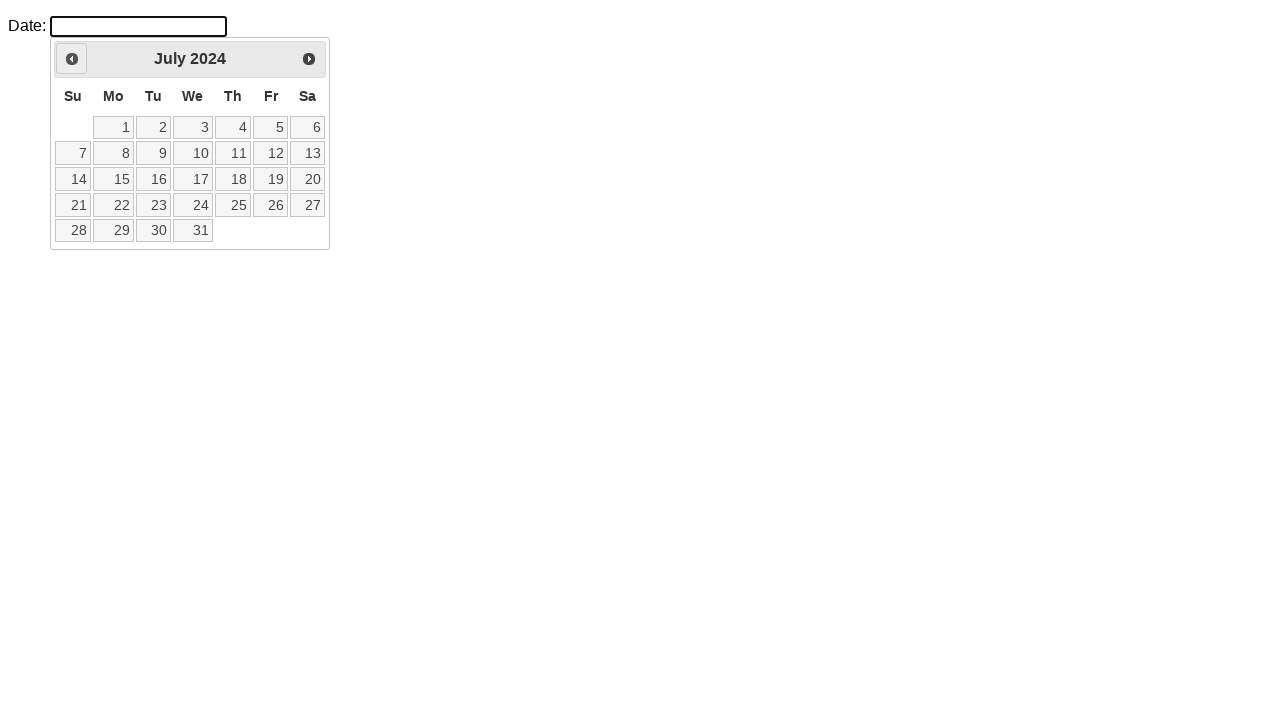

Clicked previous month button to navigate backwards at (72, 59) on .ui-datepicker-prev
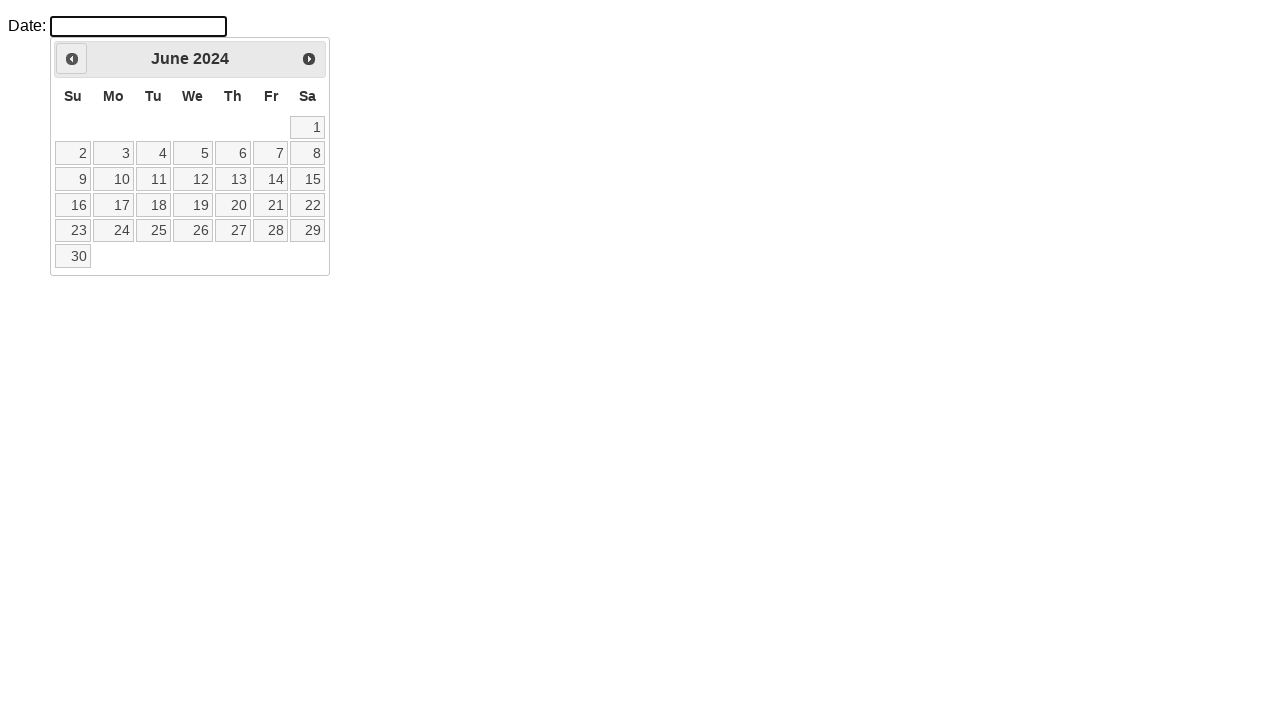

Retrieved current month: June
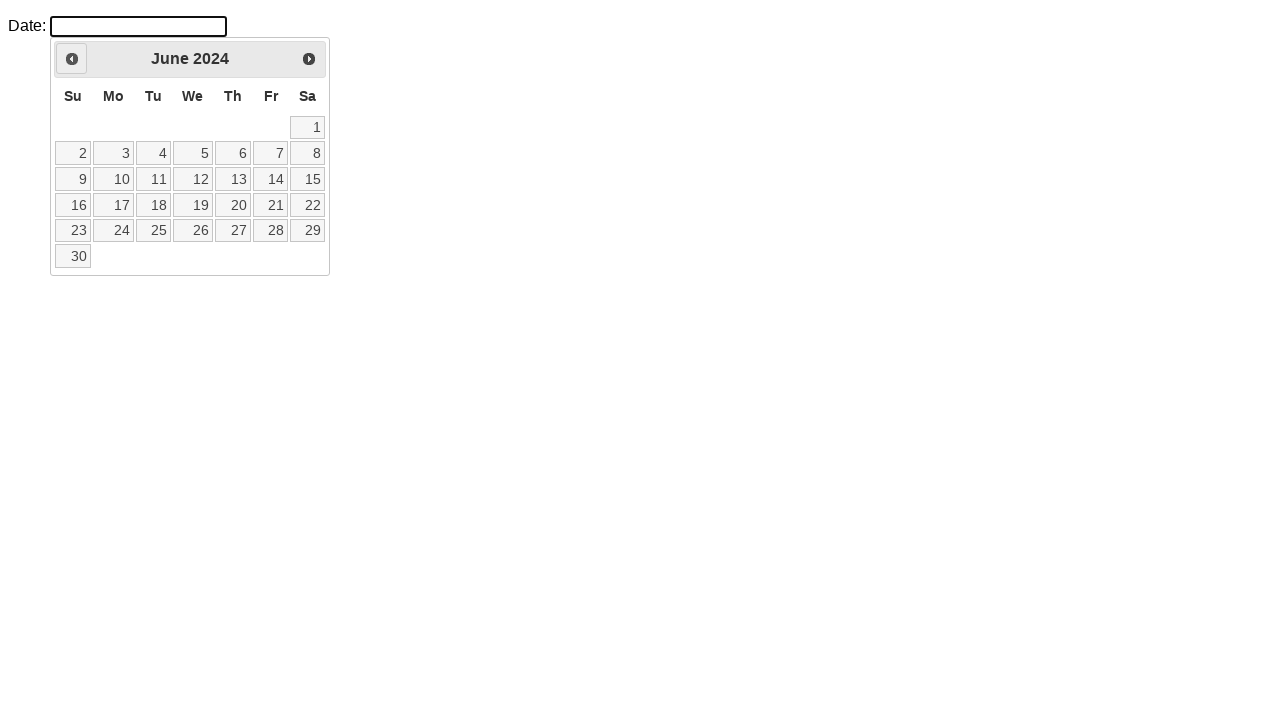

Retrieved current year: 2024
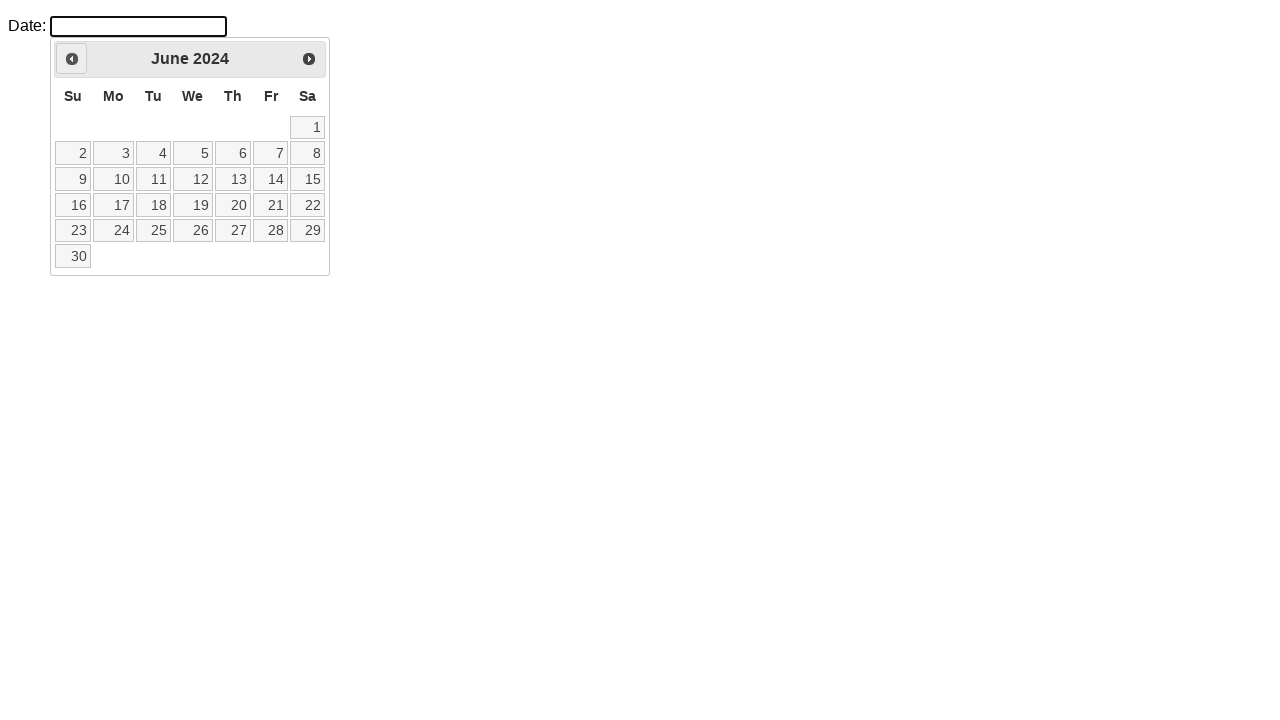

Clicked previous month button to navigate backwards at (72, 59) on .ui-datepicker-prev
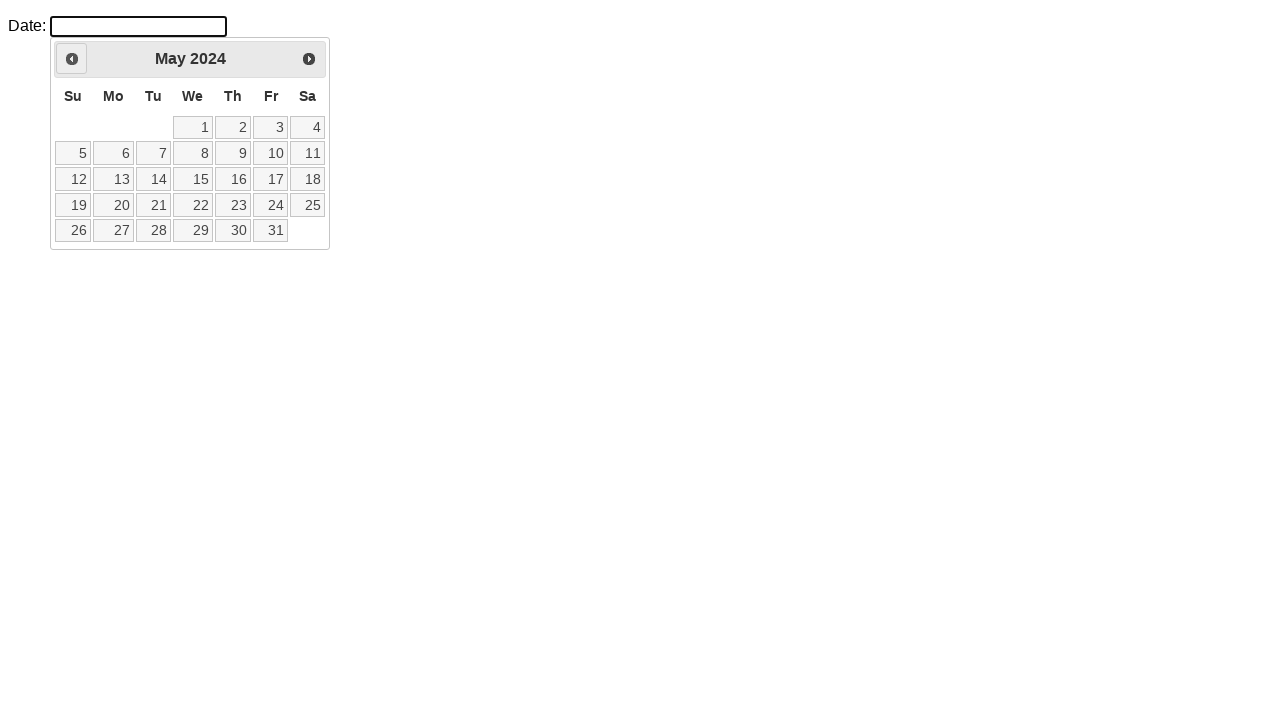

Retrieved current month: May
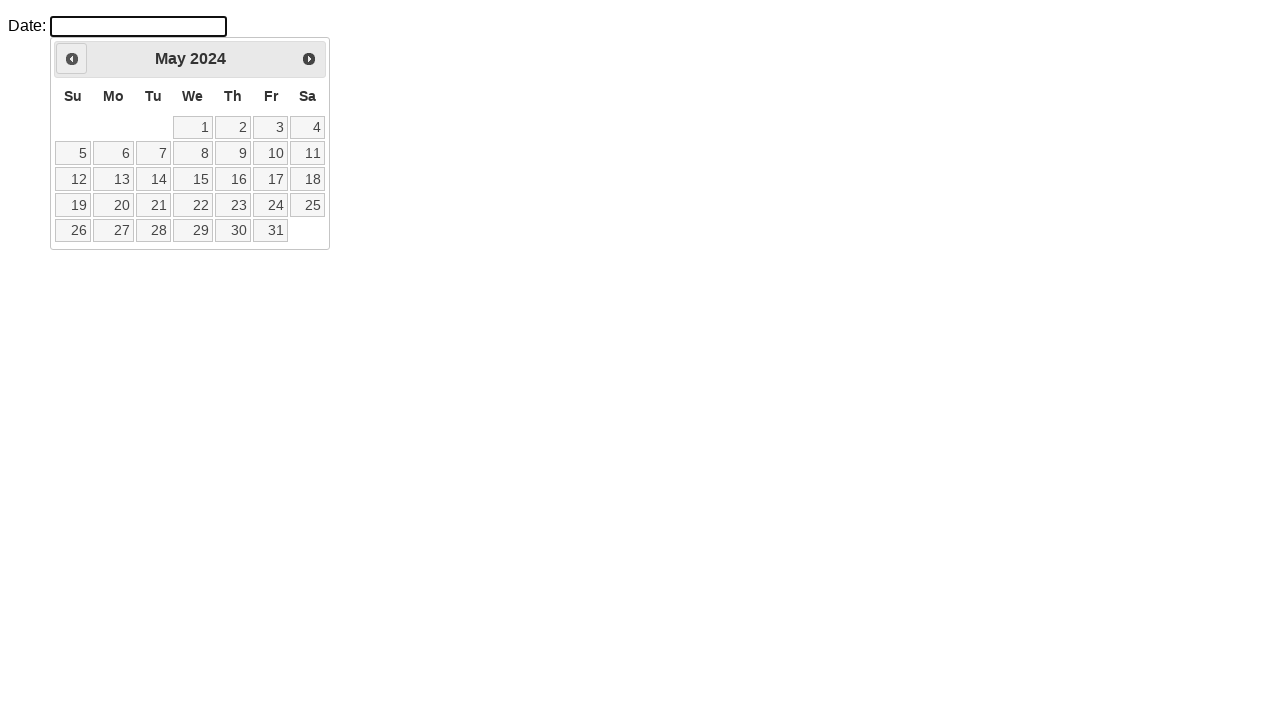

Retrieved current year: 2024
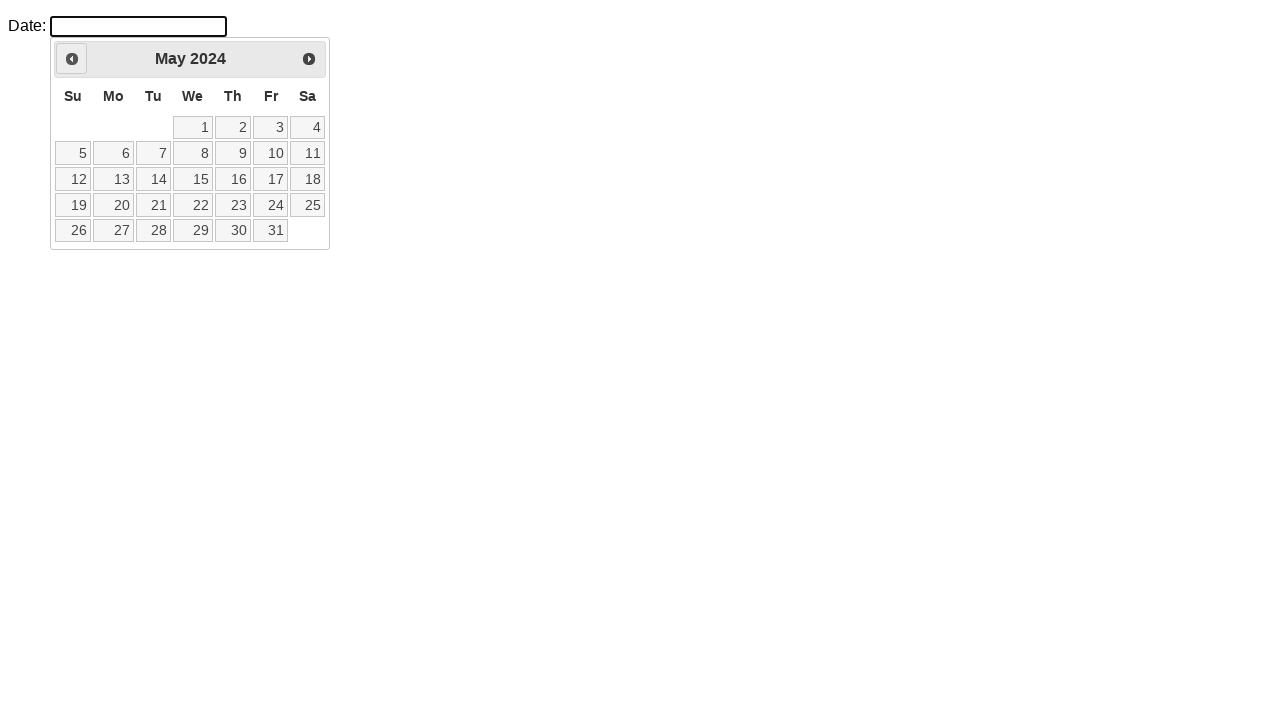

Clicked previous month button to navigate backwards at (72, 59) on .ui-datepicker-prev
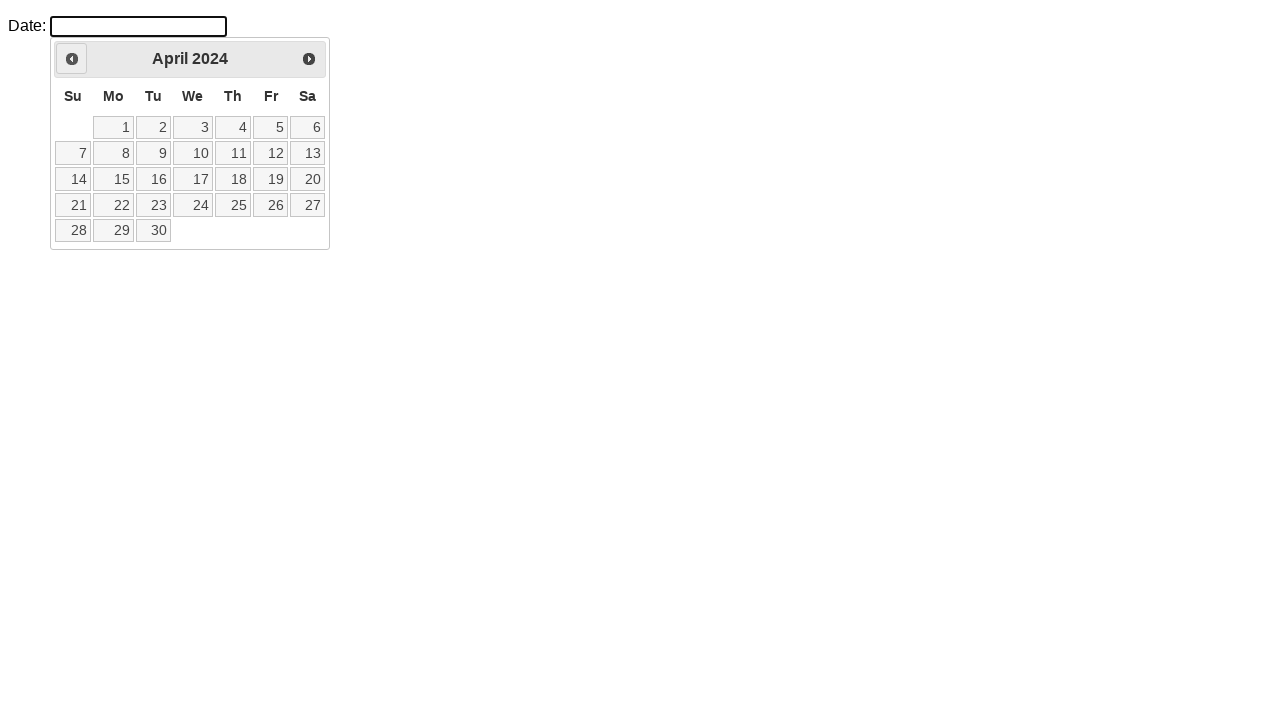

Retrieved current month: April
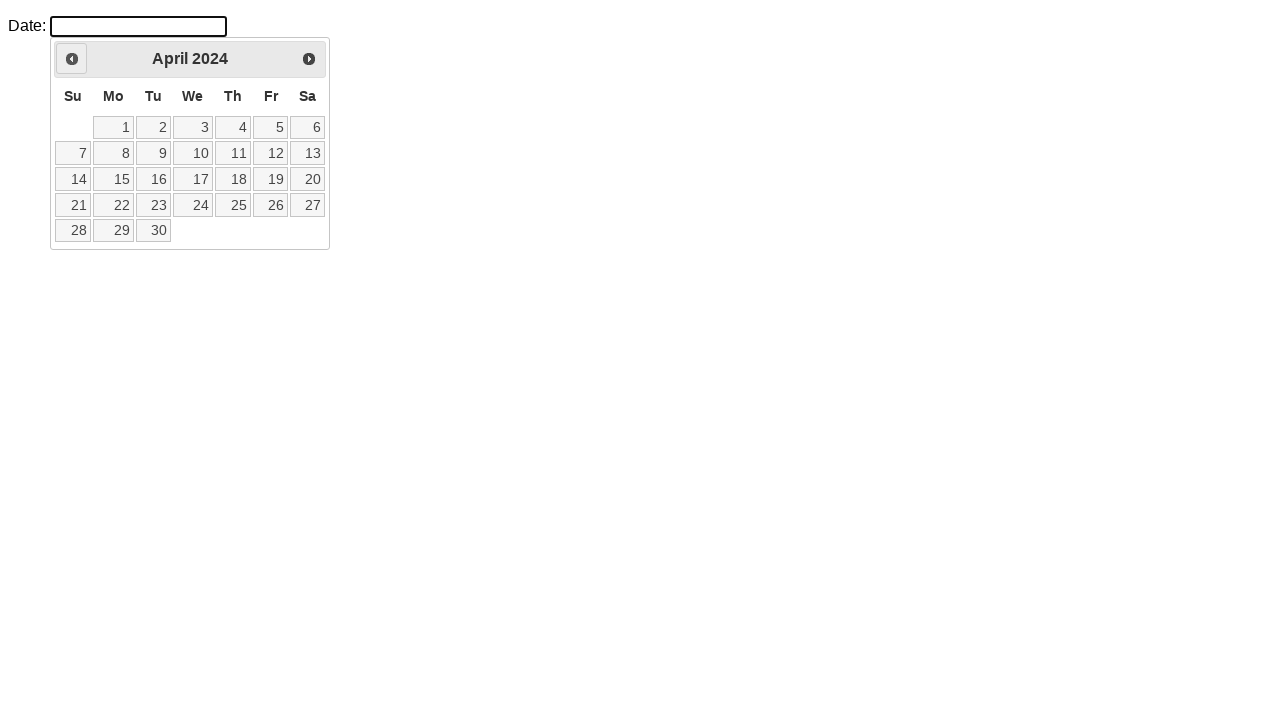

Retrieved current year: 2024
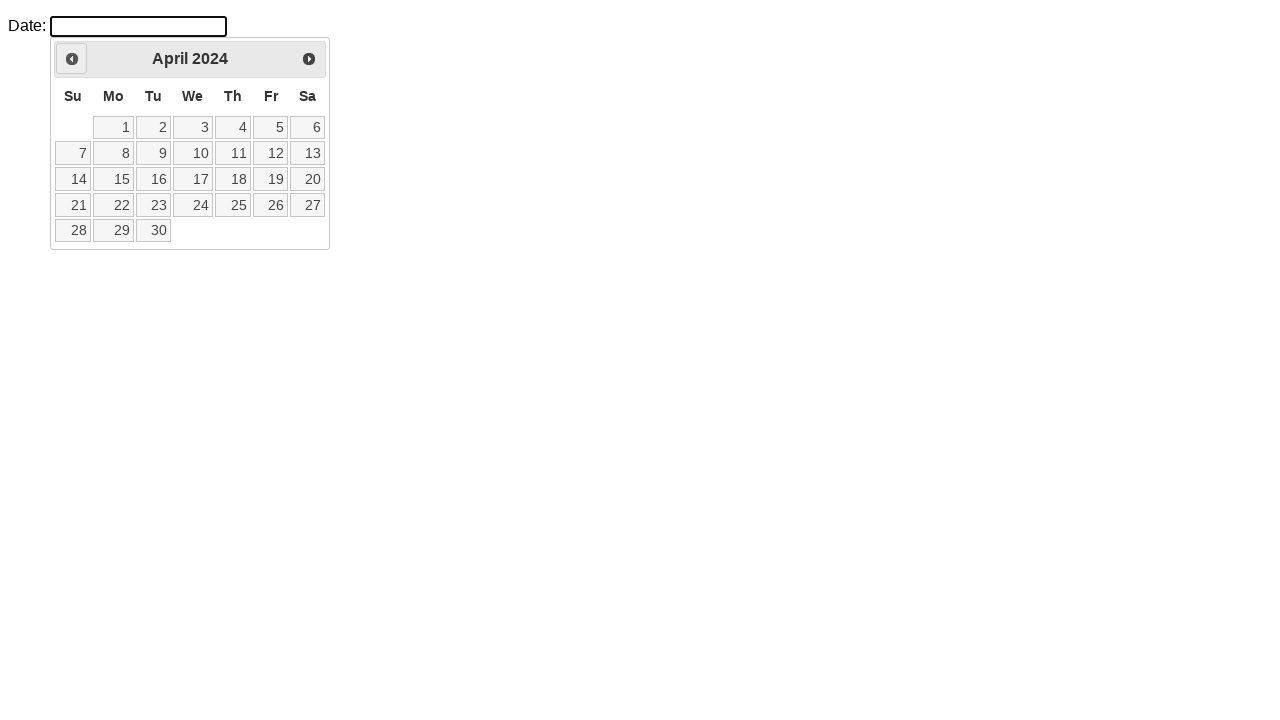

Clicked previous month button to navigate backwards at (72, 59) on .ui-datepicker-prev
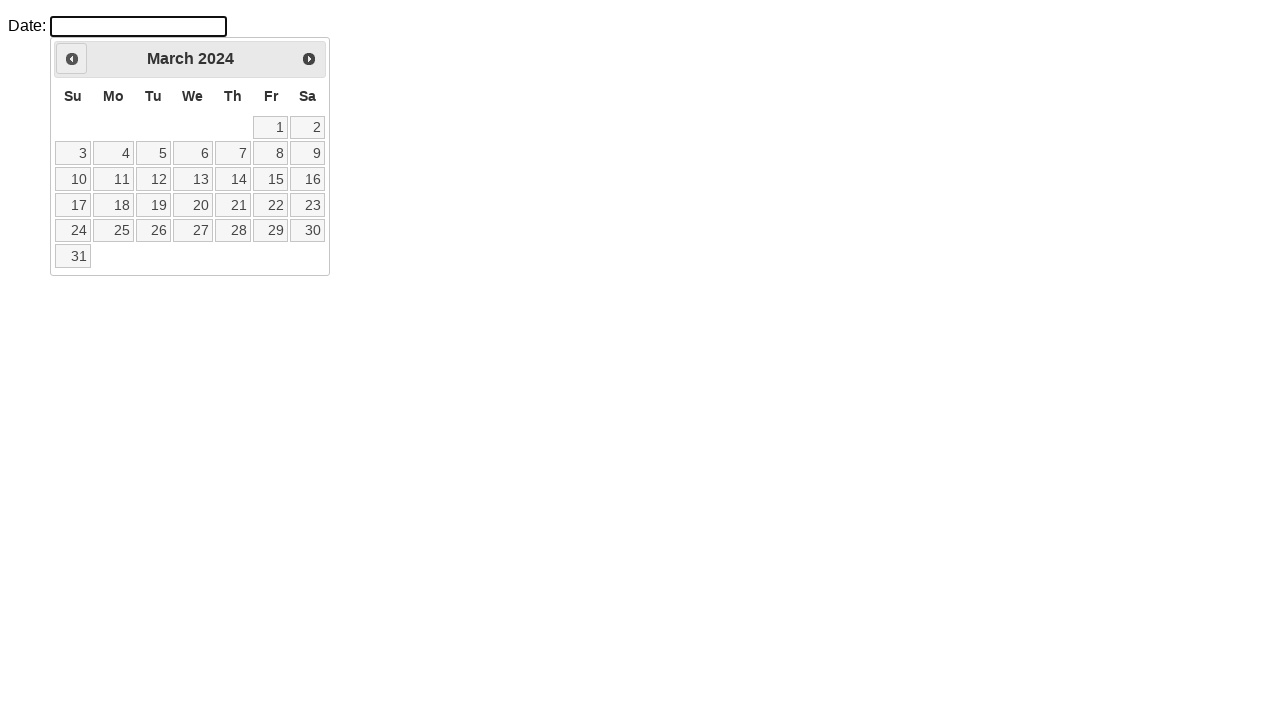

Retrieved current month: March
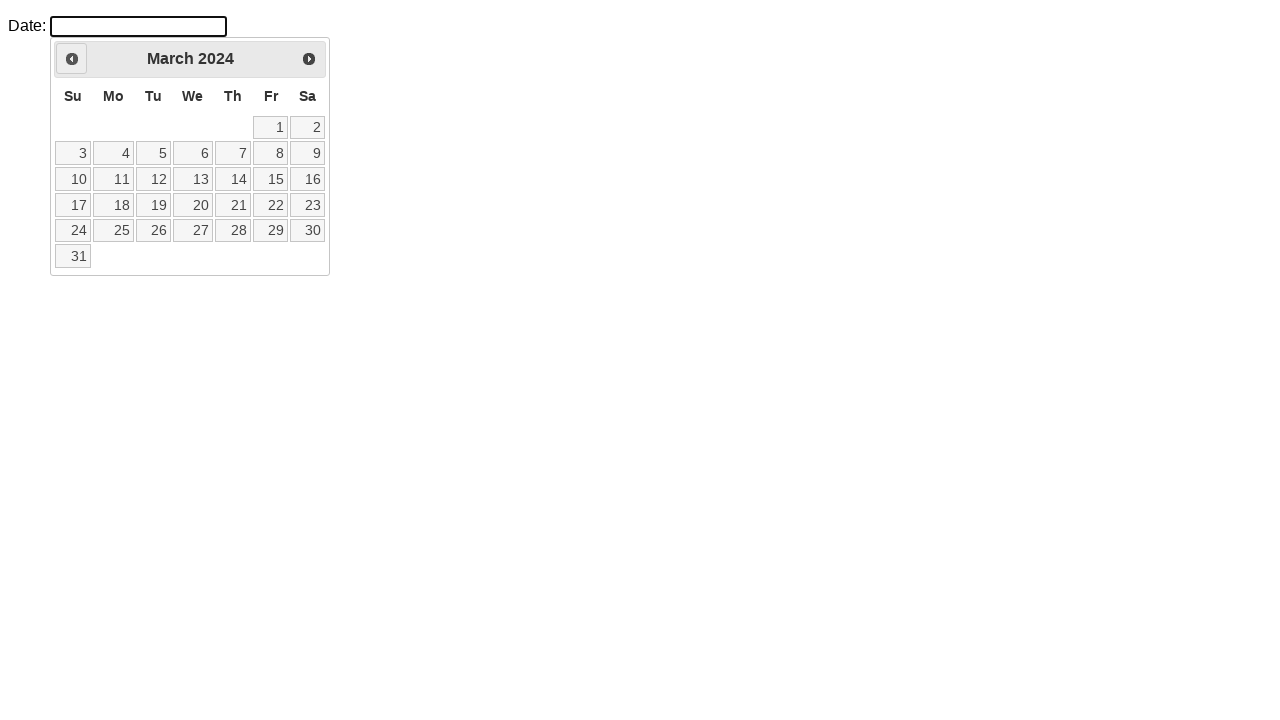

Retrieved current year: 2024
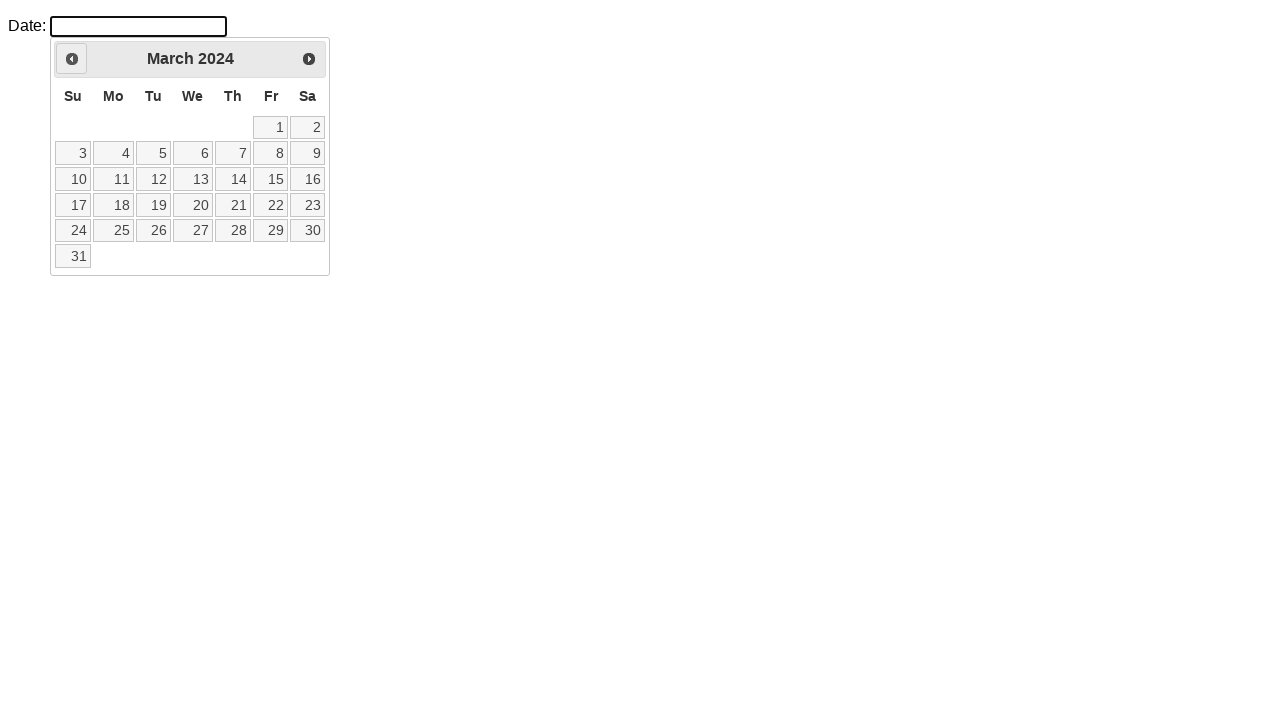

Clicked previous month button to navigate backwards at (72, 59) on .ui-datepicker-prev
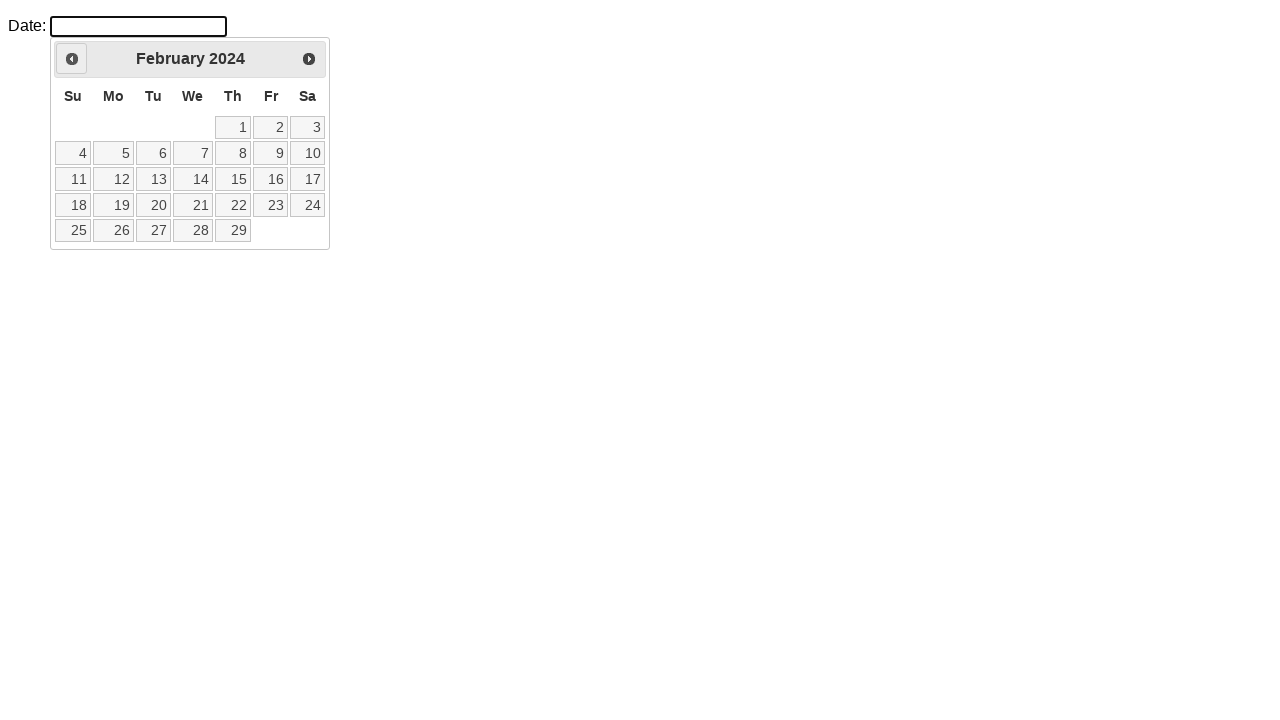

Retrieved current month: February
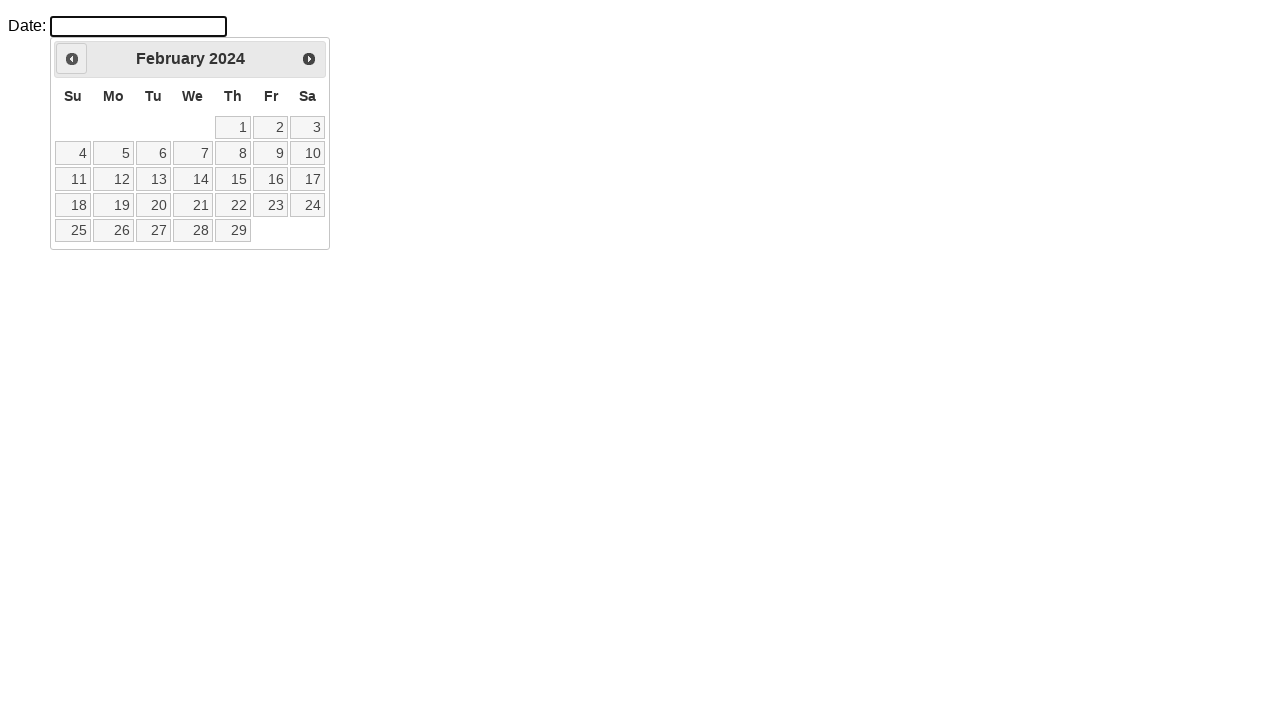

Retrieved current year: 2024
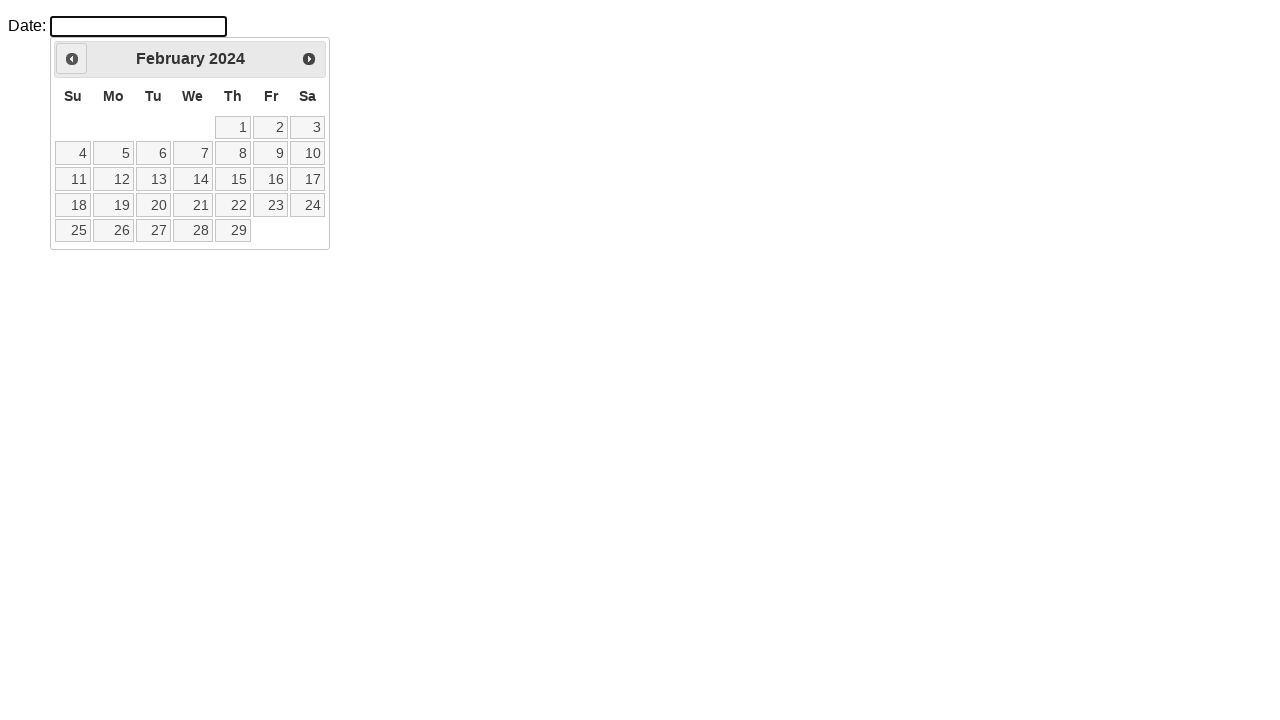

Clicked previous month button to navigate backwards at (72, 59) on .ui-datepicker-prev
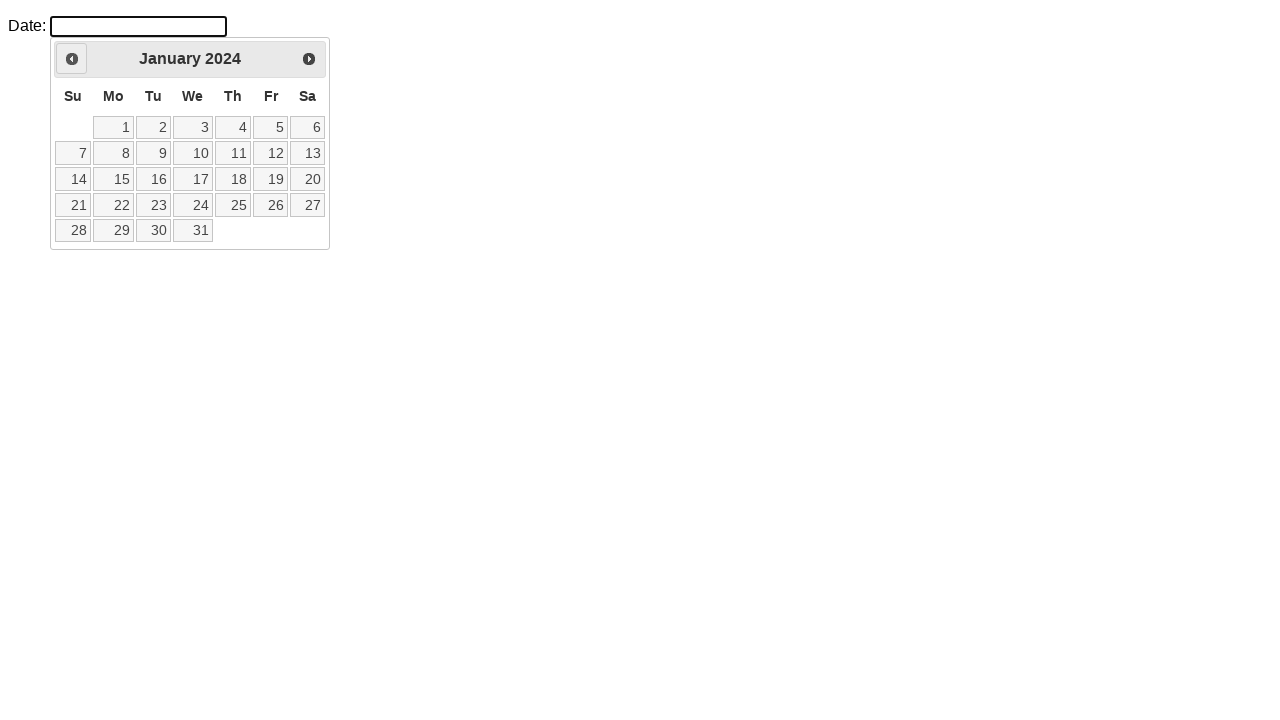

Retrieved current month: January
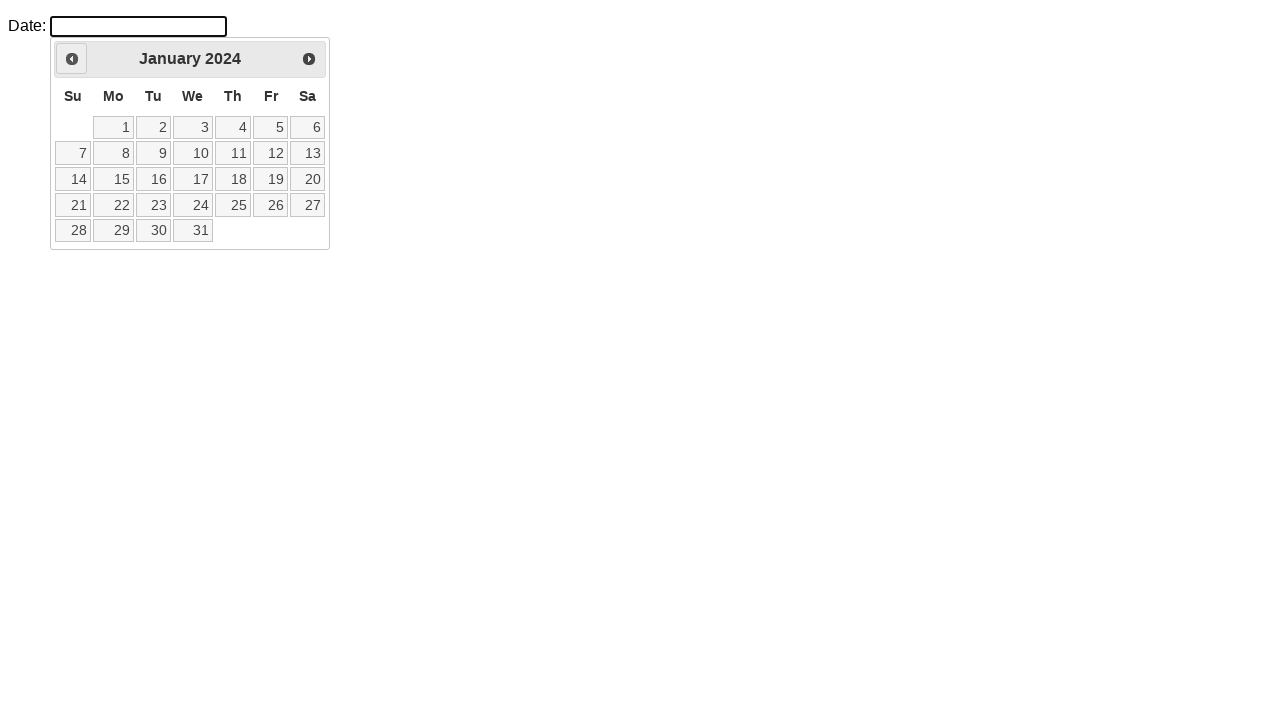

Retrieved current year: 2024
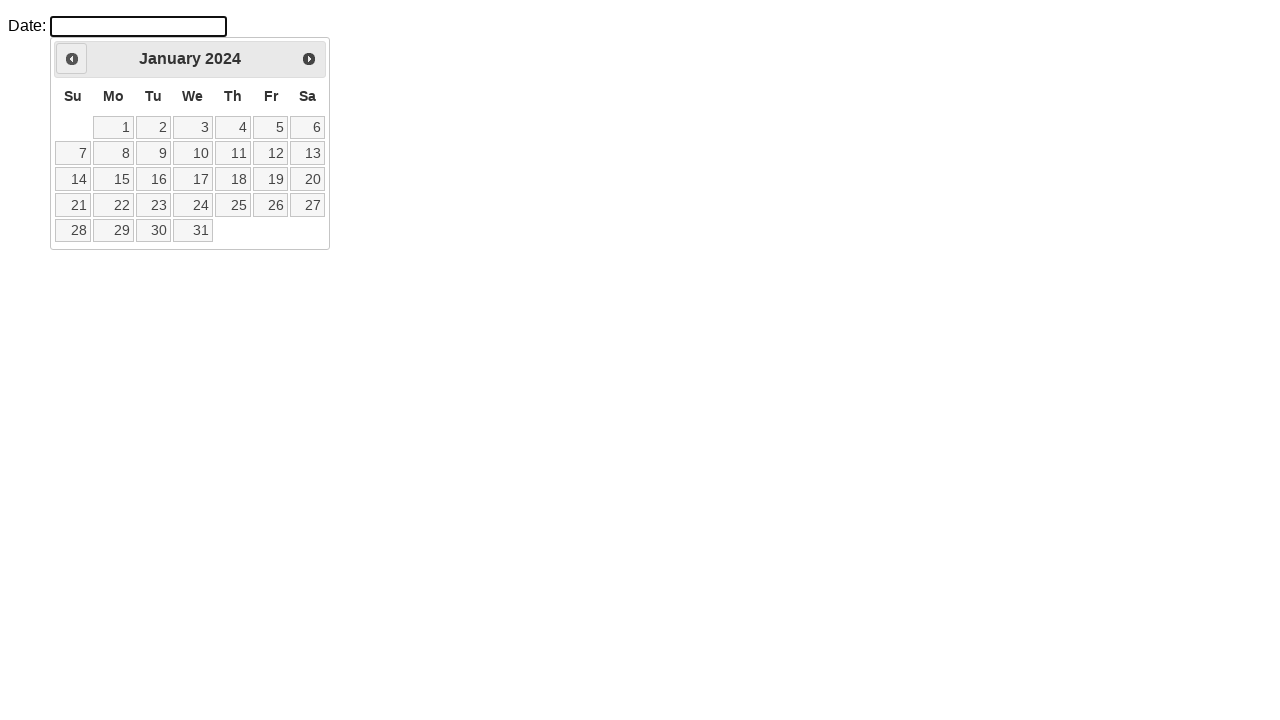

Clicked previous month button to navigate backwards at (72, 59) on .ui-datepicker-prev
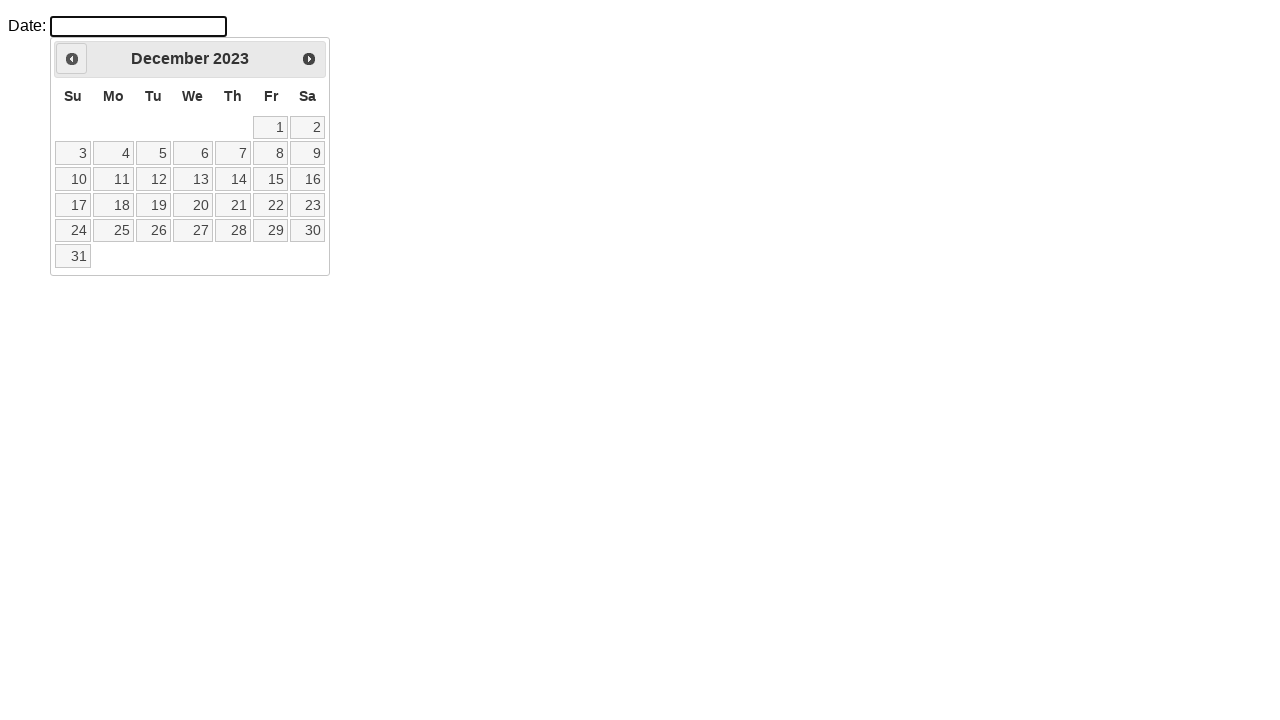

Retrieved current month: December
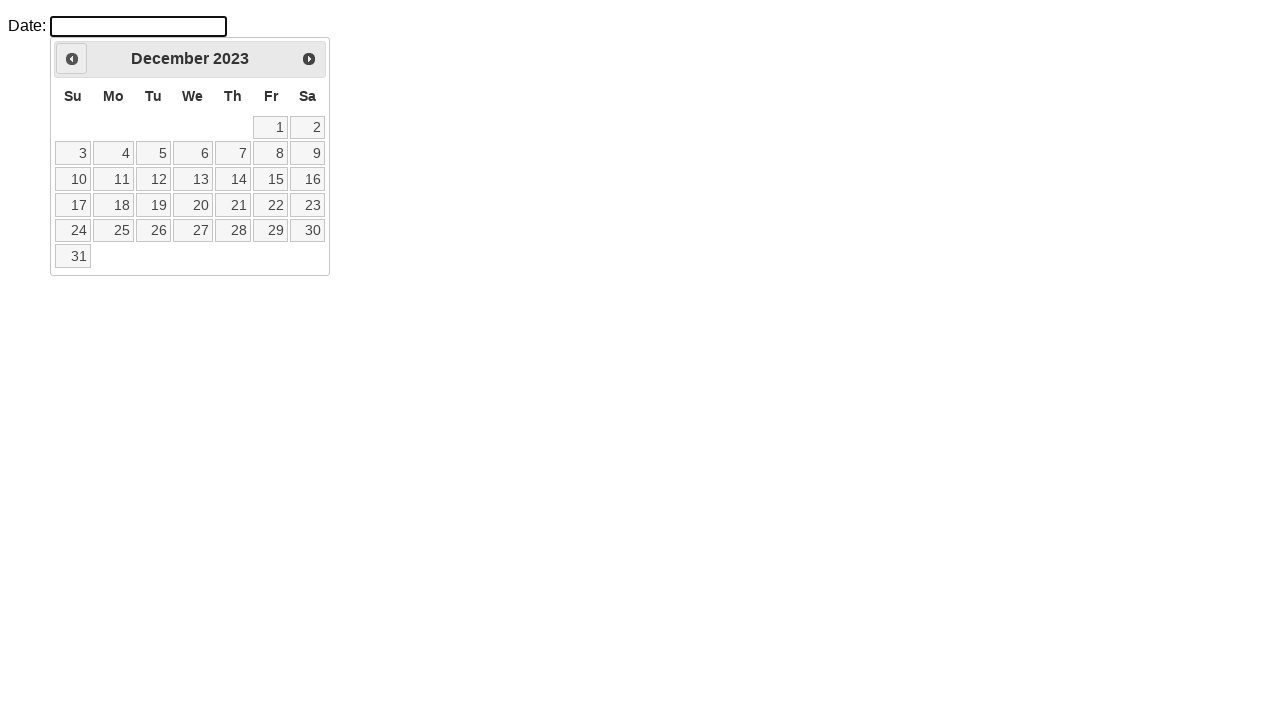

Retrieved current year: 2023
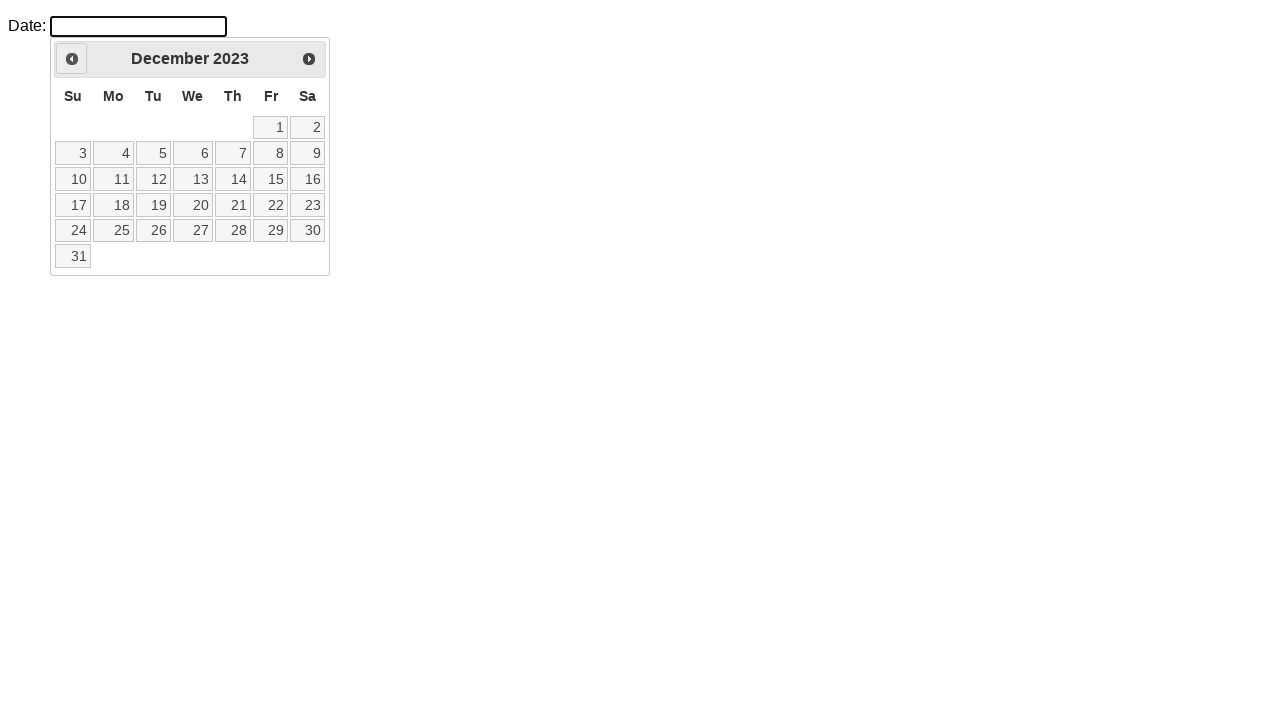

Clicked previous month button to navigate backwards at (72, 59) on .ui-datepicker-prev
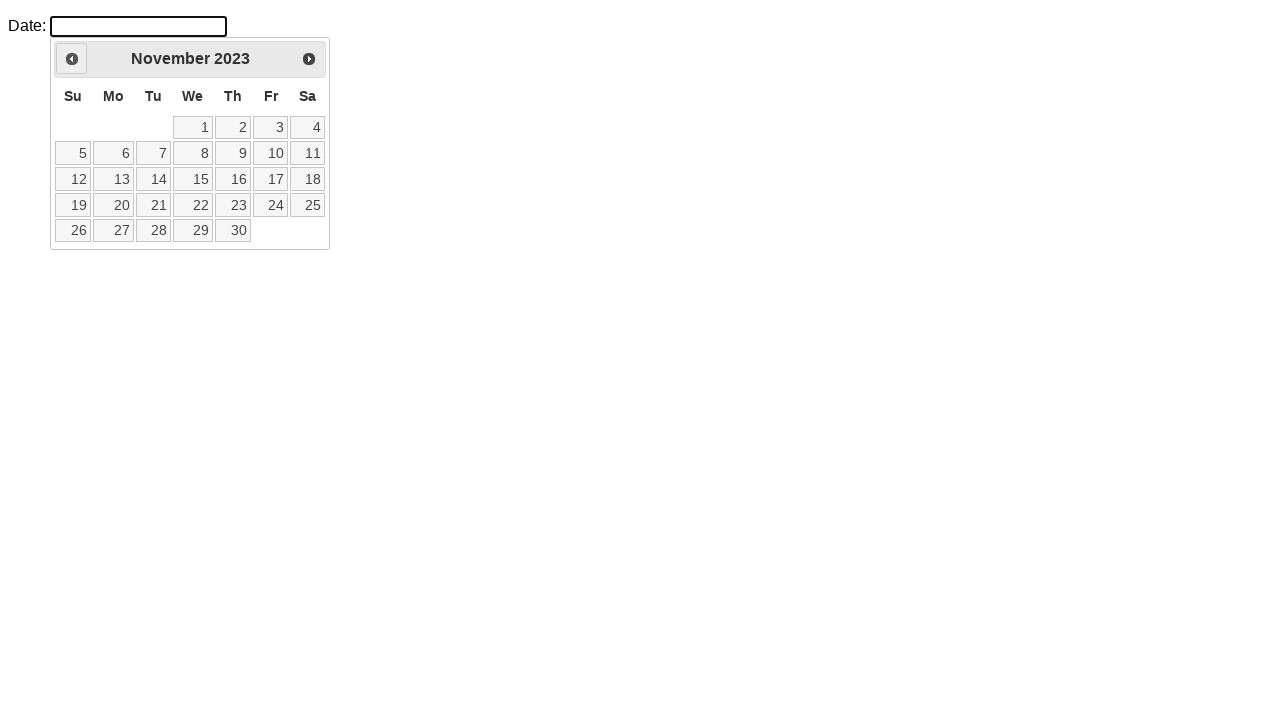

Retrieved current month: November
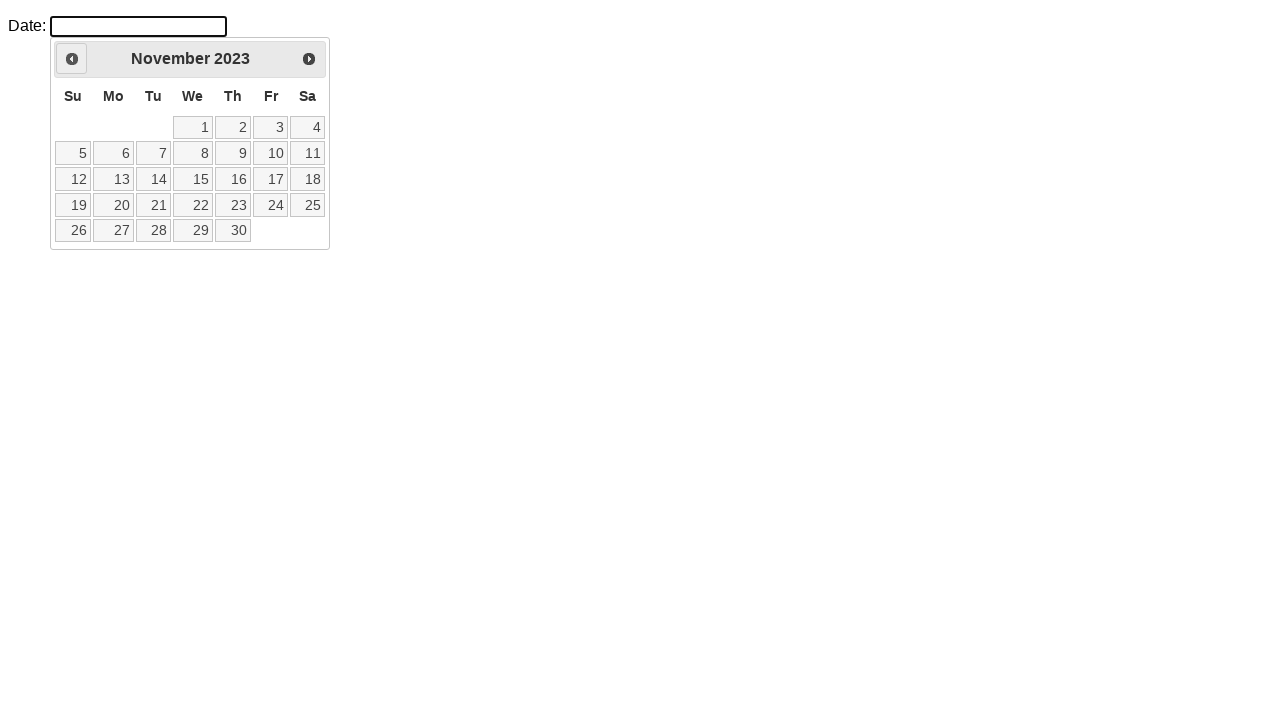

Retrieved current year: 2023
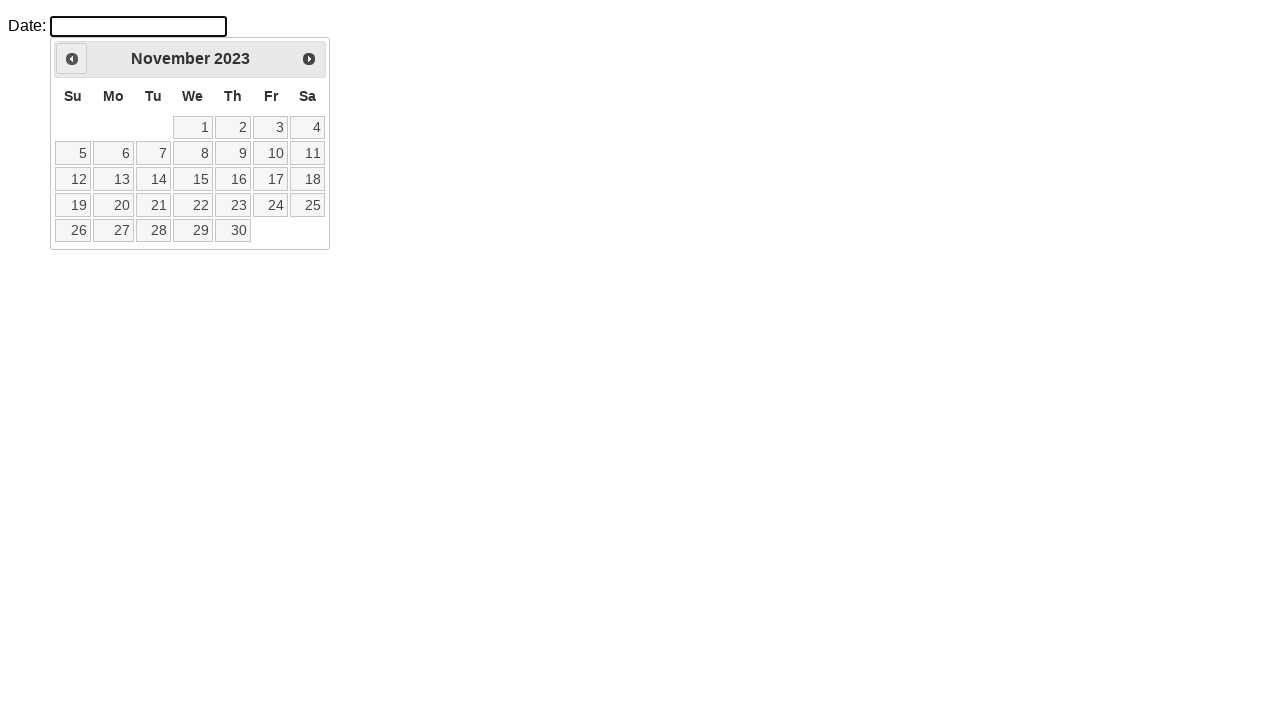

Clicked previous month button to navigate backwards at (72, 59) on .ui-datepicker-prev
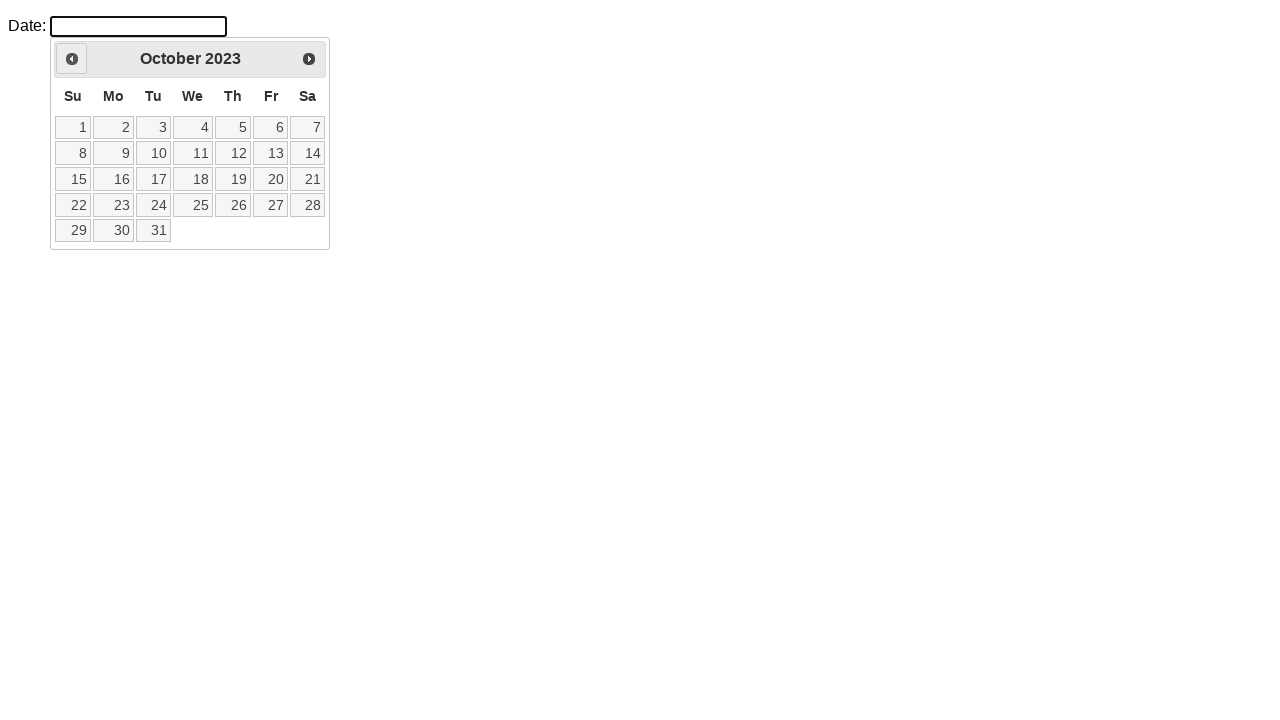

Retrieved current month: October
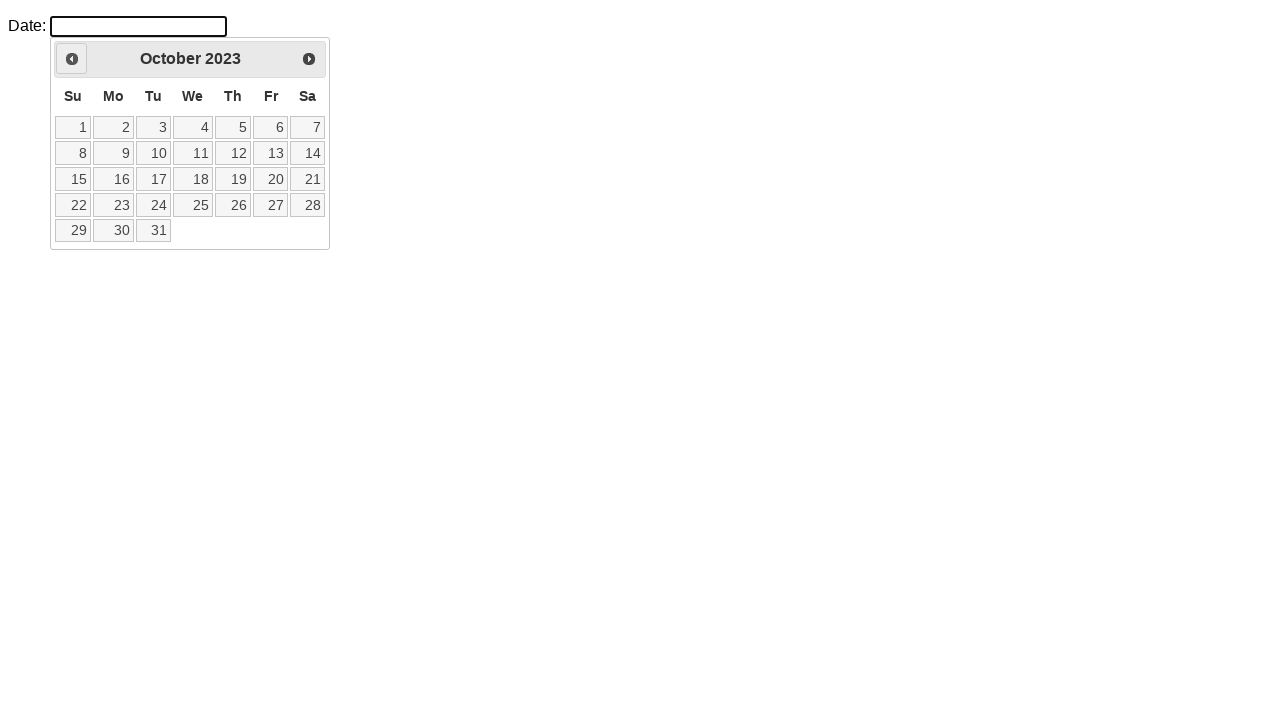

Retrieved current year: 2023
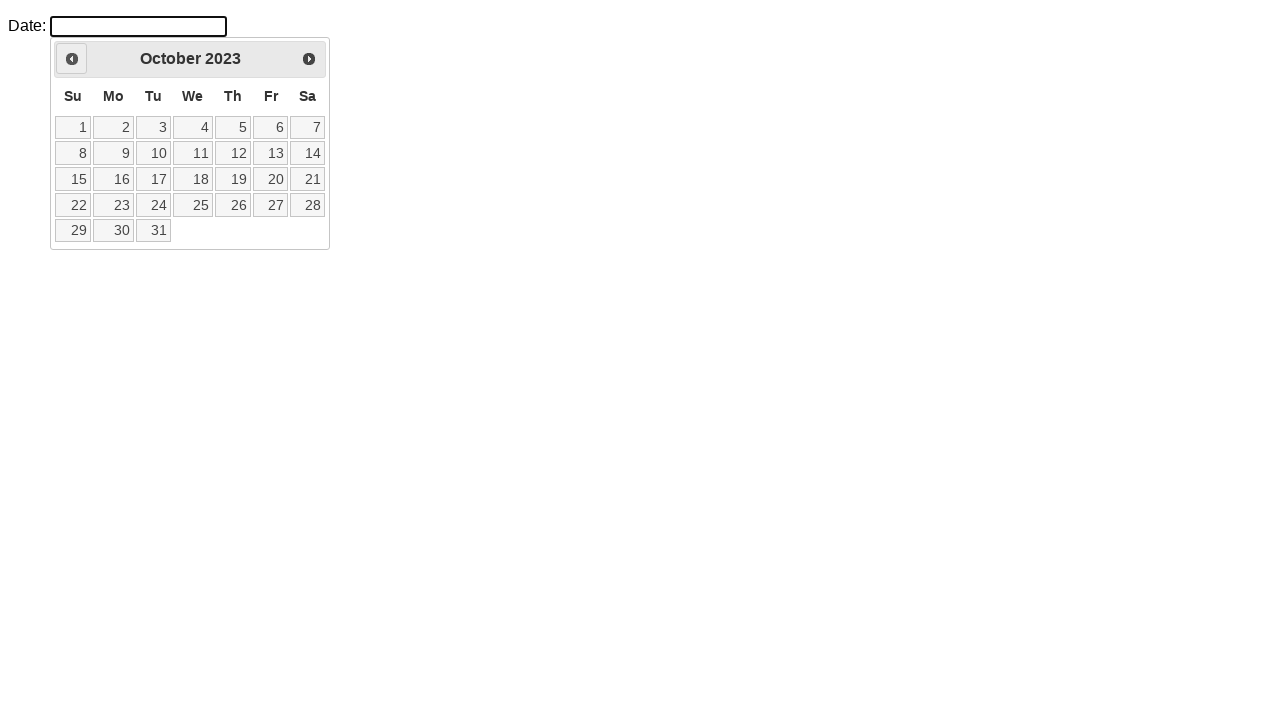

Clicked previous month button to navigate backwards at (72, 59) on .ui-datepicker-prev
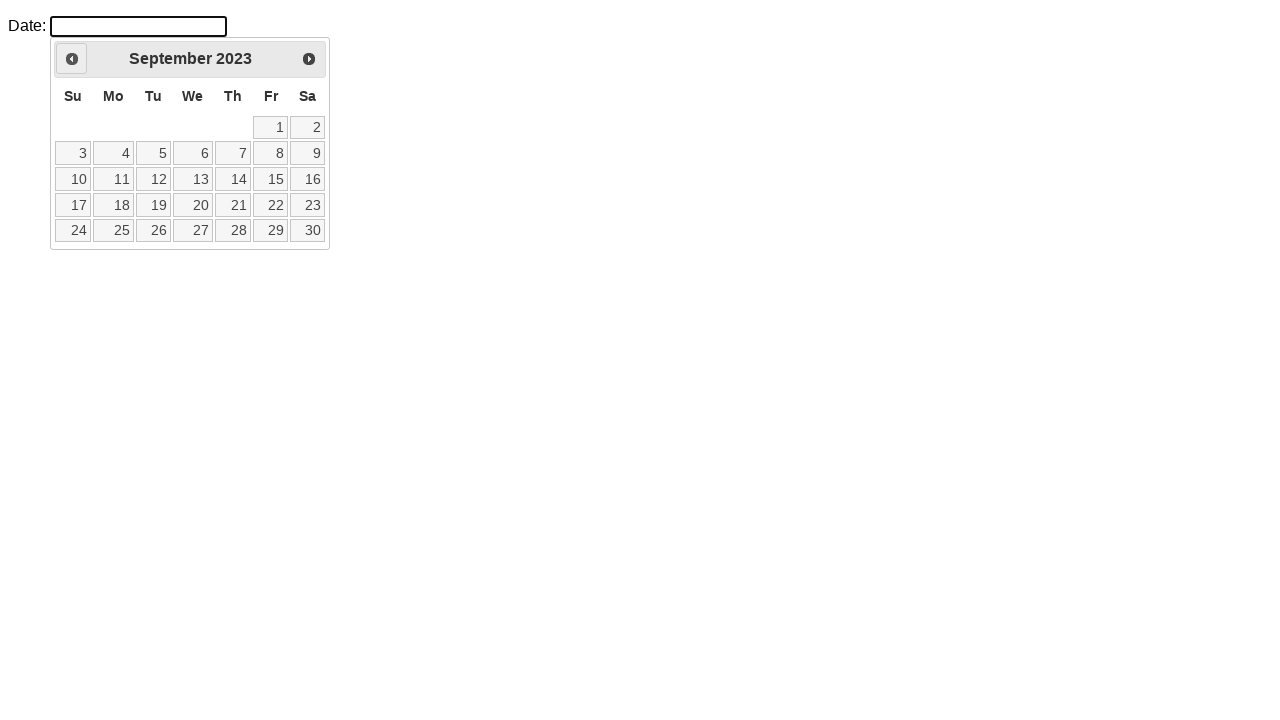

Retrieved current month: September
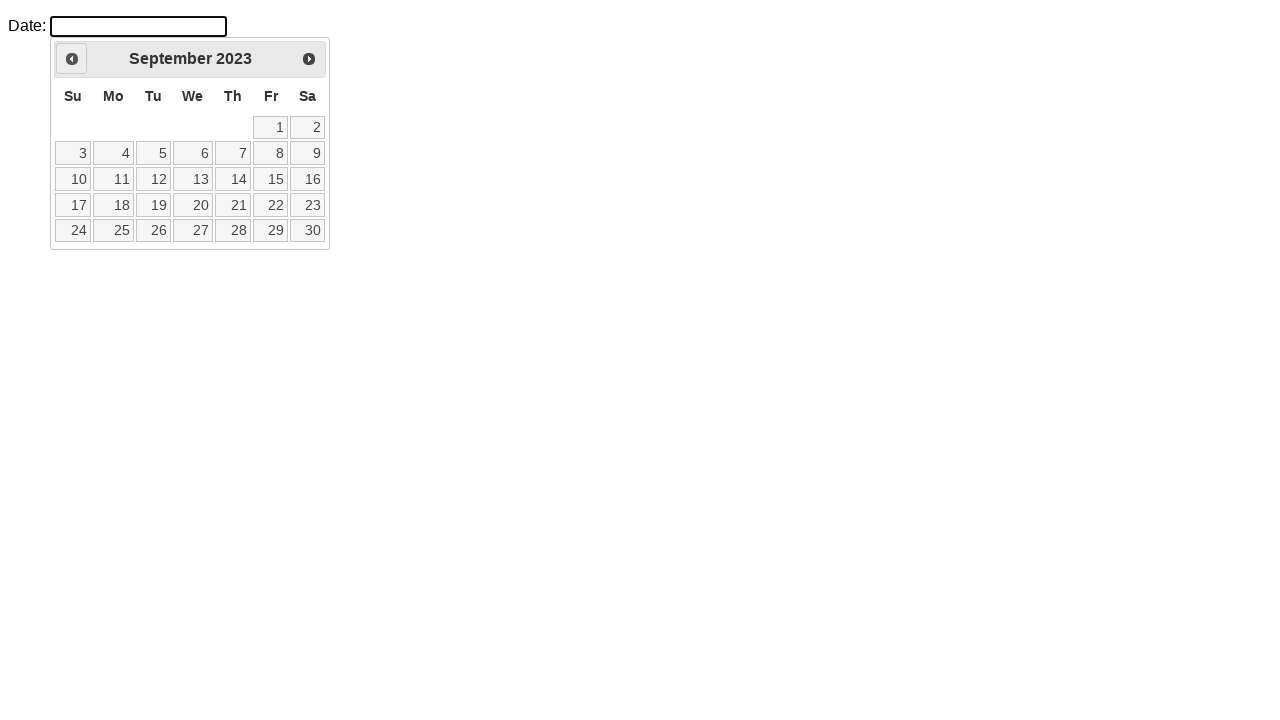

Retrieved current year: 2023
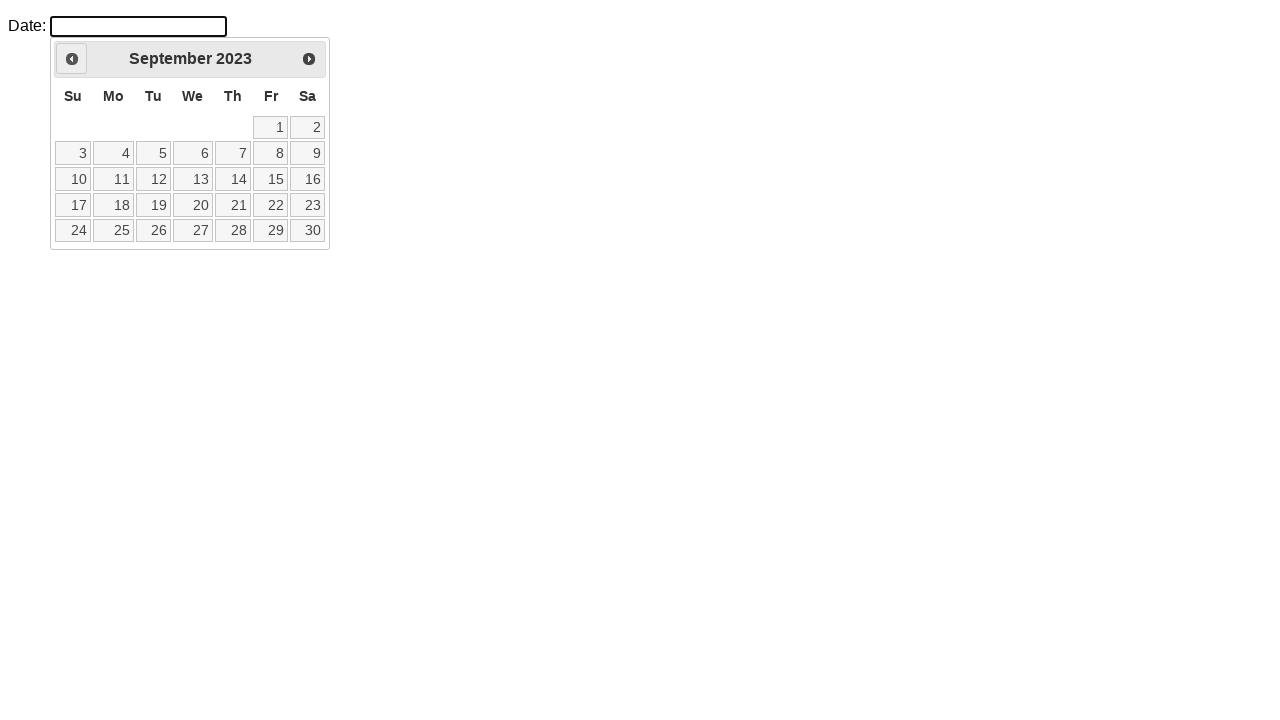

Clicked previous month button to navigate backwards at (72, 59) on .ui-datepicker-prev
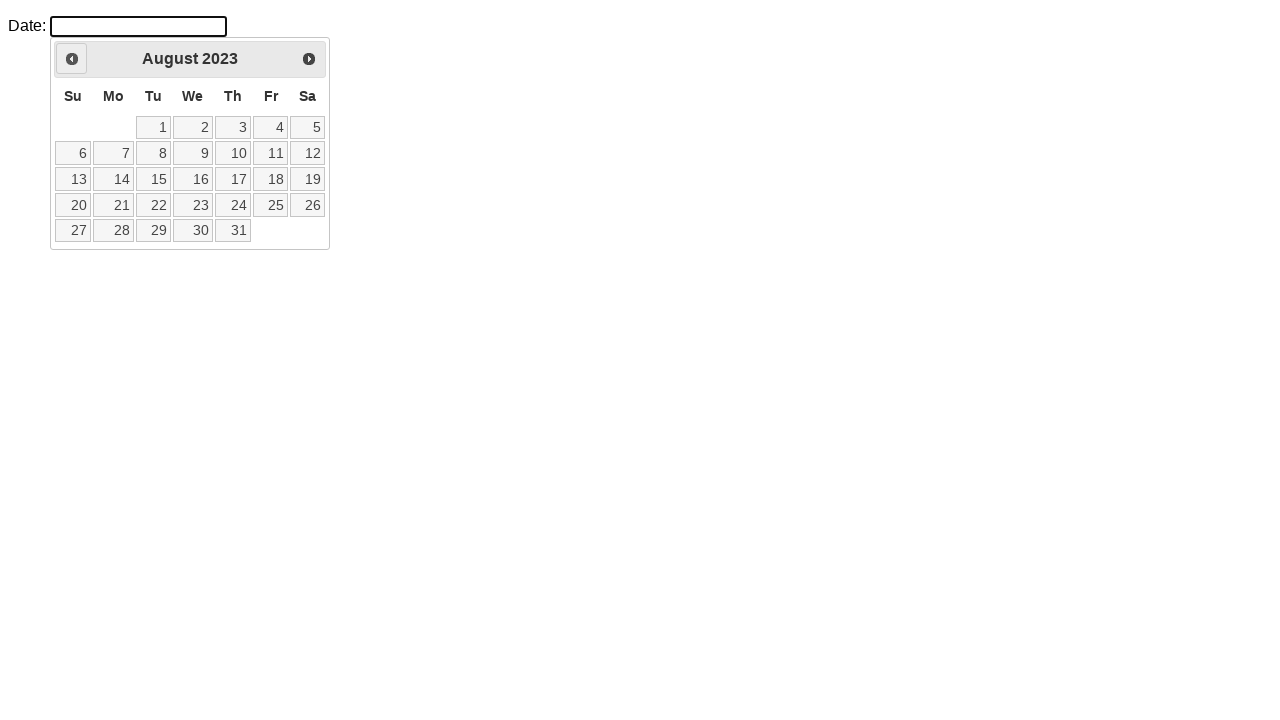

Retrieved current month: August
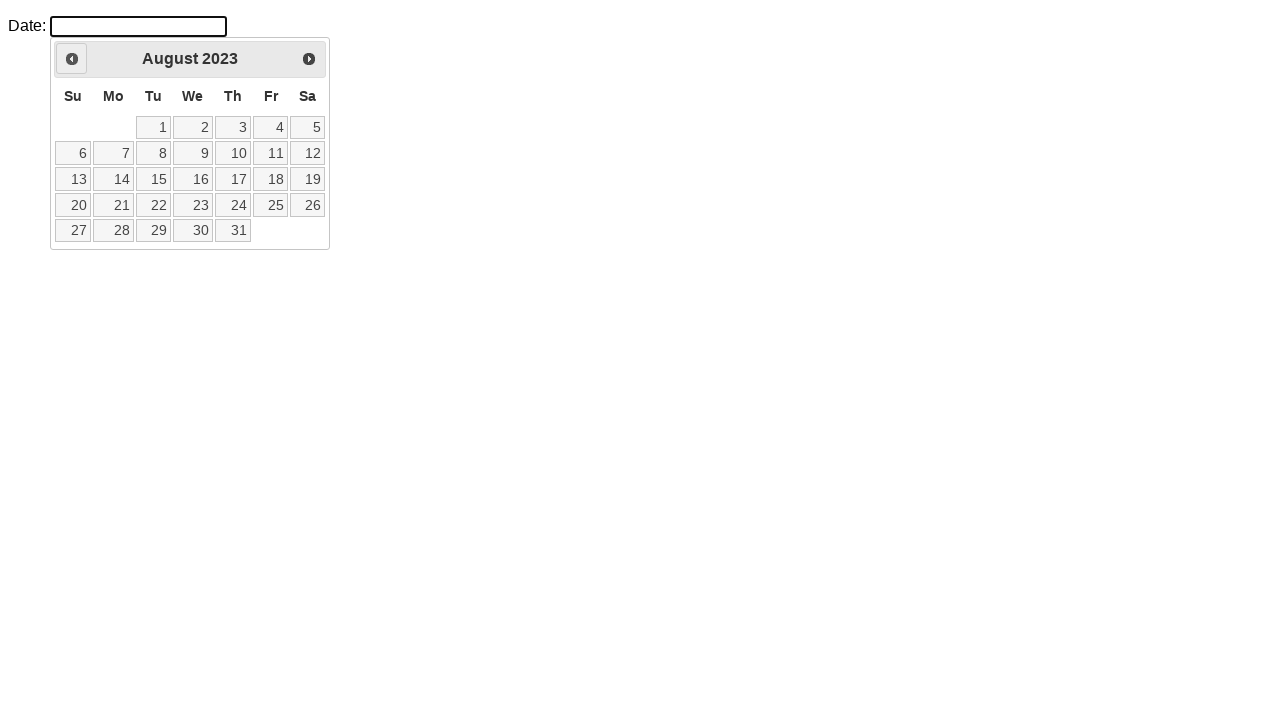

Retrieved current year: 2023
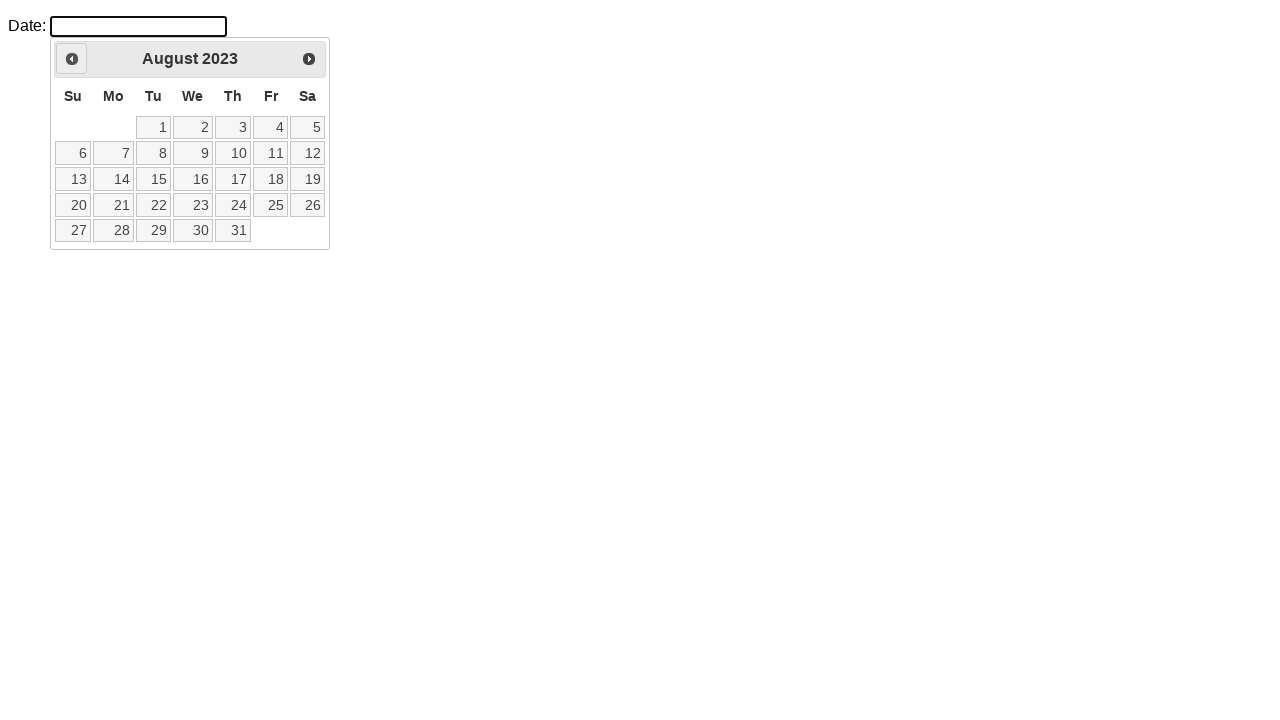

Clicked previous month button to navigate backwards at (72, 59) on .ui-datepicker-prev
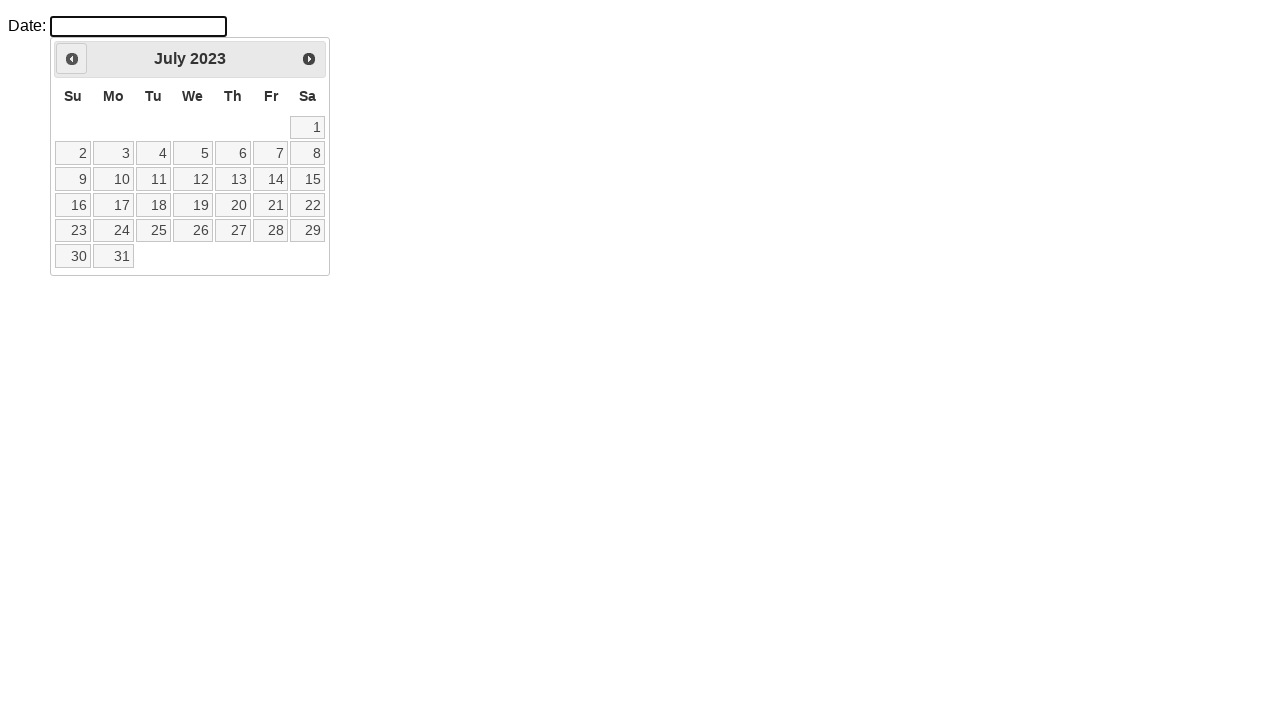

Retrieved current month: July
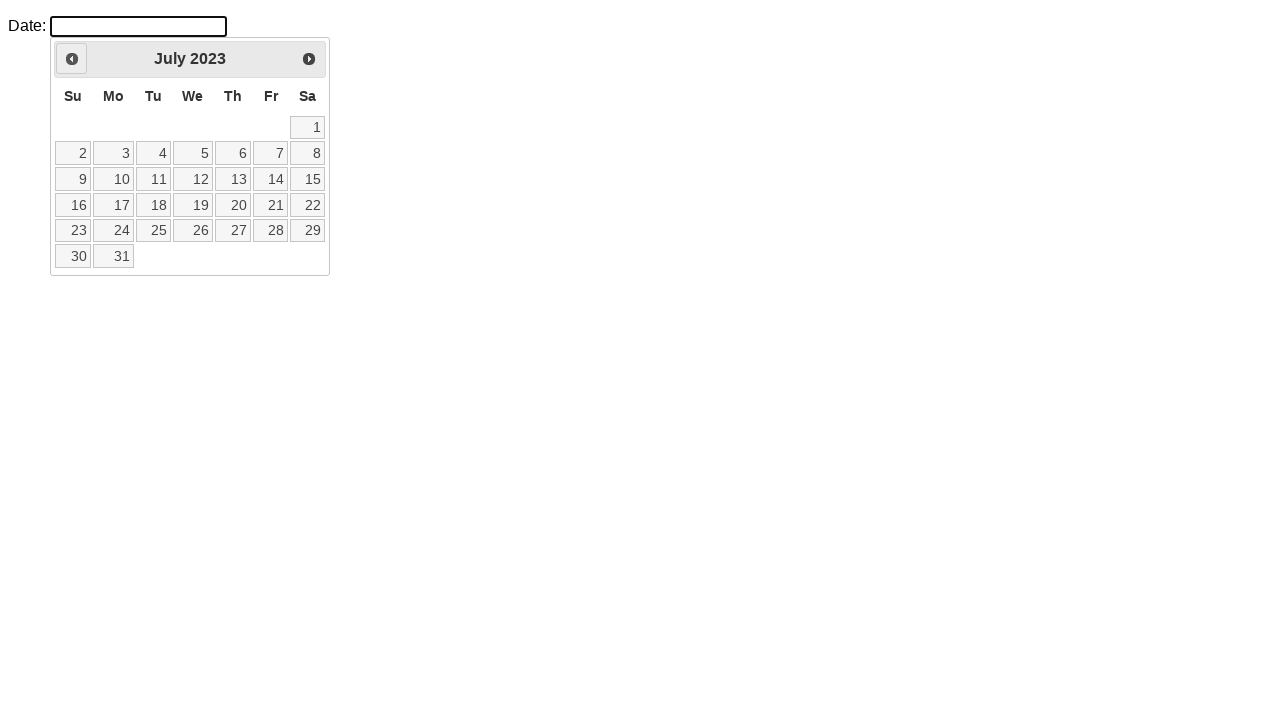

Retrieved current year: 2023
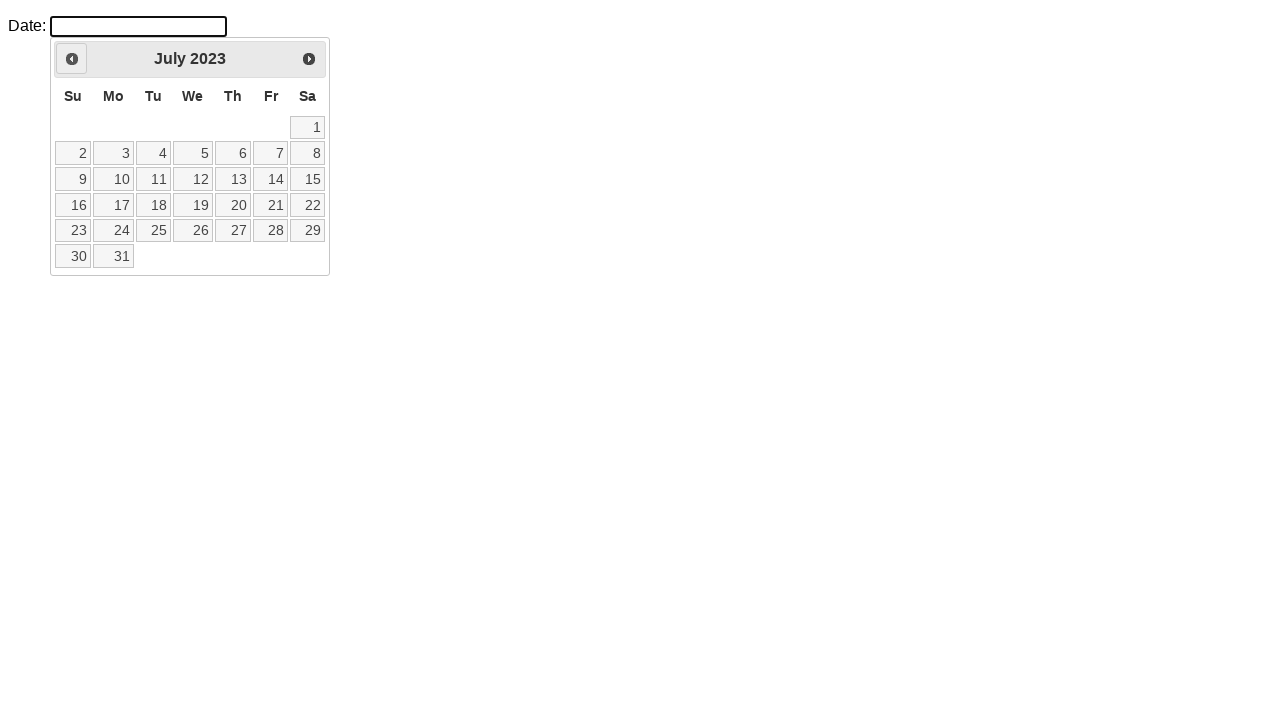

Clicked previous month button to navigate backwards at (72, 59) on .ui-datepicker-prev
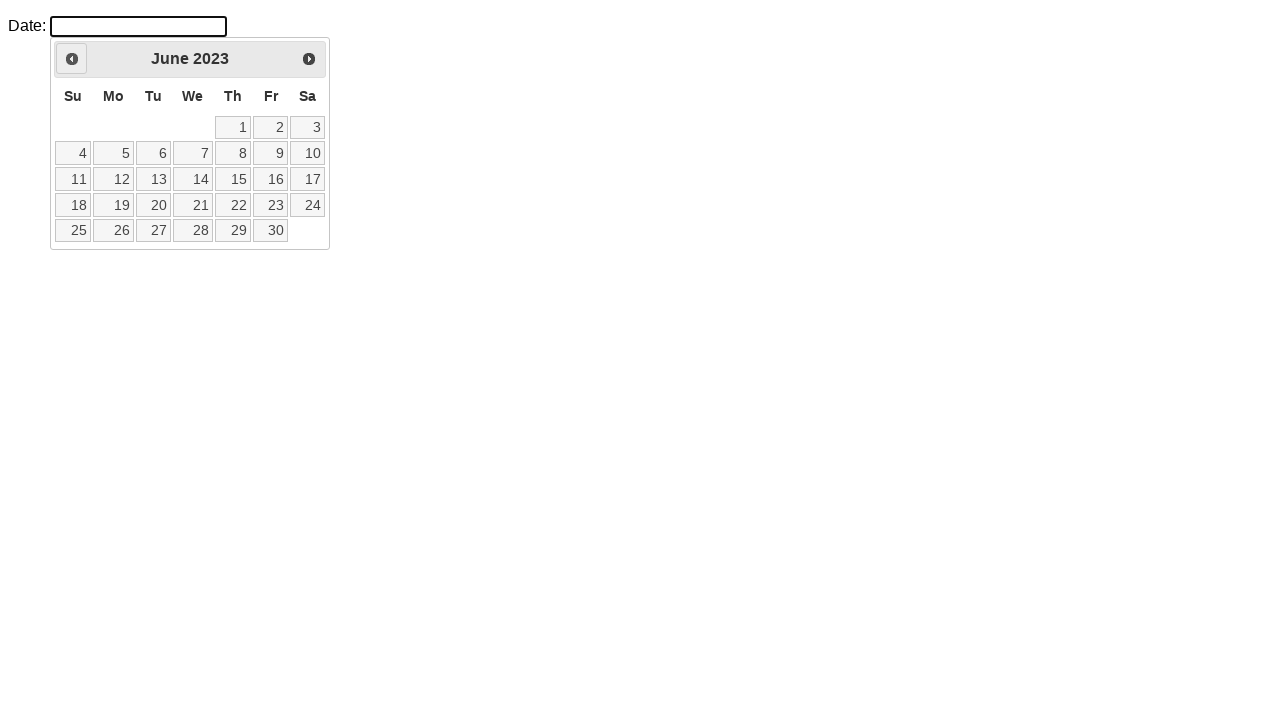

Retrieved current month: June
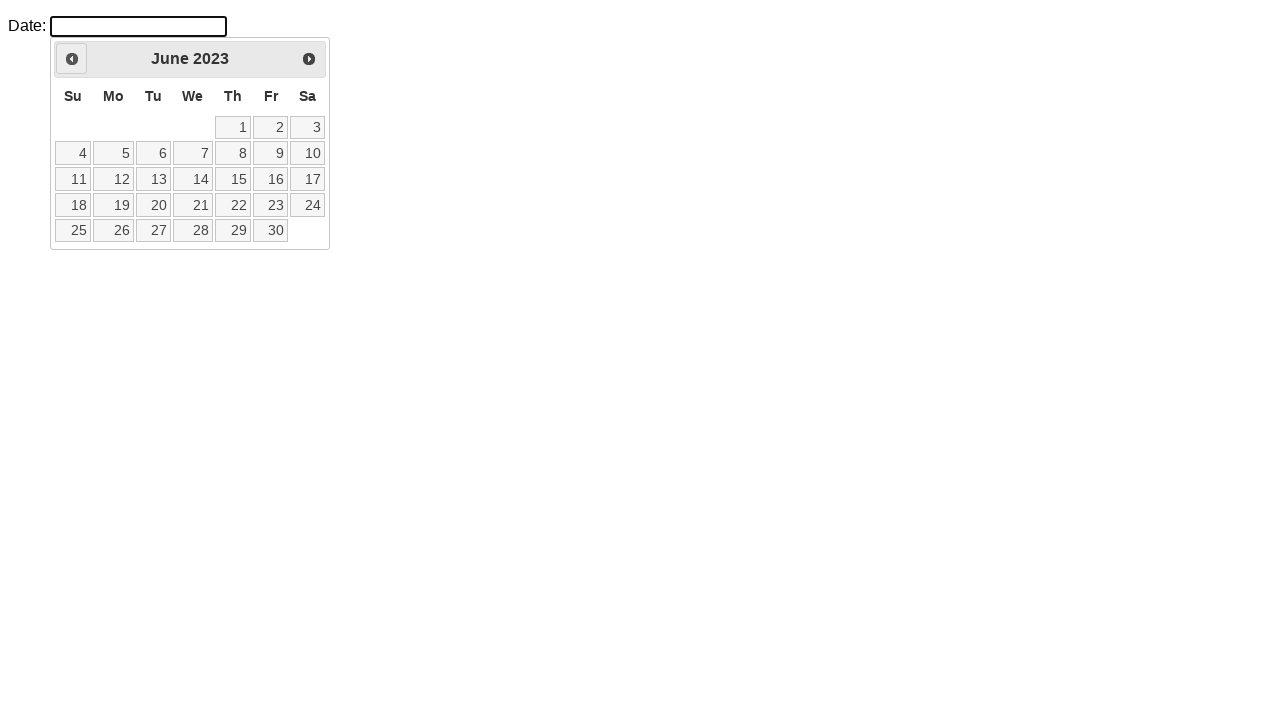

Retrieved current year: 2023
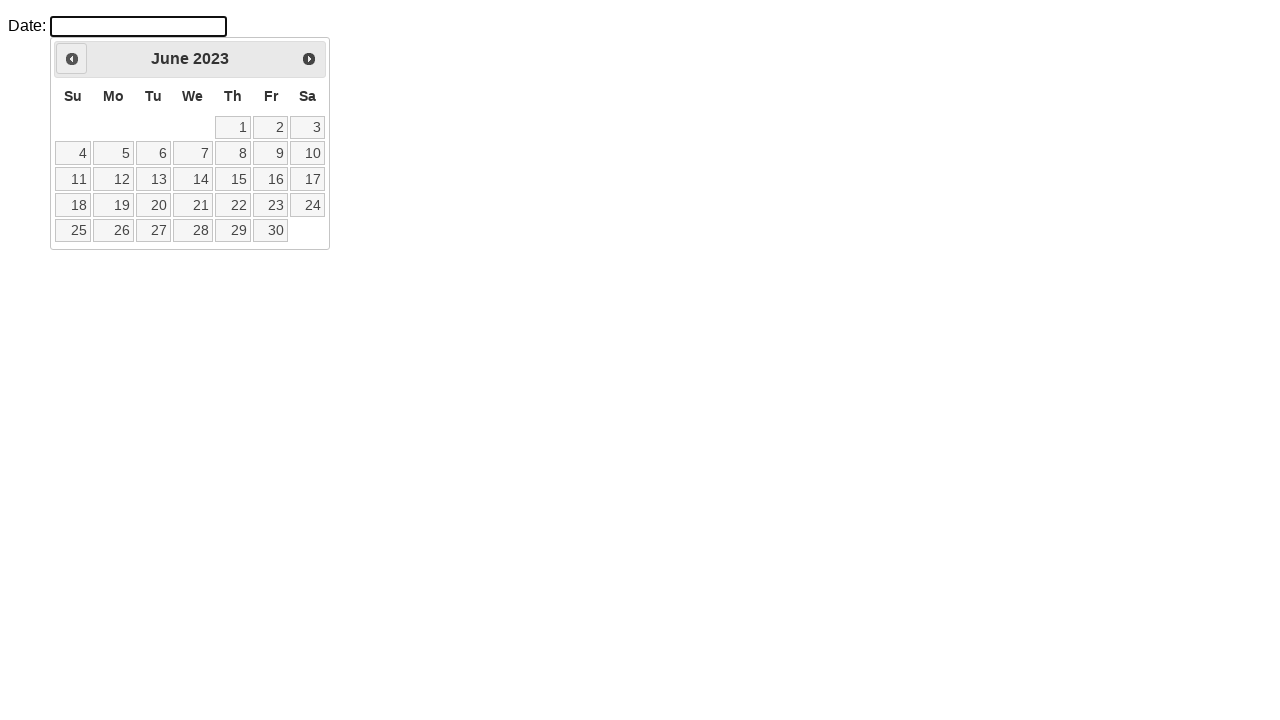

Clicked previous month button to navigate backwards at (72, 59) on .ui-datepicker-prev
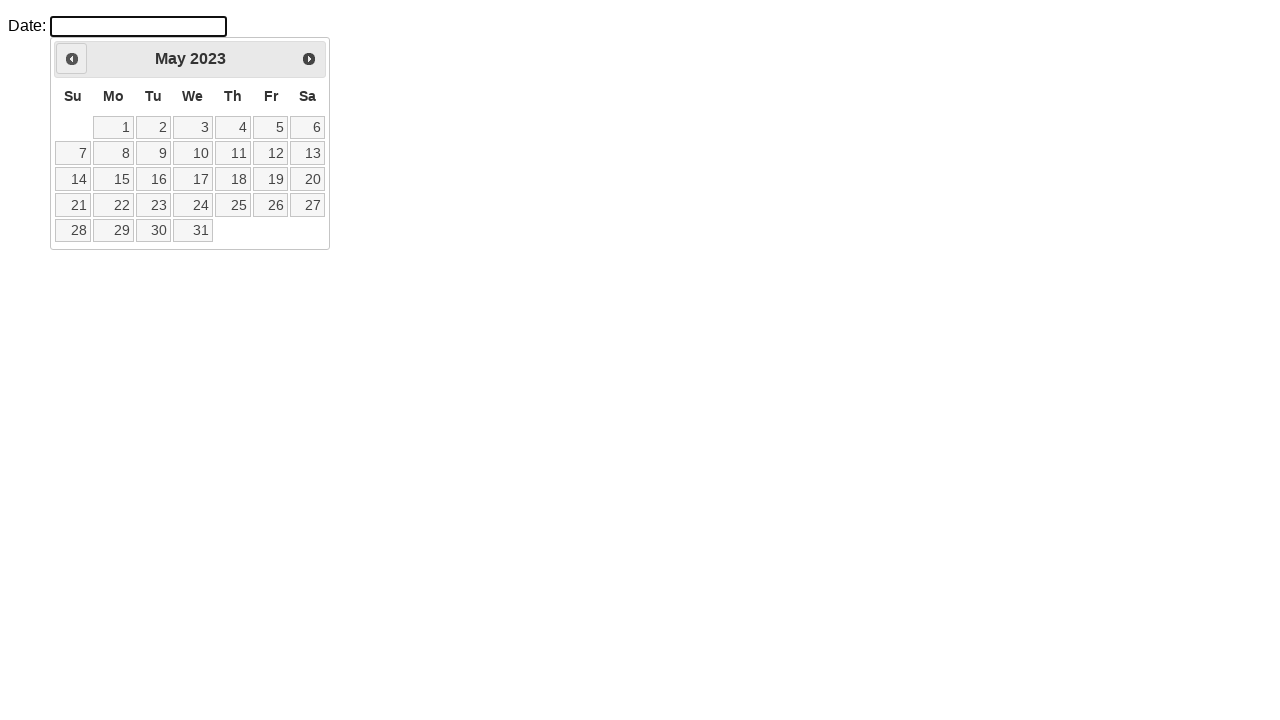

Retrieved current month: May
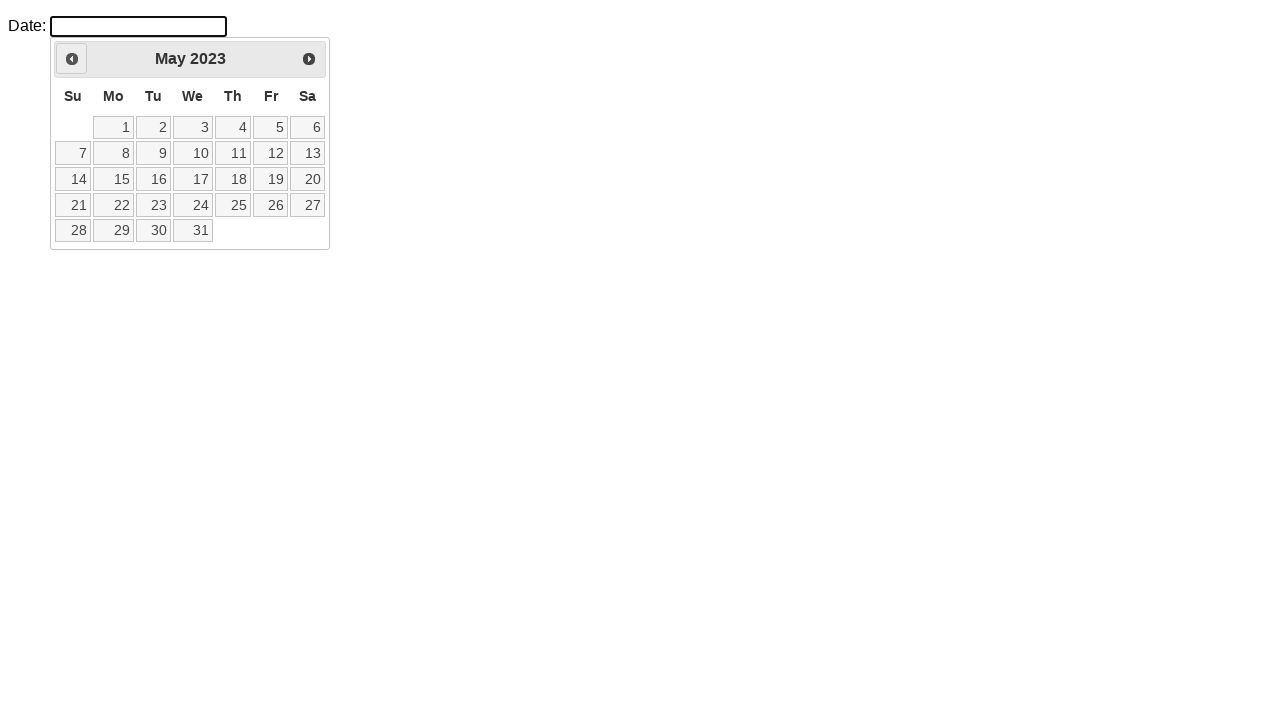

Retrieved current year: 2023
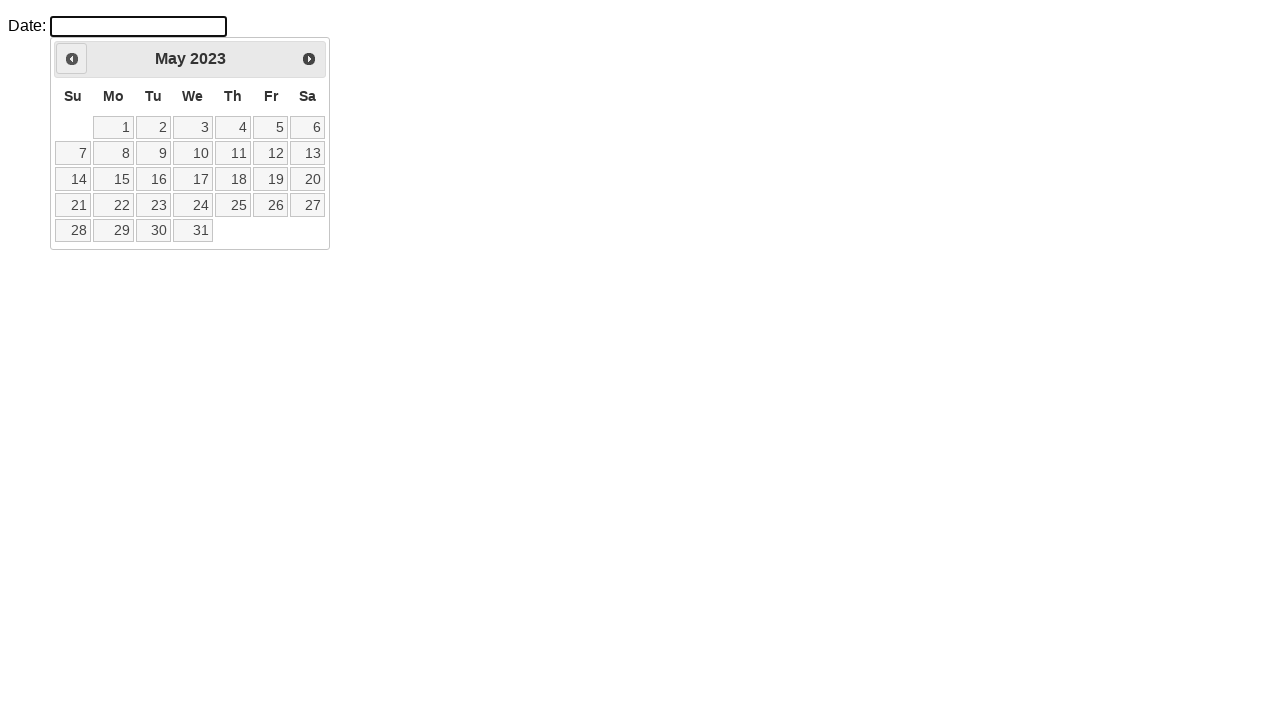

Clicked previous month button to navigate backwards at (72, 59) on .ui-datepicker-prev
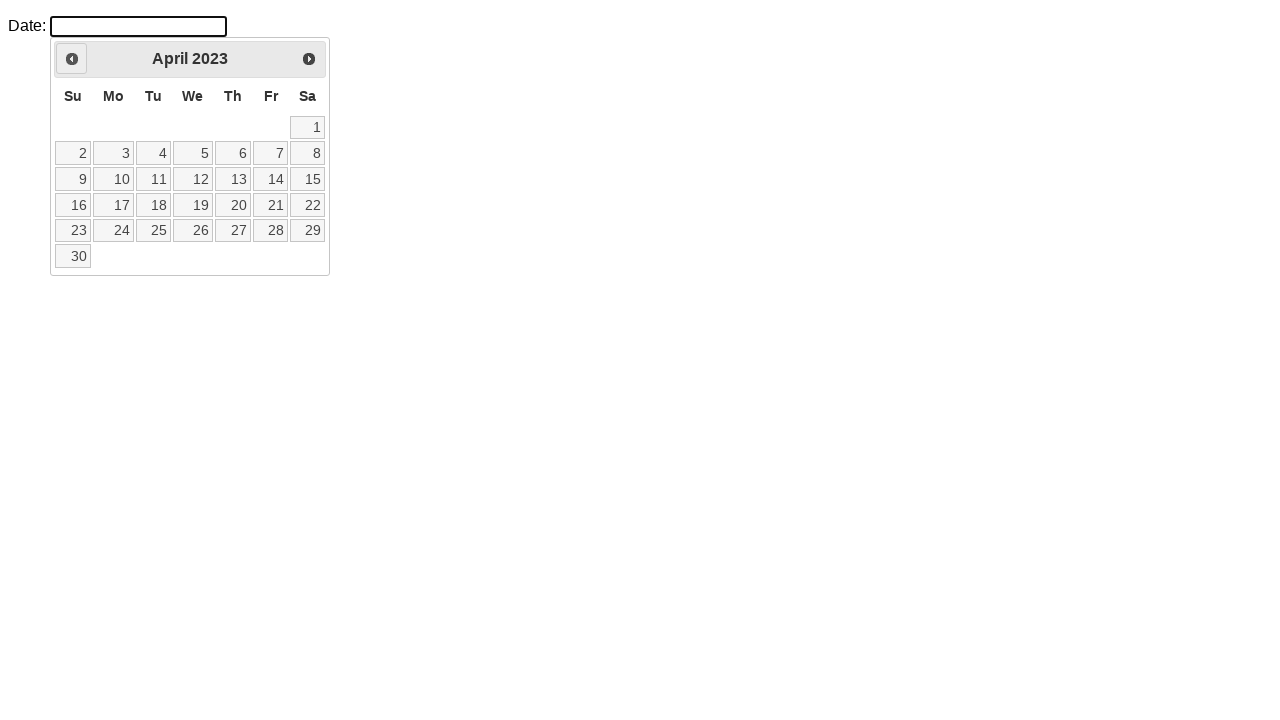

Retrieved current month: April
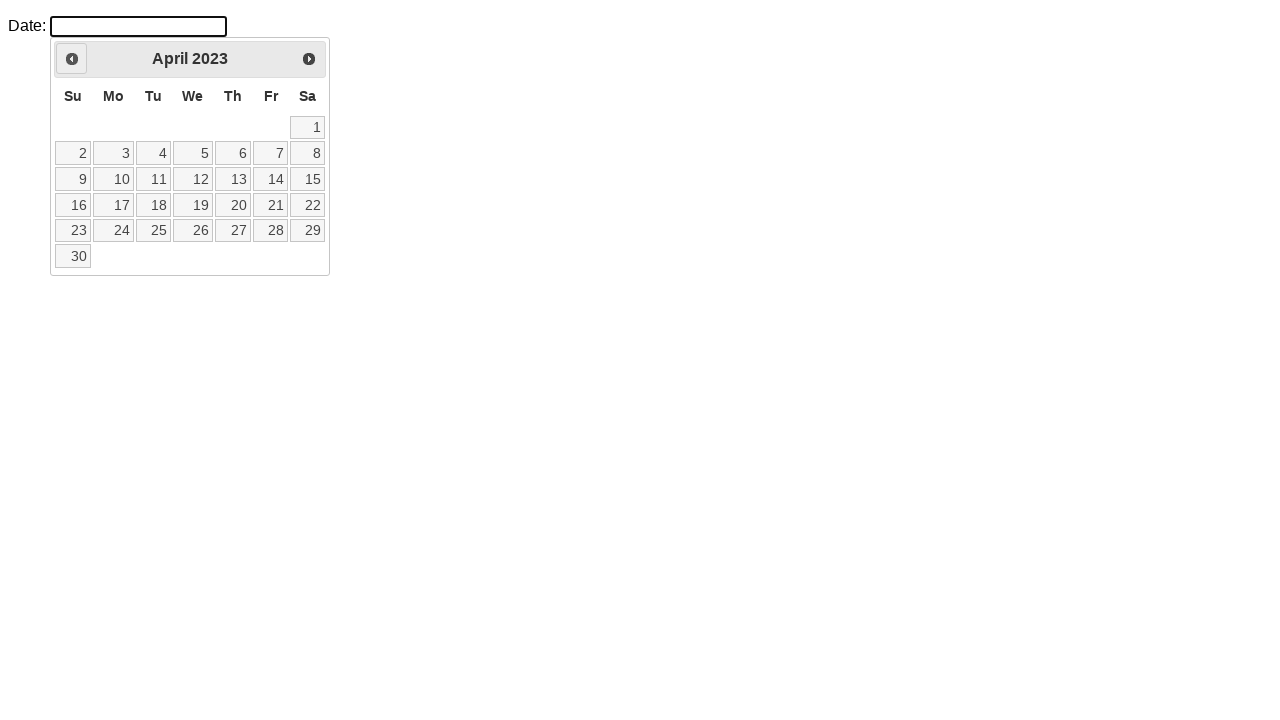

Retrieved current year: 2023
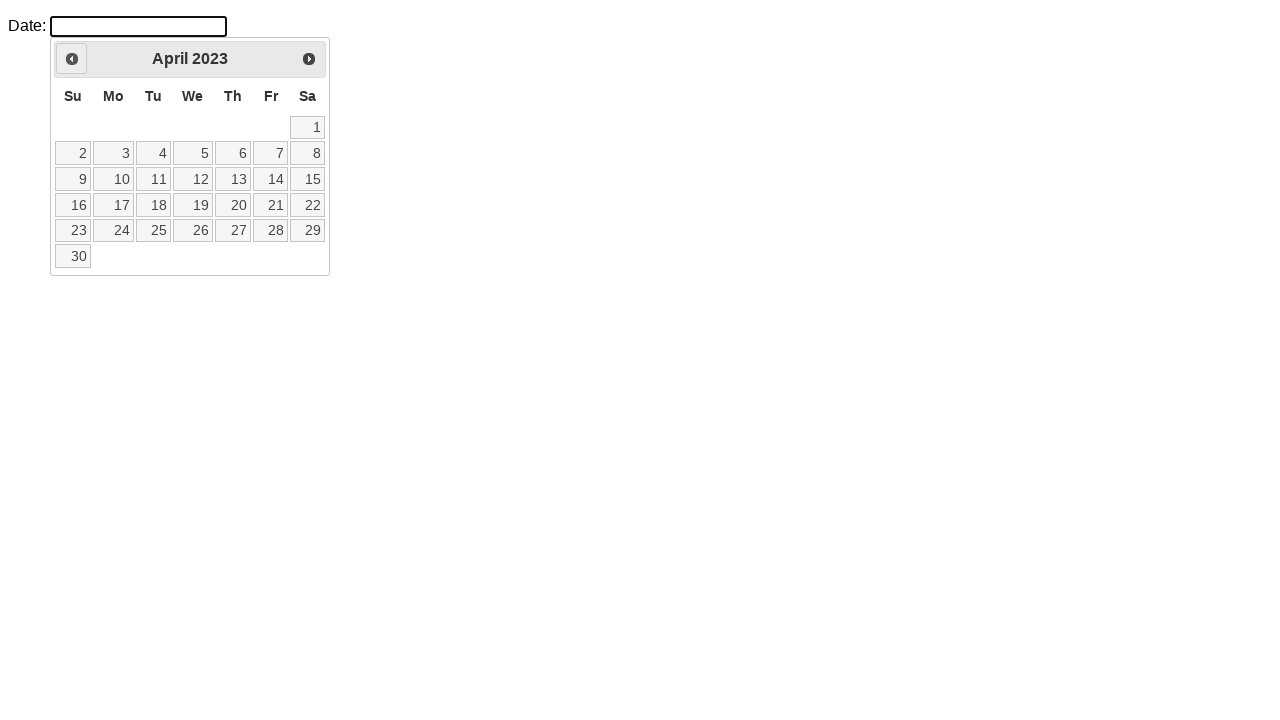

Clicked previous month button to navigate backwards at (72, 59) on .ui-datepicker-prev
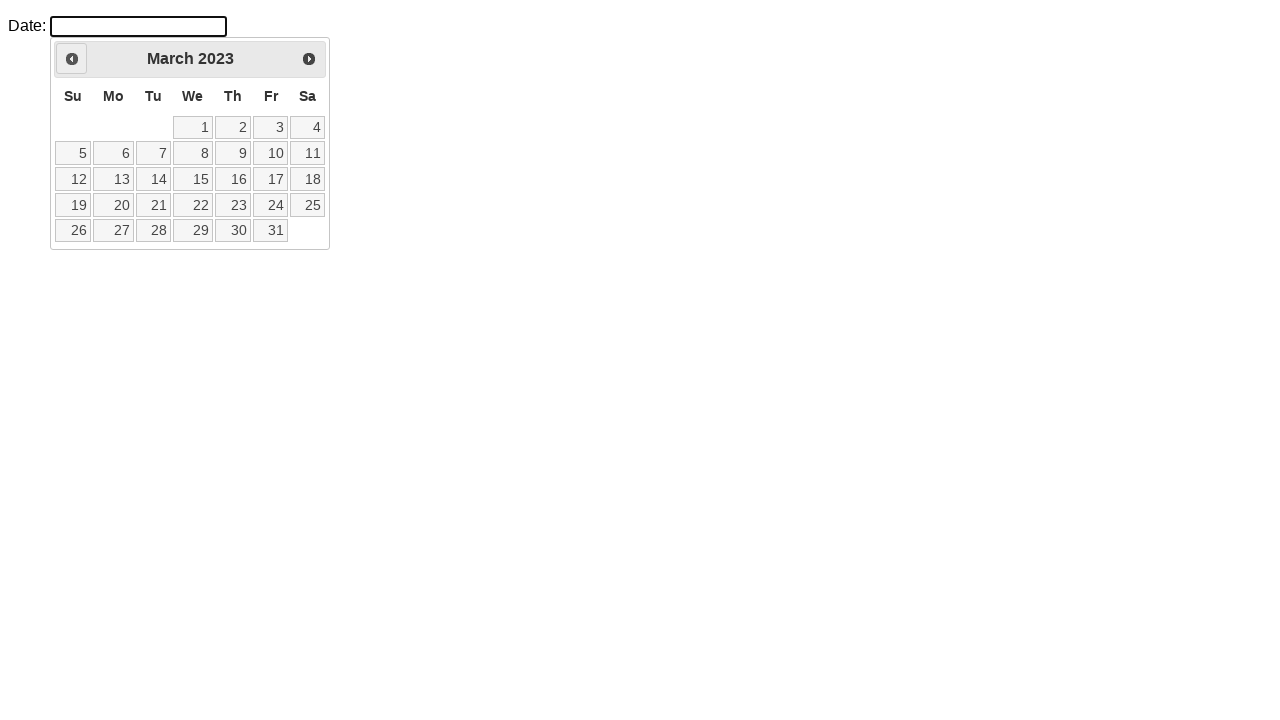

Retrieved current month: March
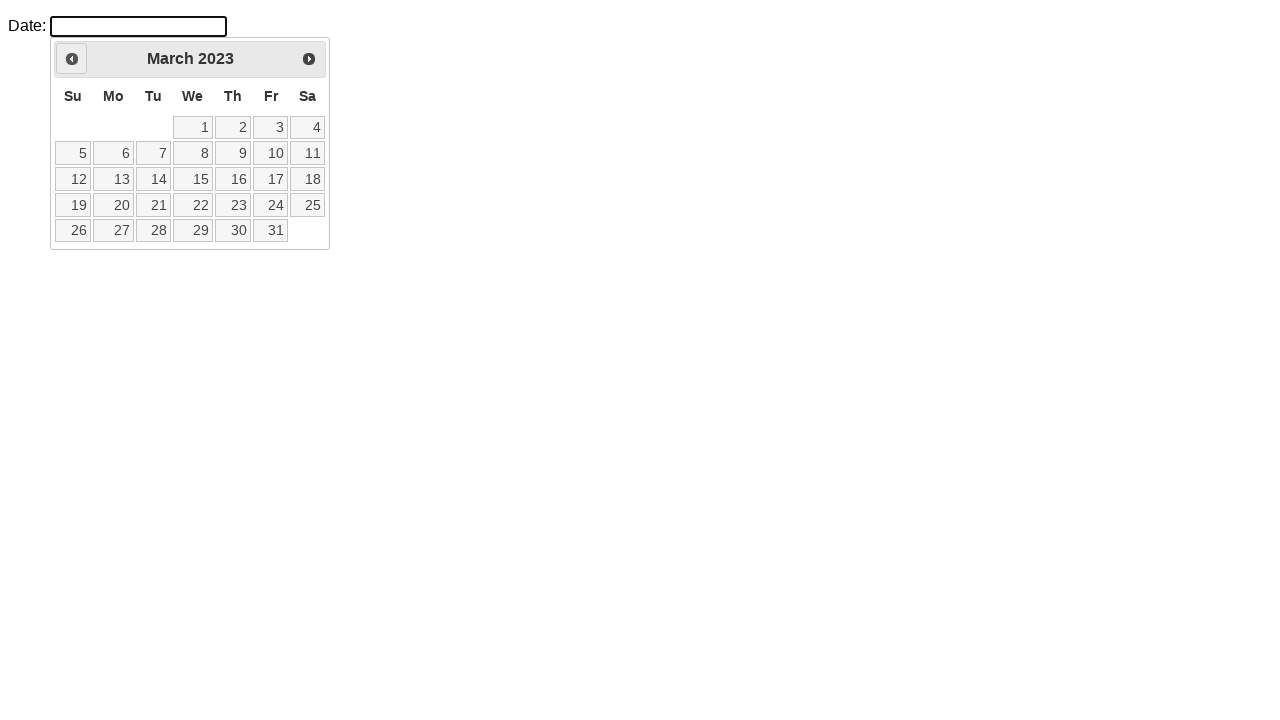

Retrieved current year: 2023
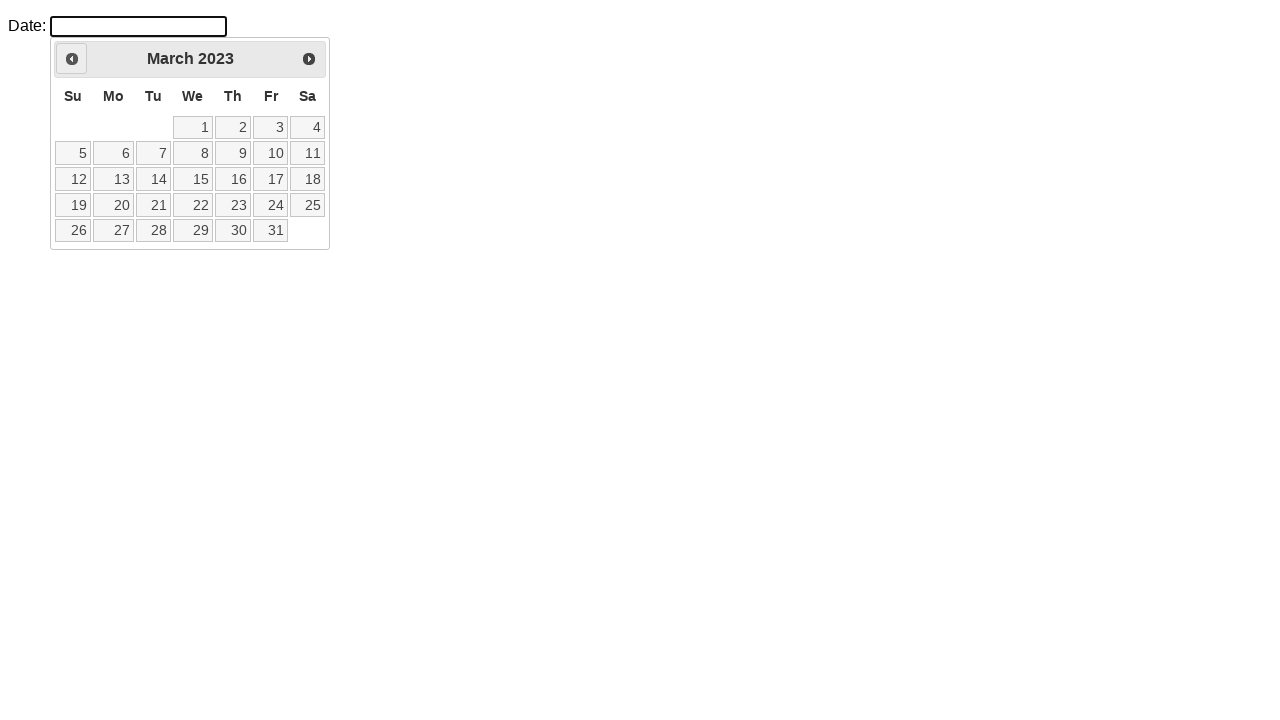

Clicked previous month button to navigate backwards at (72, 59) on .ui-datepicker-prev
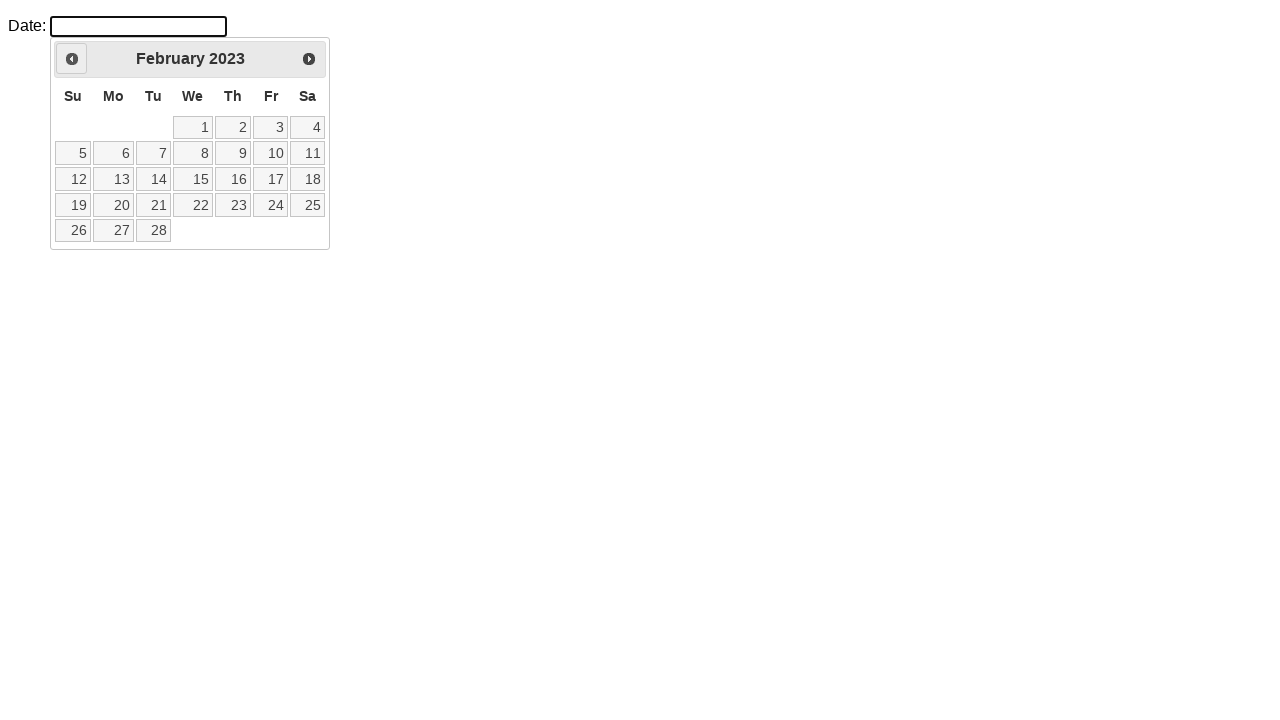

Retrieved current month: February
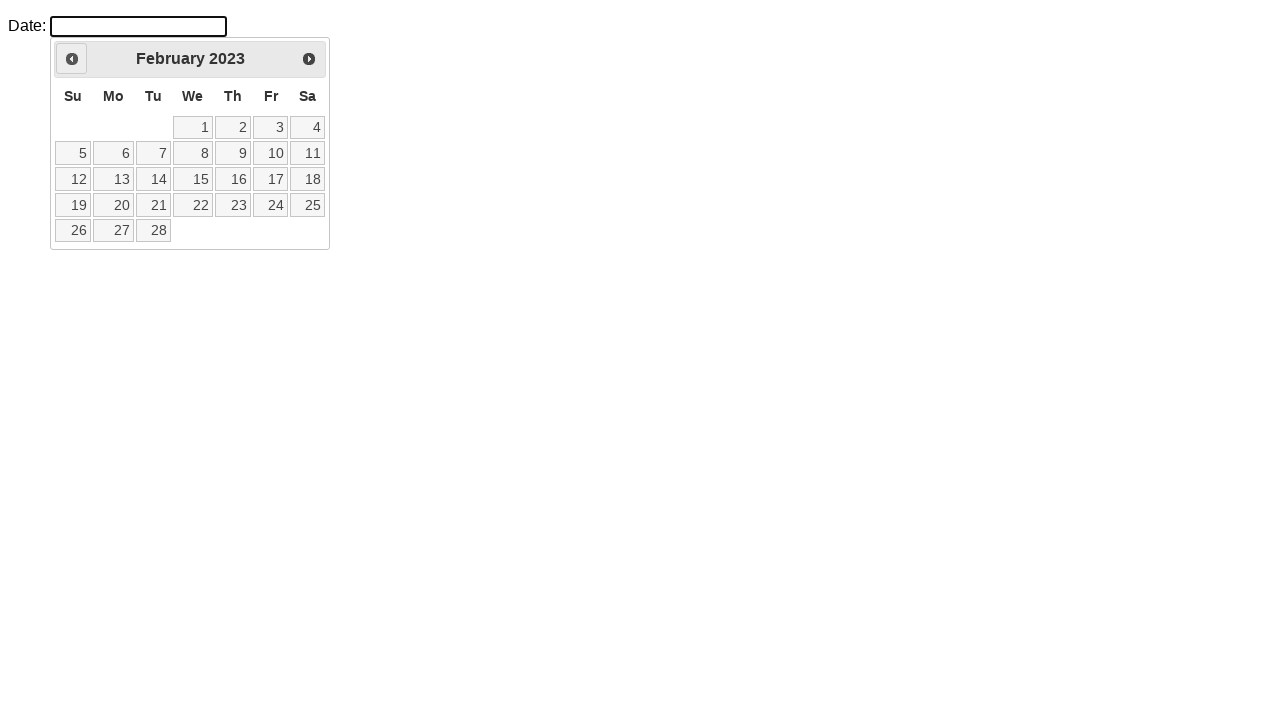

Retrieved current year: 2023
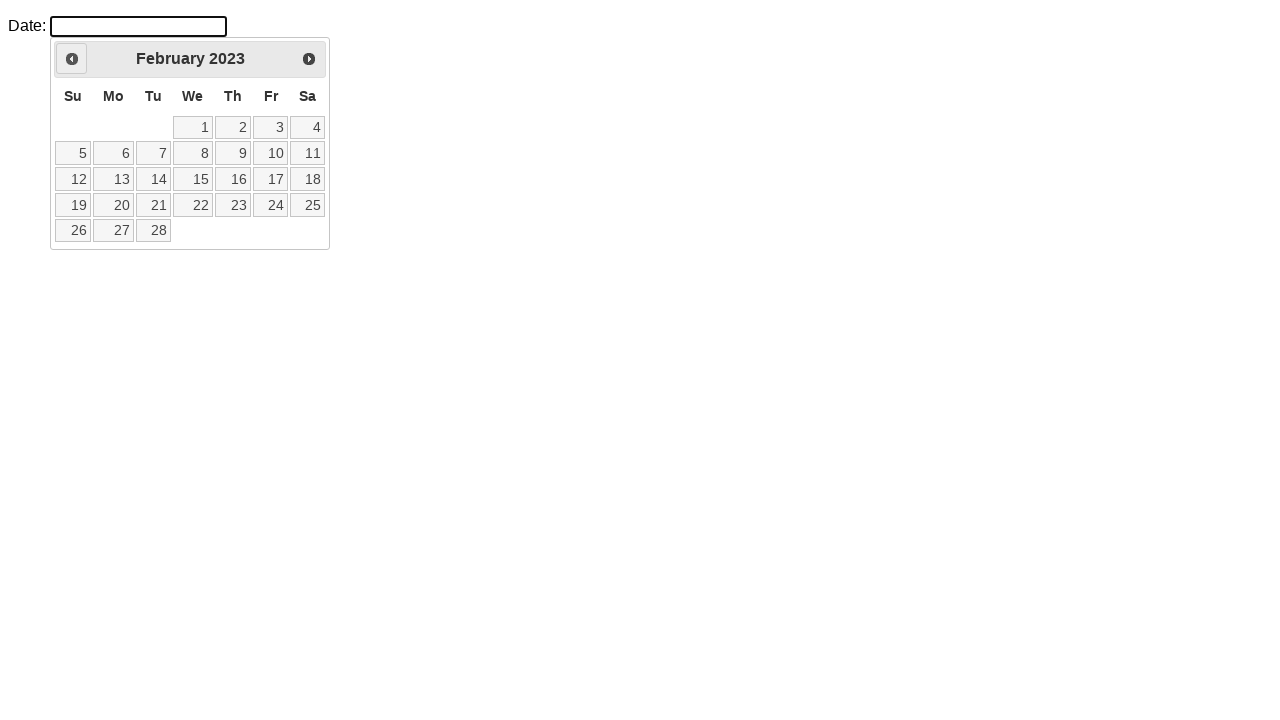

Clicked previous month button to navigate backwards at (72, 59) on .ui-datepicker-prev
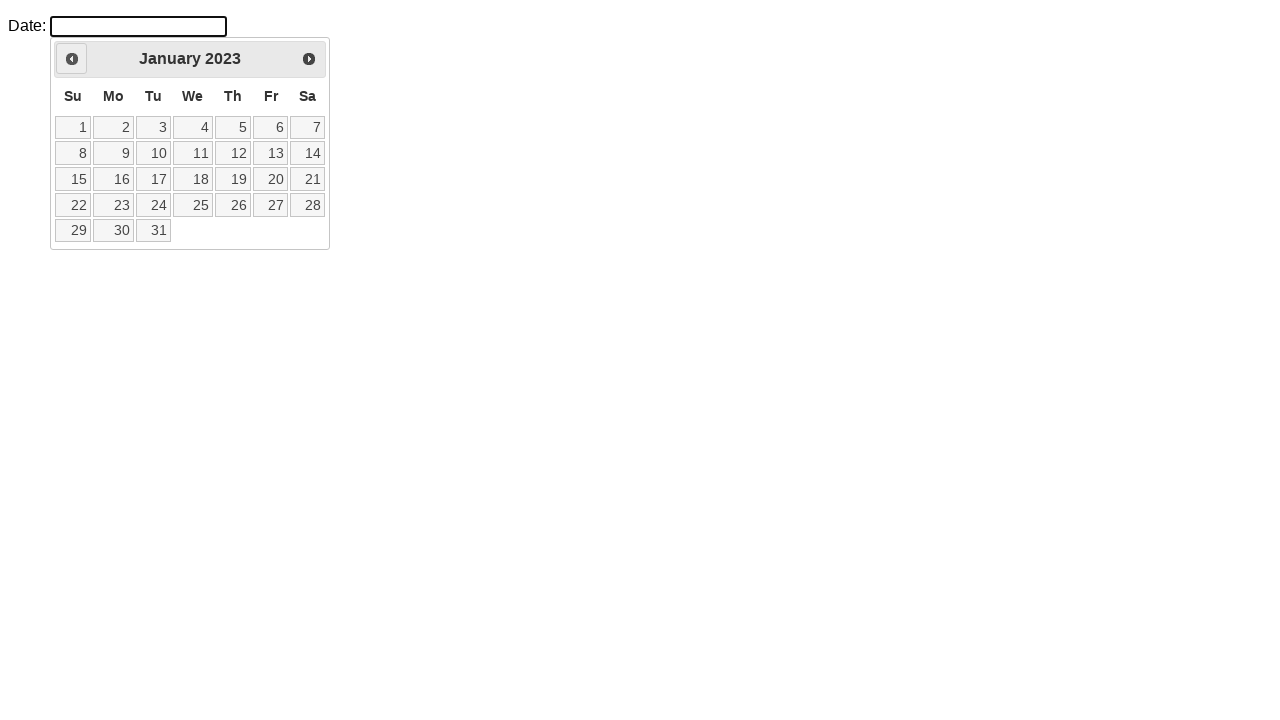

Retrieved current month: January
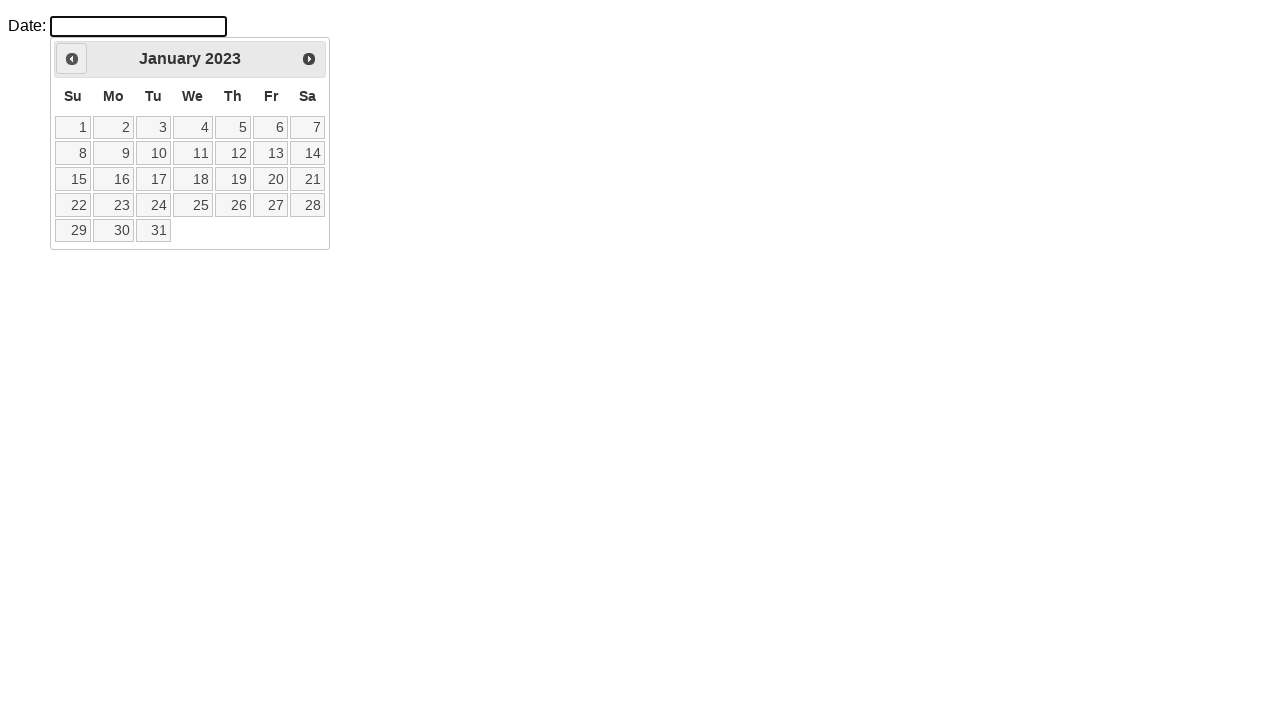

Retrieved current year: 2023
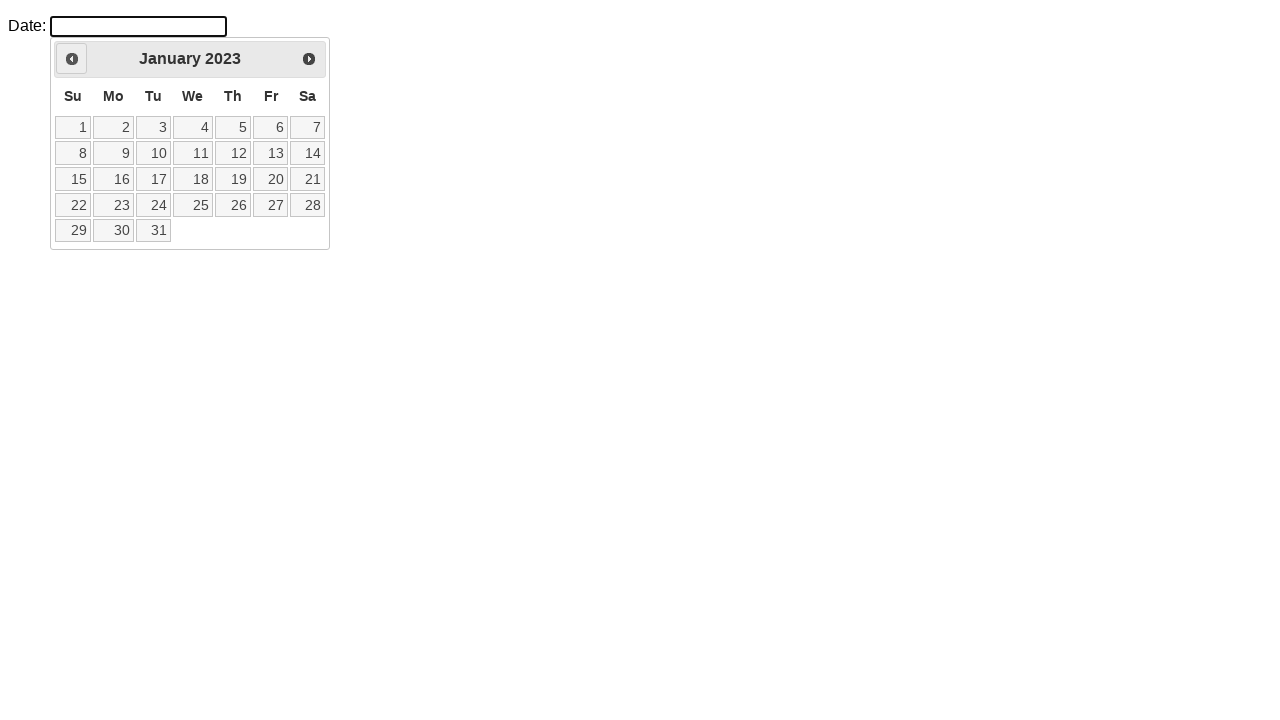

Clicked previous month button to navigate backwards at (72, 59) on .ui-datepicker-prev
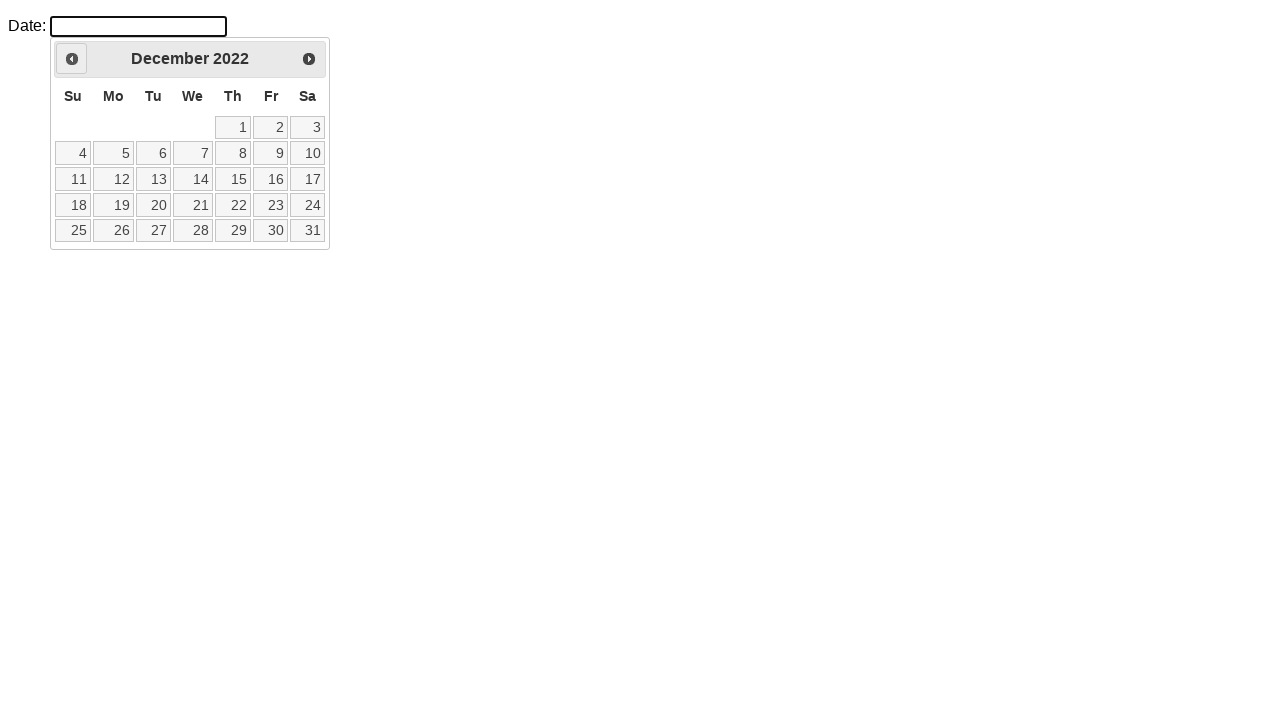

Retrieved current month: December
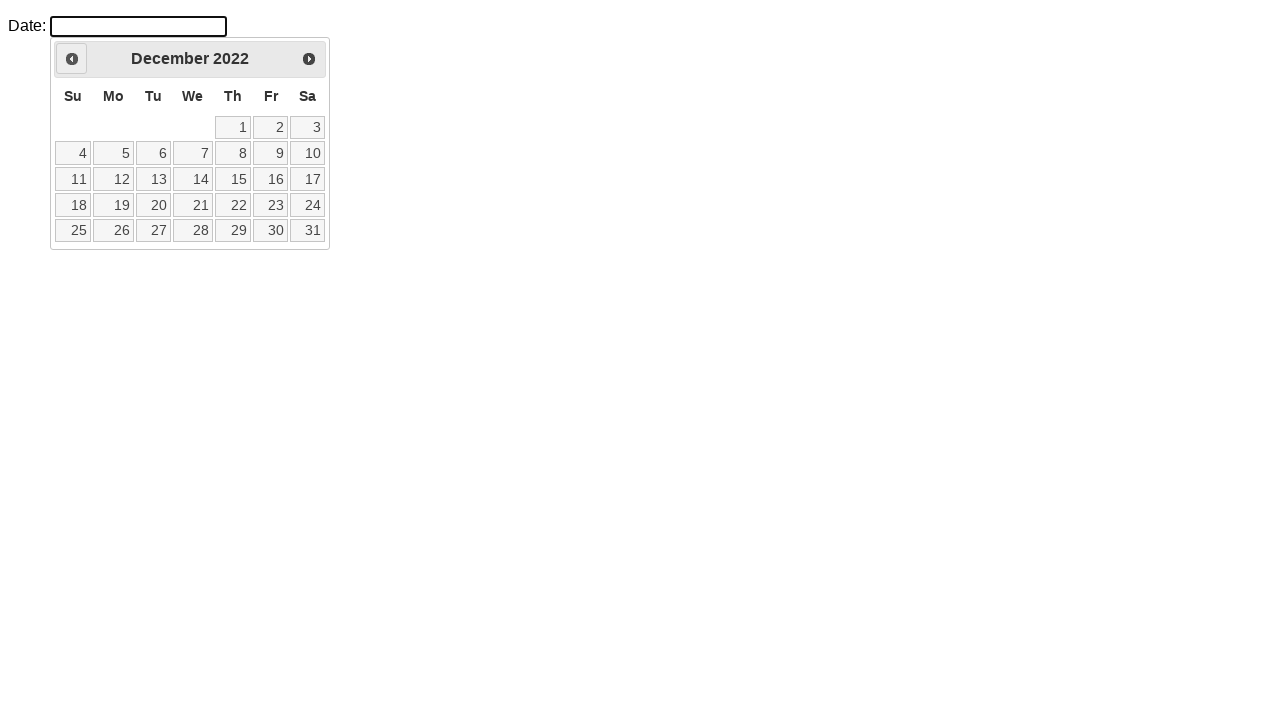

Retrieved current year: 2022
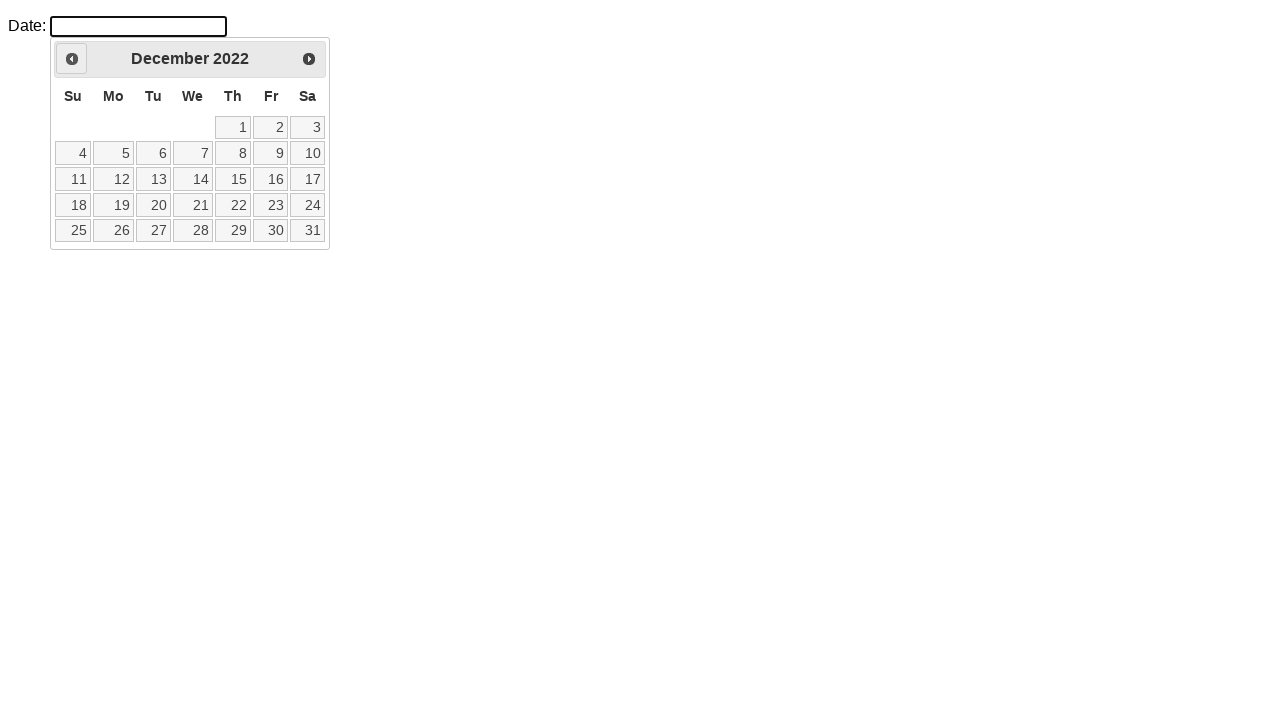

Clicked previous month button to navigate backwards at (72, 59) on .ui-datepicker-prev
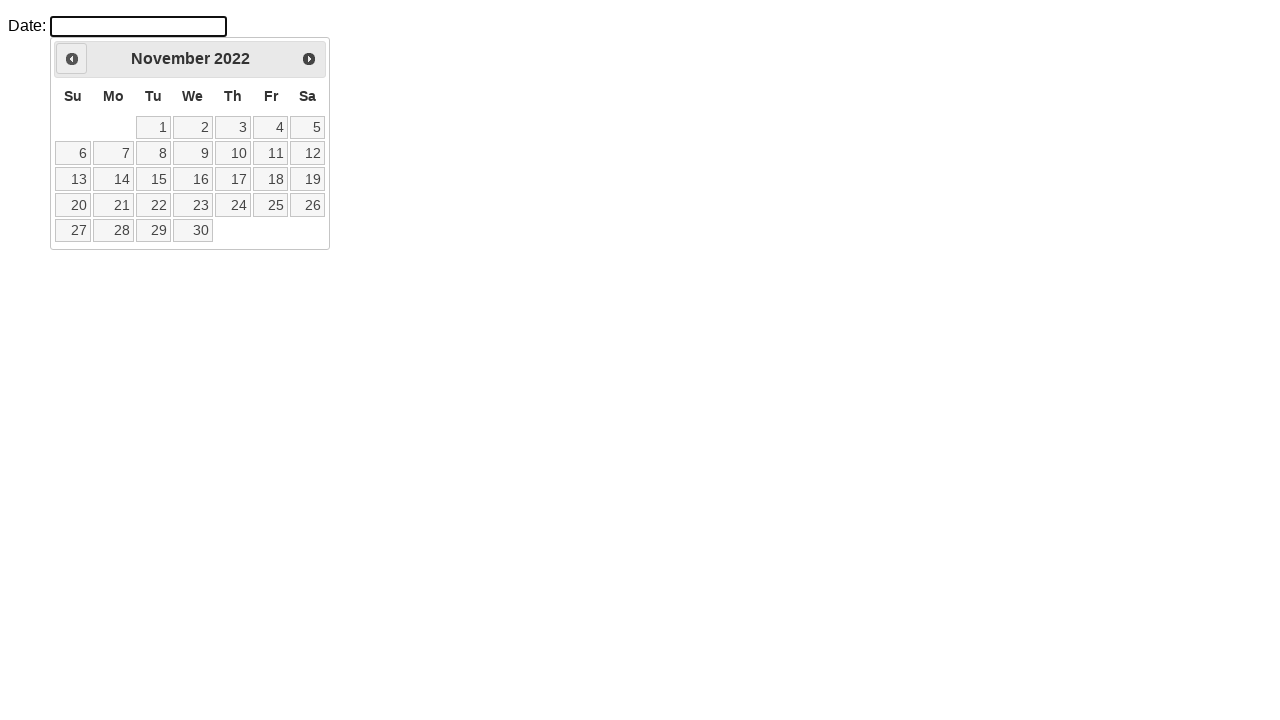

Retrieved current month: November
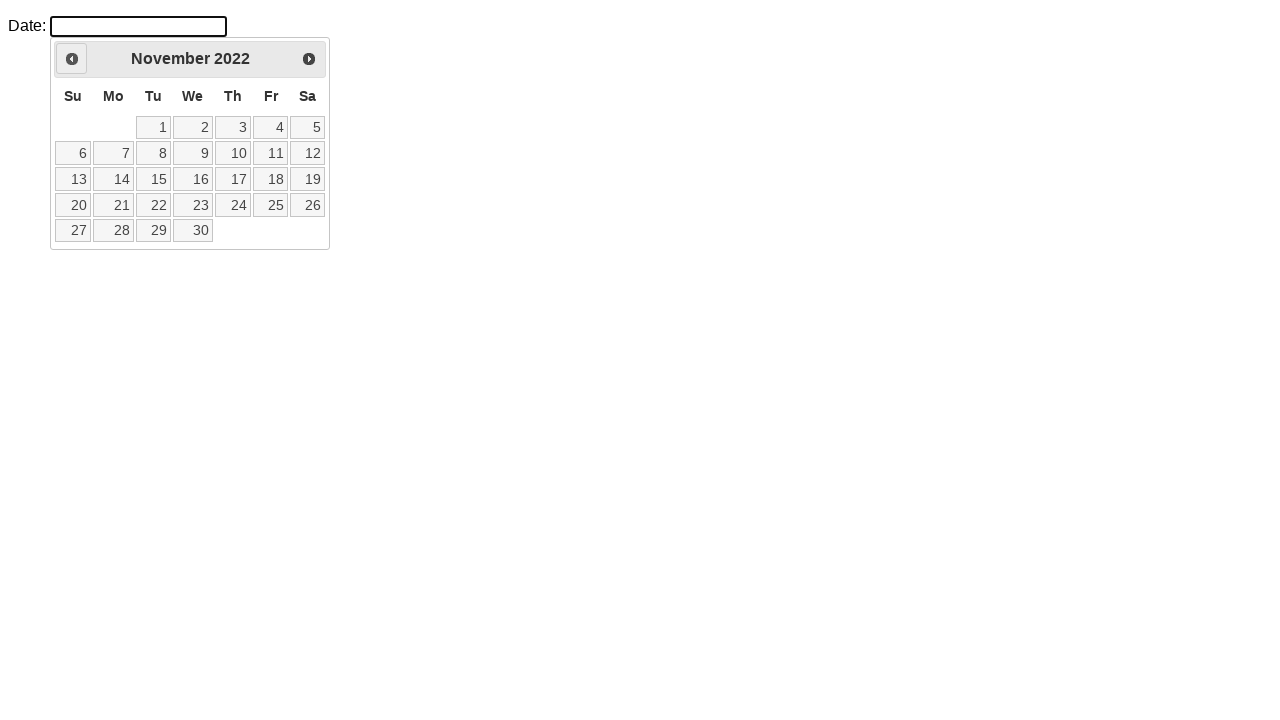

Retrieved current year: 2022
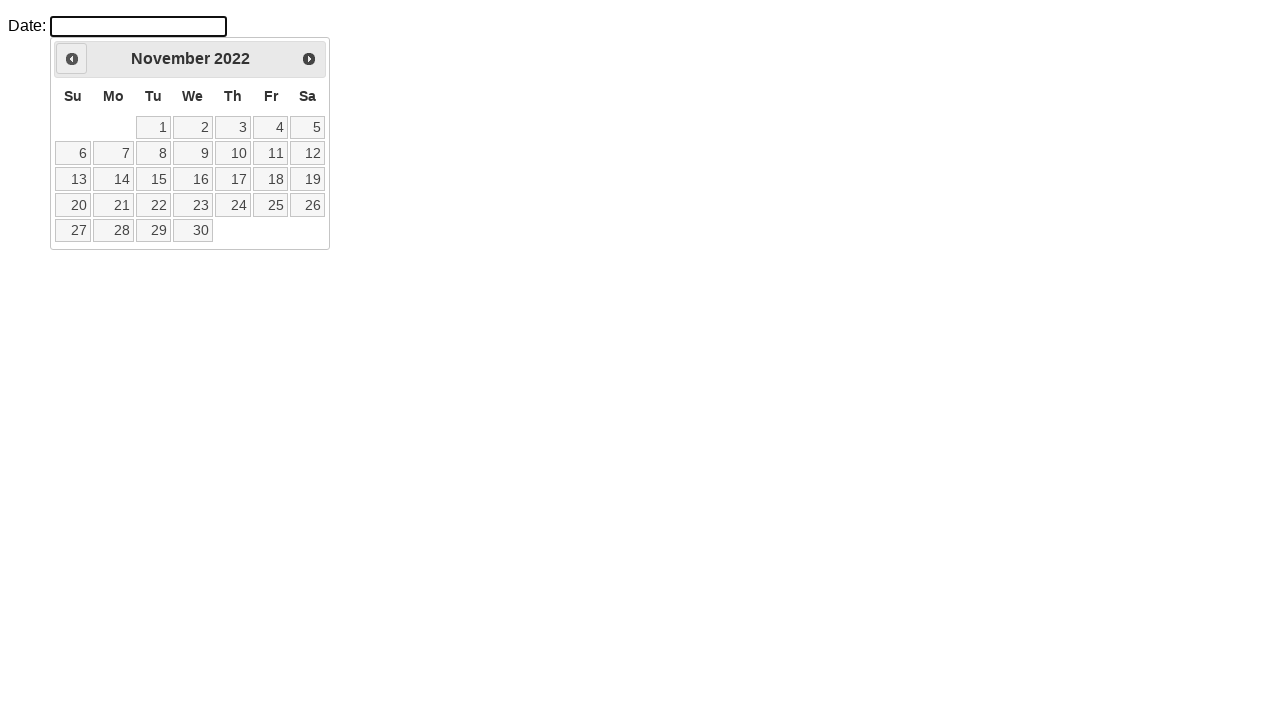

Clicked previous month button to navigate backwards at (72, 59) on .ui-datepicker-prev
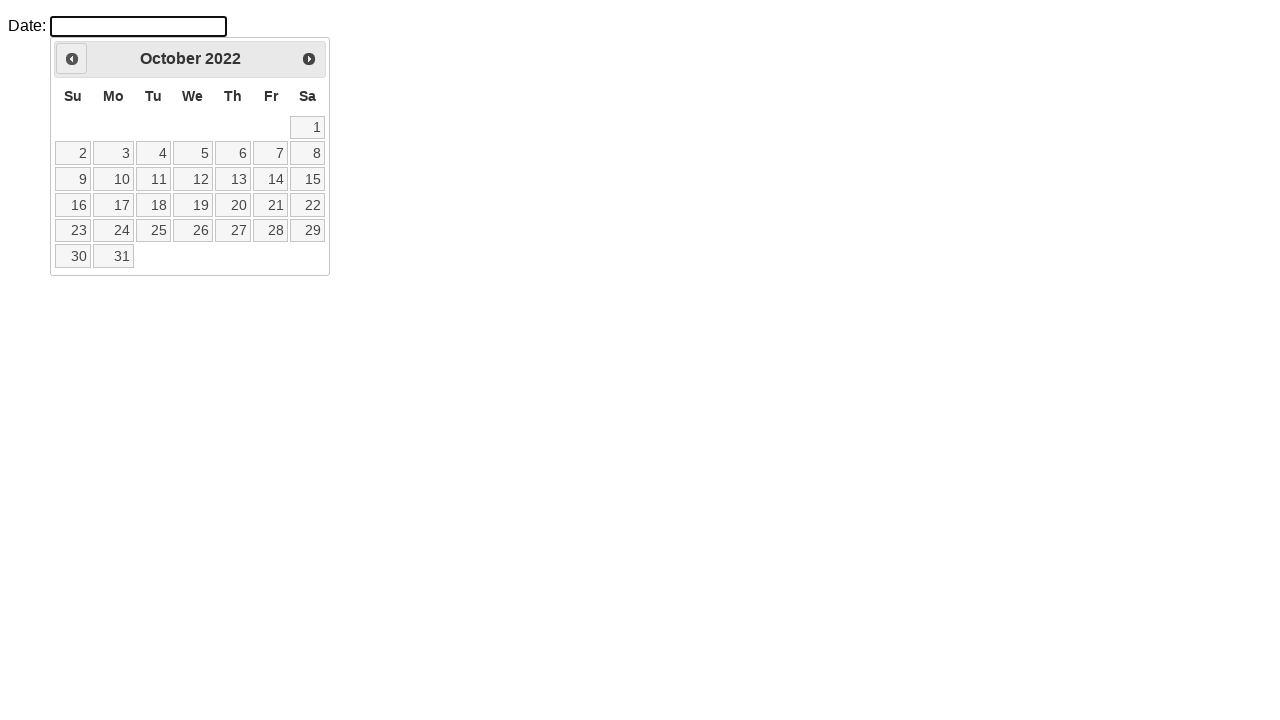

Retrieved current month: October
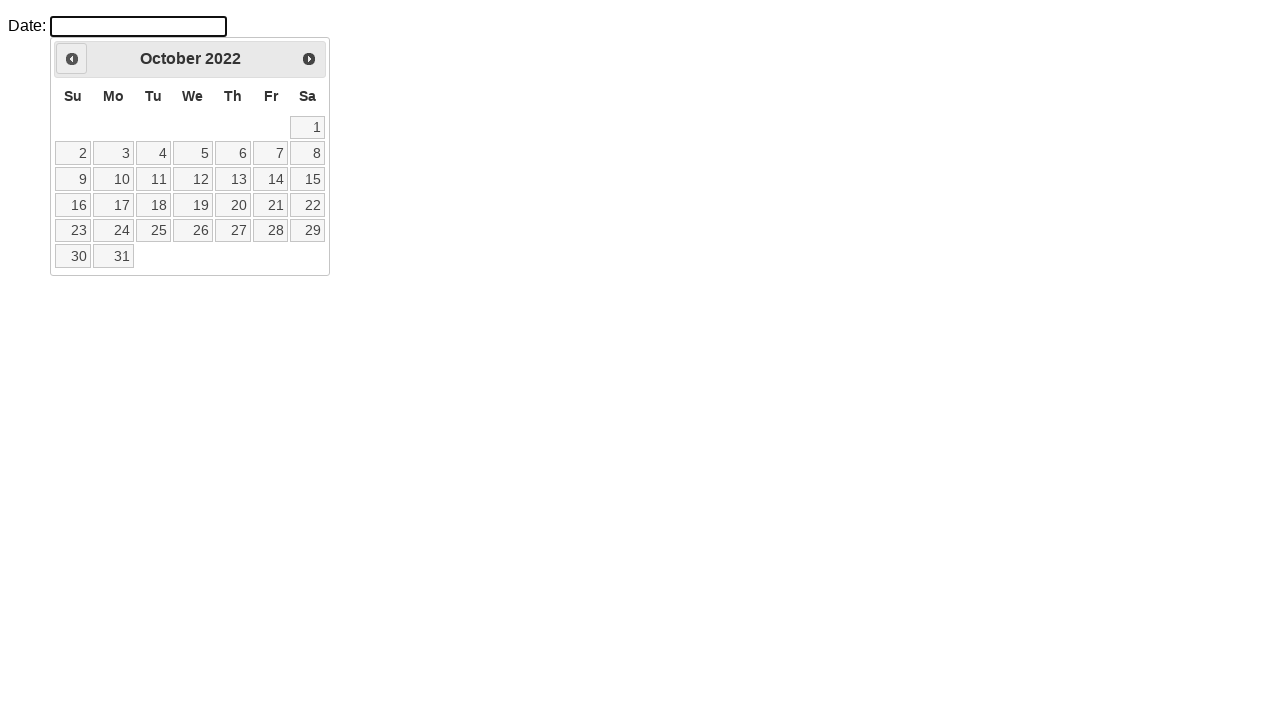

Retrieved current year: 2022
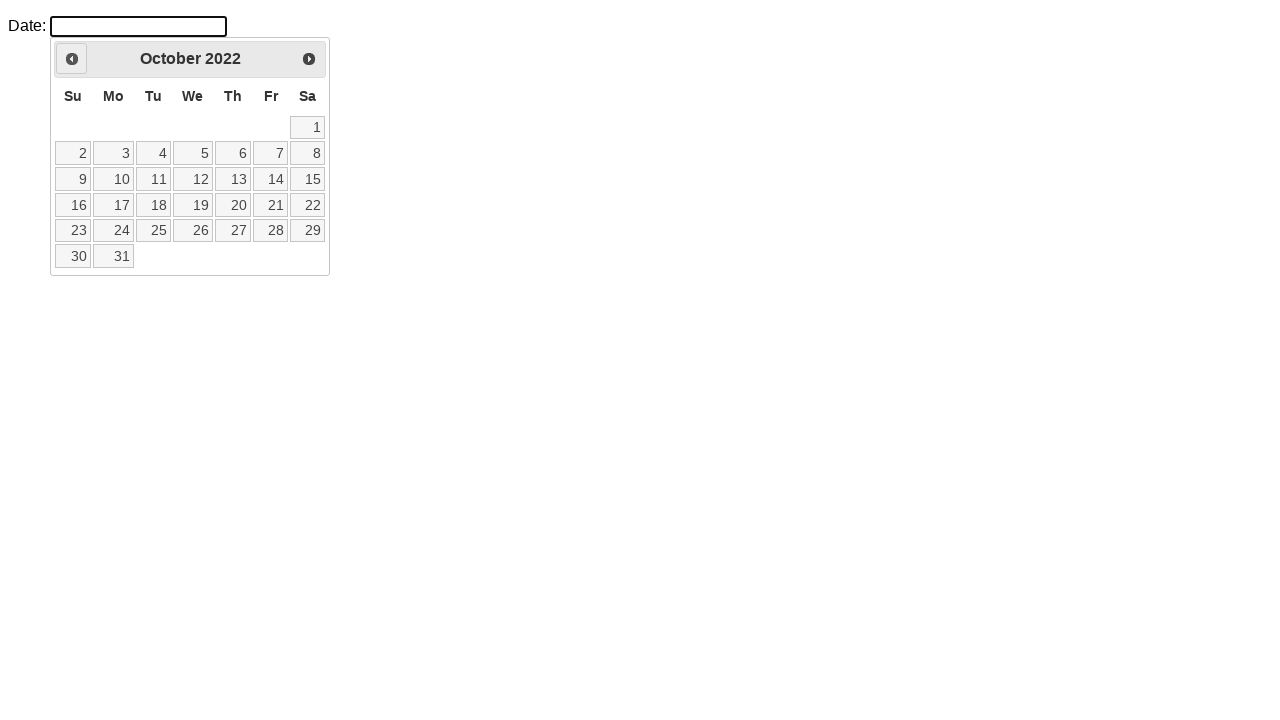

Clicked previous month button to navigate backwards at (72, 59) on .ui-datepicker-prev
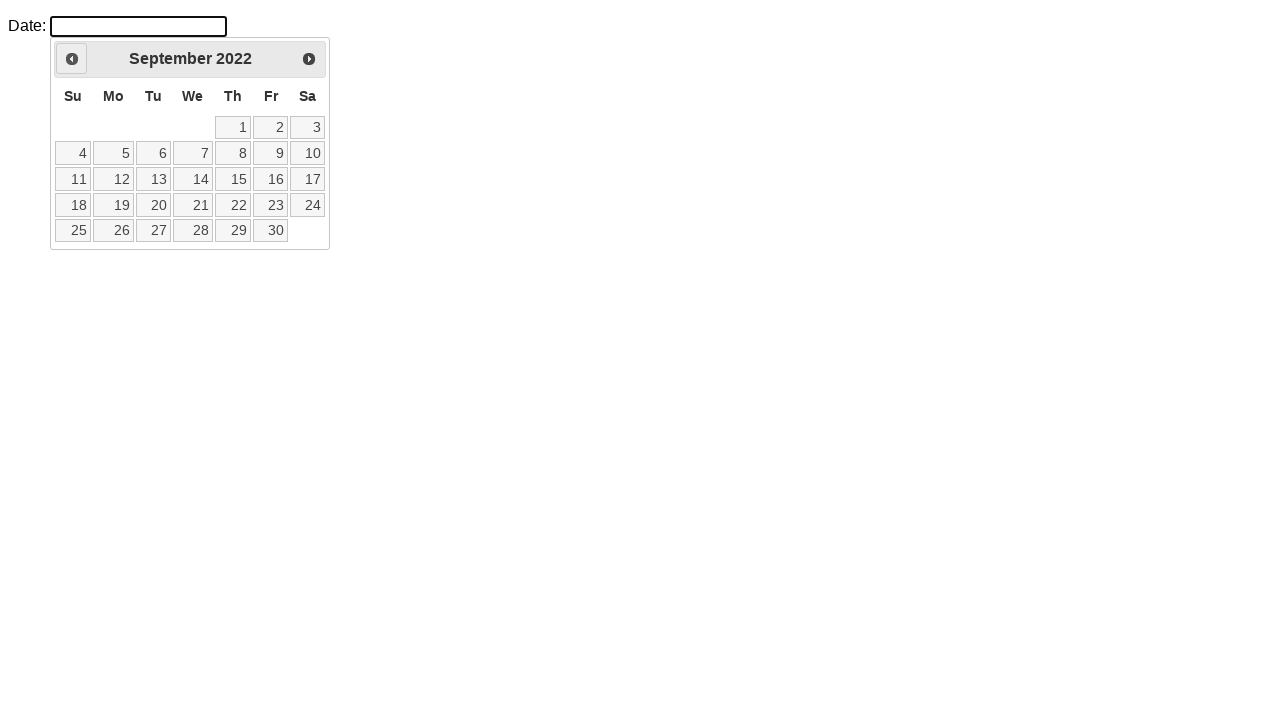

Retrieved current month: September
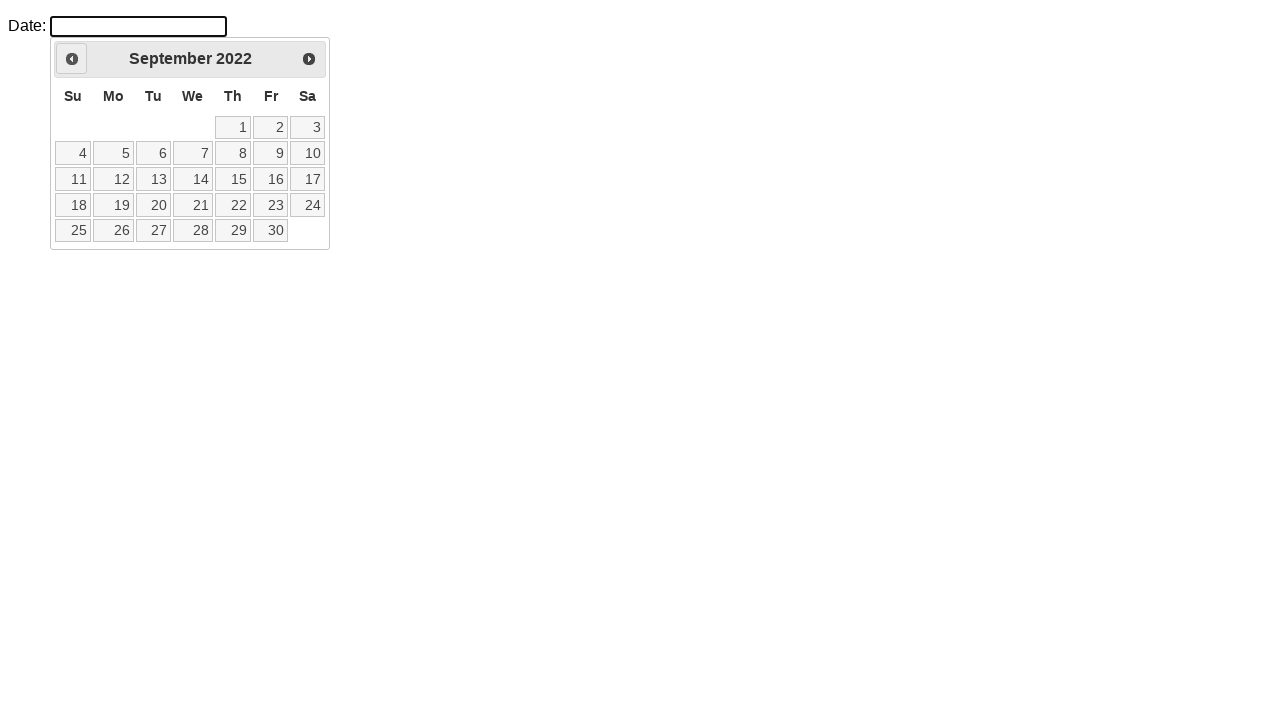

Retrieved current year: 2022
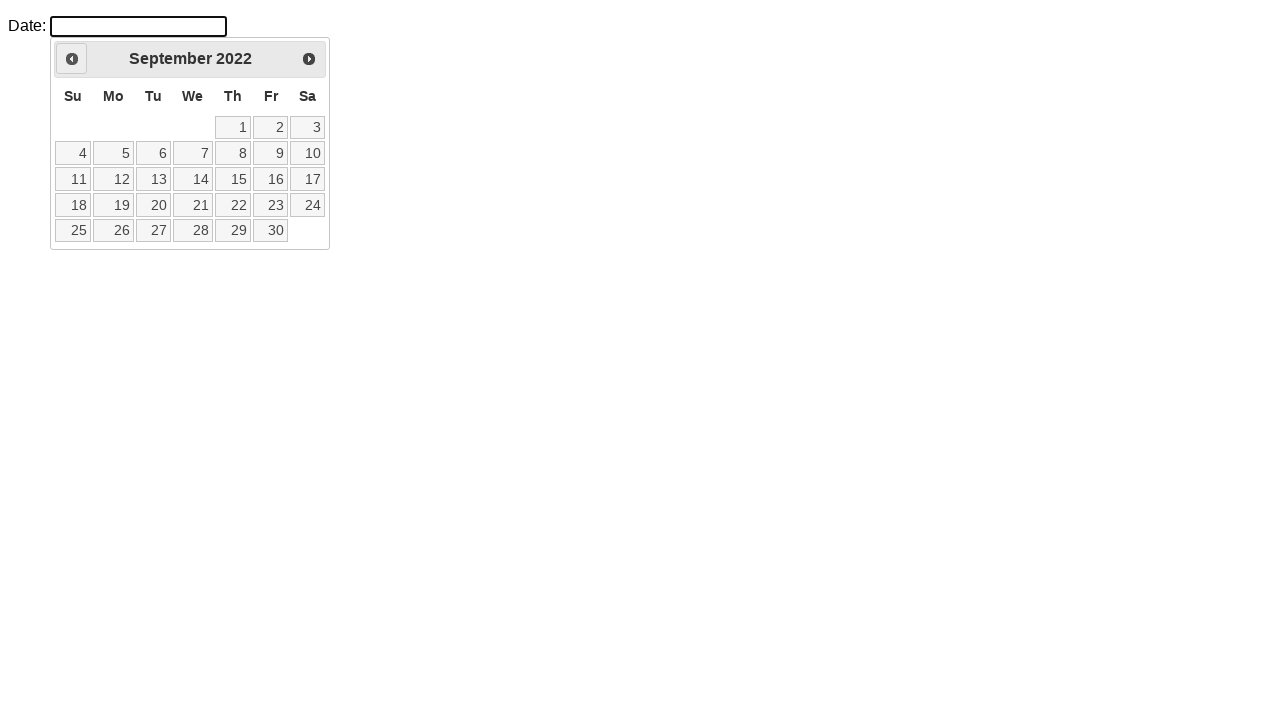

Clicked previous month button to navigate backwards at (72, 59) on .ui-datepicker-prev
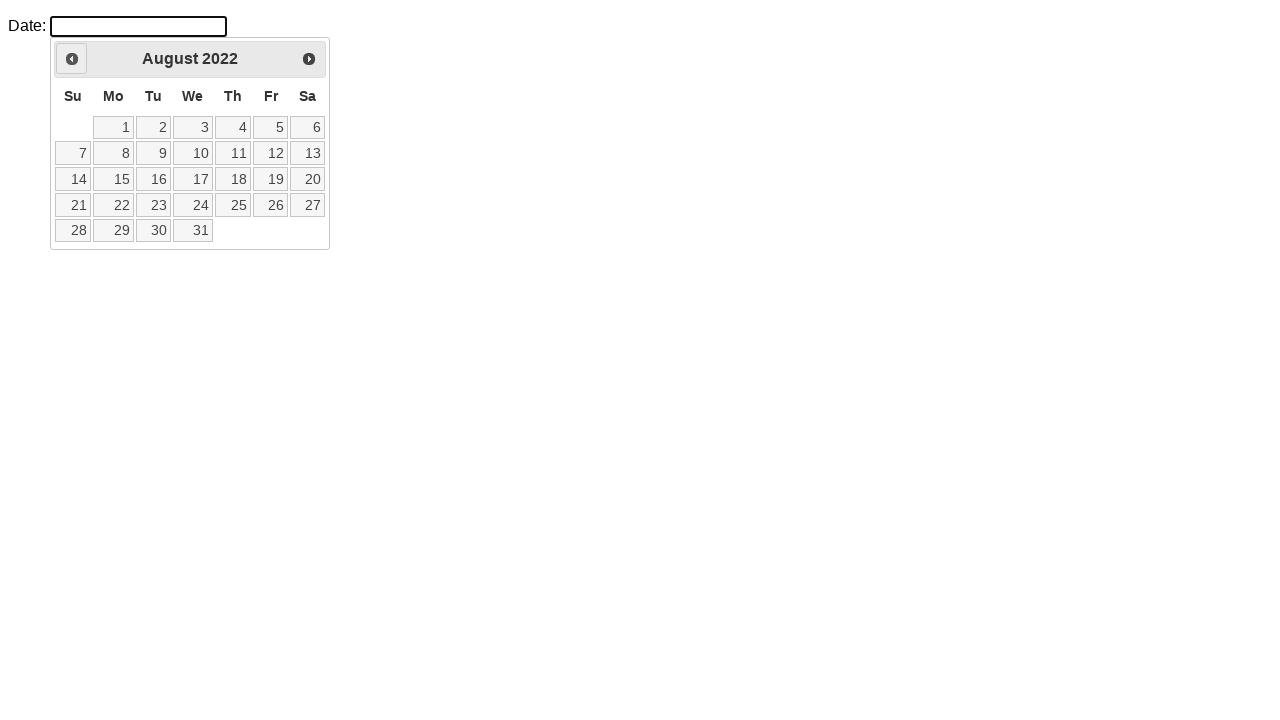

Retrieved current month: August
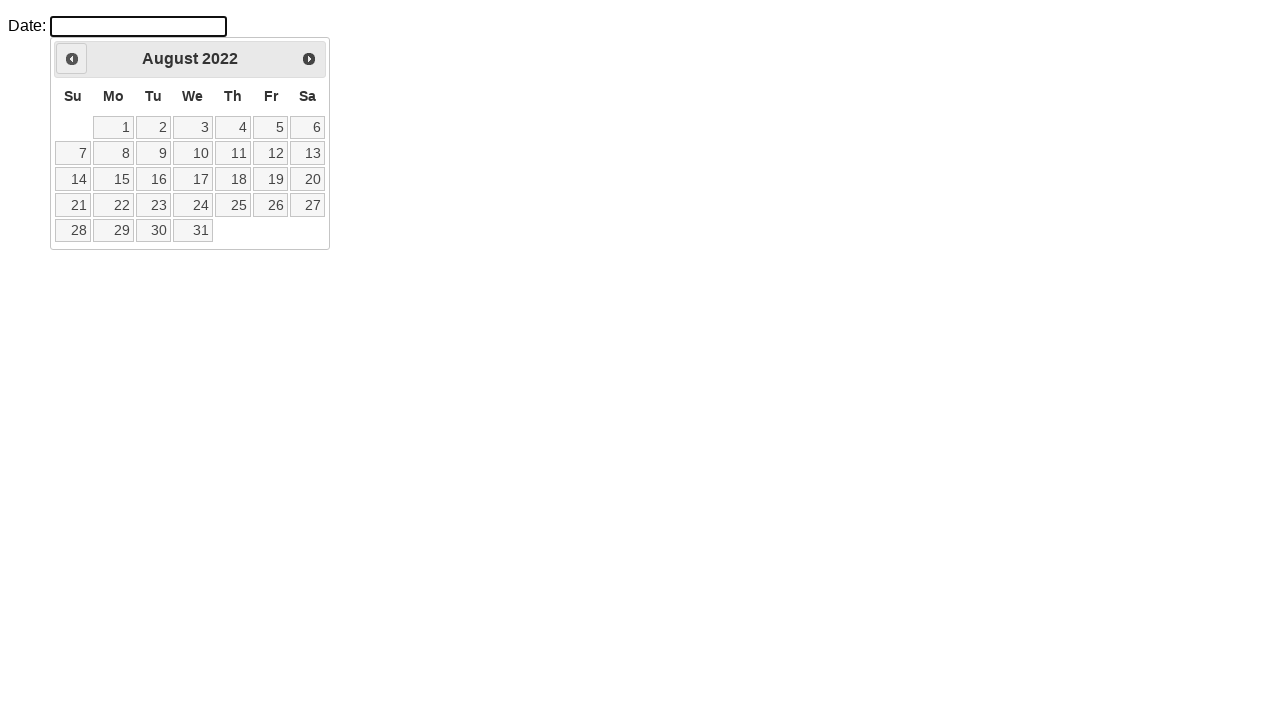

Retrieved current year: 2022
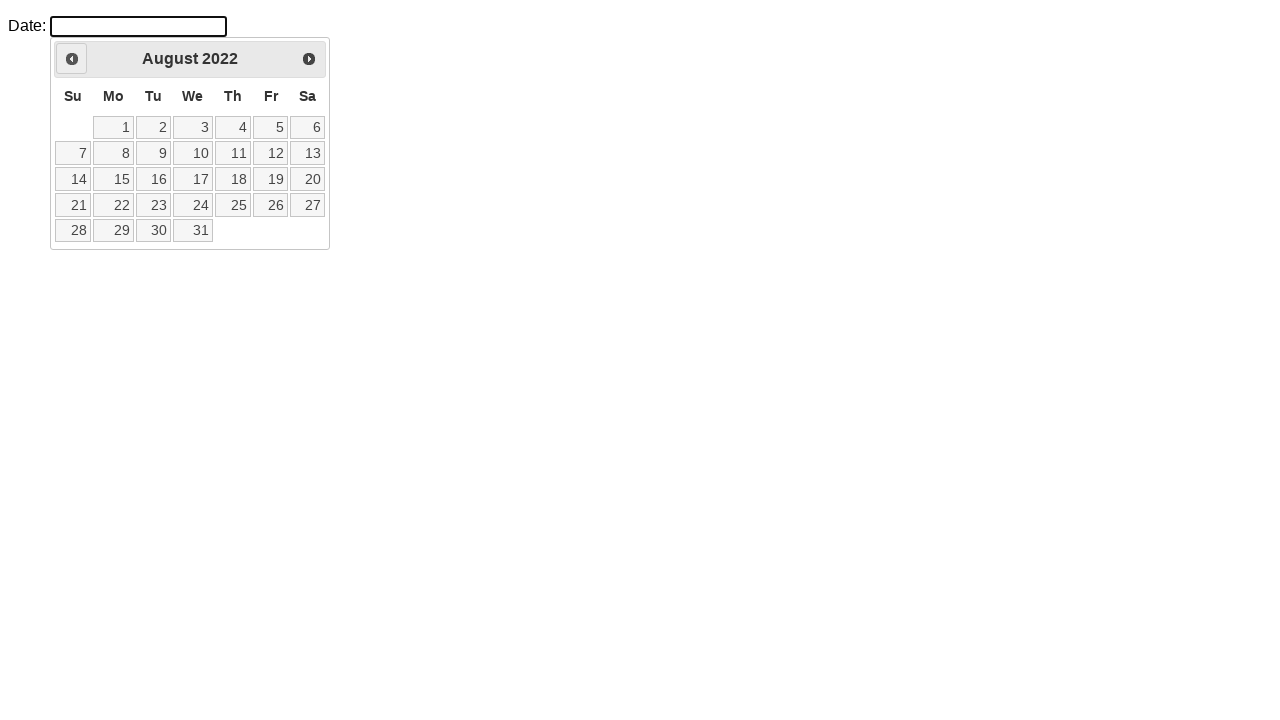

Clicked previous month button to navigate backwards at (72, 59) on .ui-datepicker-prev
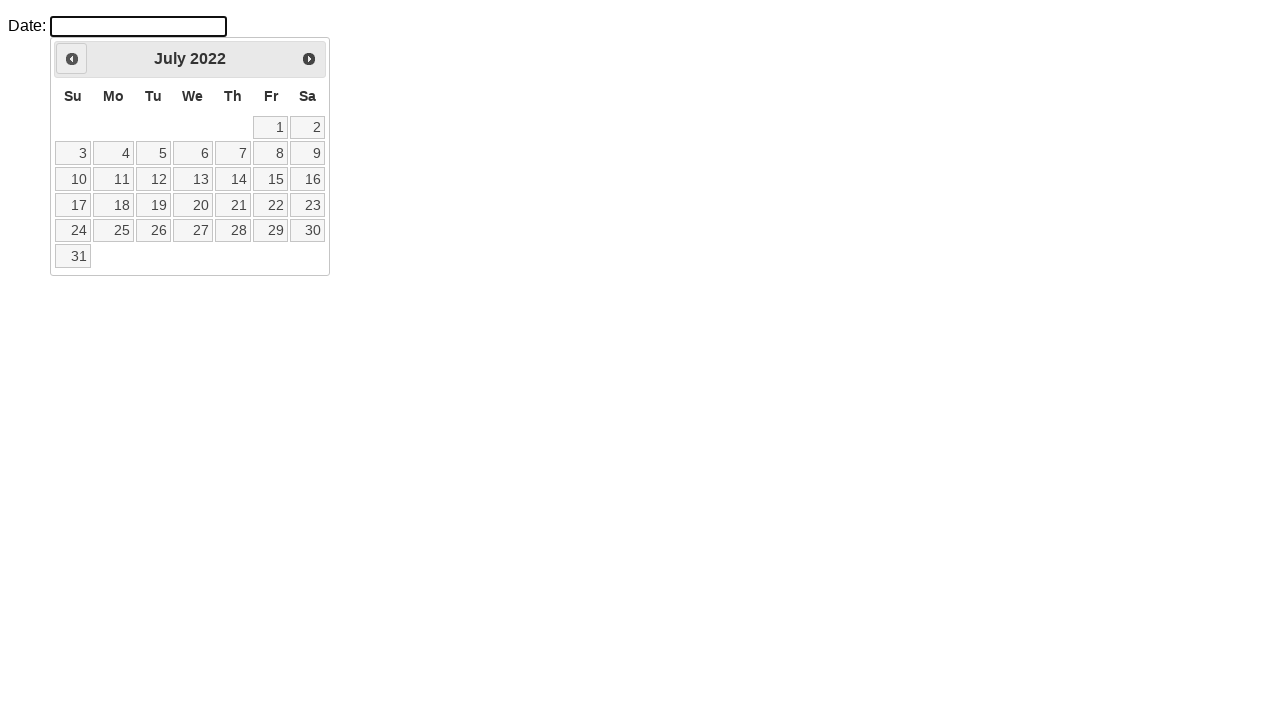

Retrieved current month: July
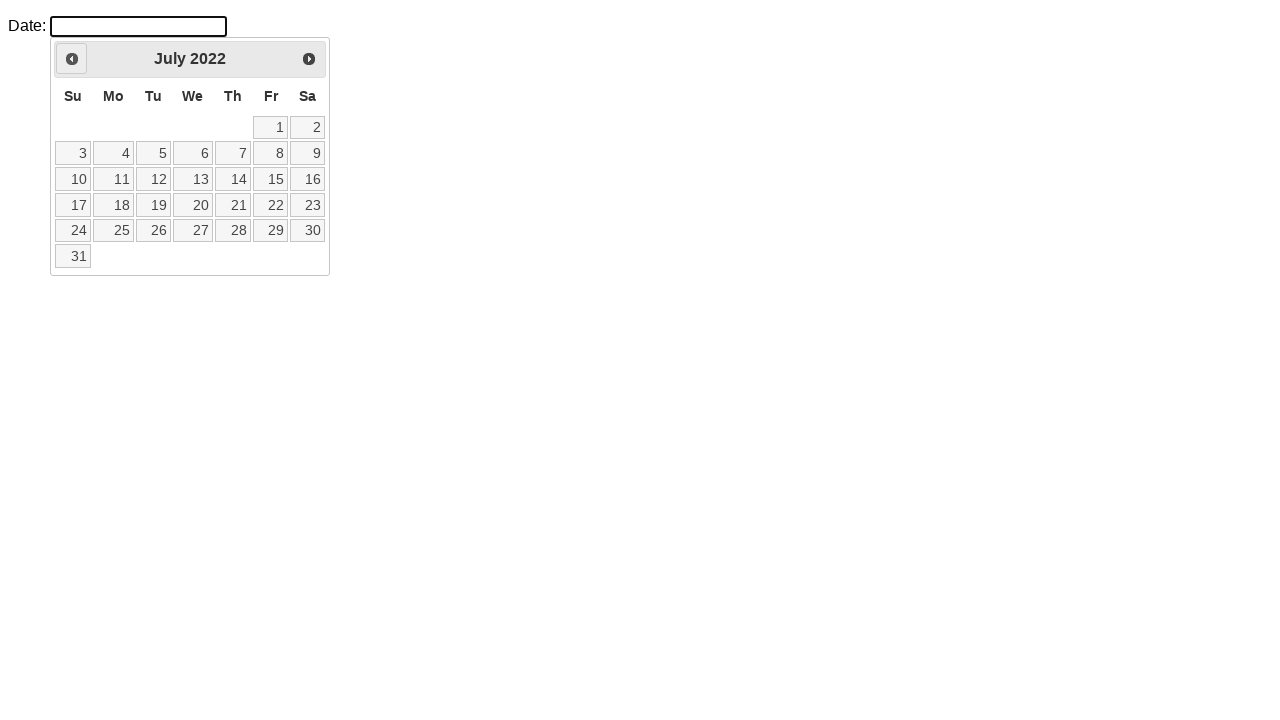

Retrieved current year: 2022
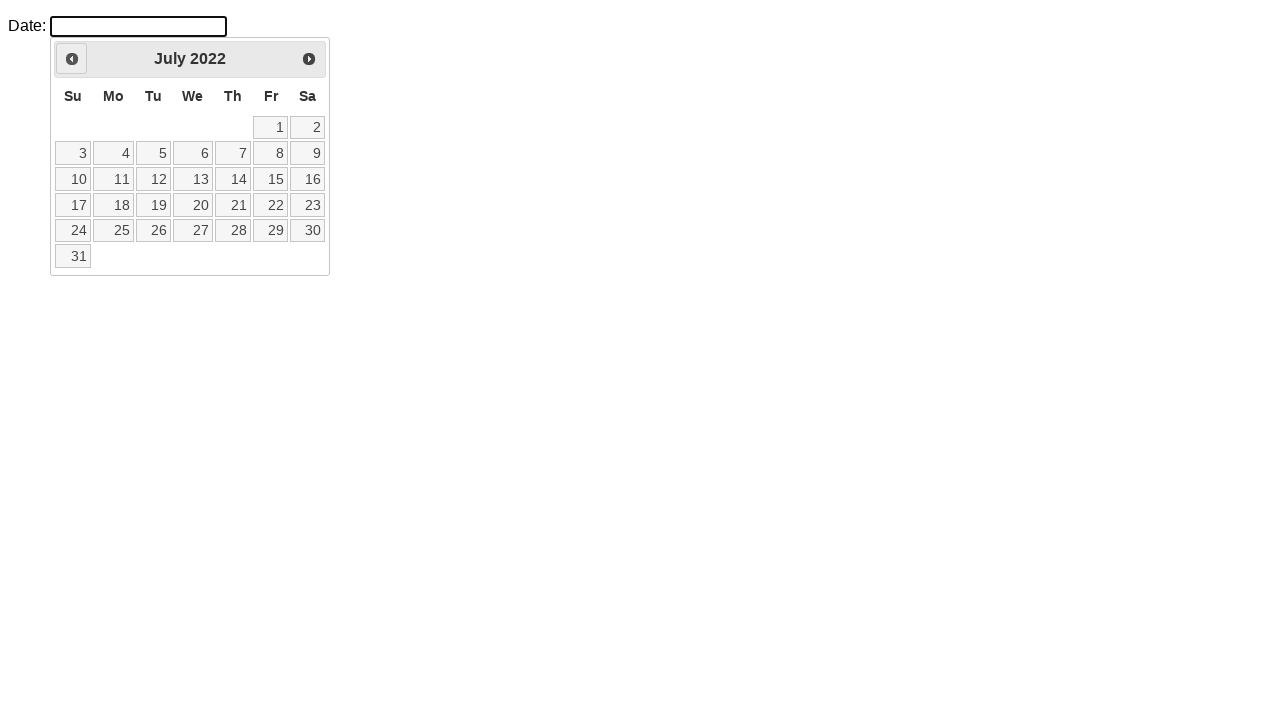

Clicked previous month button to navigate backwards at (72, 59) on .ui-datepicker-prev
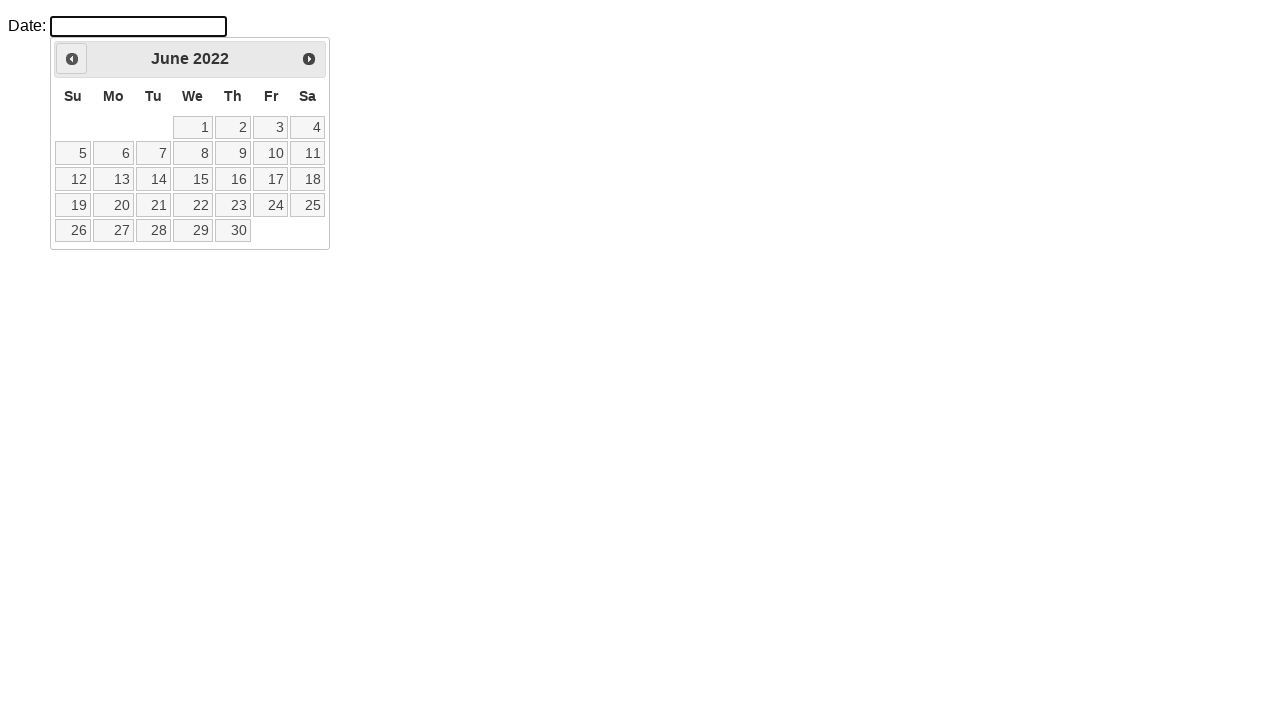

Retrieved current month: June
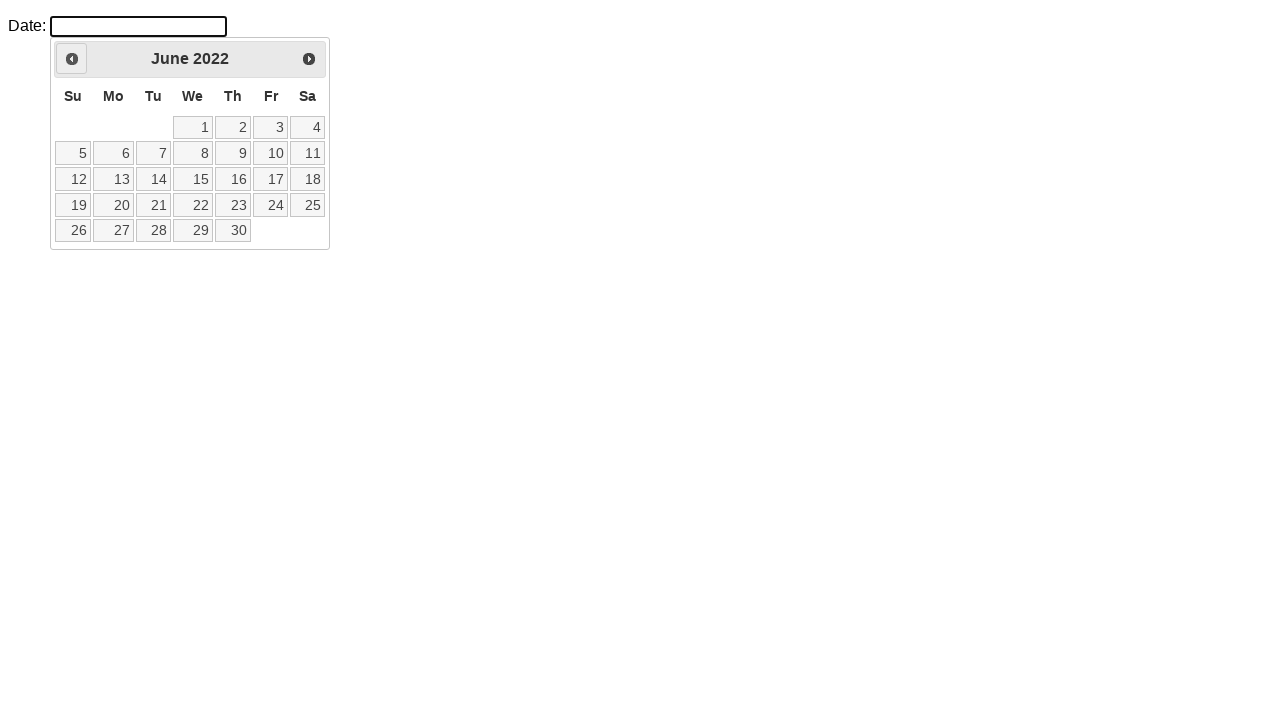

Retrieved current year: 2022
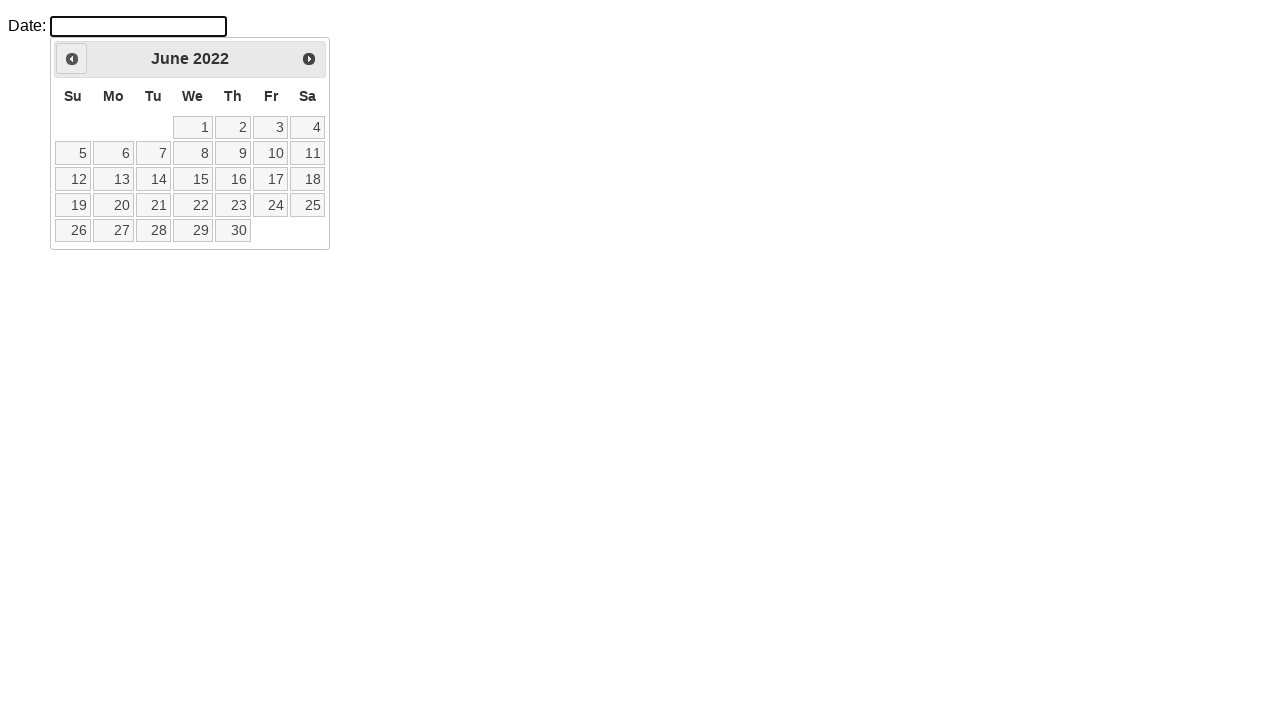

Clicked previous month button to navigate backwards at (72, 59) on .ui-datepicker-prev
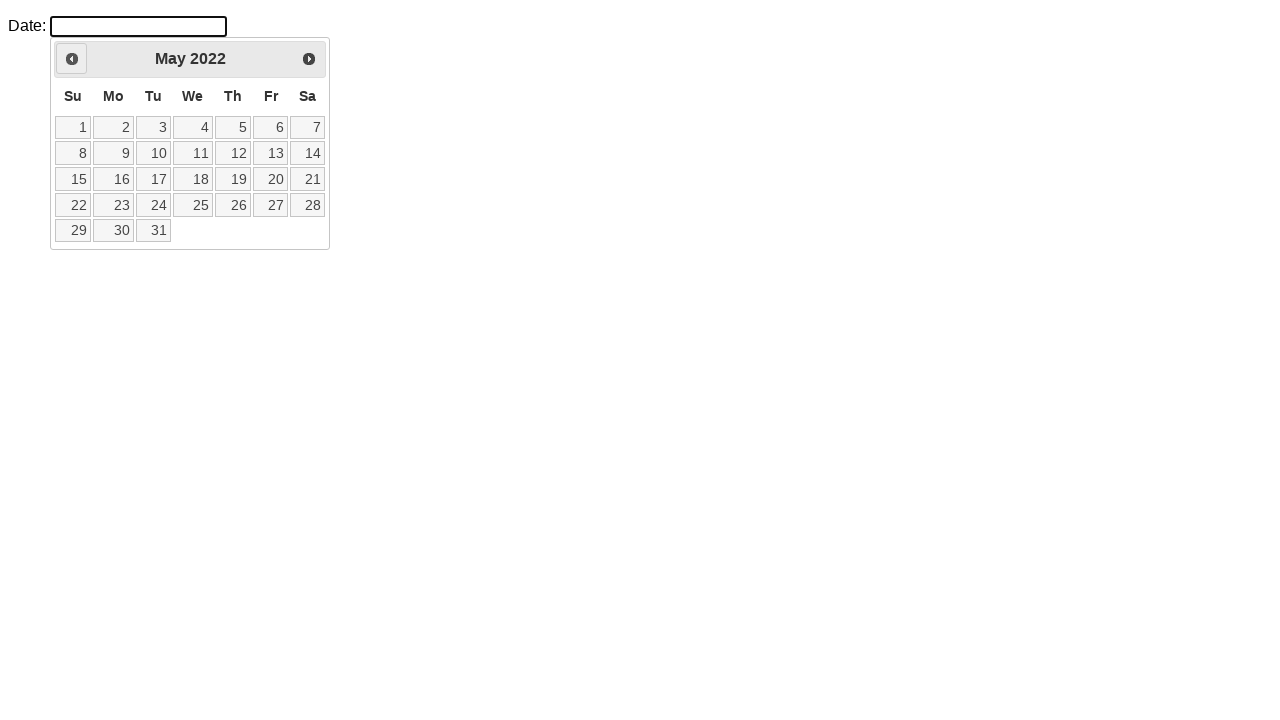

Retrieved current month: May
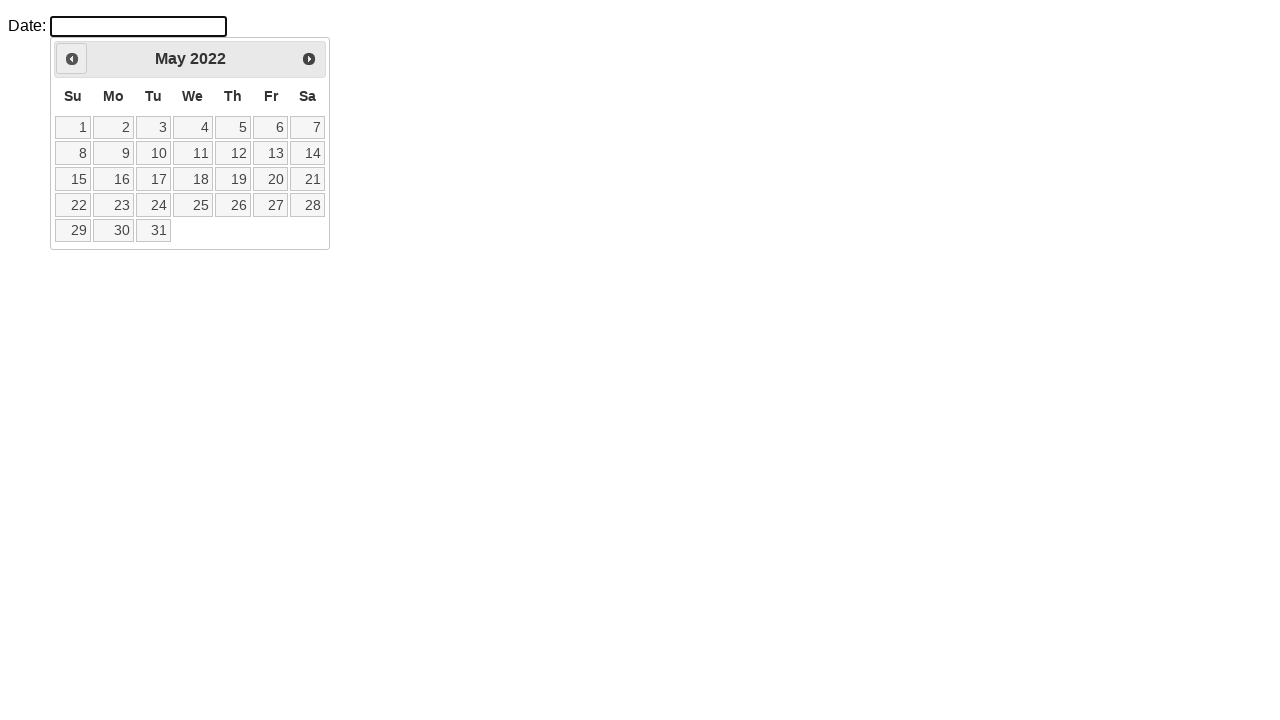

Retrieved current year: 2022
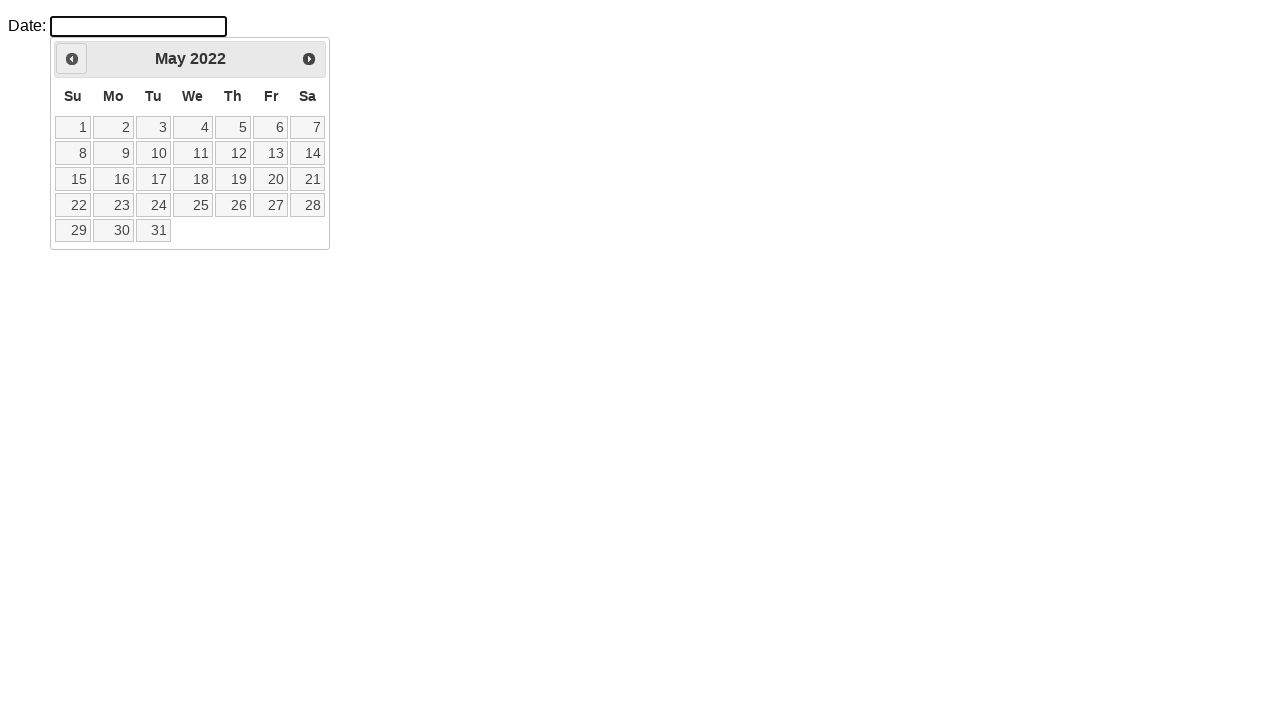

Clicked previous month button to navigate backwards at (72, 59) on .ui-datepicker-prev
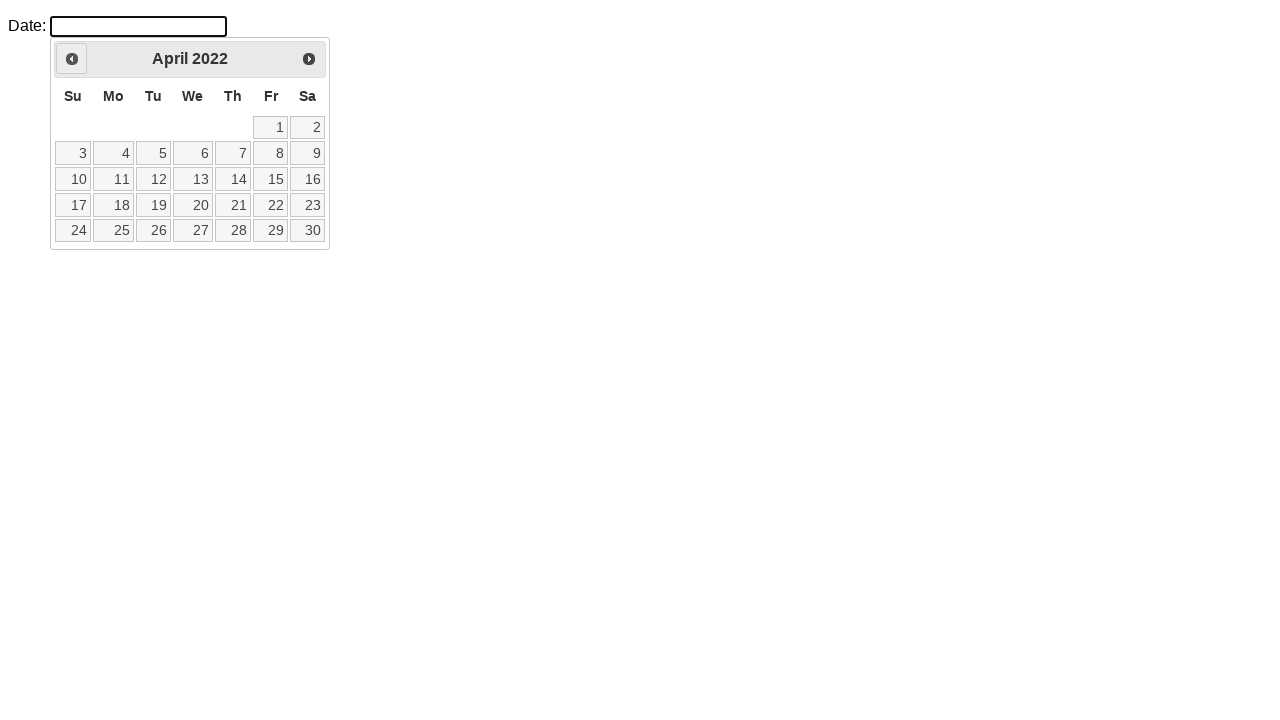

Retrieved current month: April
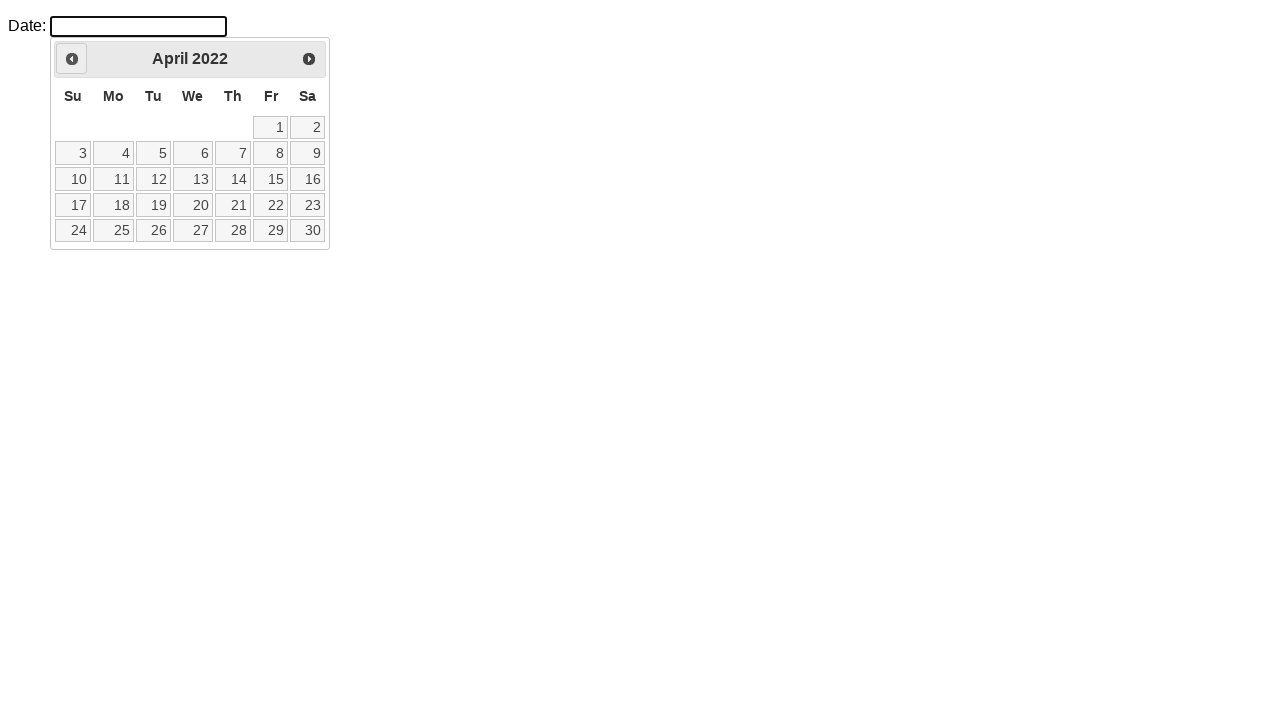

Retrieved current year: 2022
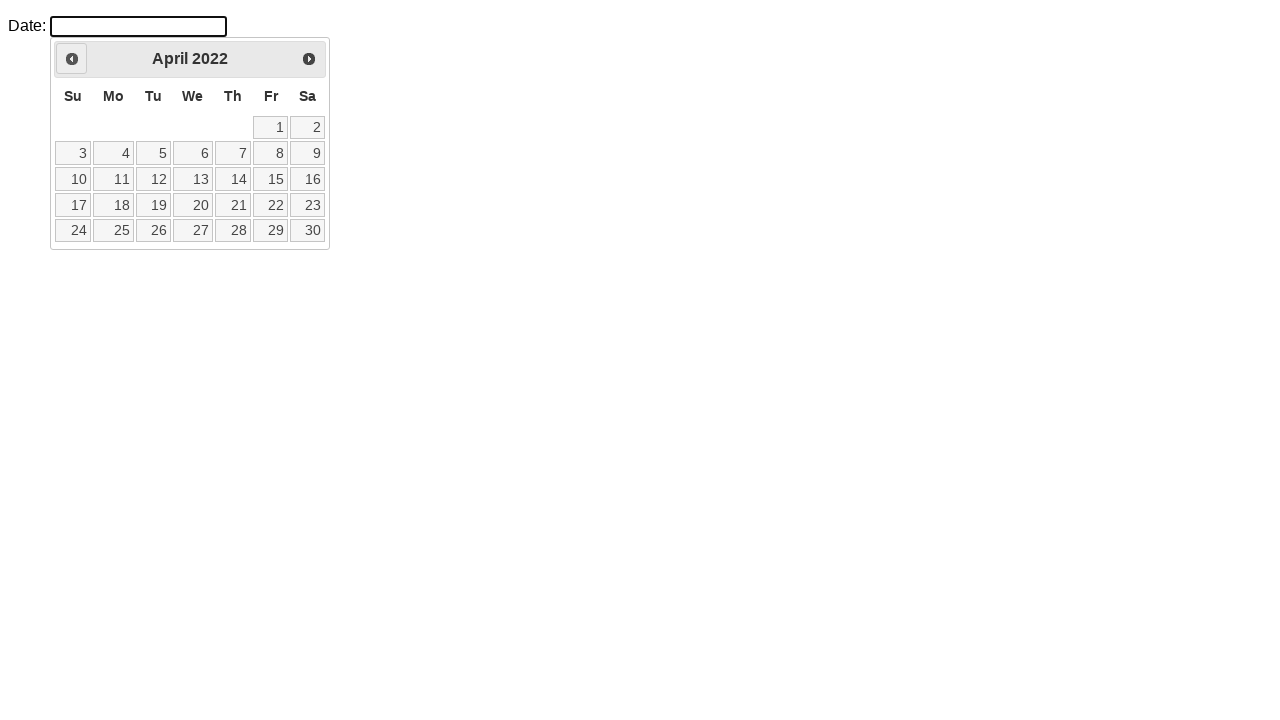

Clicked previous month button to navigate backwards at (72, 59) on .ui-datepicker-prev
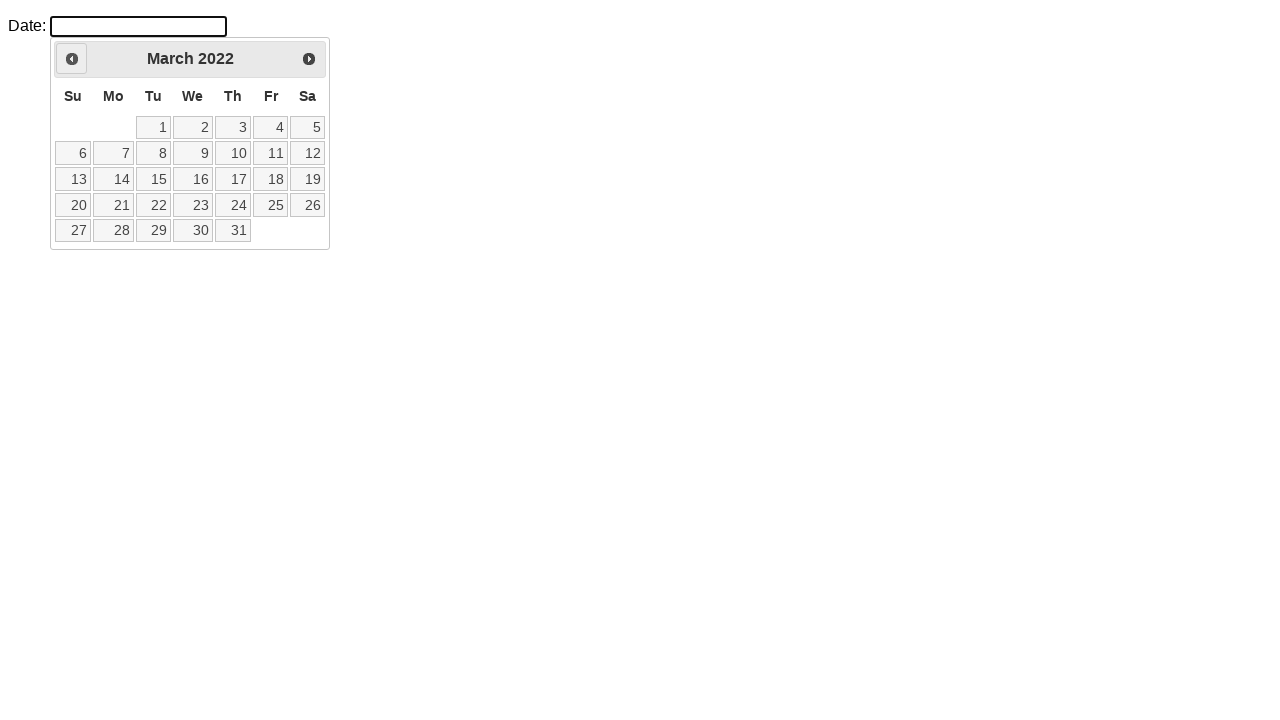

Retrieved current month: March
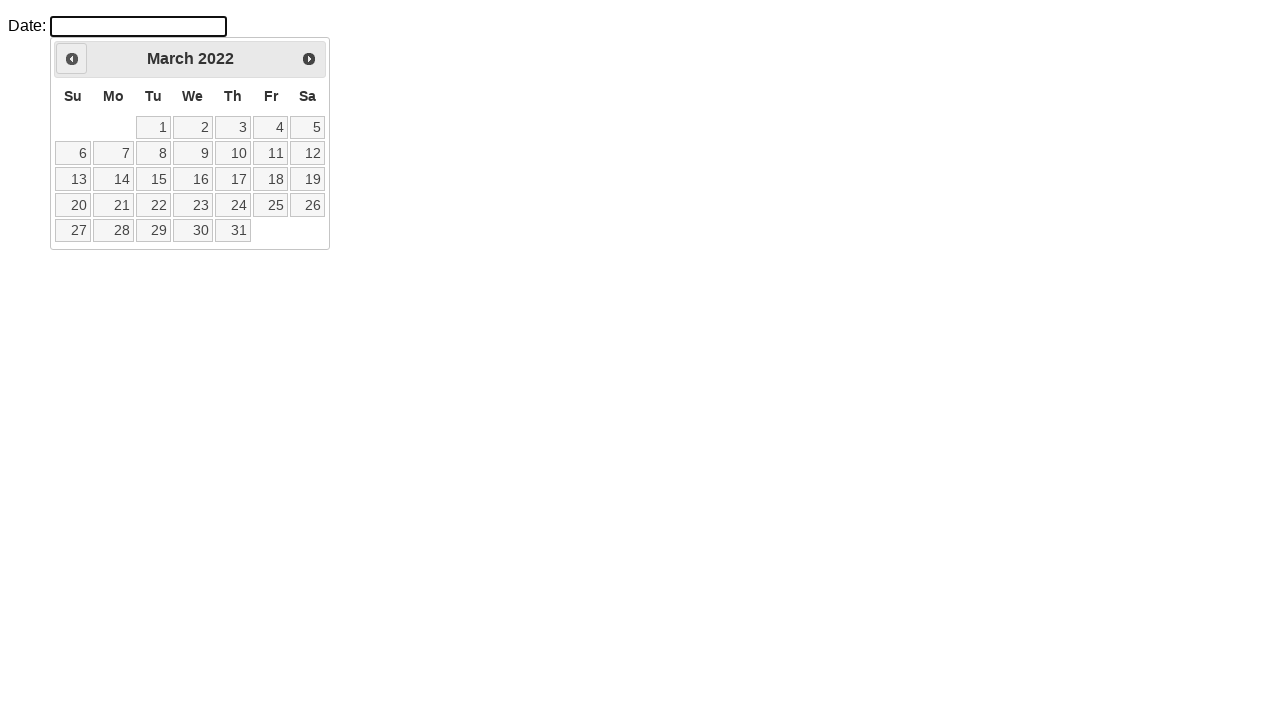

Retrieved current year: 2022
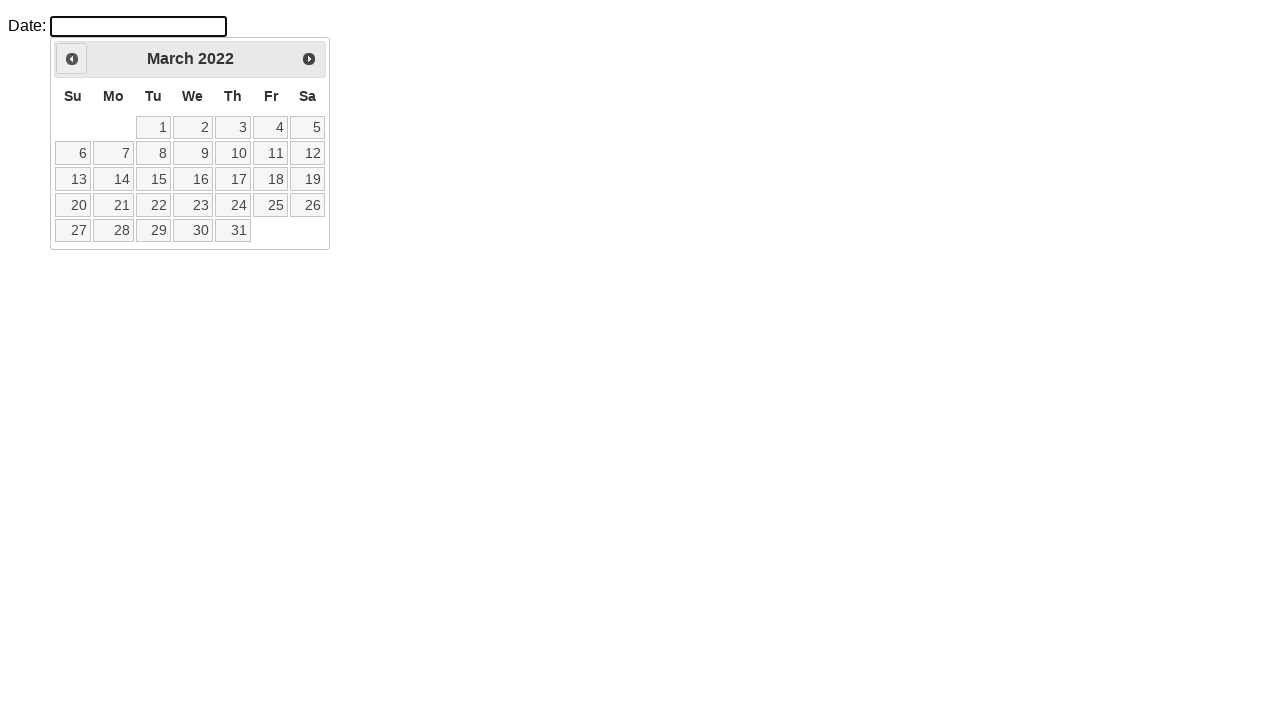

Clicked previous month button to navigate backwards at (72, 59) on .ui-datepicker-prev
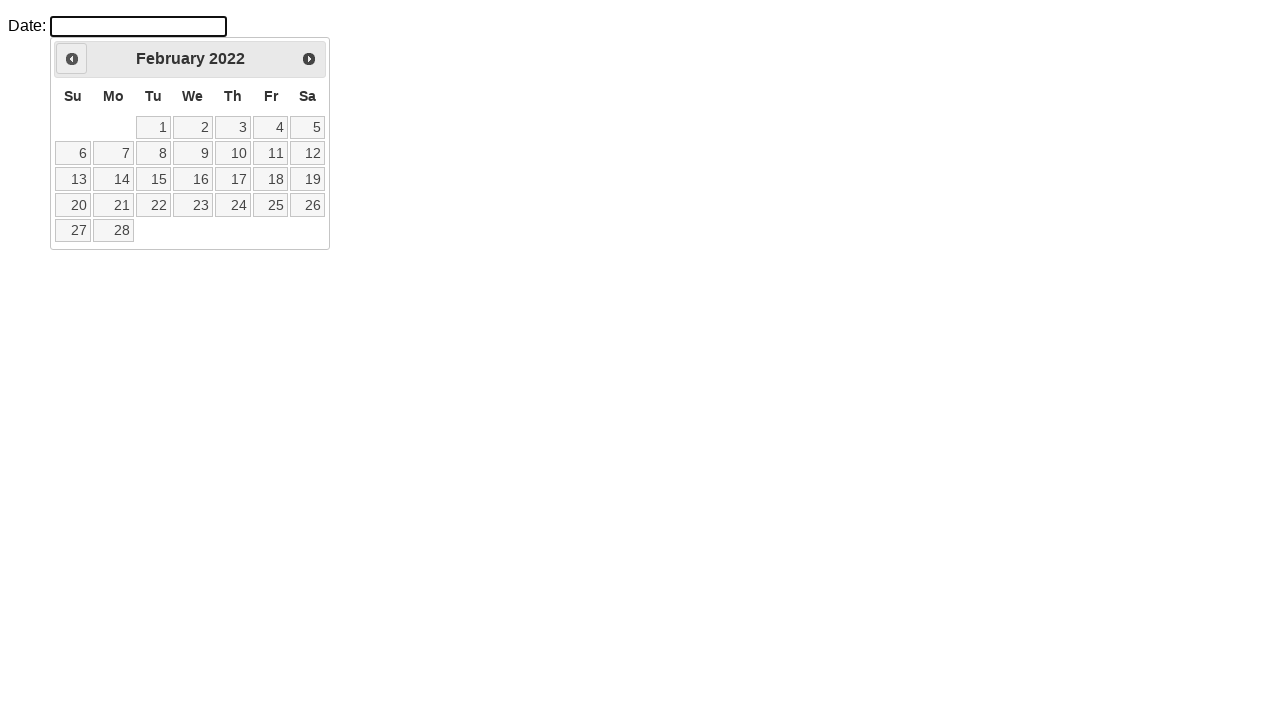

Retrieved current month: February
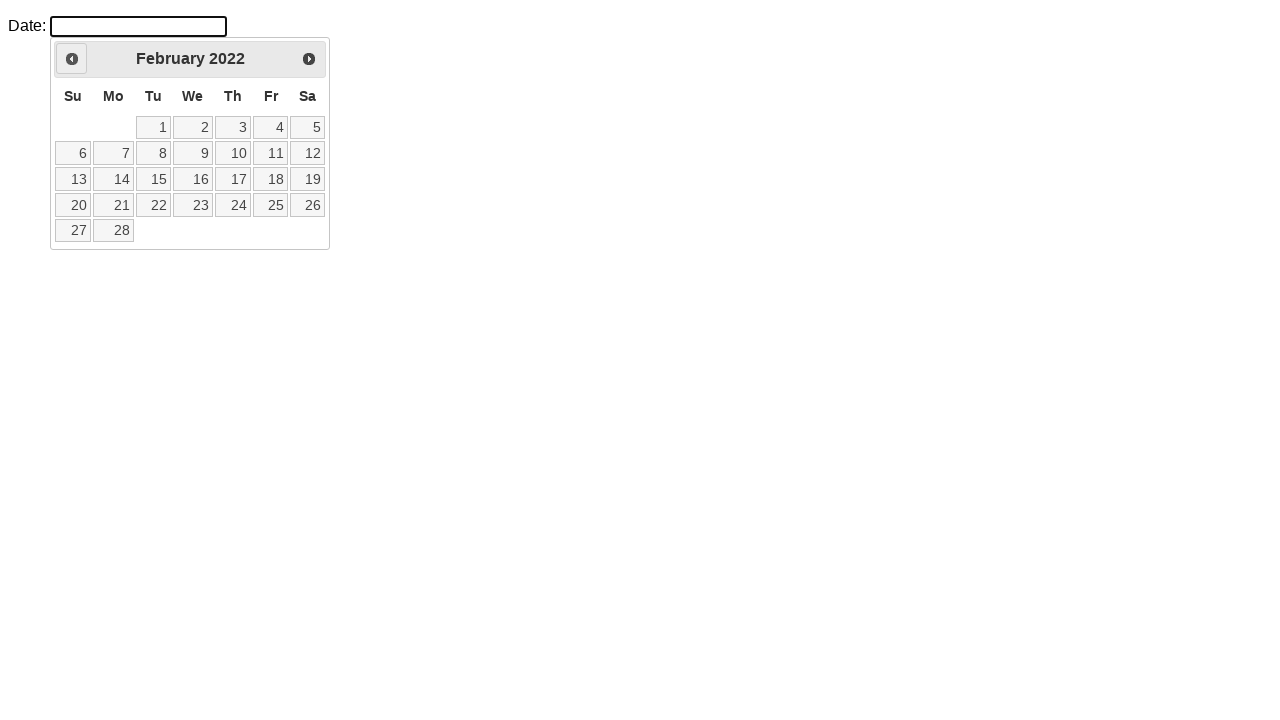

Retrieved current year: 2022
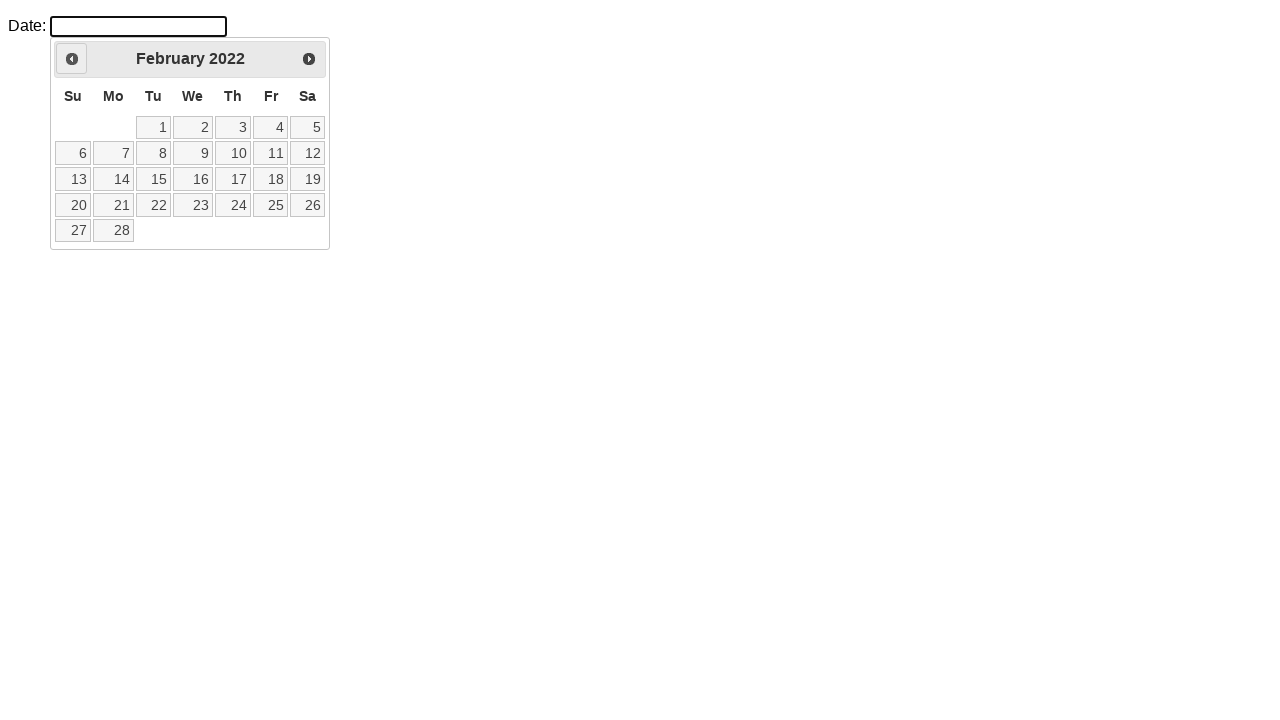

Clicked previous month button to navigate backwards at (72, 59) on .ui-datepicker-prev
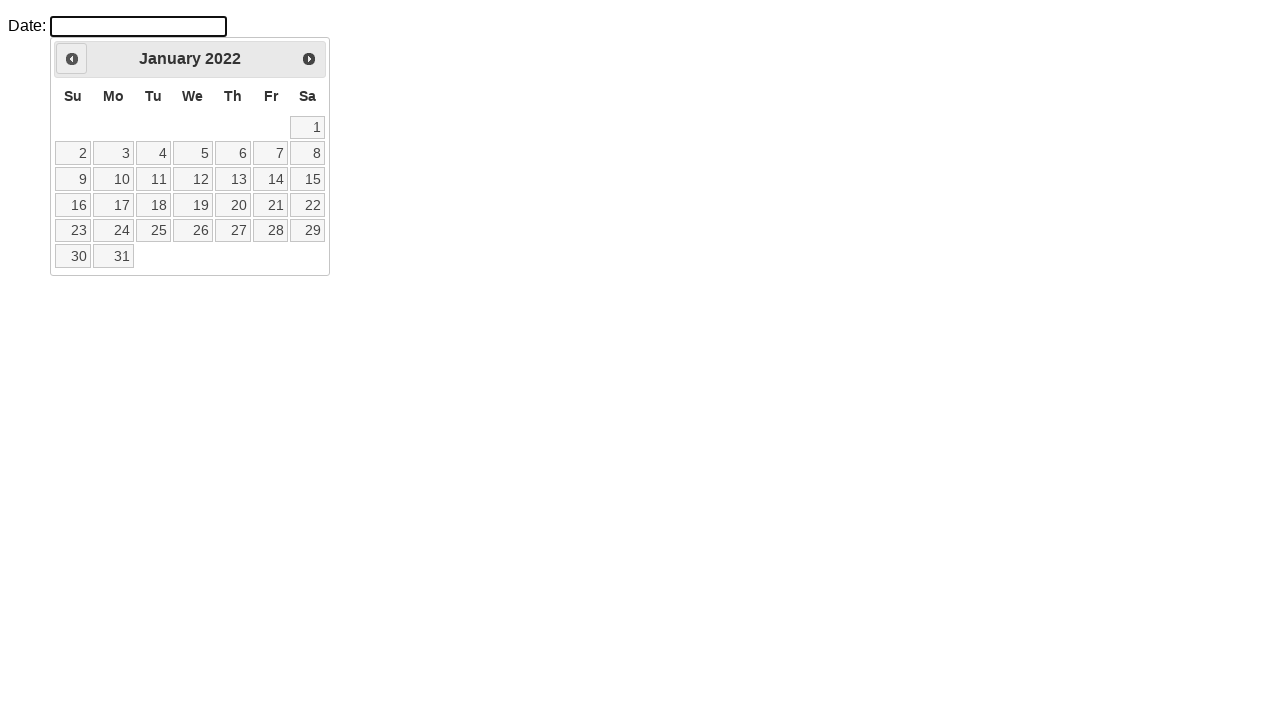

Retrieved current month: January
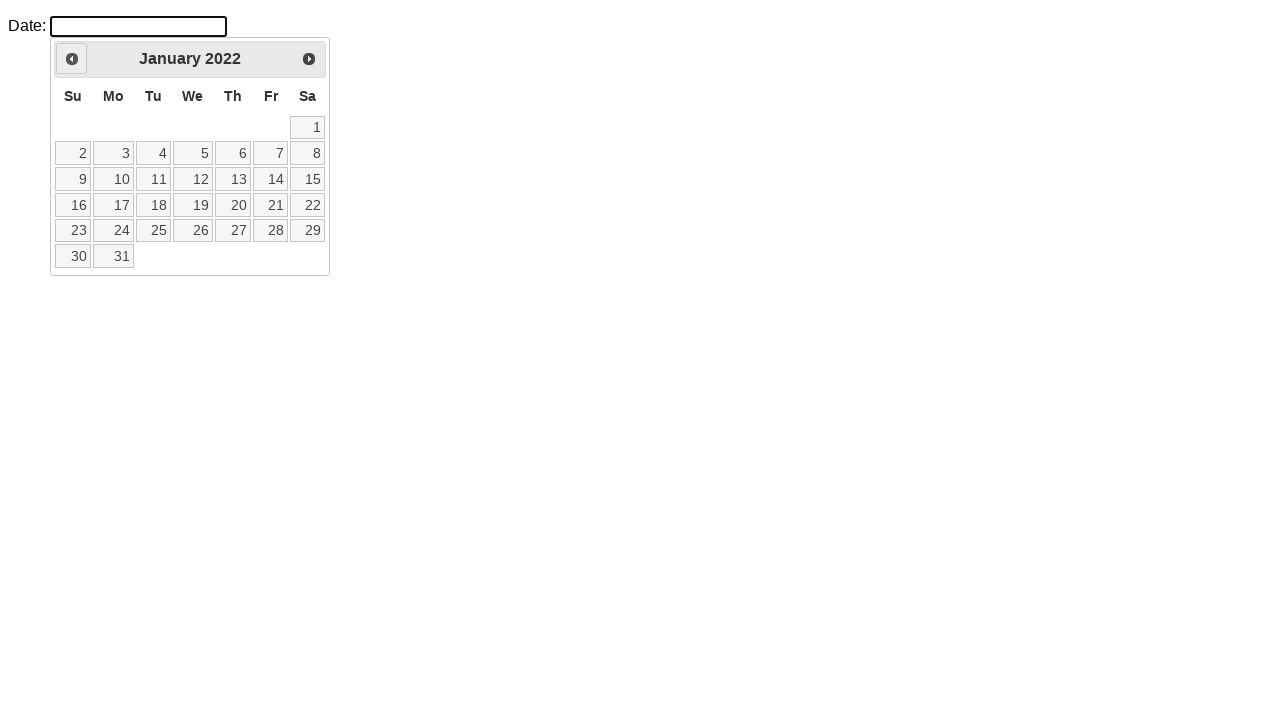

Retrieved current year: 2022
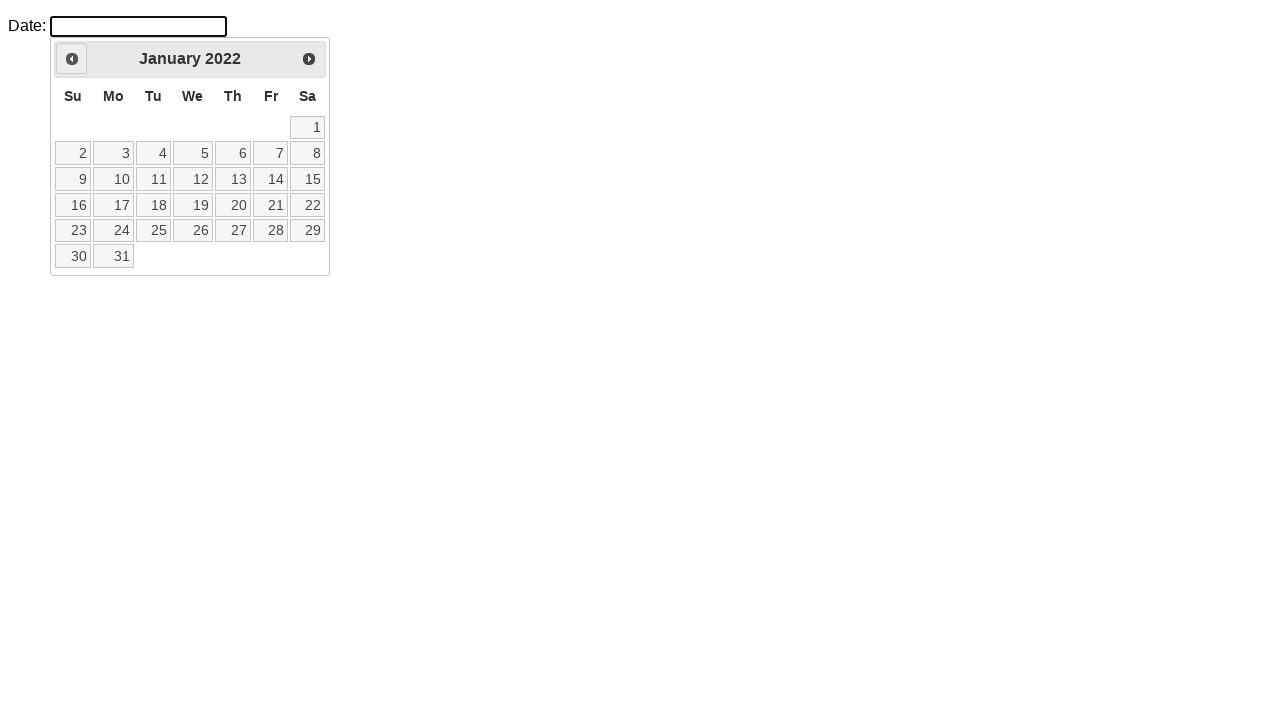

Clicked previous month button to navigate backwards at (72, 59) on .ui-datepicker-prev
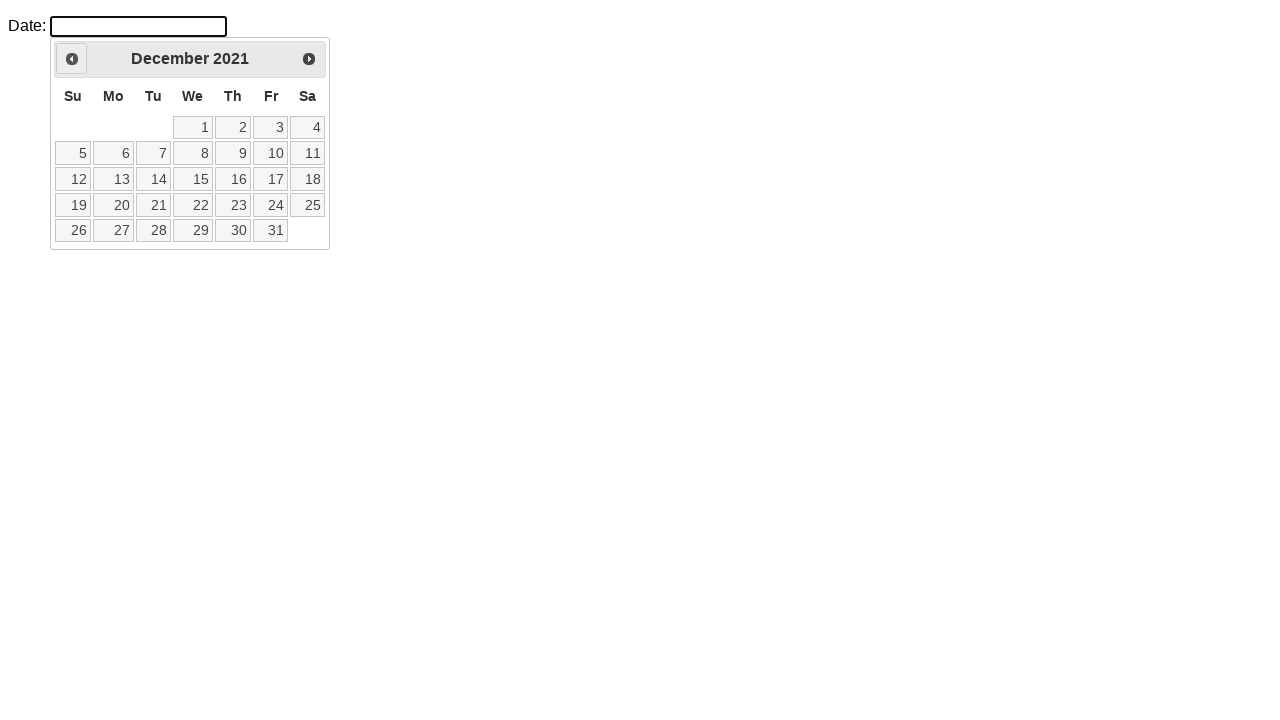

Retrieved current month: December
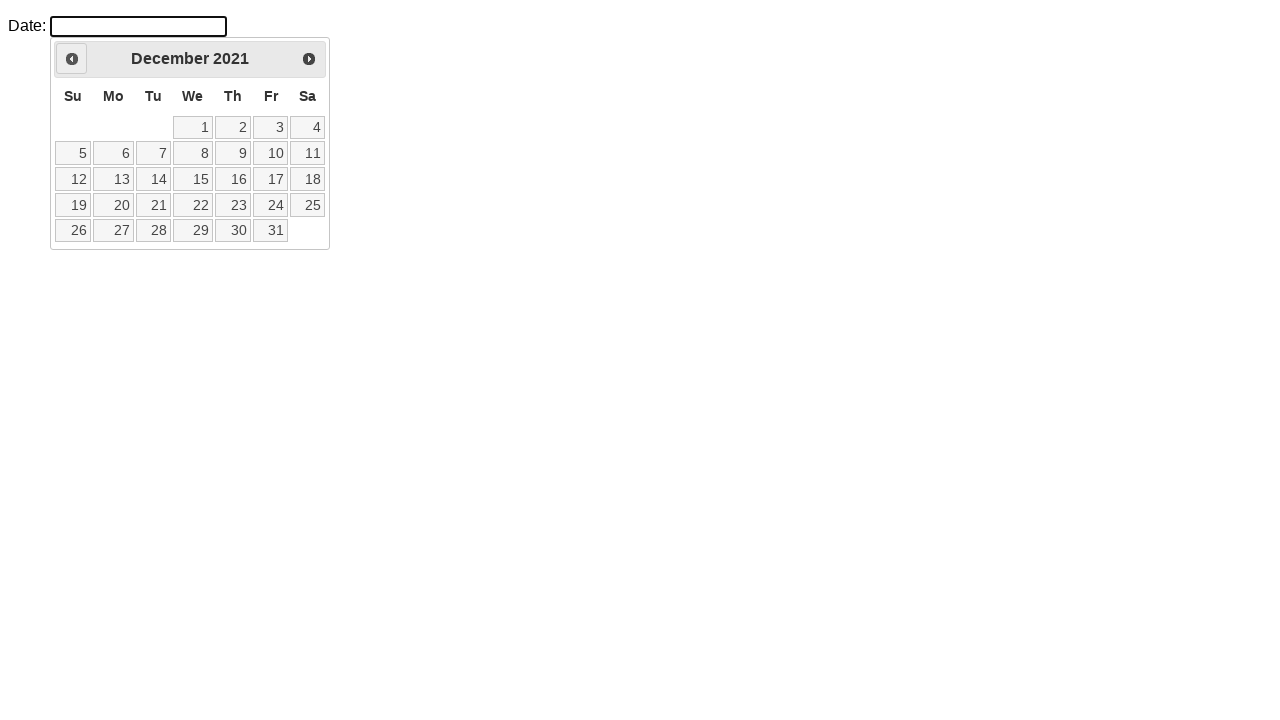

Retrieved current year: 2021
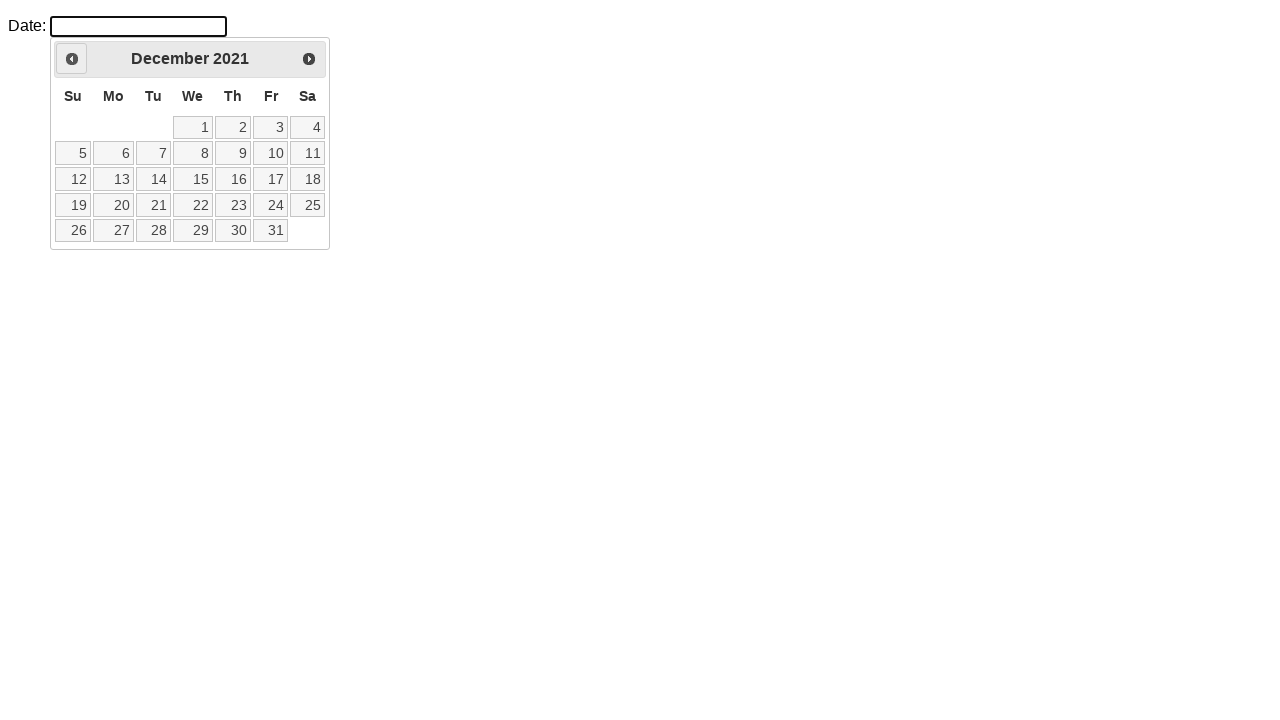

Clicked previous month button to navigate backwards at (72, 59) on .ui-datepicker-prev
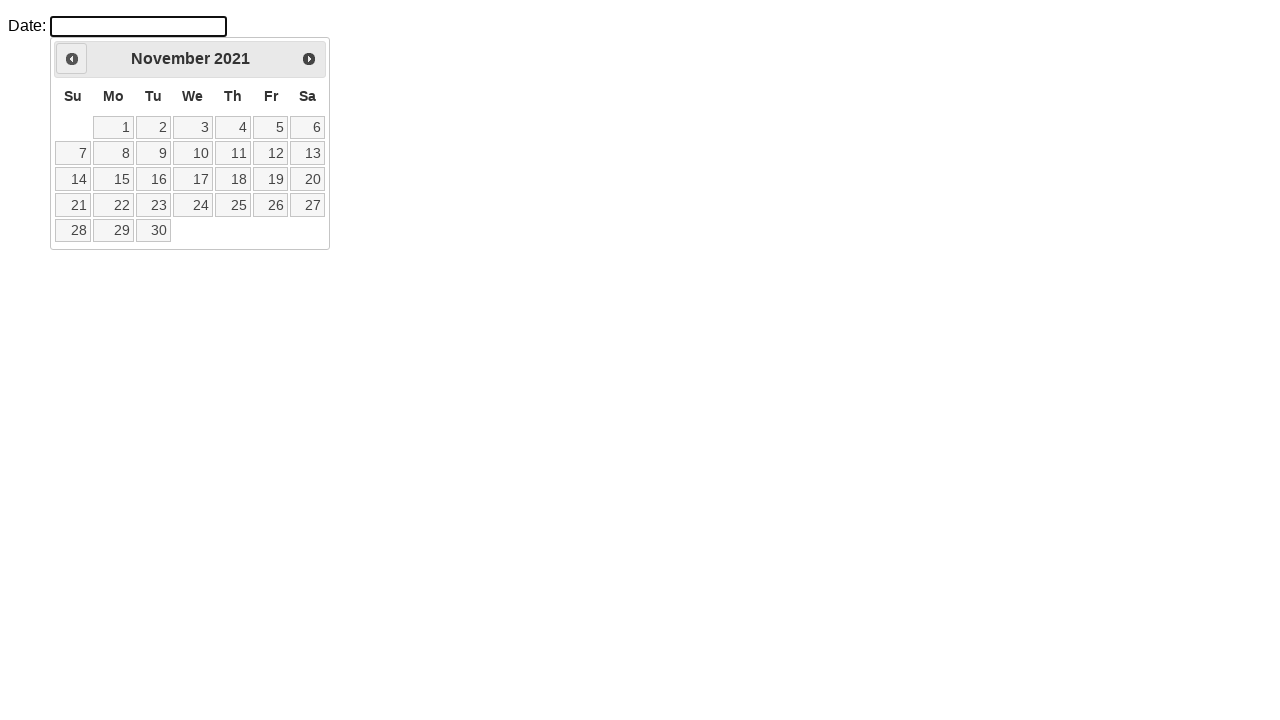

Retrieved current month: November
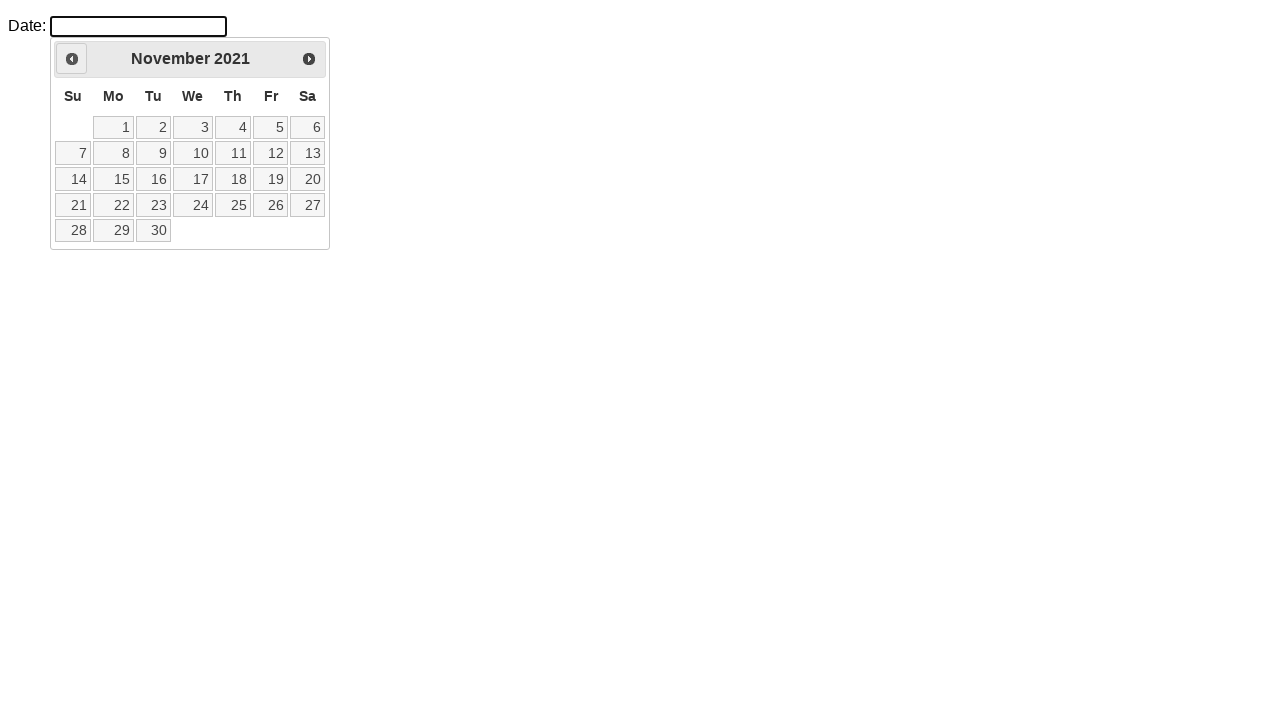

Retrieved current year: 2021
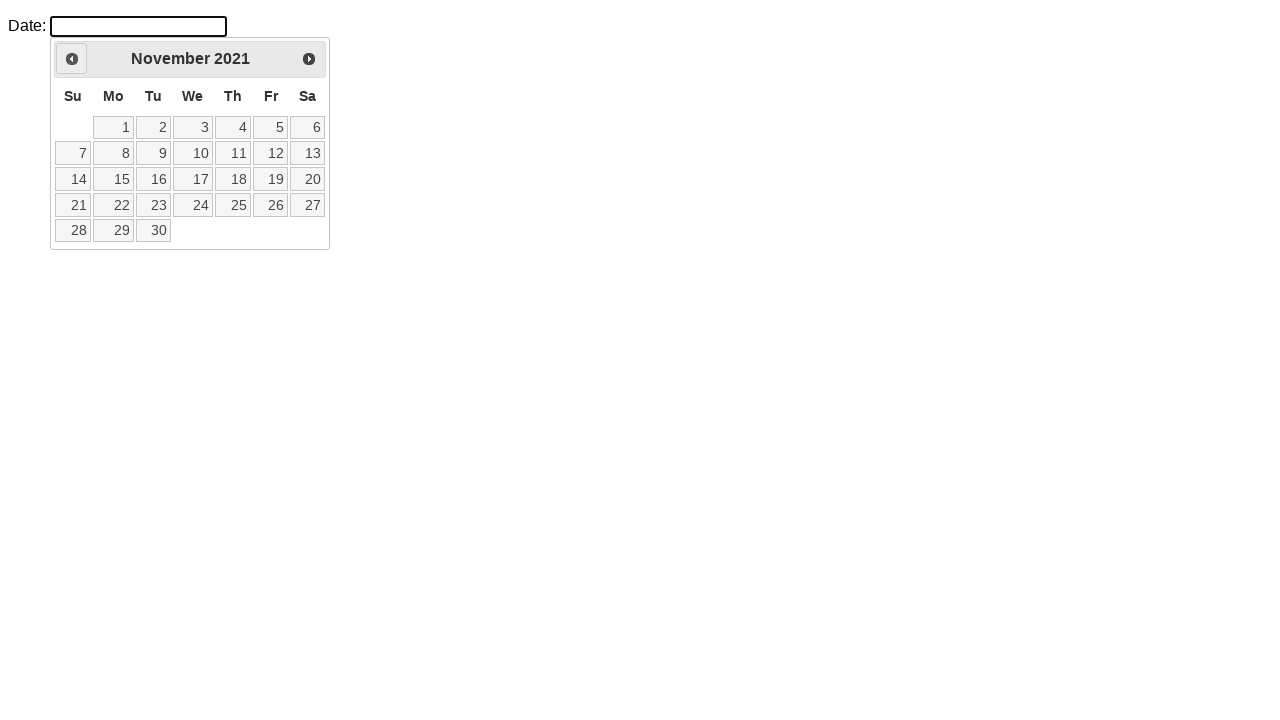

Clicked previous month button to navigate backwards at (72, 59) on .ui-datepicker-prev
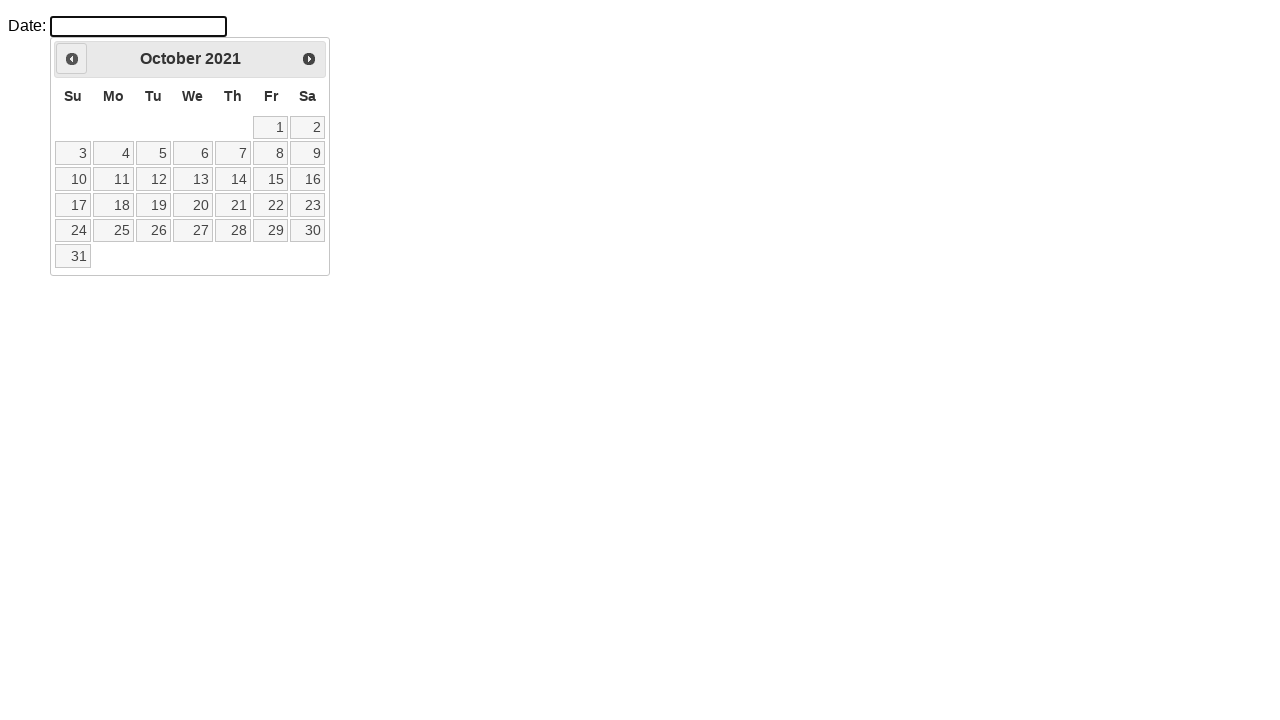

Retrieved current month: October
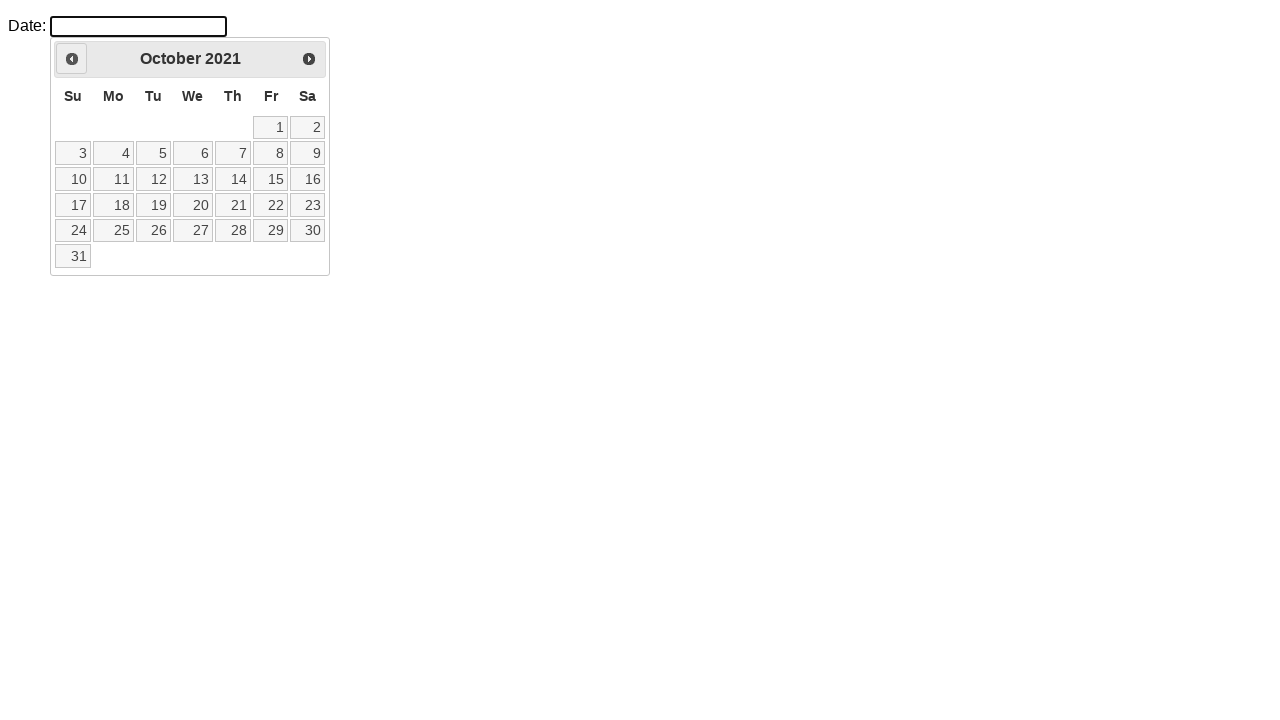

Retrieved current year: 2021
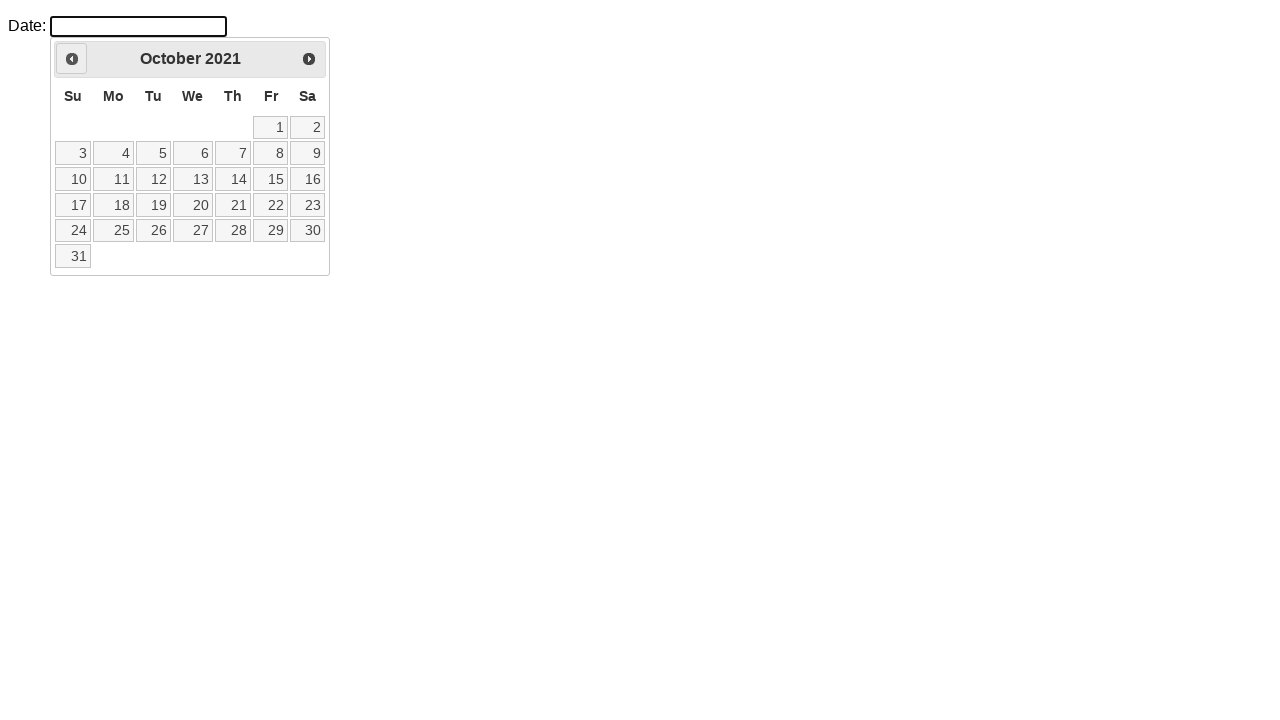

Clicked previous month button to navigate backwards at (72, 59) on .ui-datepicker-prev
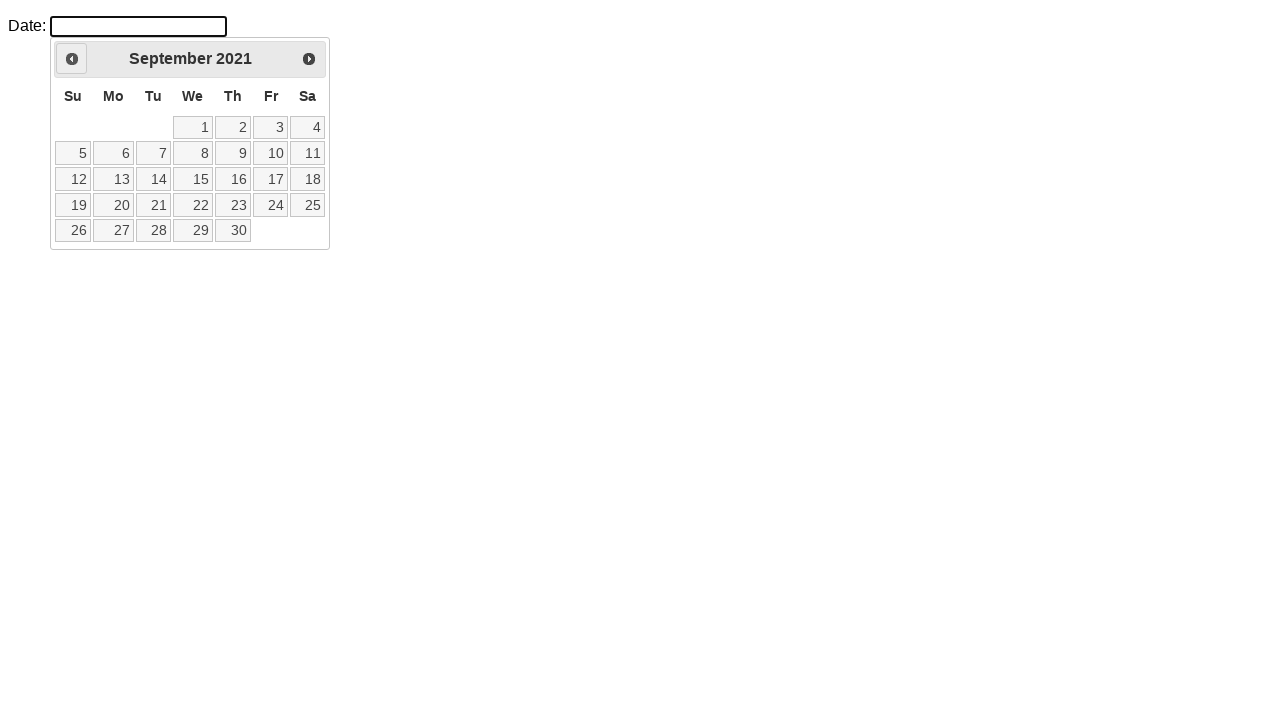

Retrieved current month: September
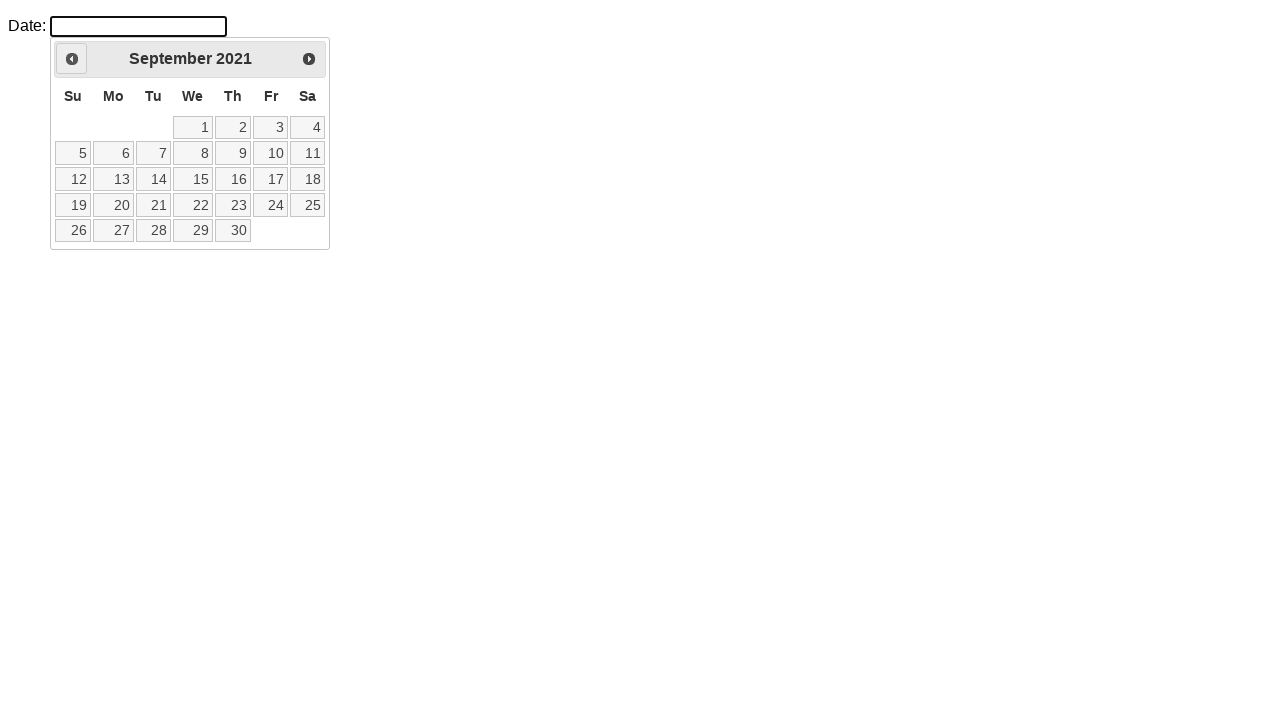

Retrieved current year: 2021
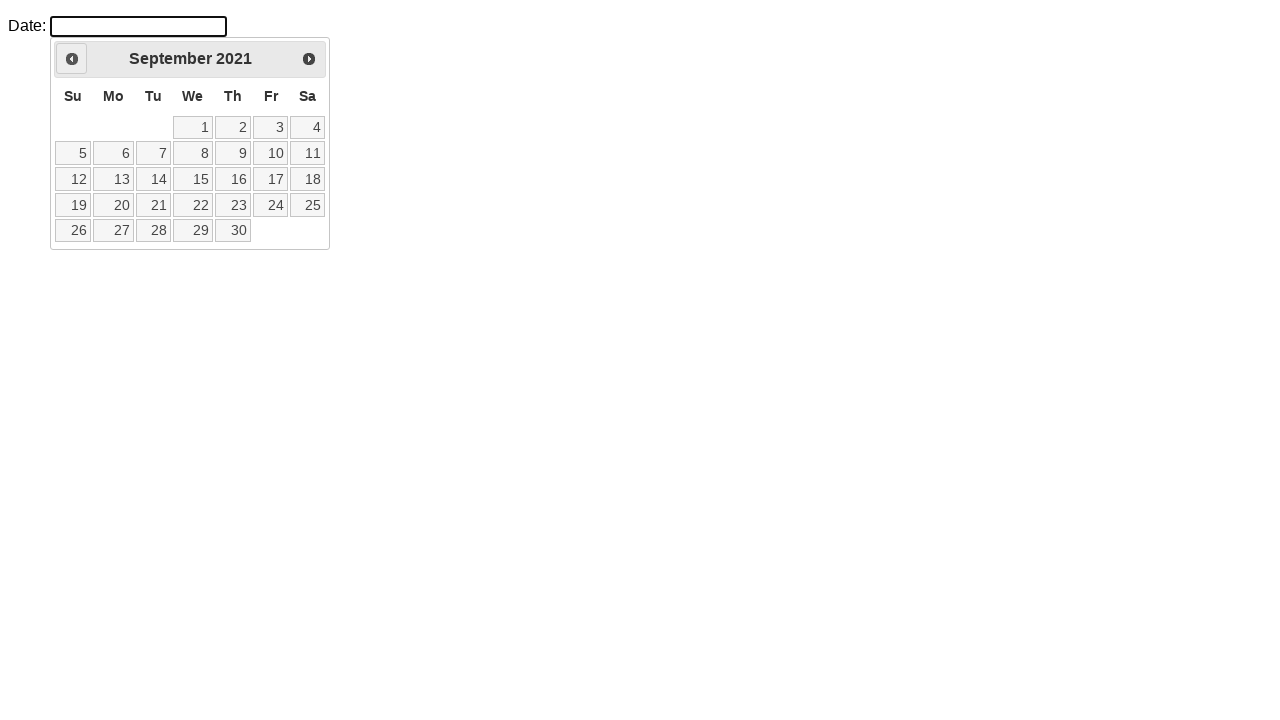

Clicked previous month button to navigate backwards at (72, 59) on .ui-datepicker-prev
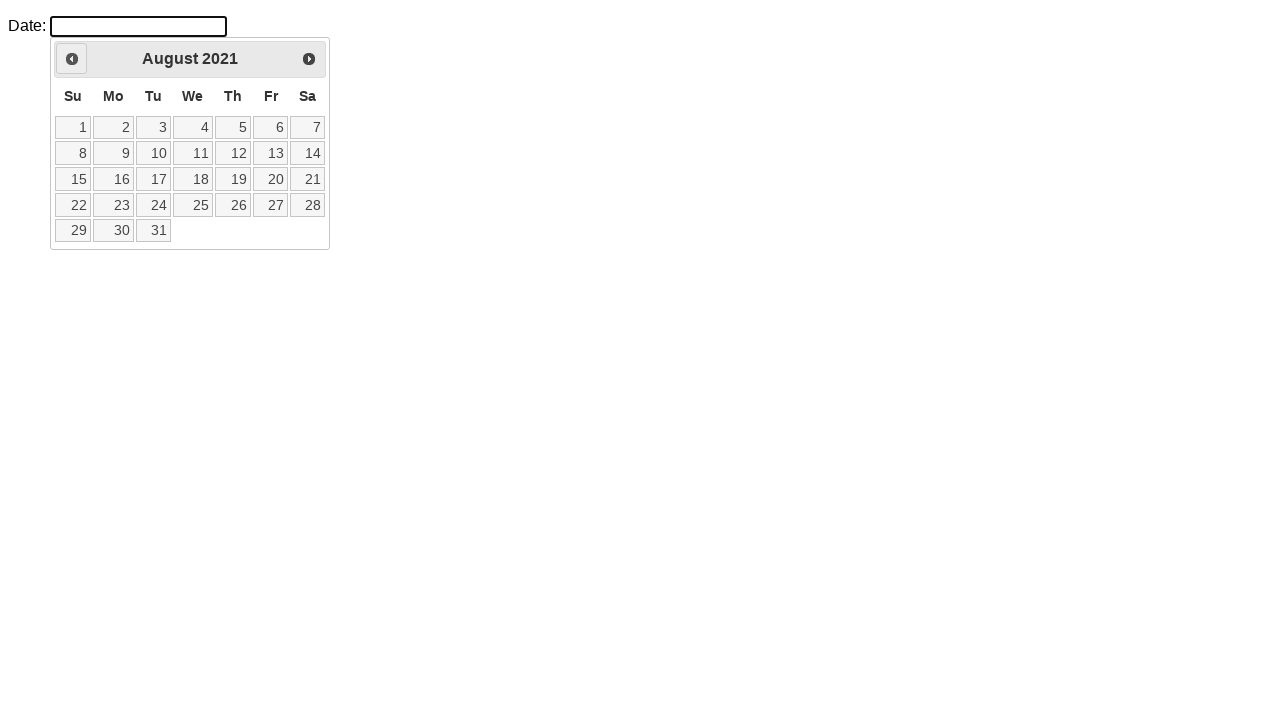

Retrieved current month: August
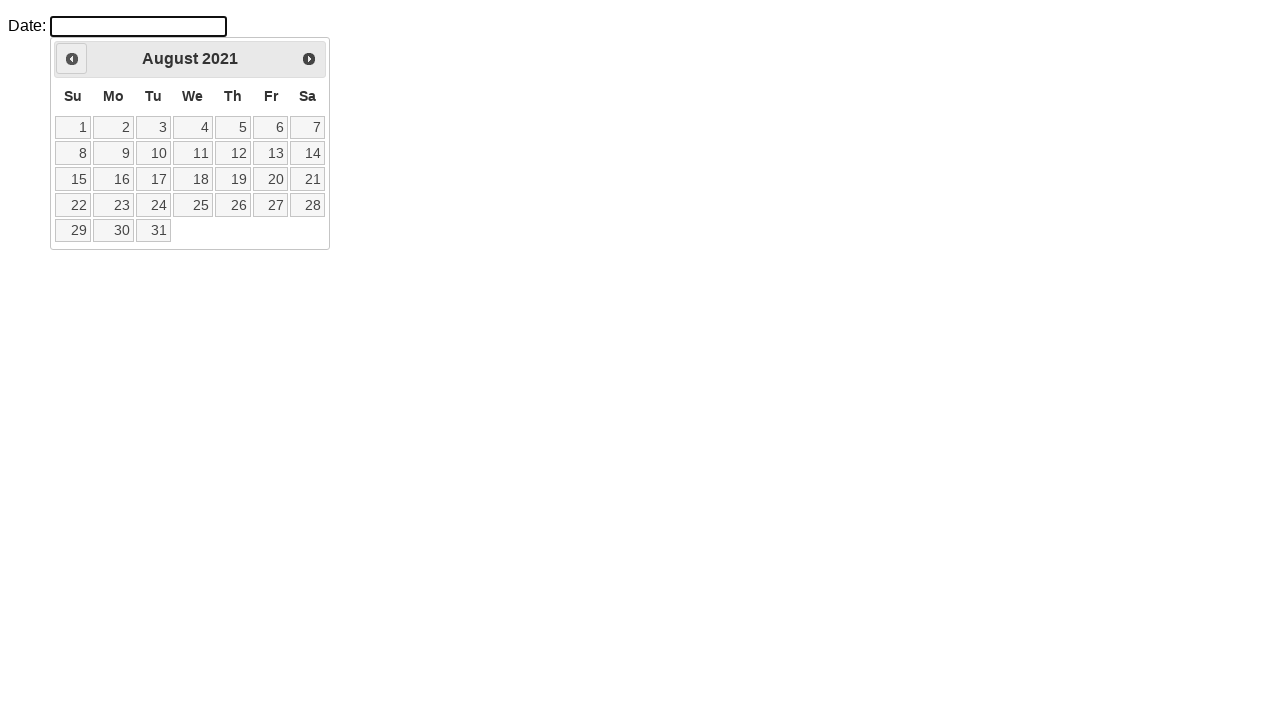

Retrieved current year: 2021
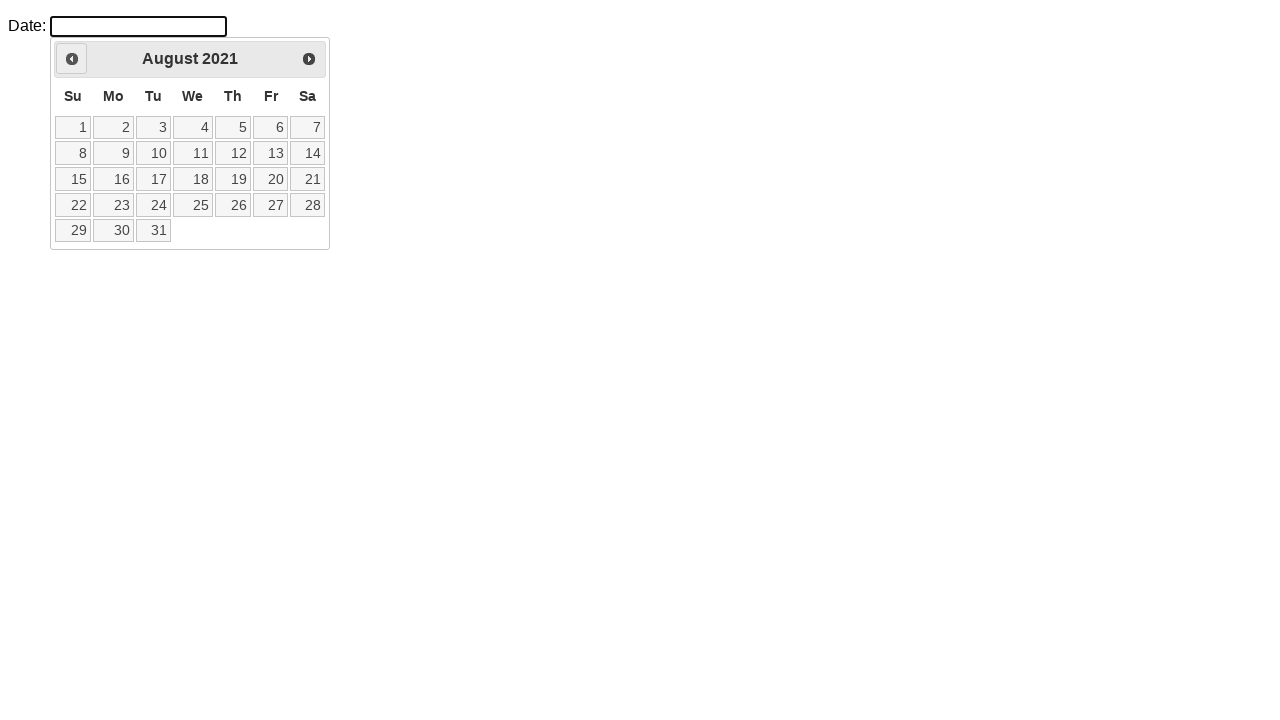

Clicked previous month button to navigate backwards at (72, 59) on .ui-datepicker-prev
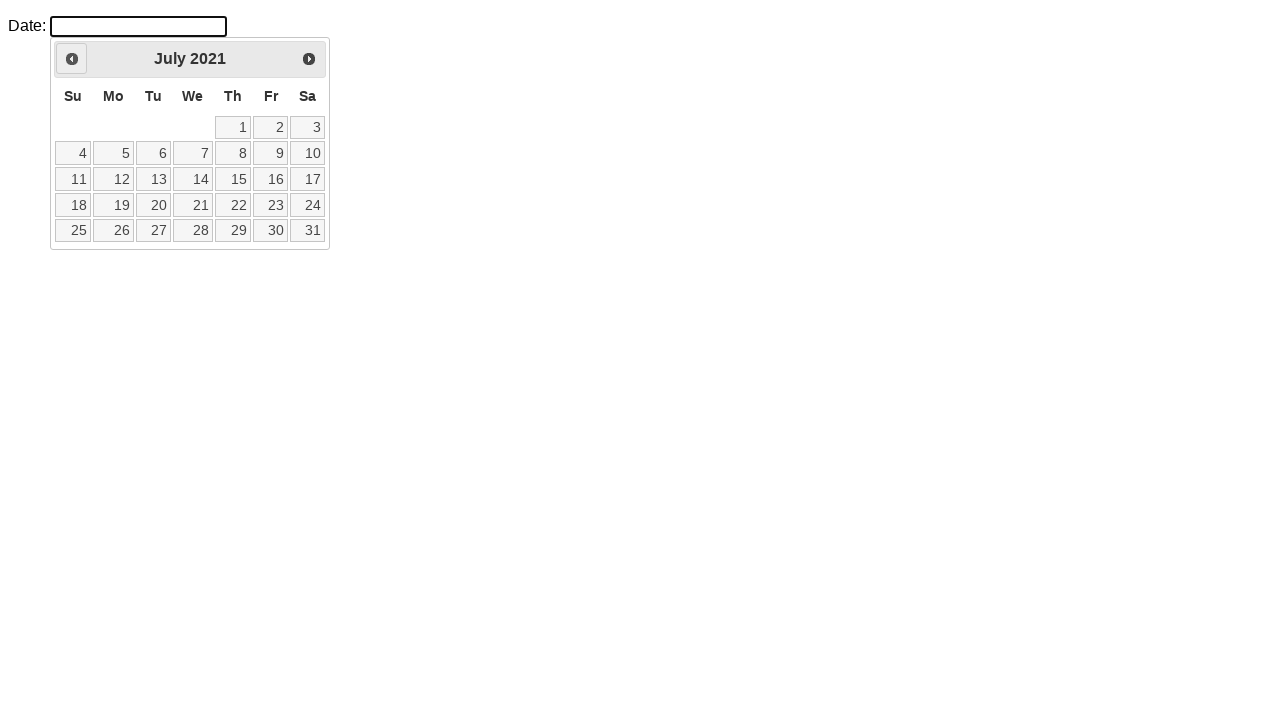

Retrieved current month: July
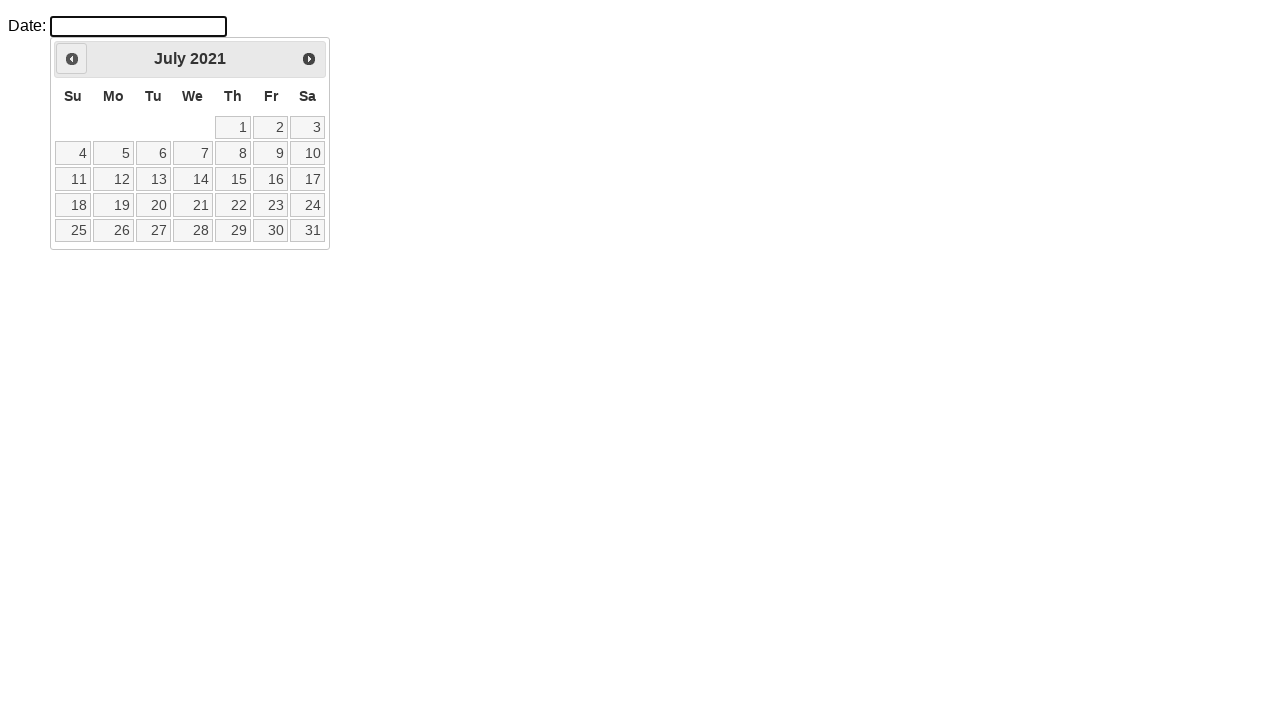

Retrieved current year: 2021
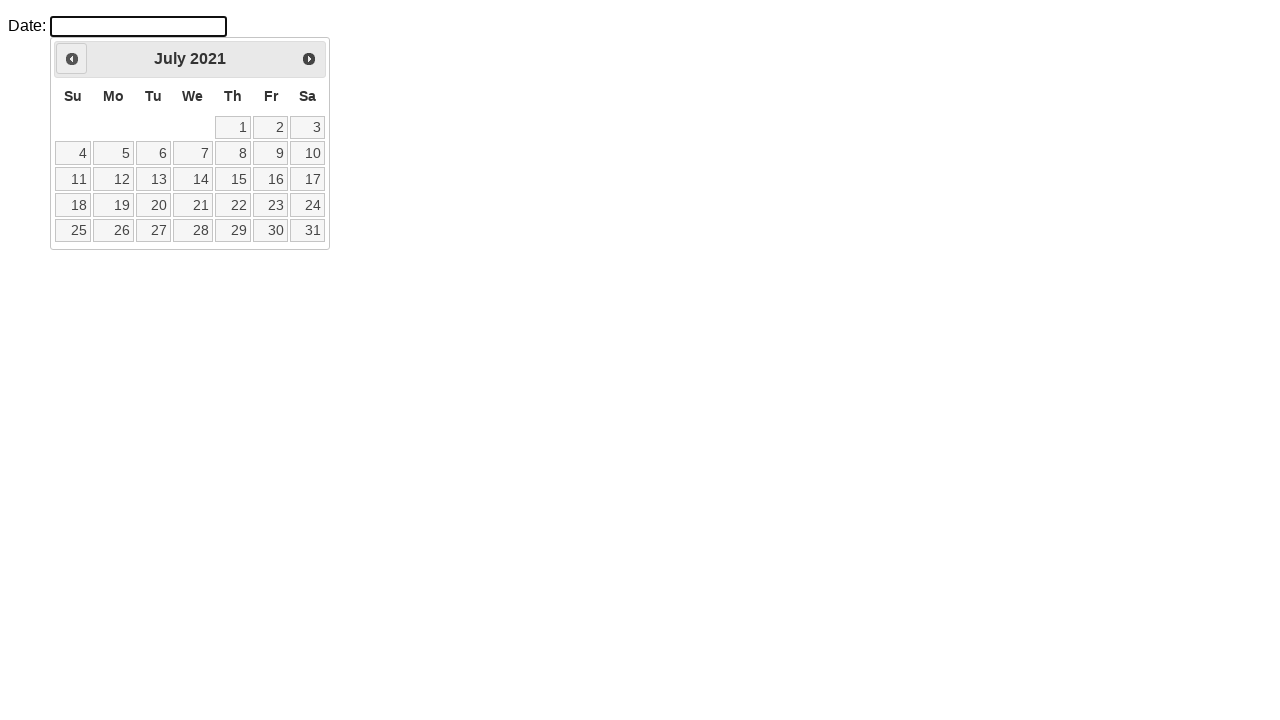

Clicked previous month button to navigate backwards at (72, 59) on .ui-datepicker-prev
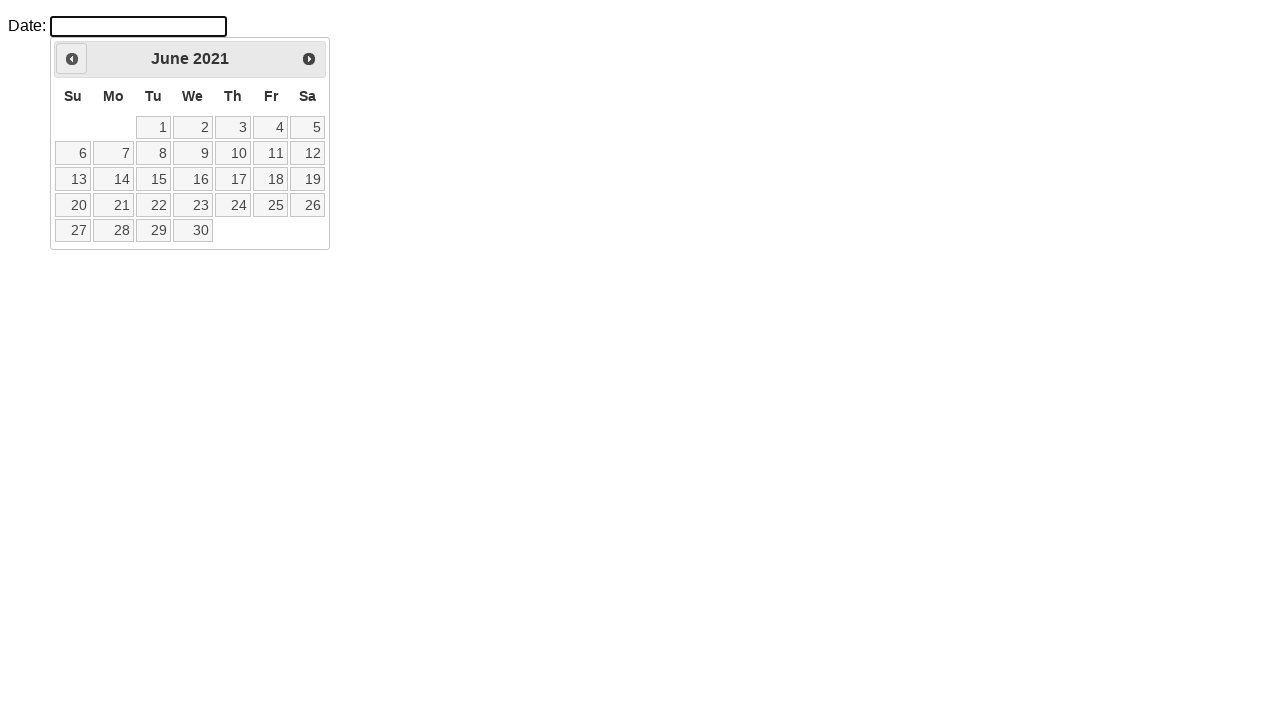

Retrieved current month: June
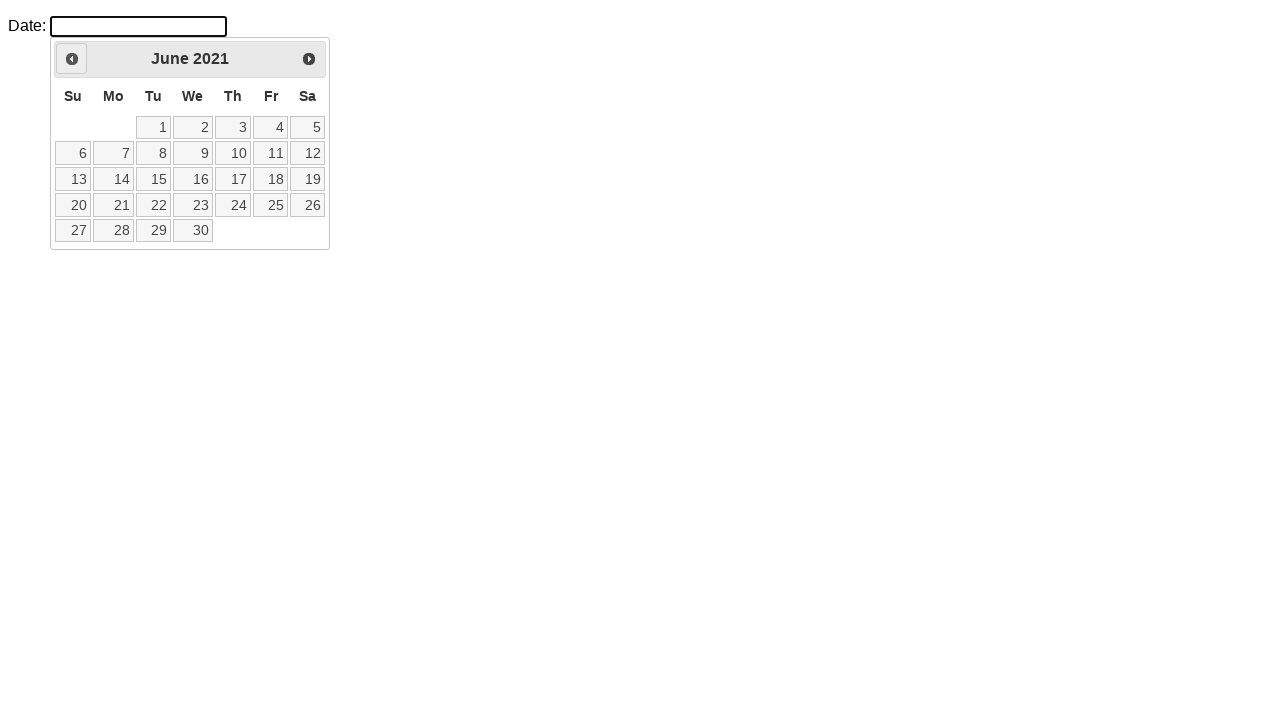

Retrieved current year: 2021
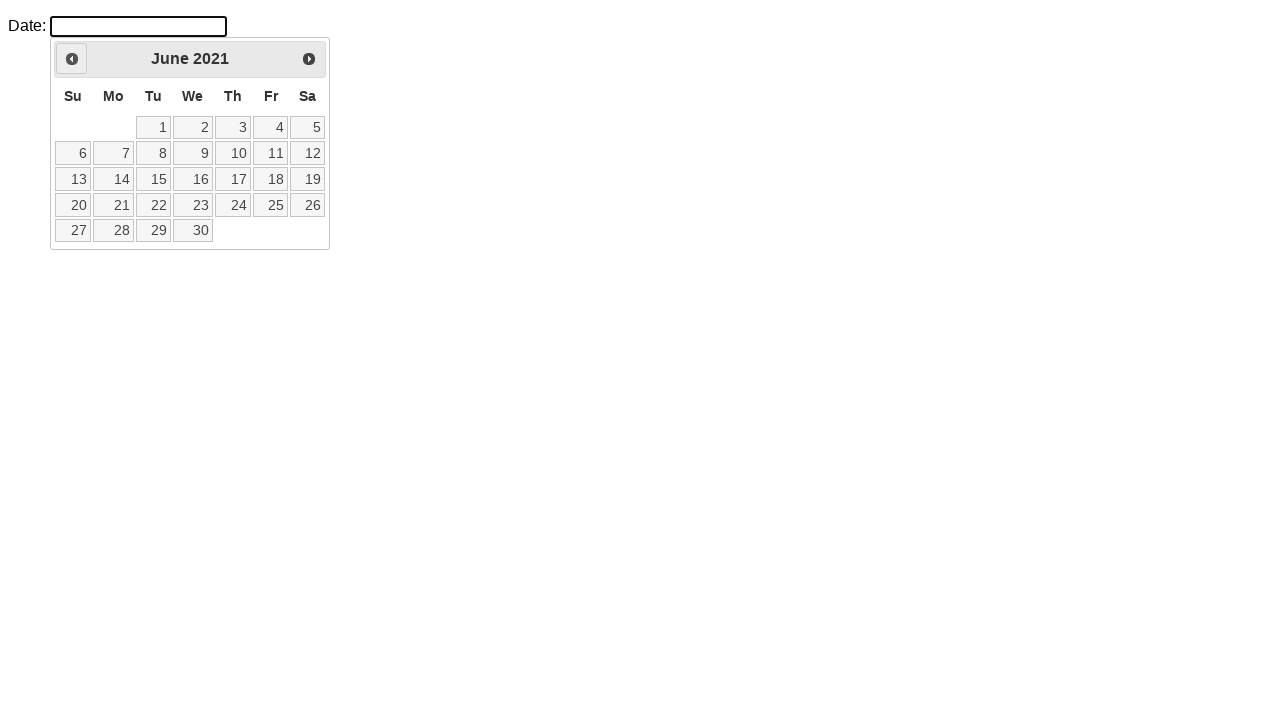

Clicked previous month button to navigate backwards at (72, 59) on .ui-datepicker-prev
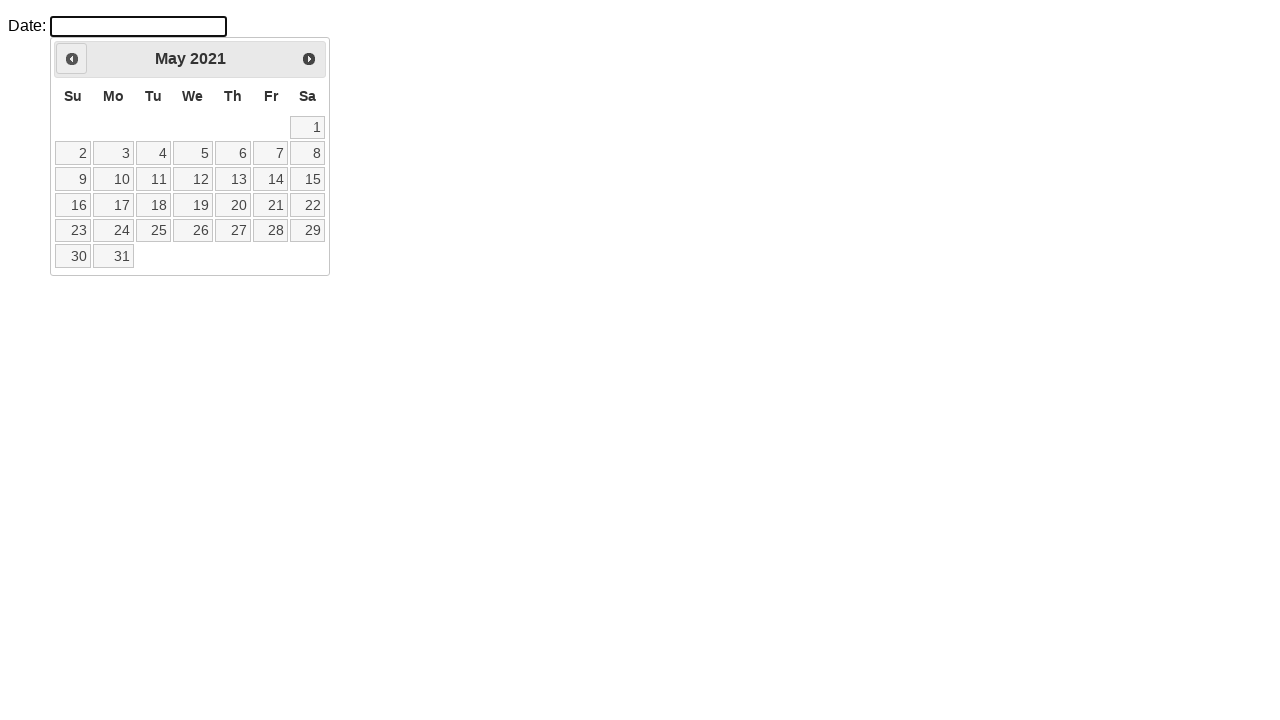

Retrieved current month: May
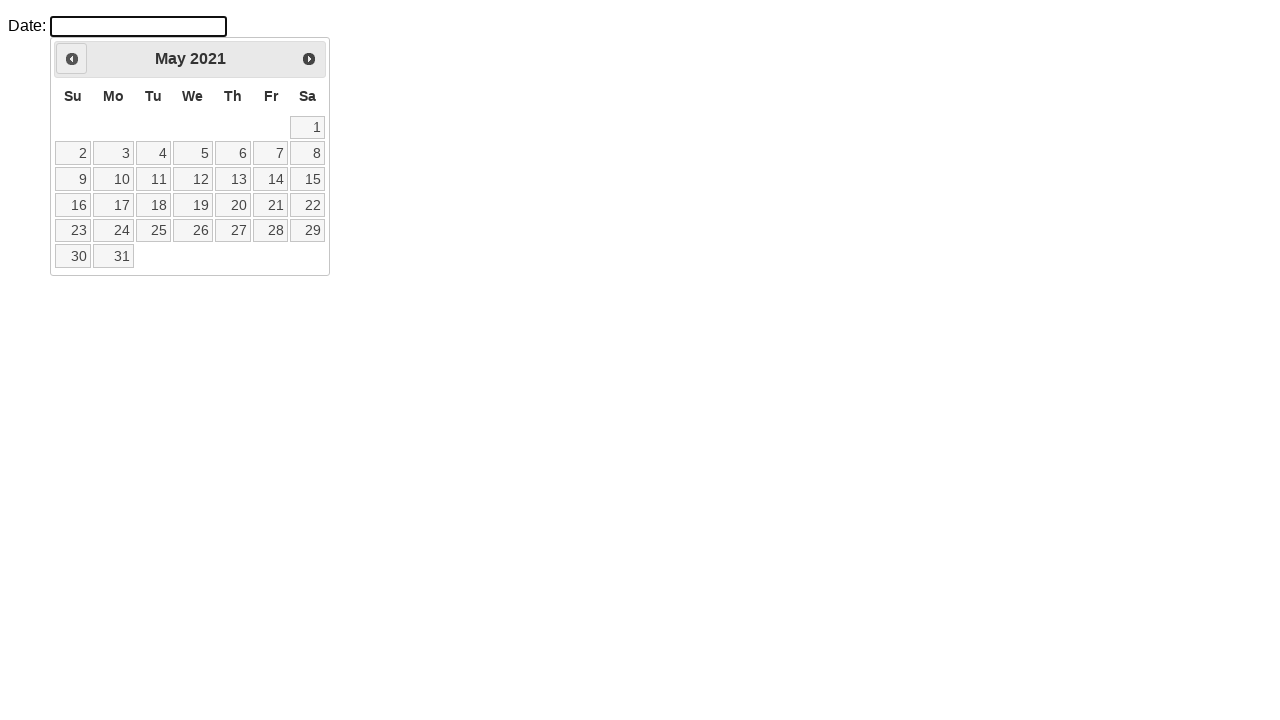

Retrieved current year: 2021
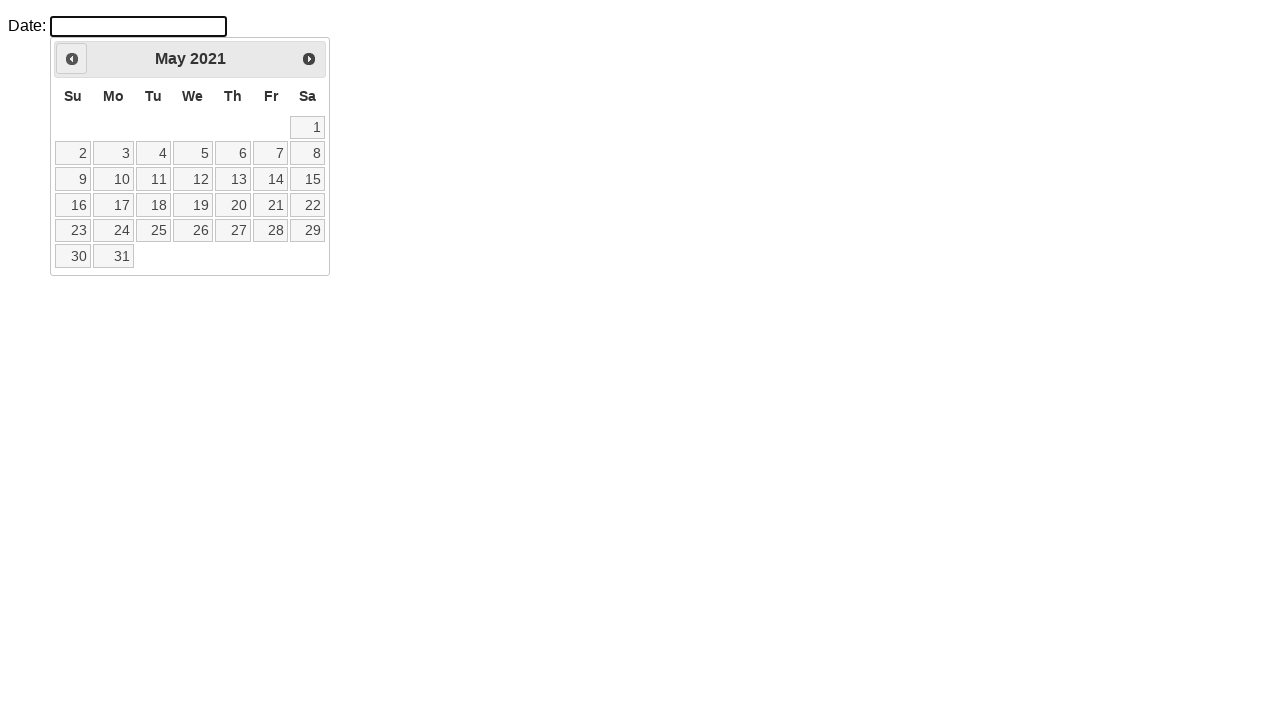

Clicked previous month button to navigate backwards at (72, 59) on .ui-datepicker-prev
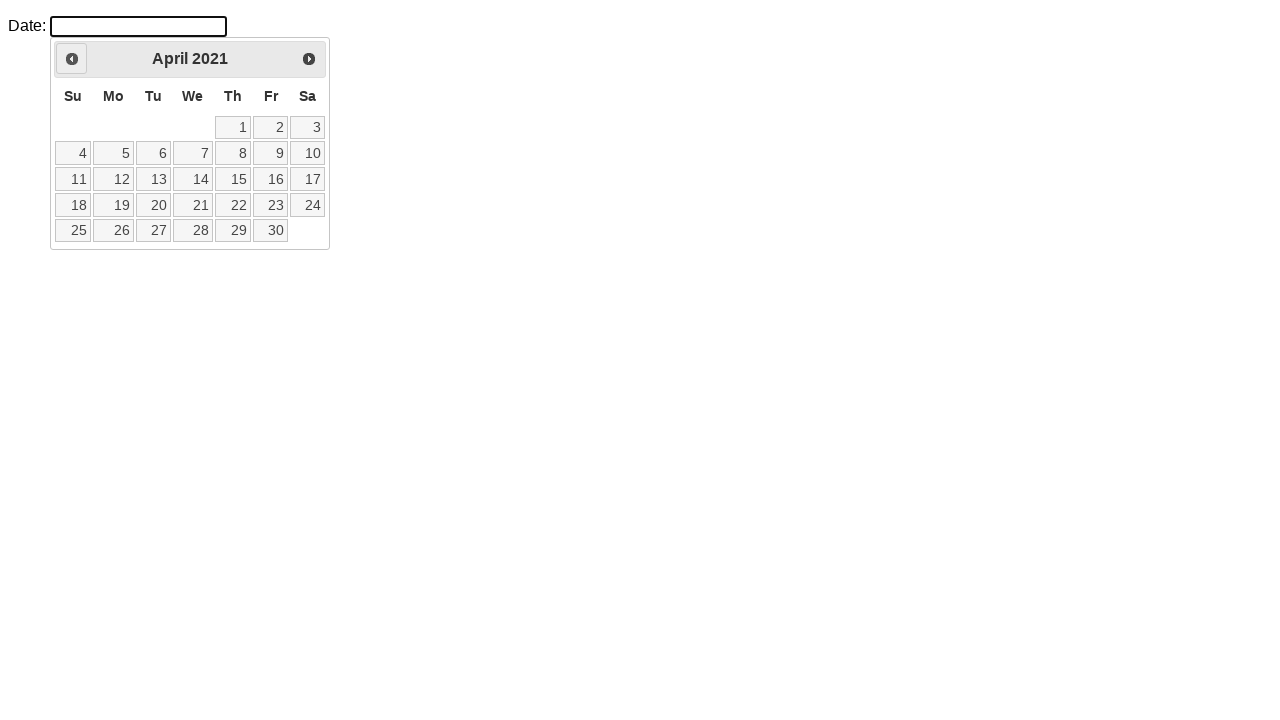

Retrieved current month: April
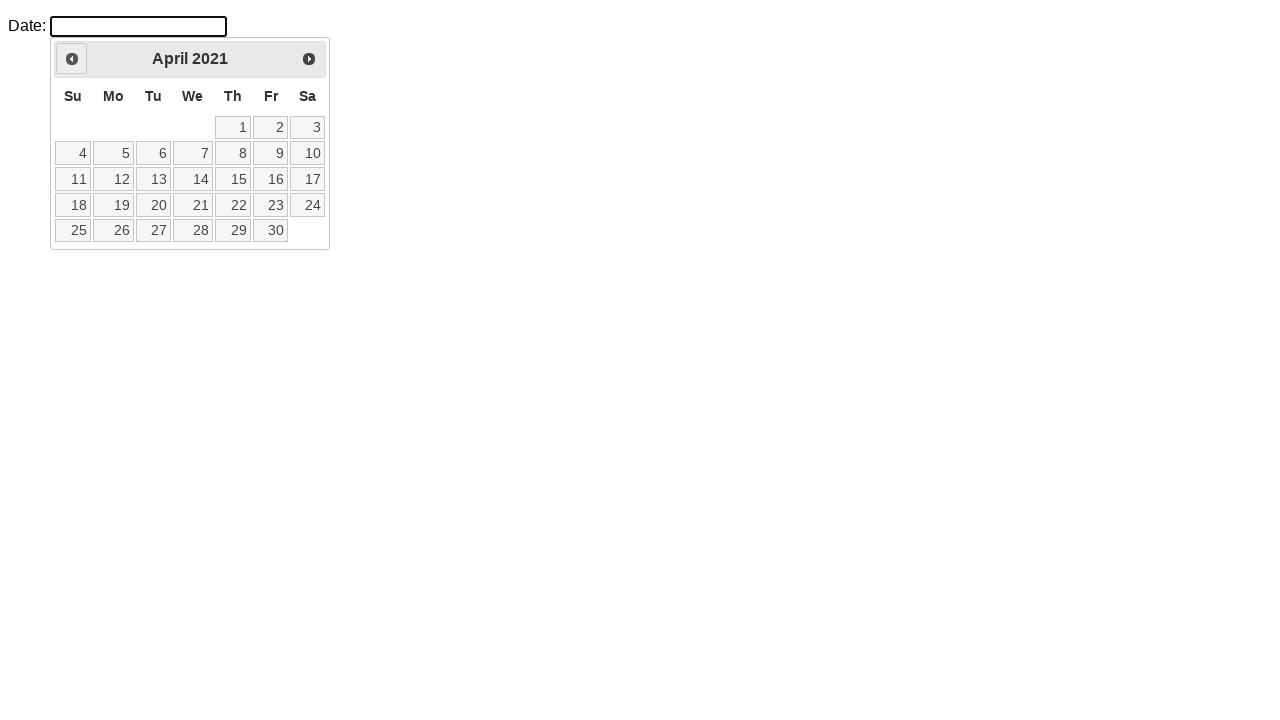

Retrieved current year: 2021
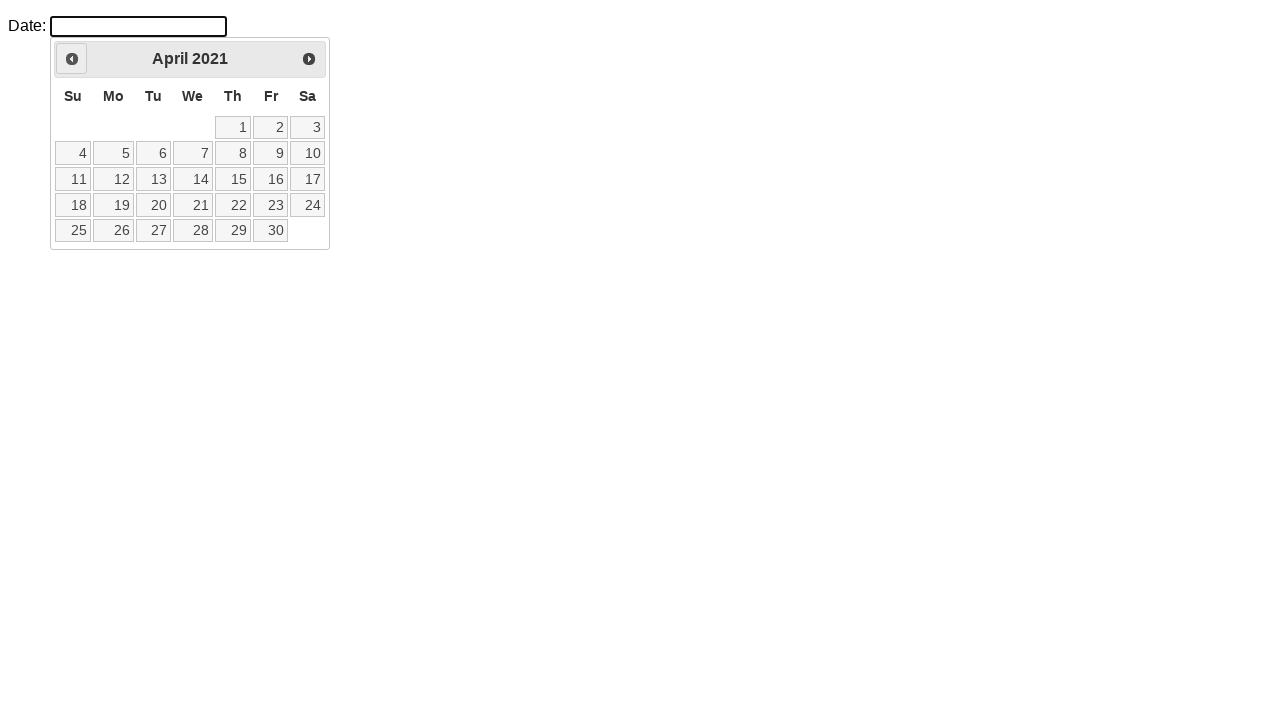

Clicked previous month button to navigate backwards at (72, 59) on .ui-datepicker-prev
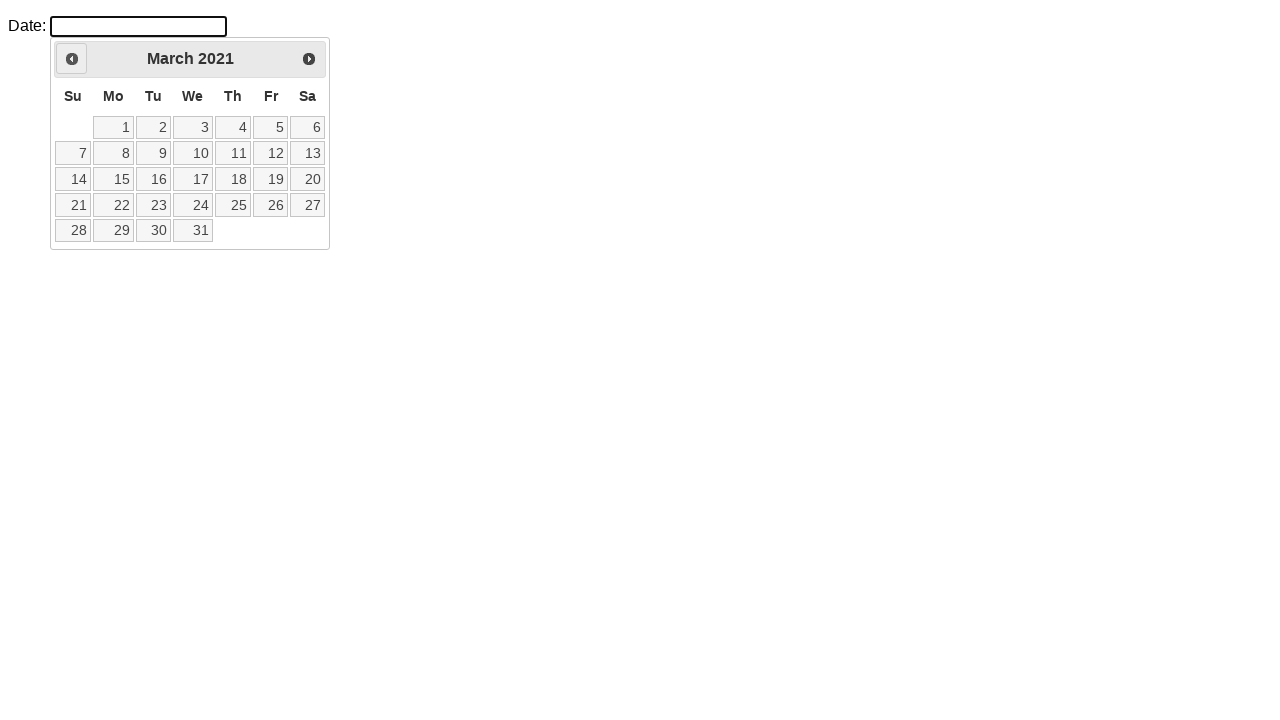

Retrieved current month: March
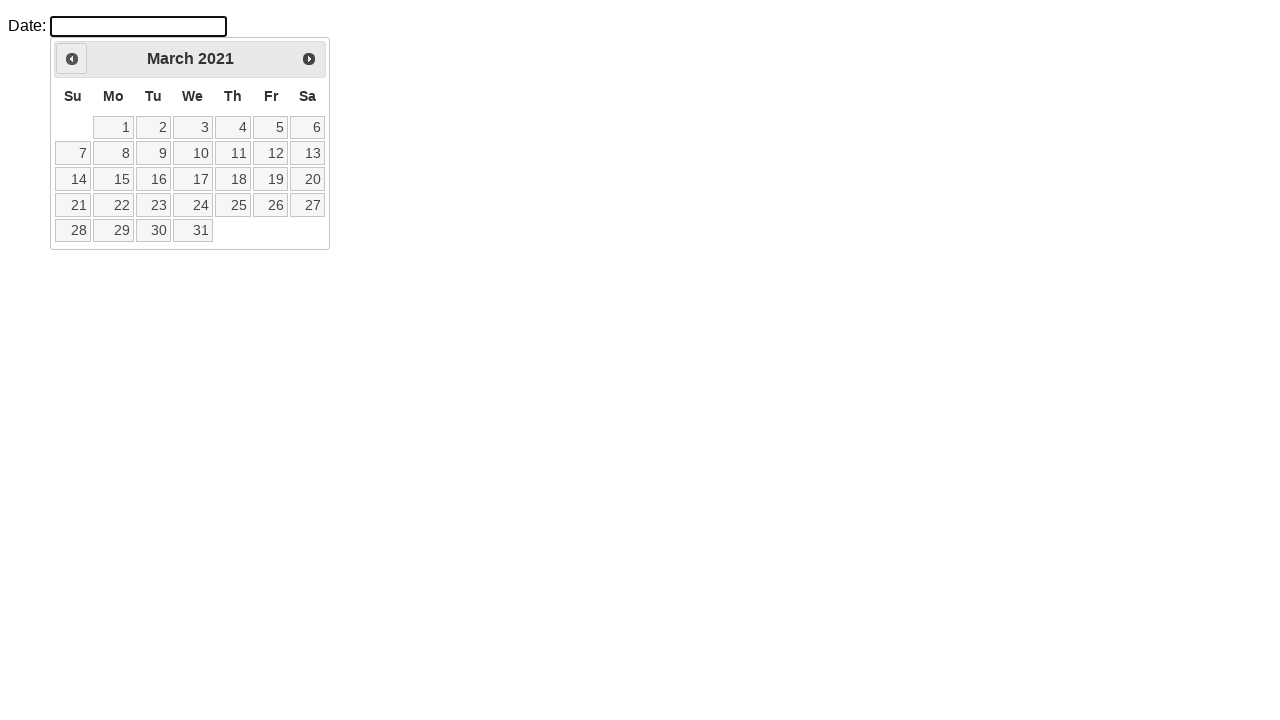

Retrieved current year: 2021
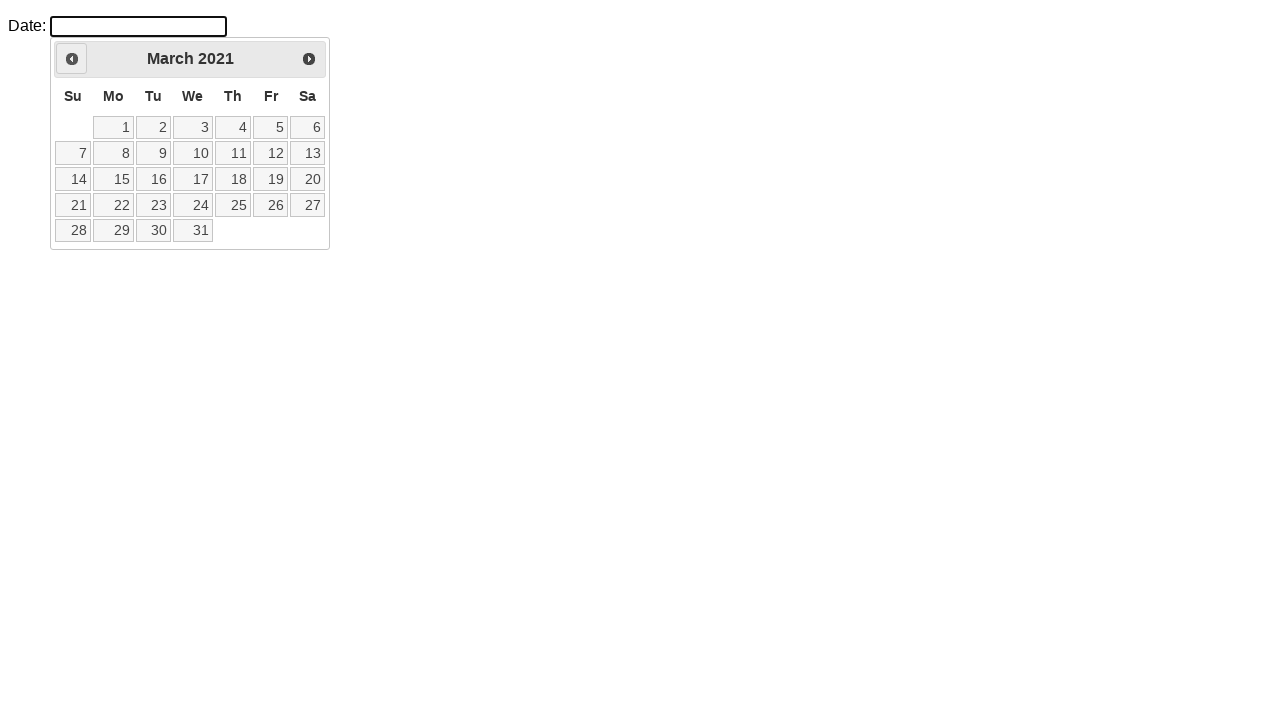

Clicked previous month button to navigate backwards at (72, 59) on .ui-datepicker-prev
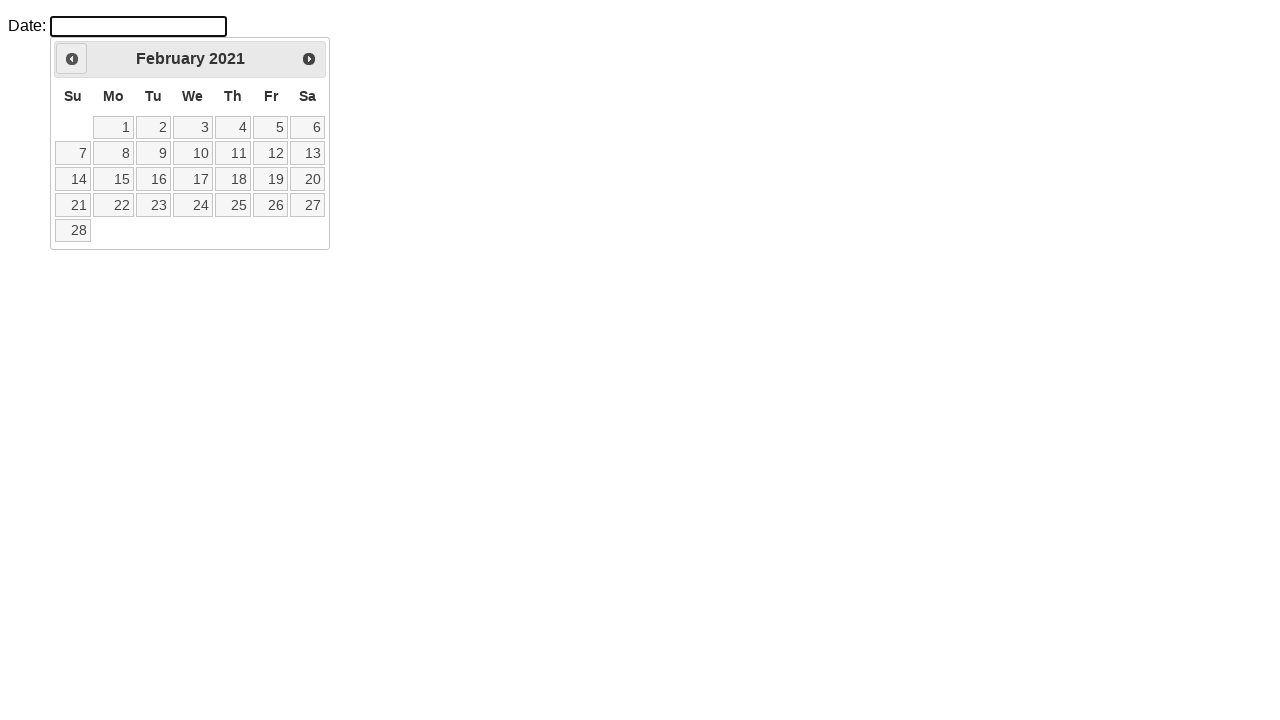

Retrieved current month: February
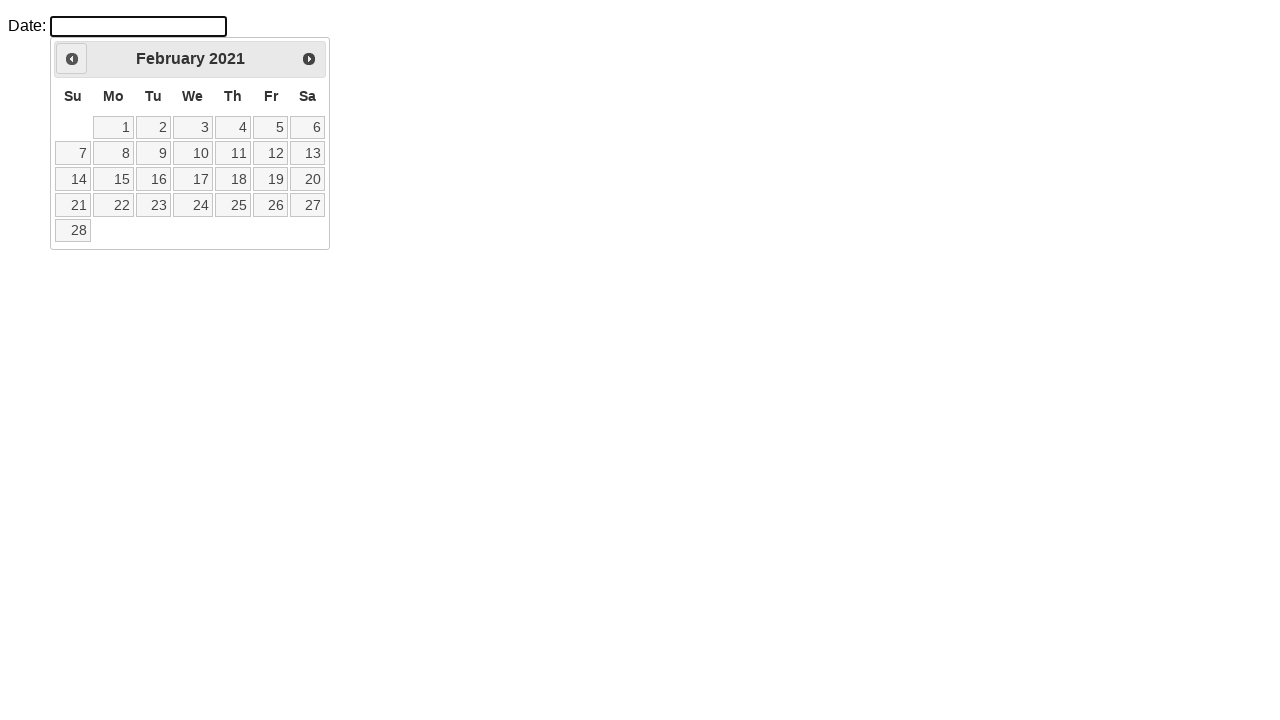

Retrieved current year: 2021
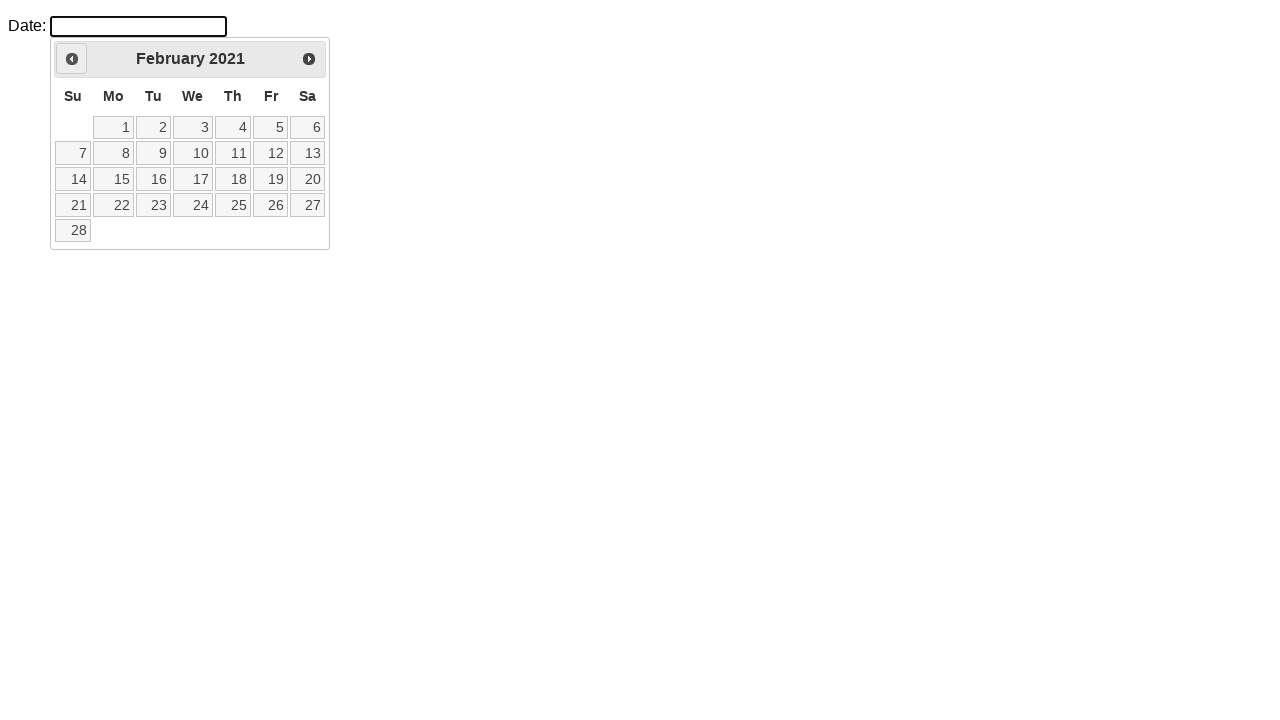

Clicked previous month button to navigate backwards at (72, 59) on .ui-datepicker-prev
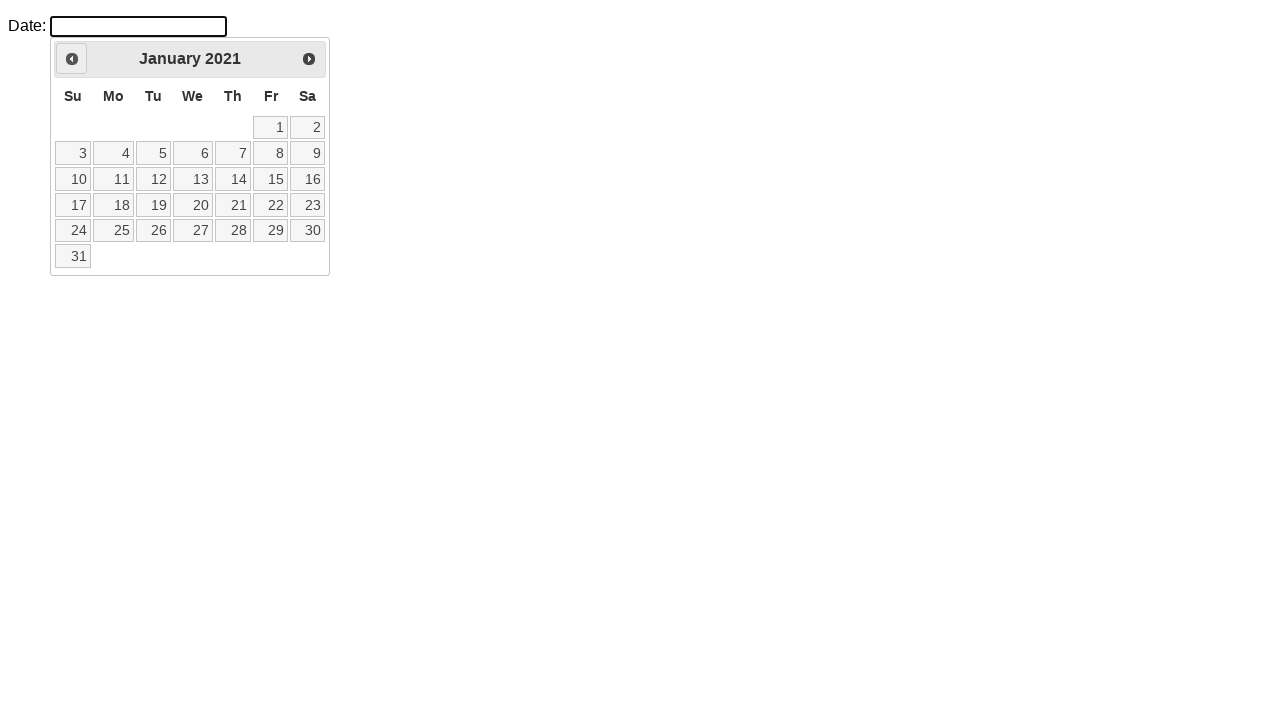

Retrieved current month: January
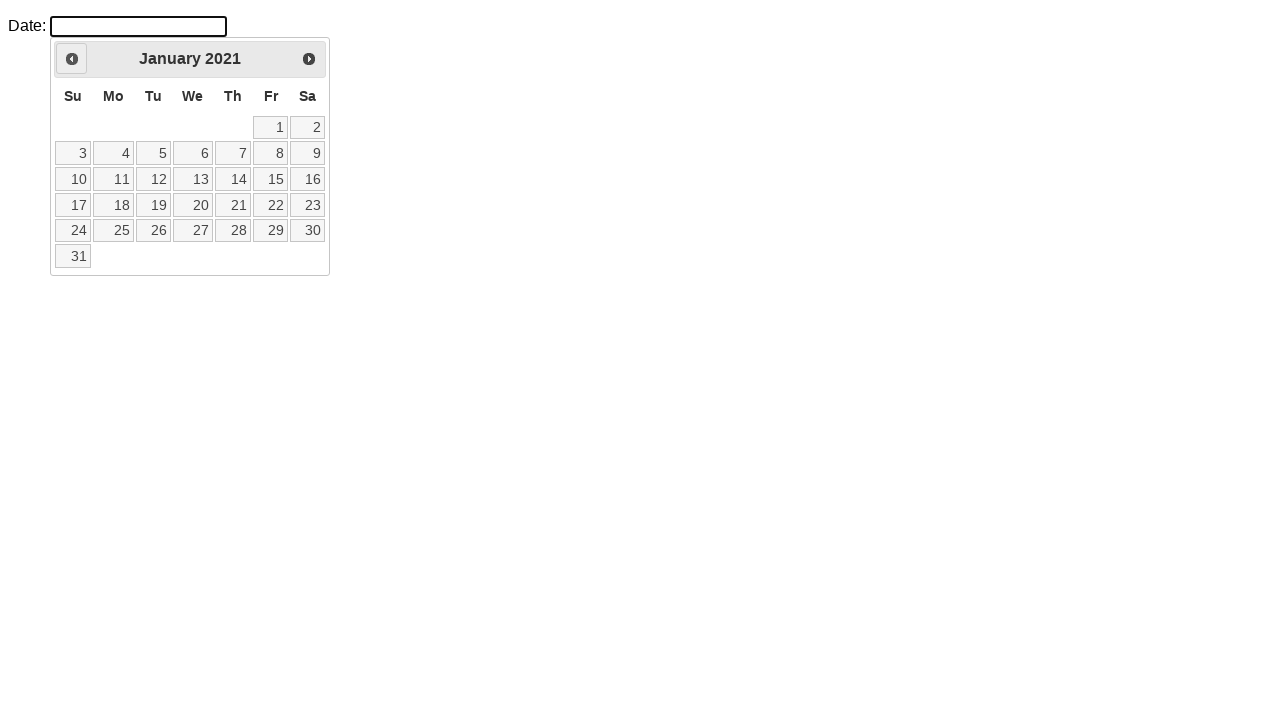

Retrieved current year: 2021
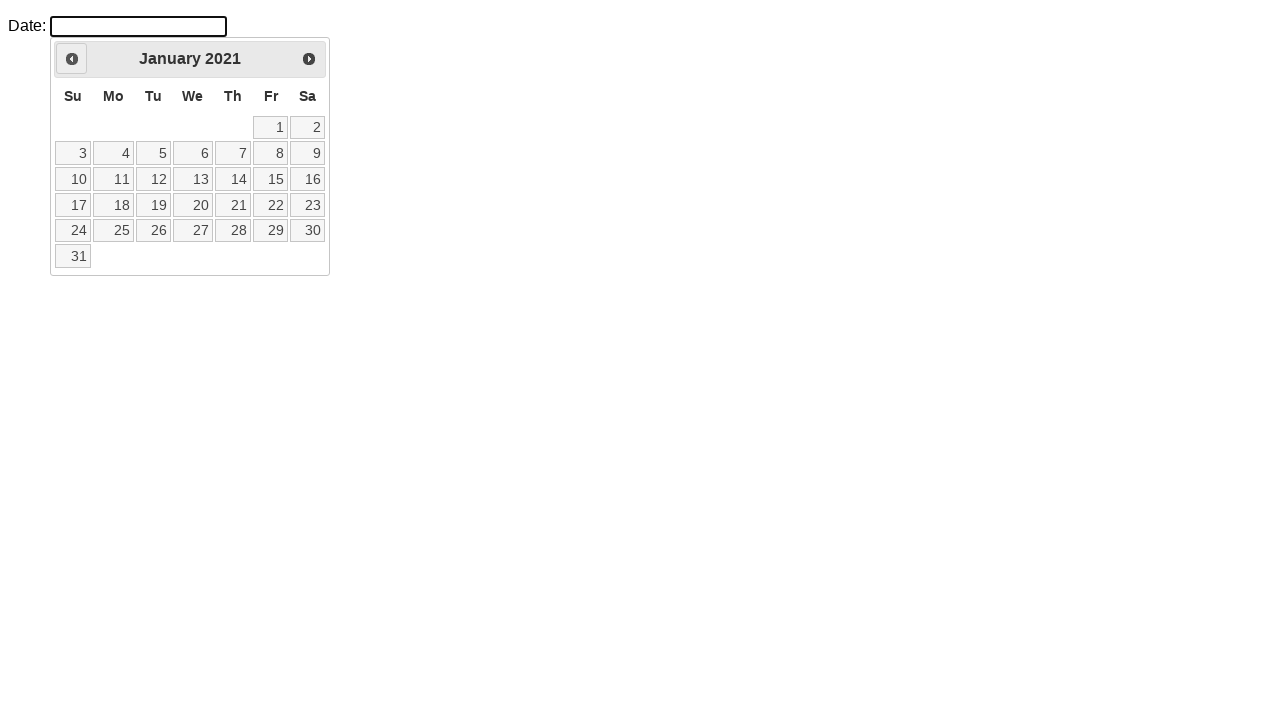

Clicked previous month button to navigate backwards at (72, 59) on .ui-datepicker-prev
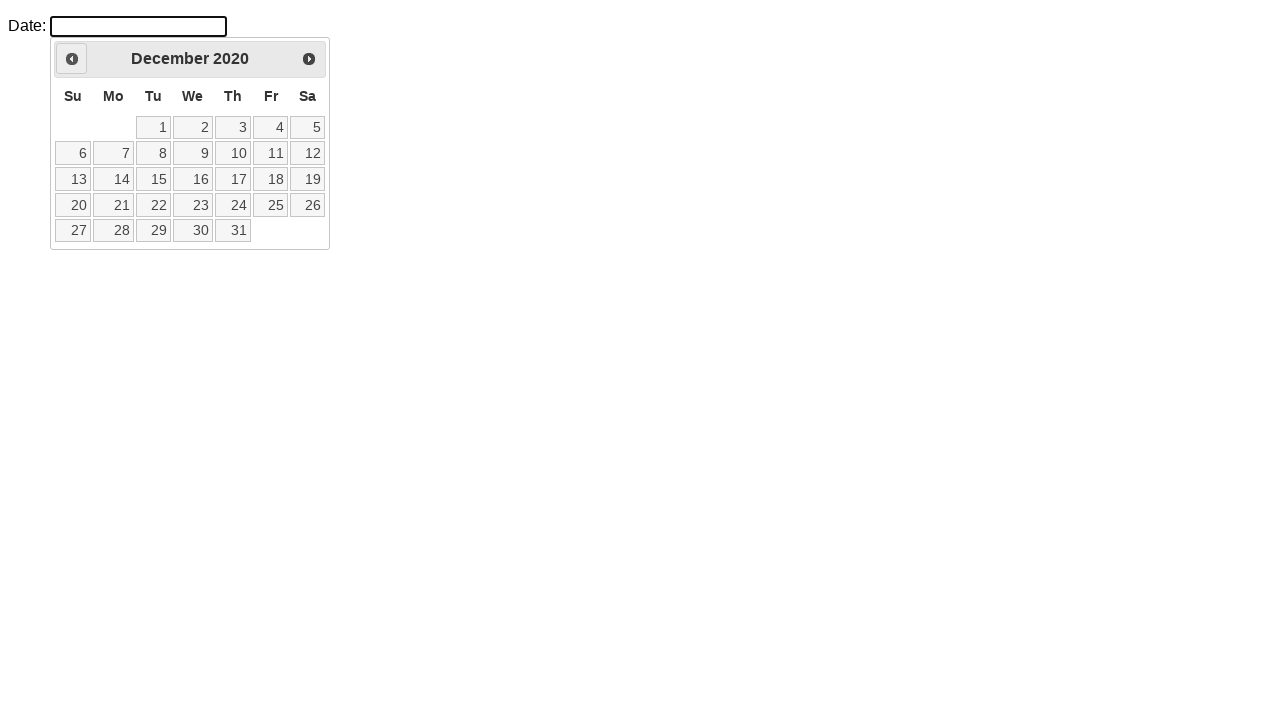

Retrieved current month: December
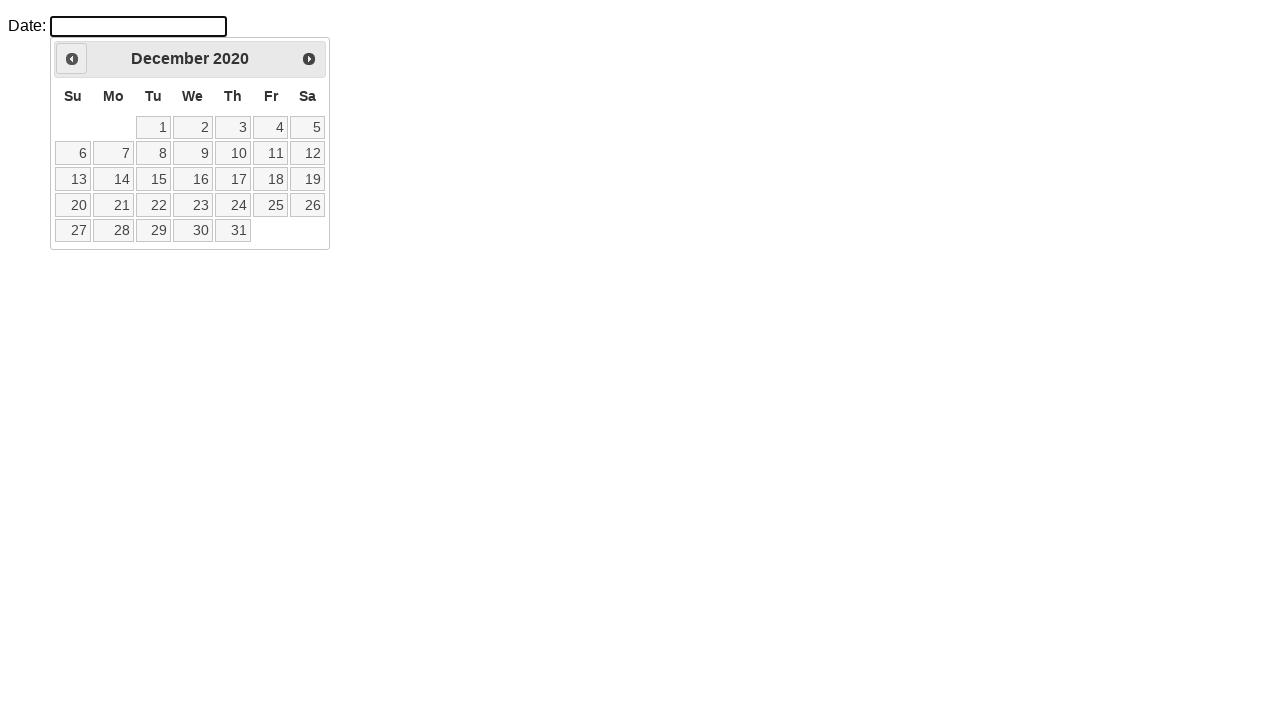

Retrieved current year: 2020
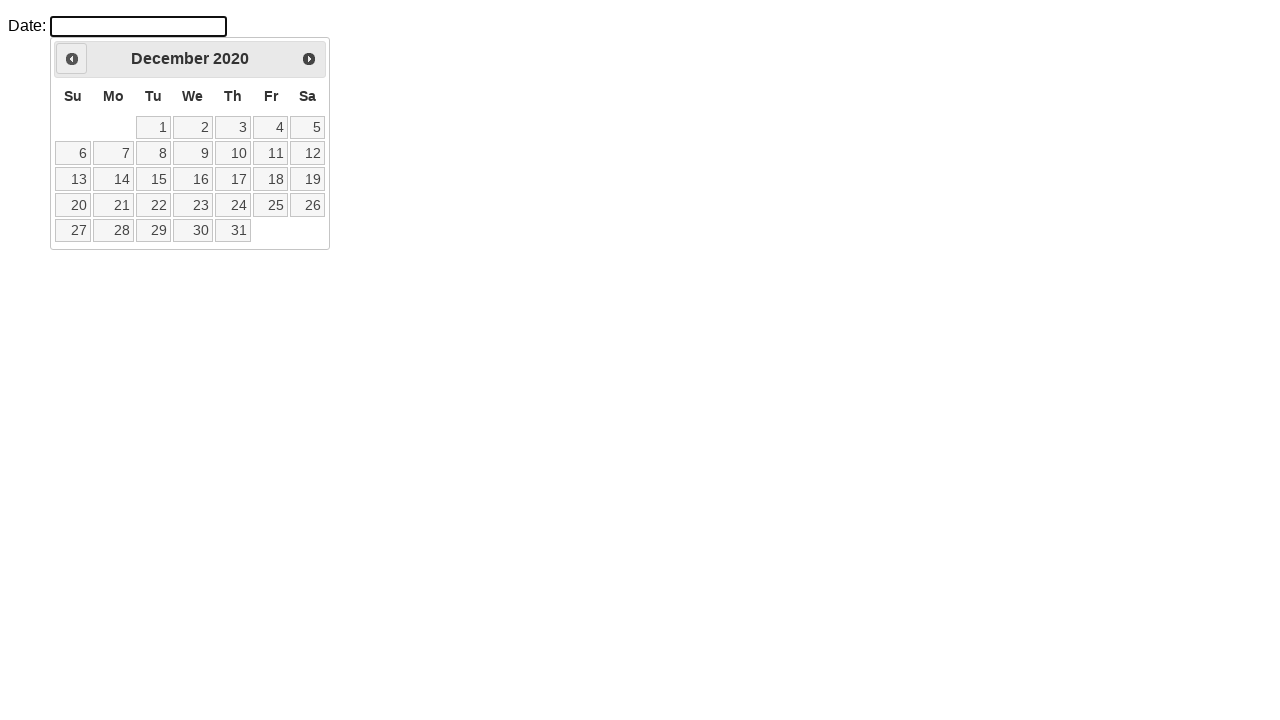

Clicked previous month button to navigate backwards at (72, 59) on .ui-datepicker-prev
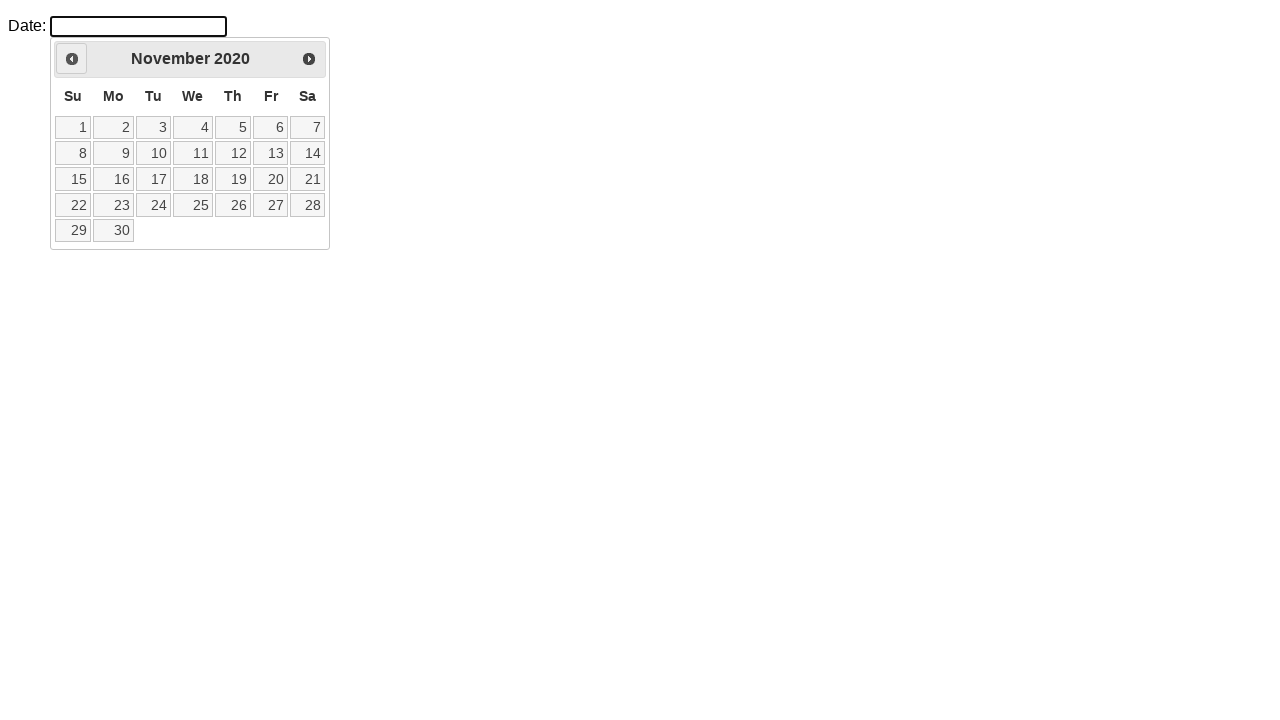

Retrieved current month: November
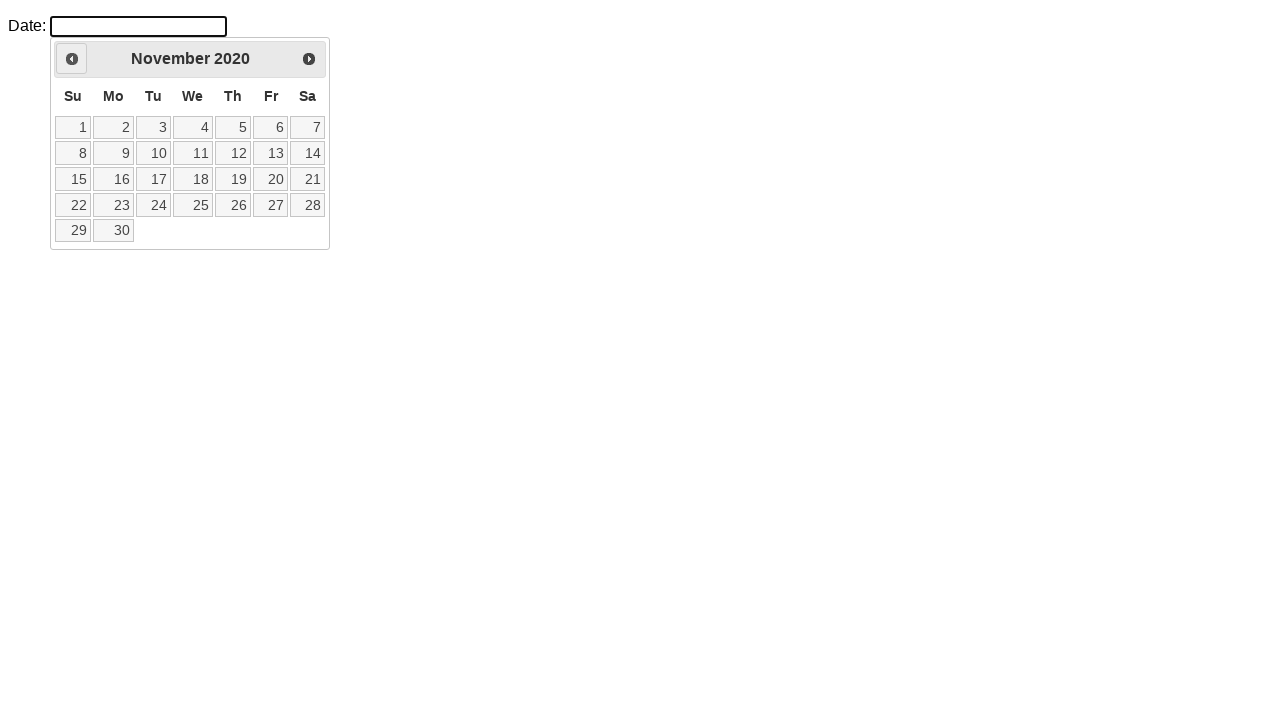

Retrieved current year: 2020
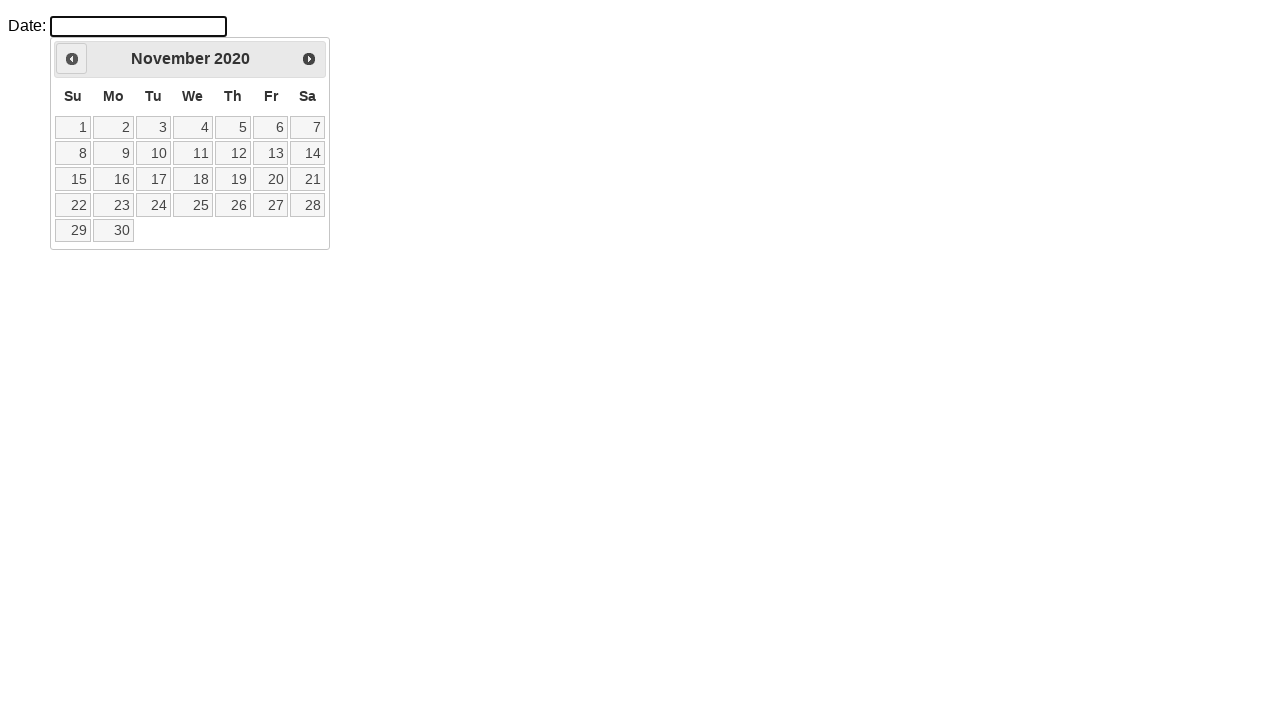

Clicked previous month button to navigate backwards at (72, 59) on .ui-datepicker-prev
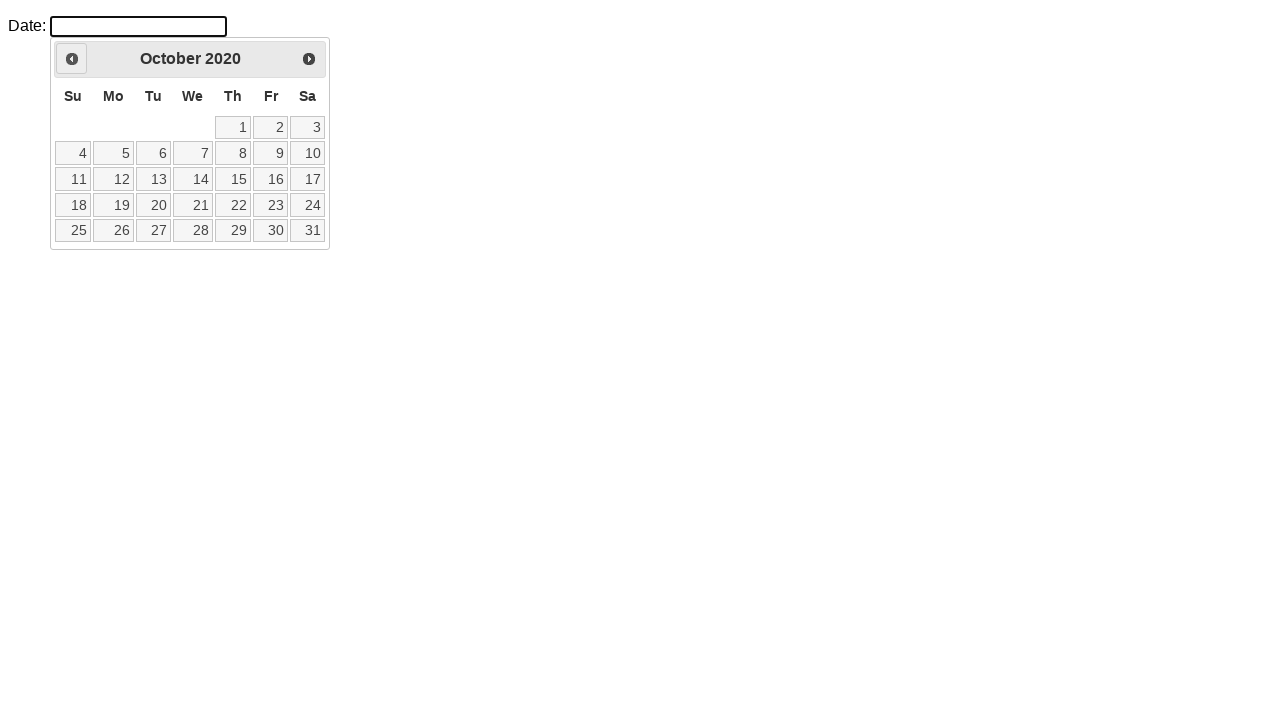

Retrieved current month: October
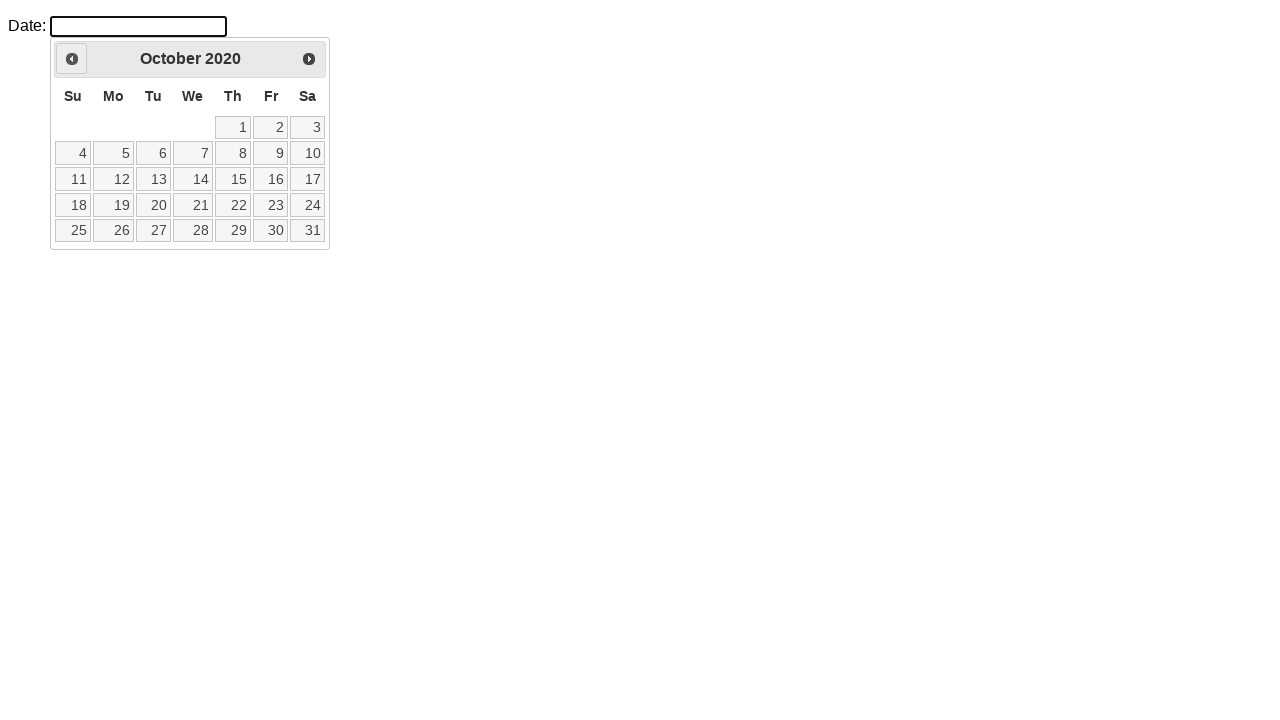

Retrieved current year: 2020
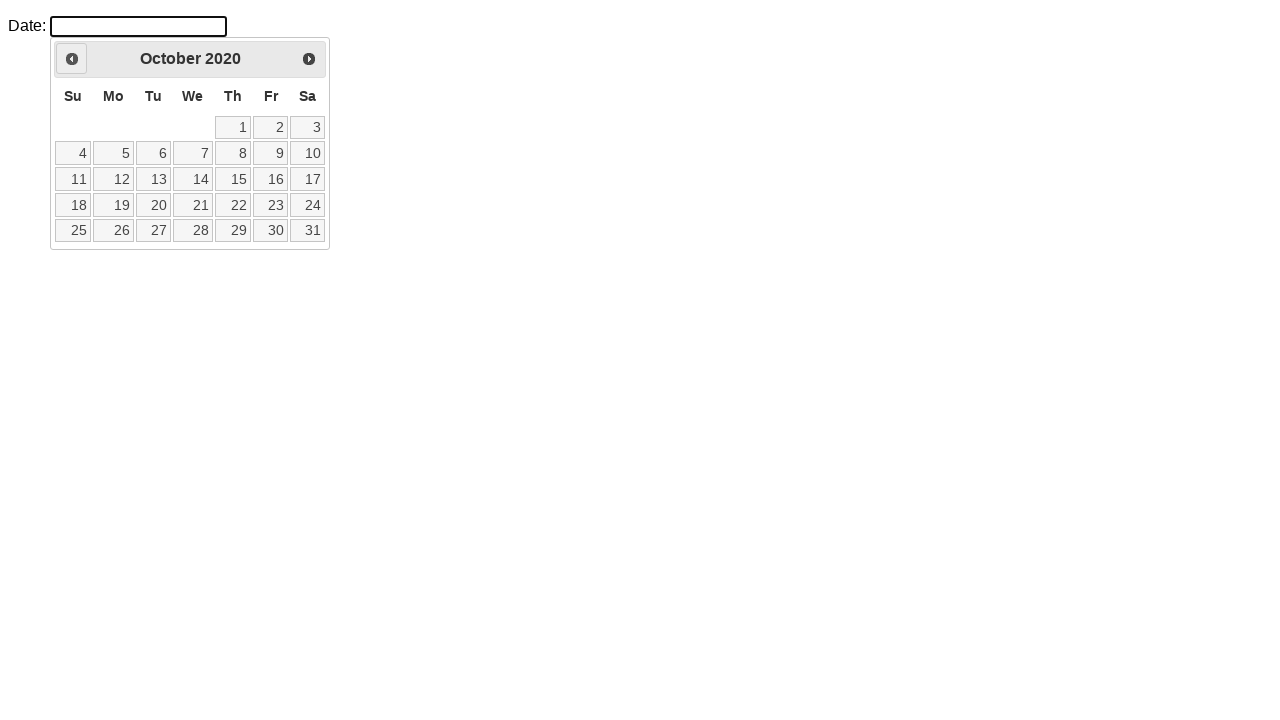

Clicked previous month button to navigate backwards at (72, 59) on .ui-datepicker-prev
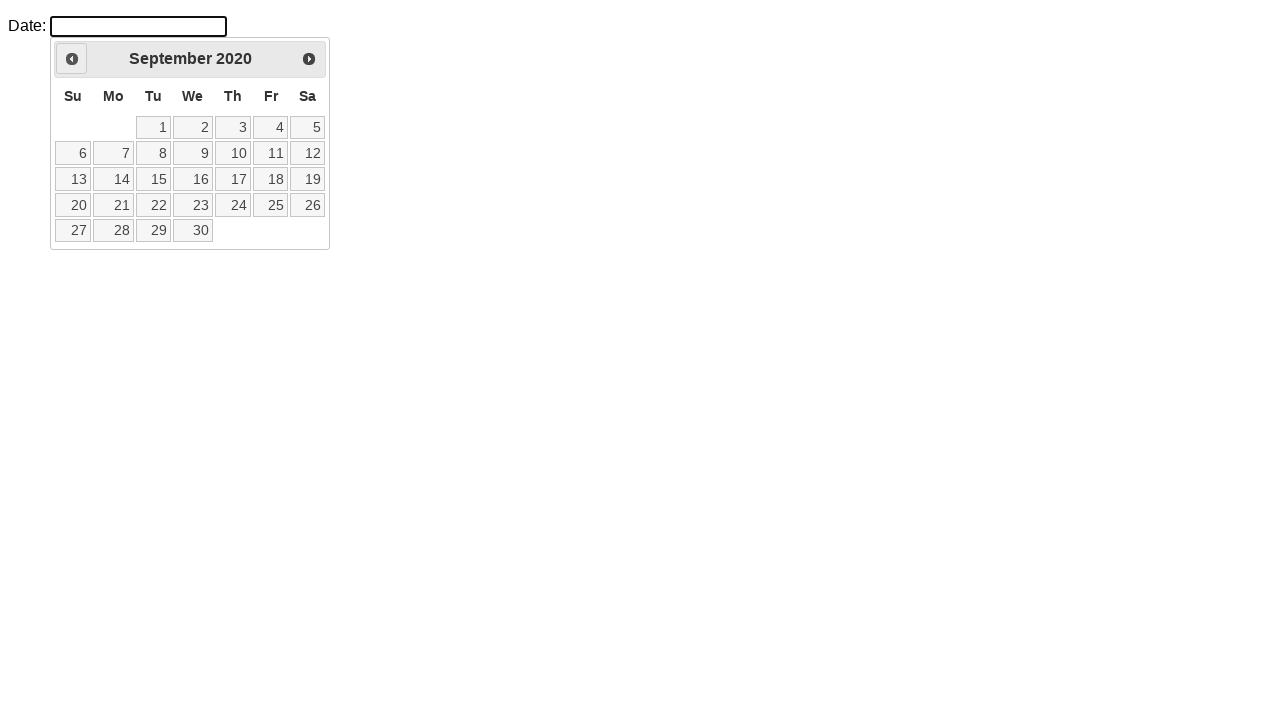

Retrieved current month: September
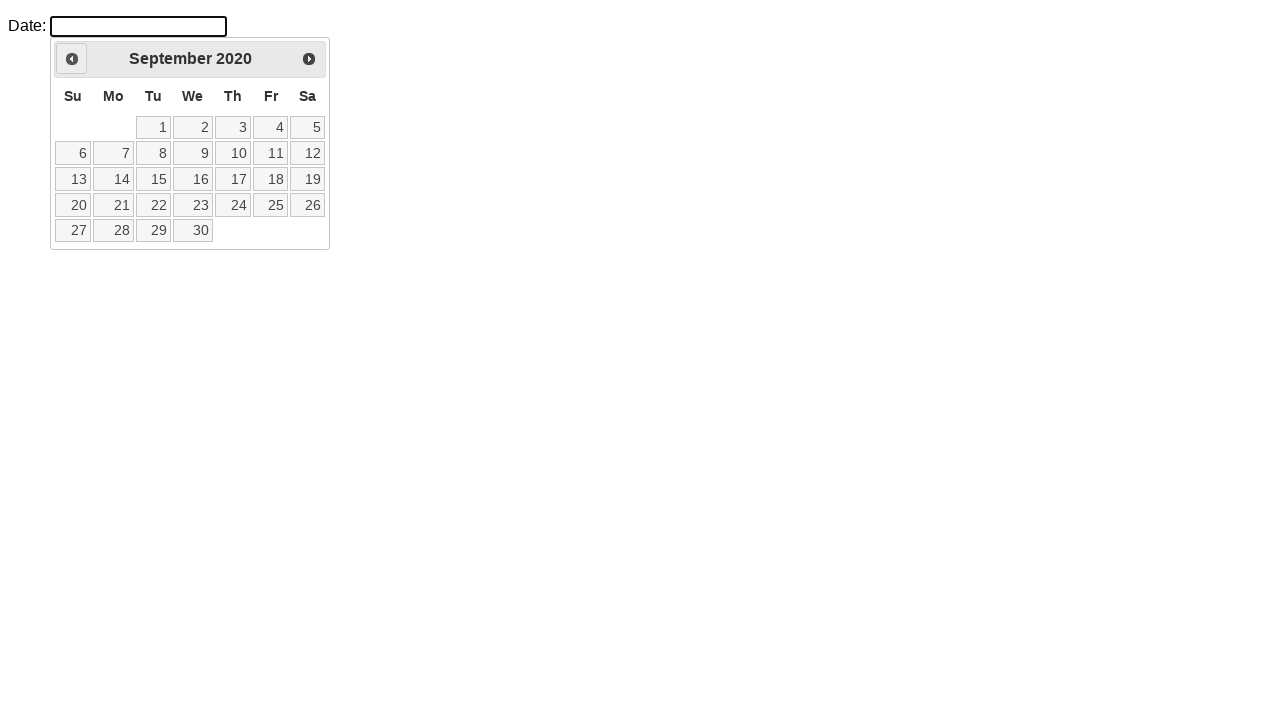

Retrieved current year: 2020
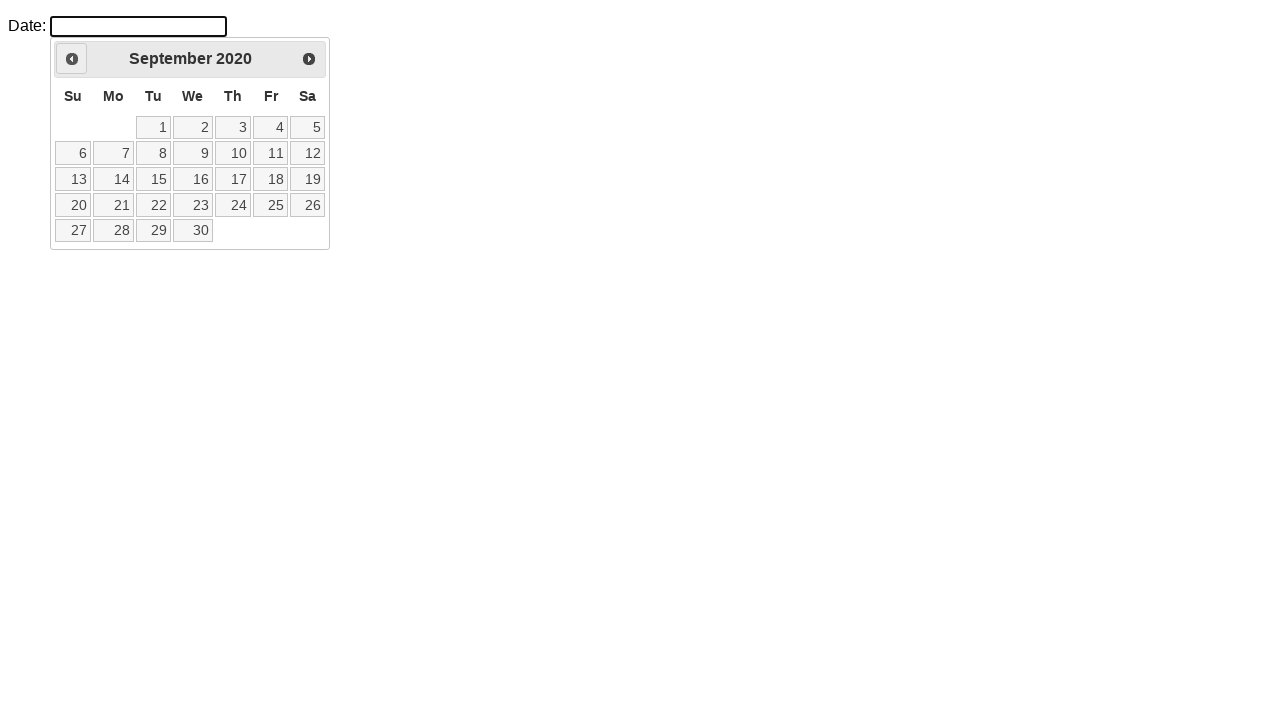

Clicked previous month button to navigate backwards at (72, 59) on .ui-datepicker-prev
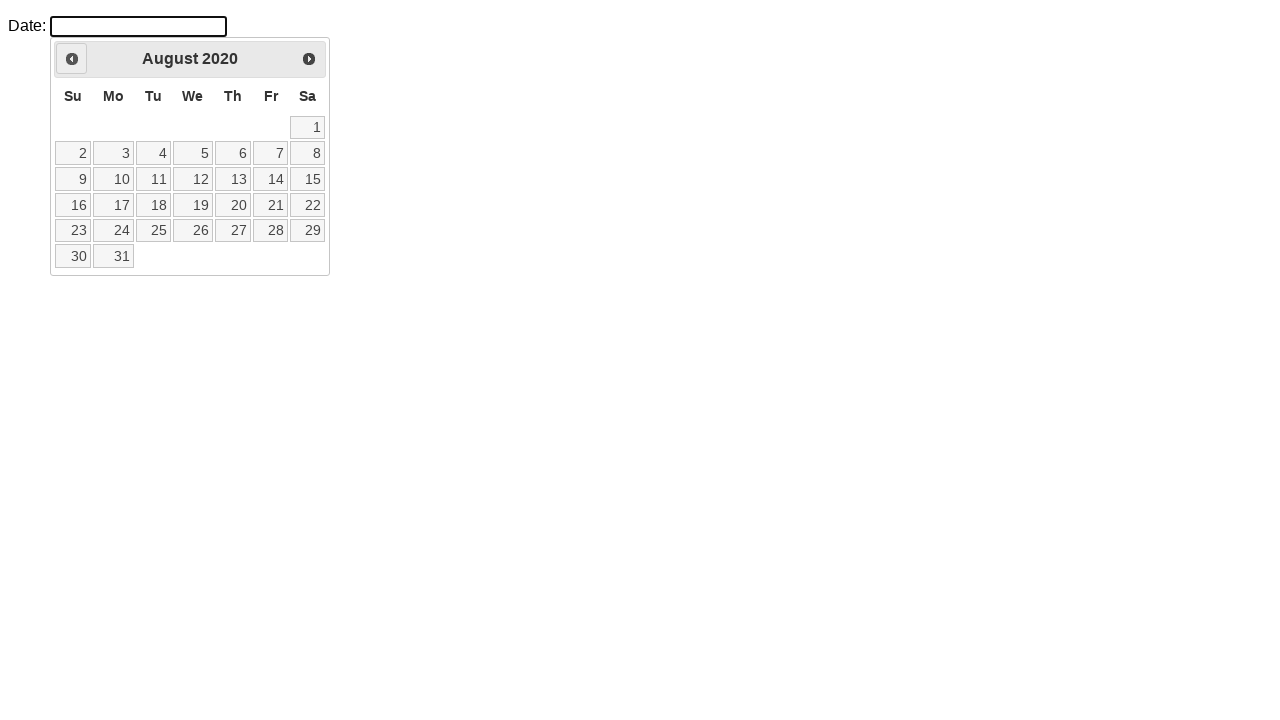

Retrieved current month: August
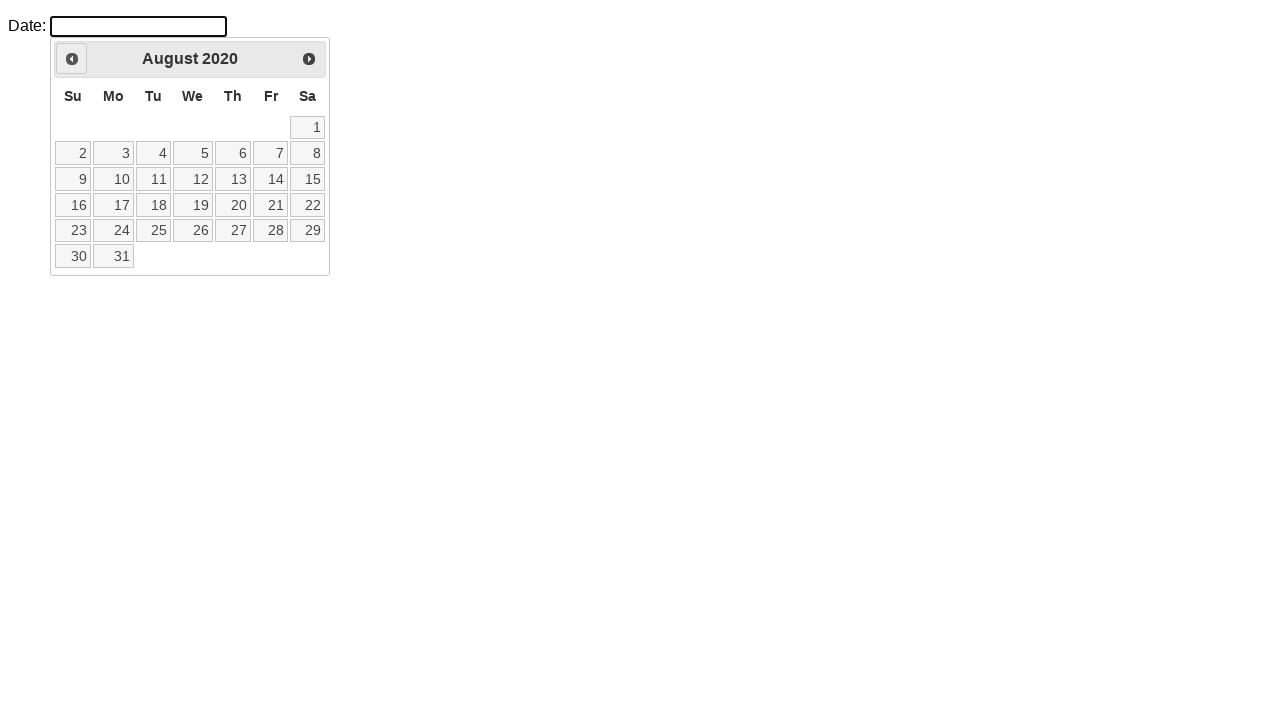

Retrieved current year: 2020
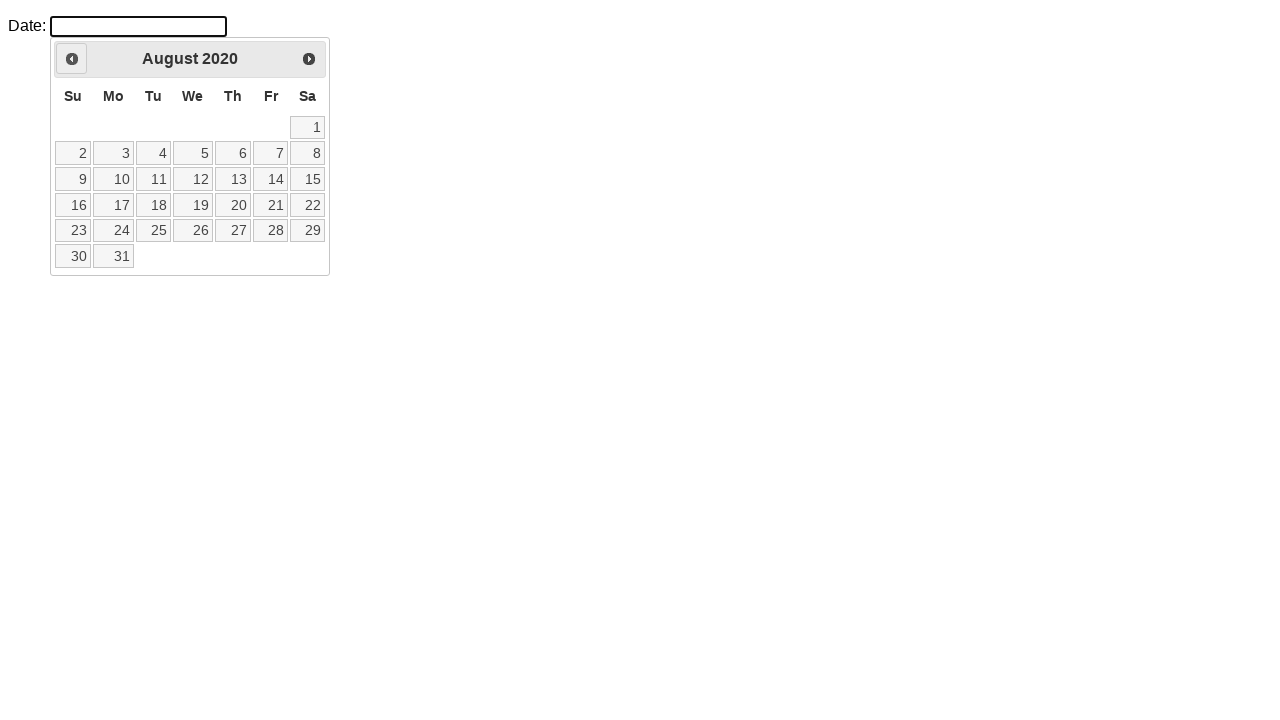

Clicked previous month button to navigate backwards at (72, 59) on .ui-datepicker-prev
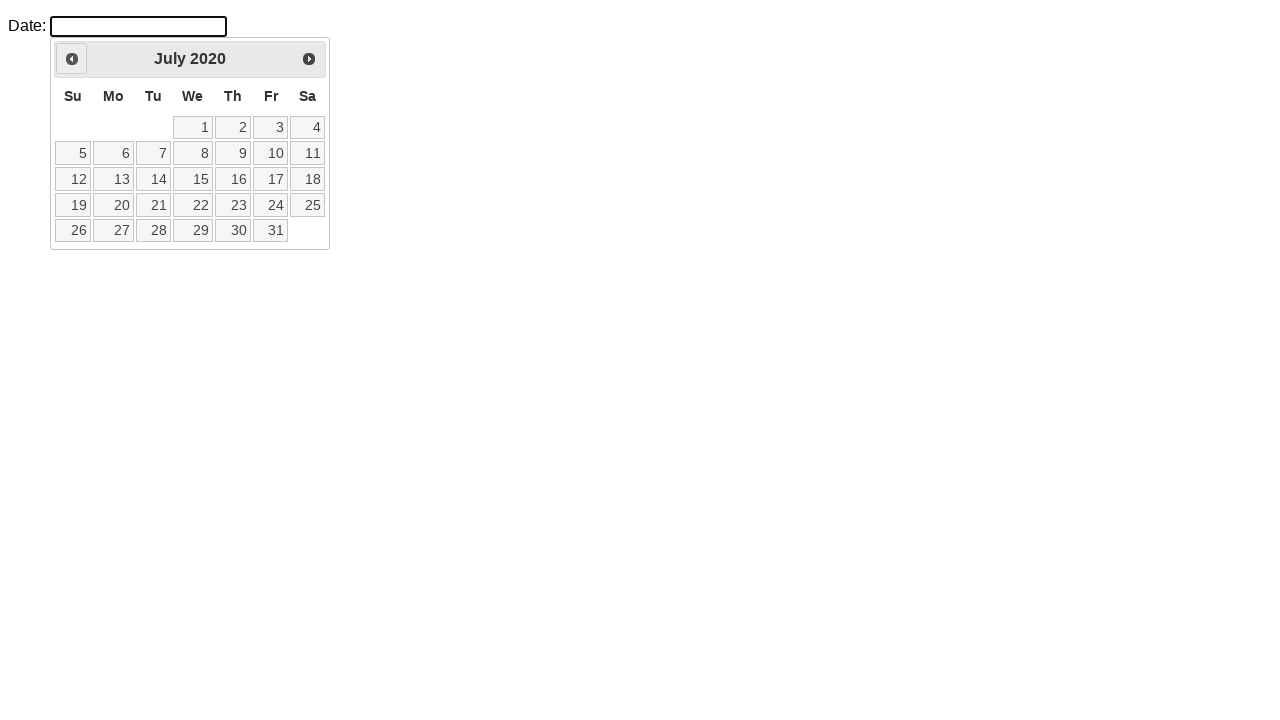

Retrieved current month: July
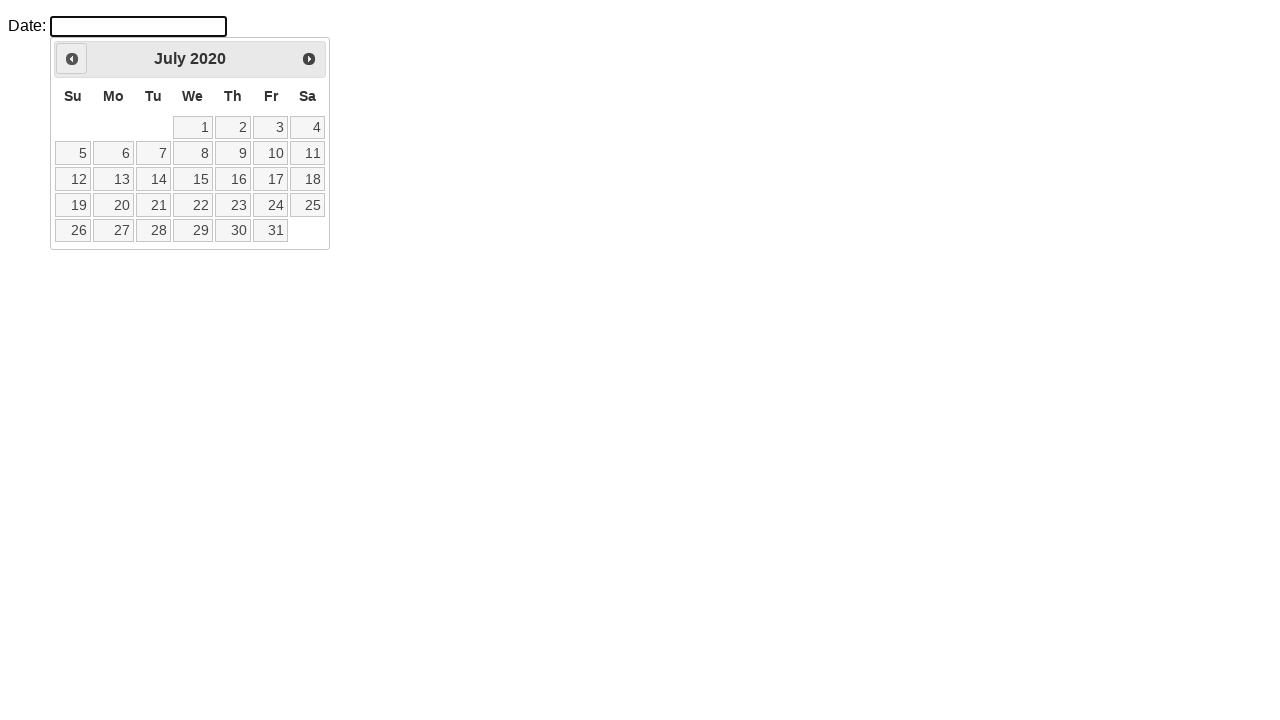

Retrieved current year: 2020
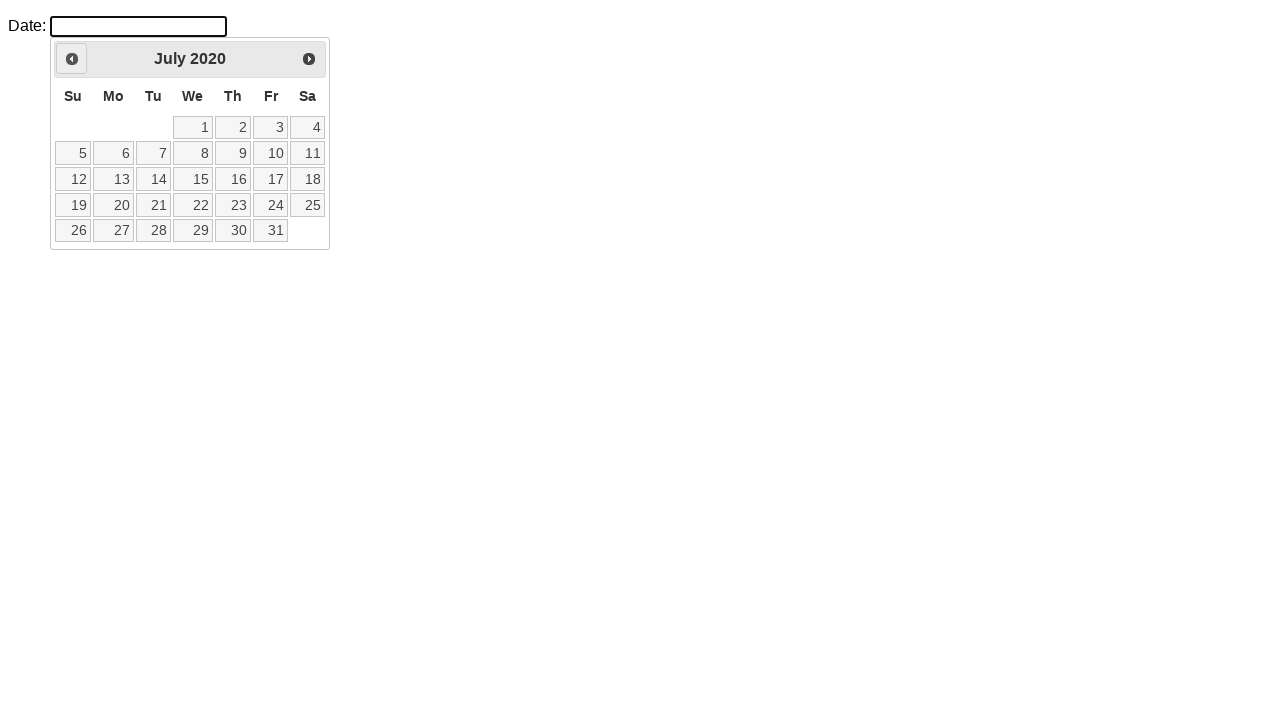

Clicked previous month button to navigate backwards at (72, 59) on .ui-datepicker-prev
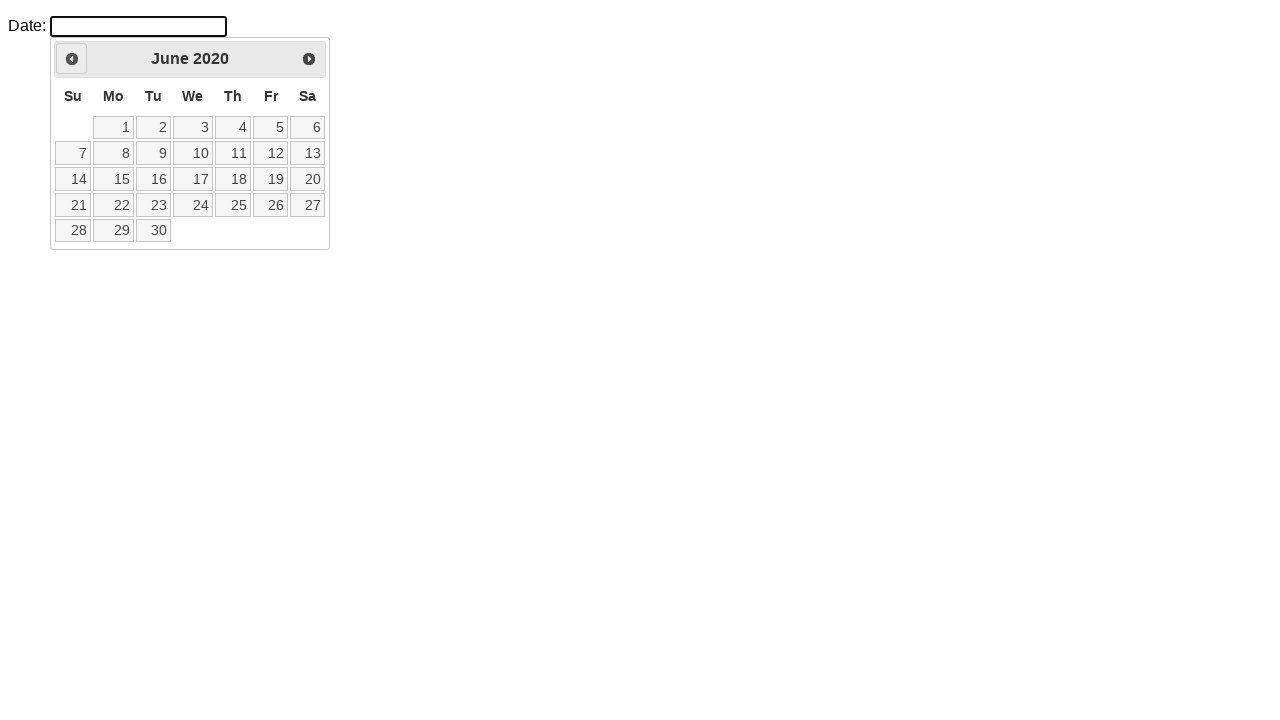

Retrieved current month: June
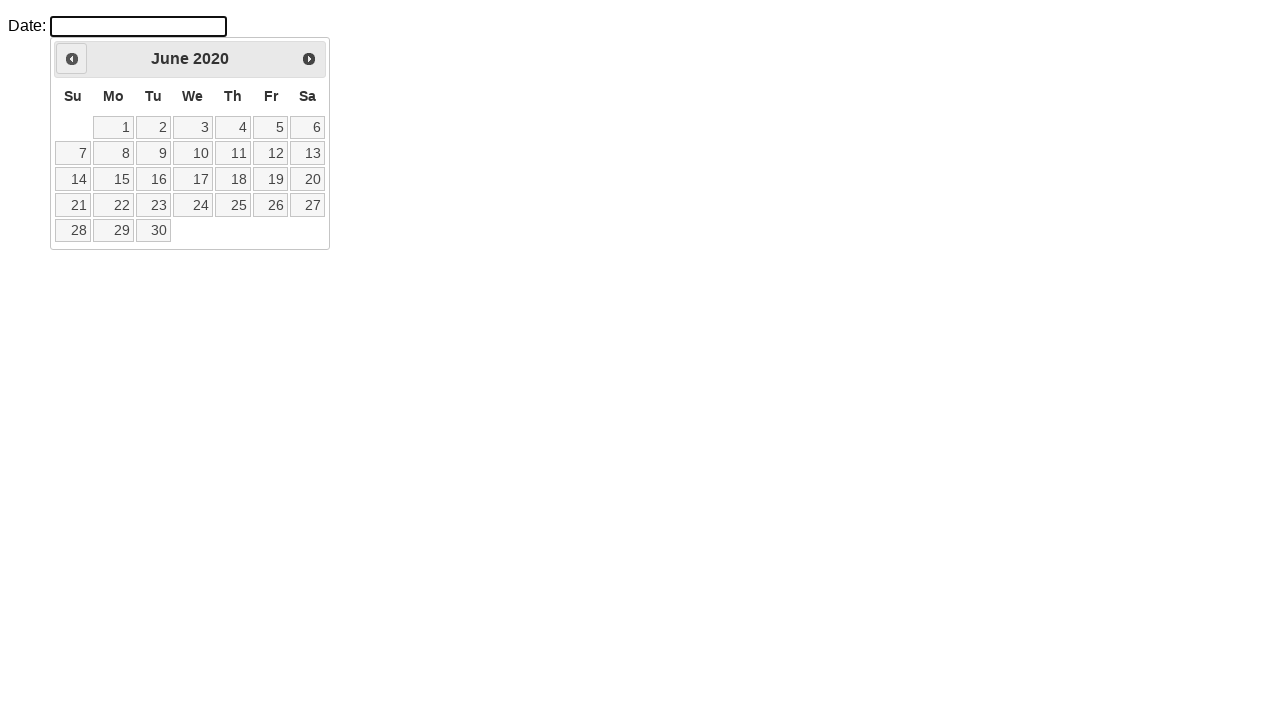

Retrieved current year: 2020
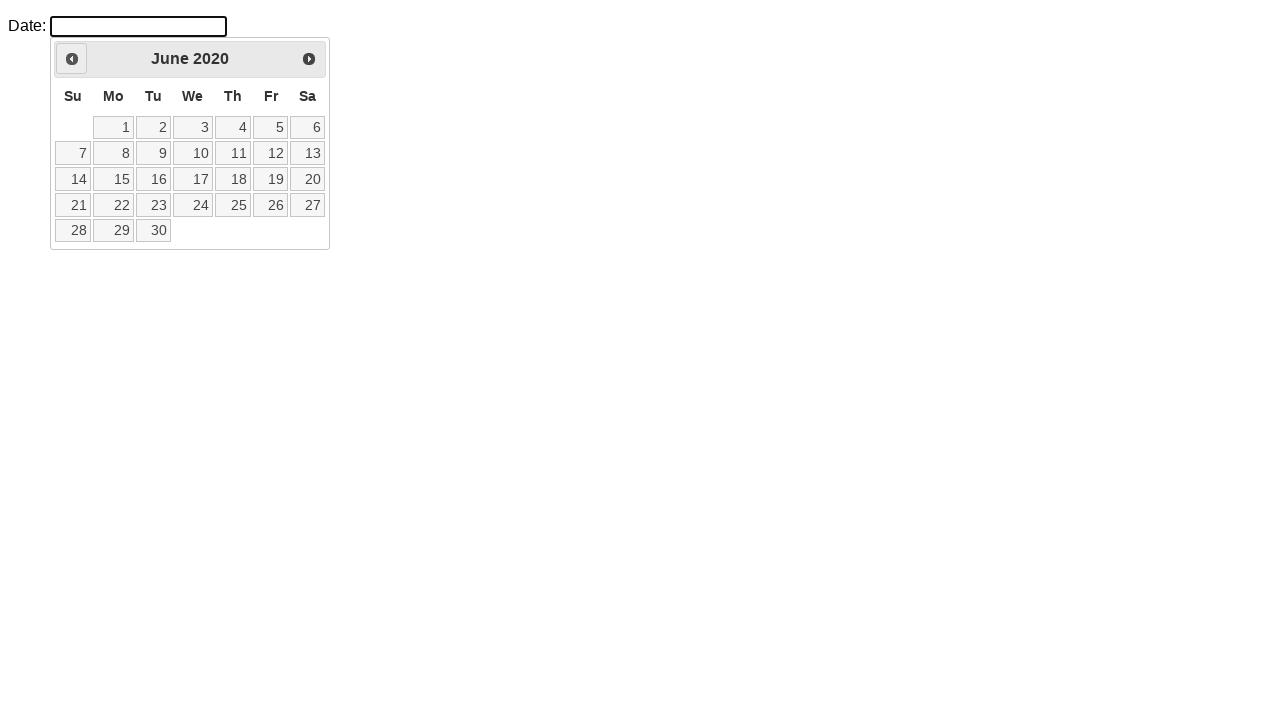

Clicked previous month button to navigate backwards at (72, 59) on .ui-datepicker-prev
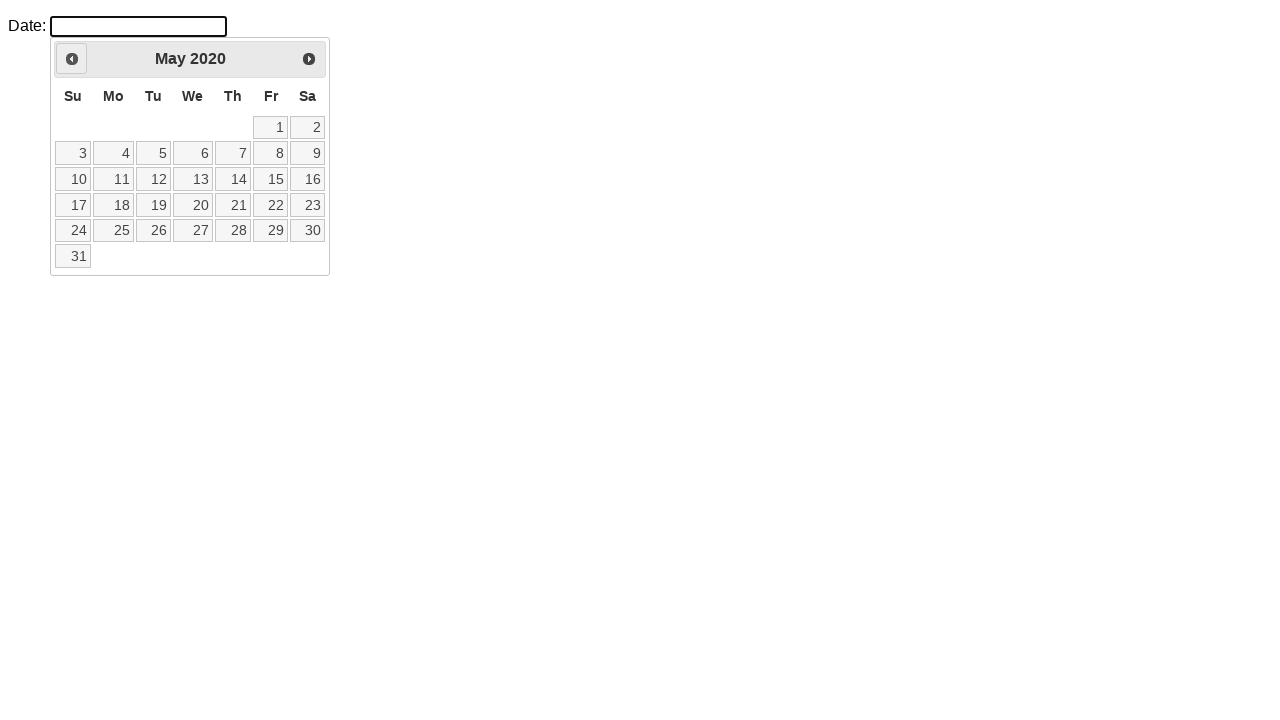

Retrieved current month: May
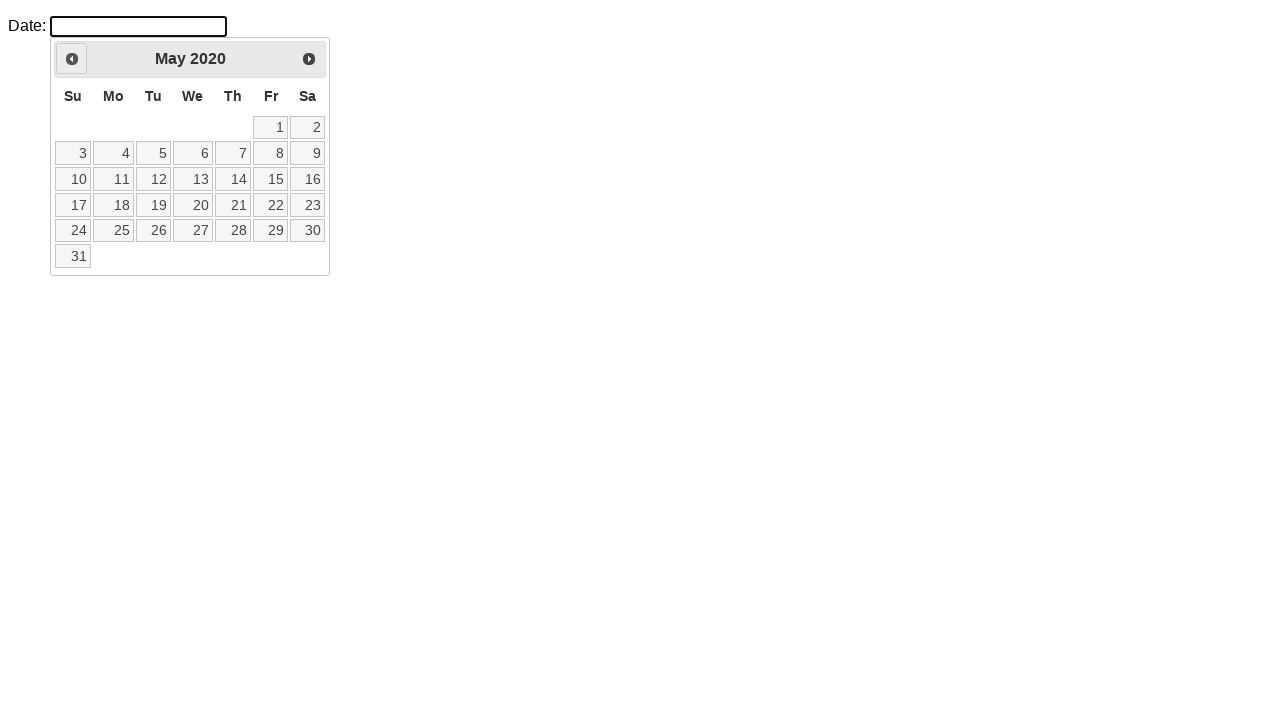

Retrieved current year: 2020
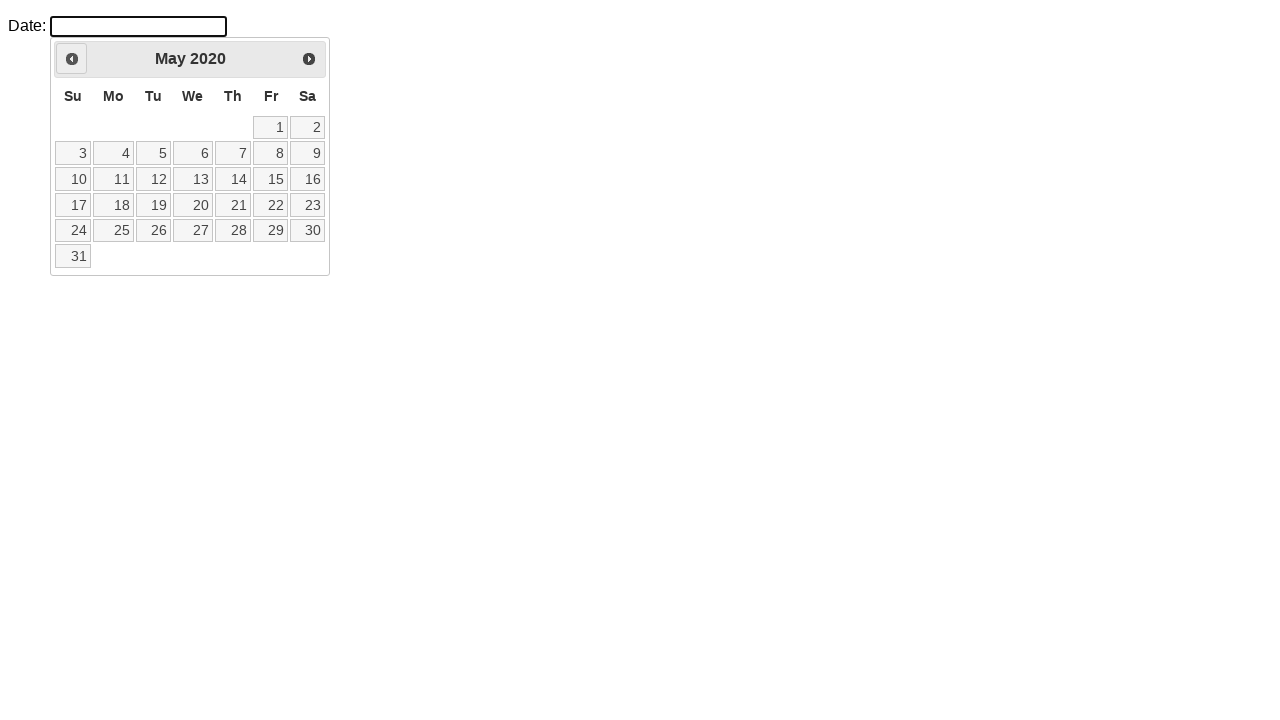

Clicked previous month button to navigate backwards at (72, 59) on .ui-datepicker-prev
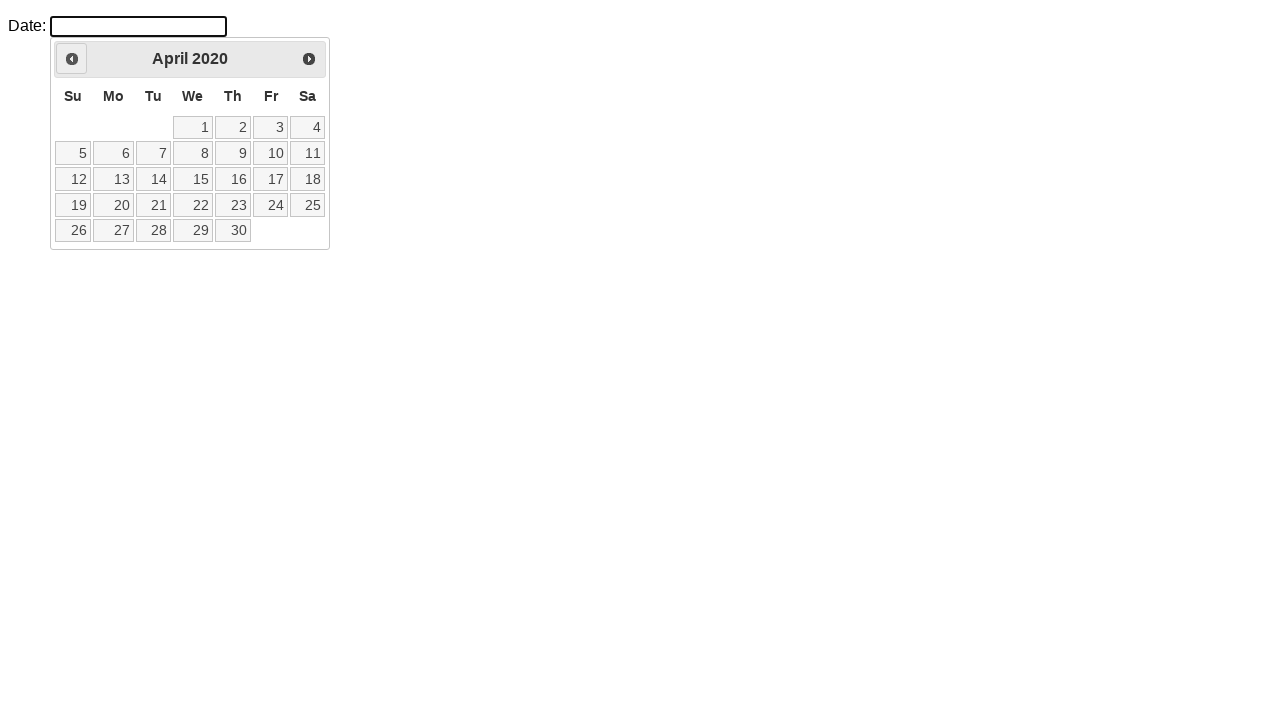

Retrieved current month: April
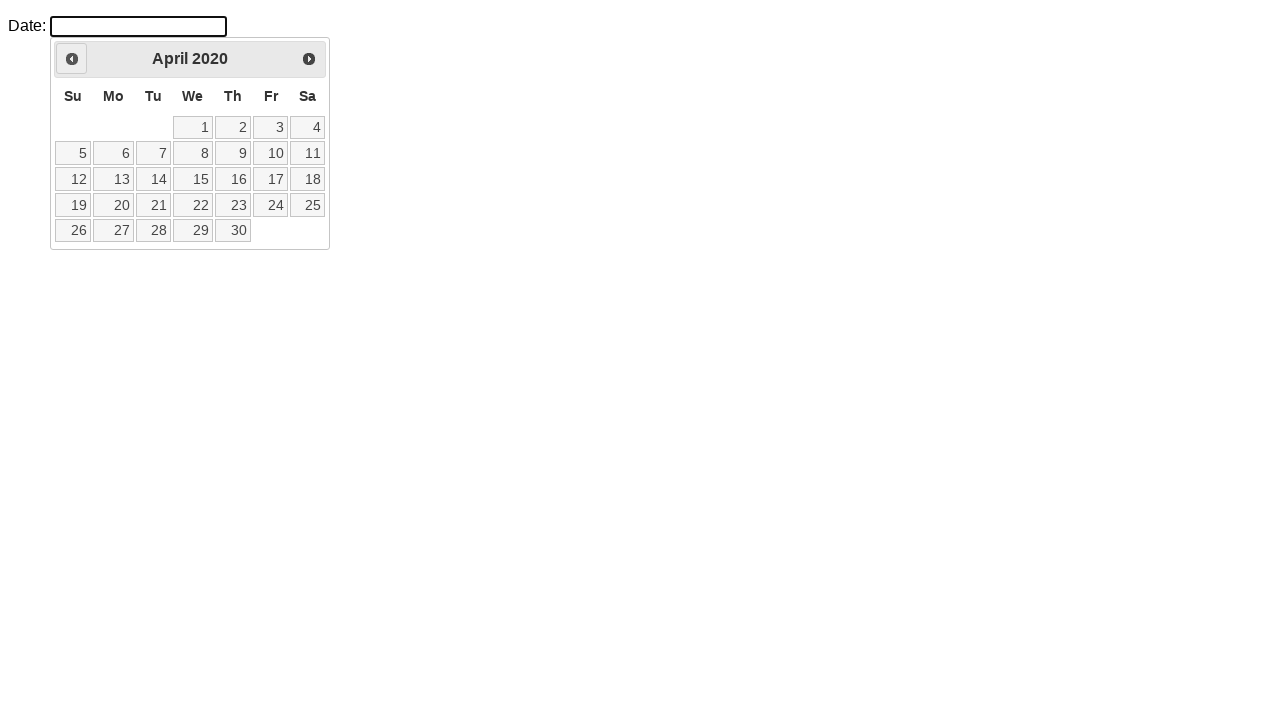

Retrieved current year: 2020
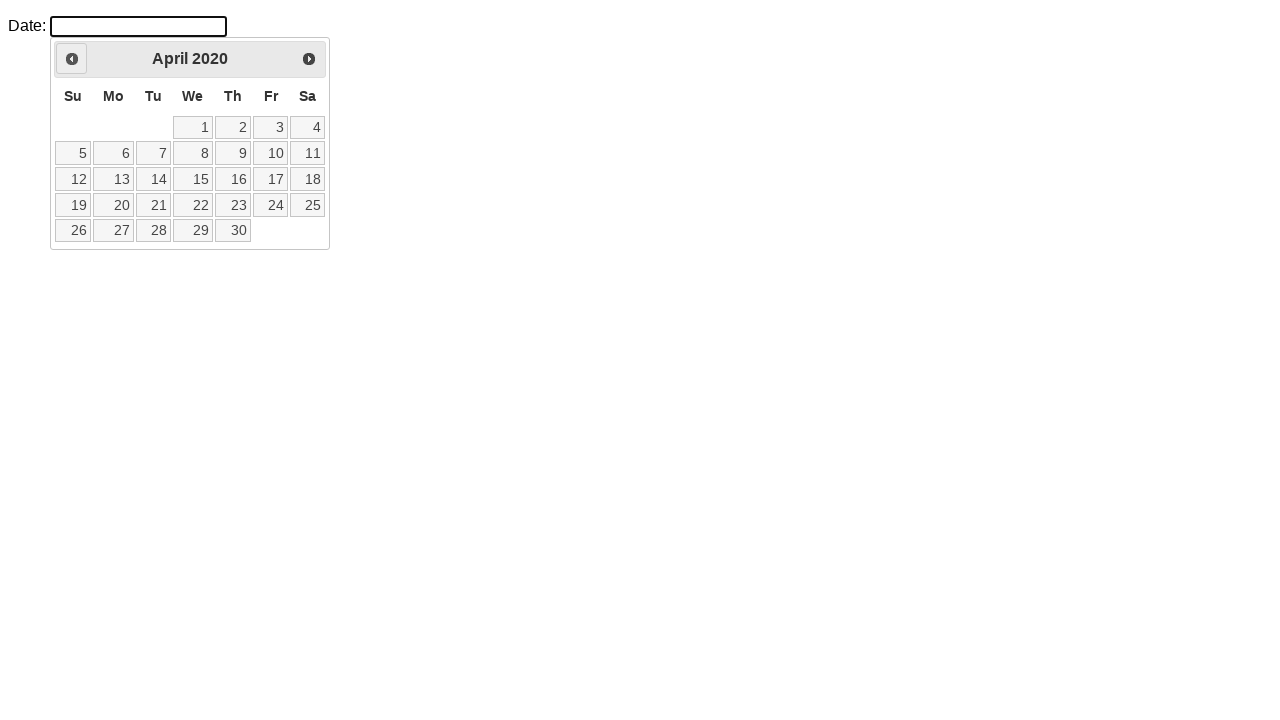

Clicked previous month button to navigate backwards at (72, 59) on .ui-datepicker-prev
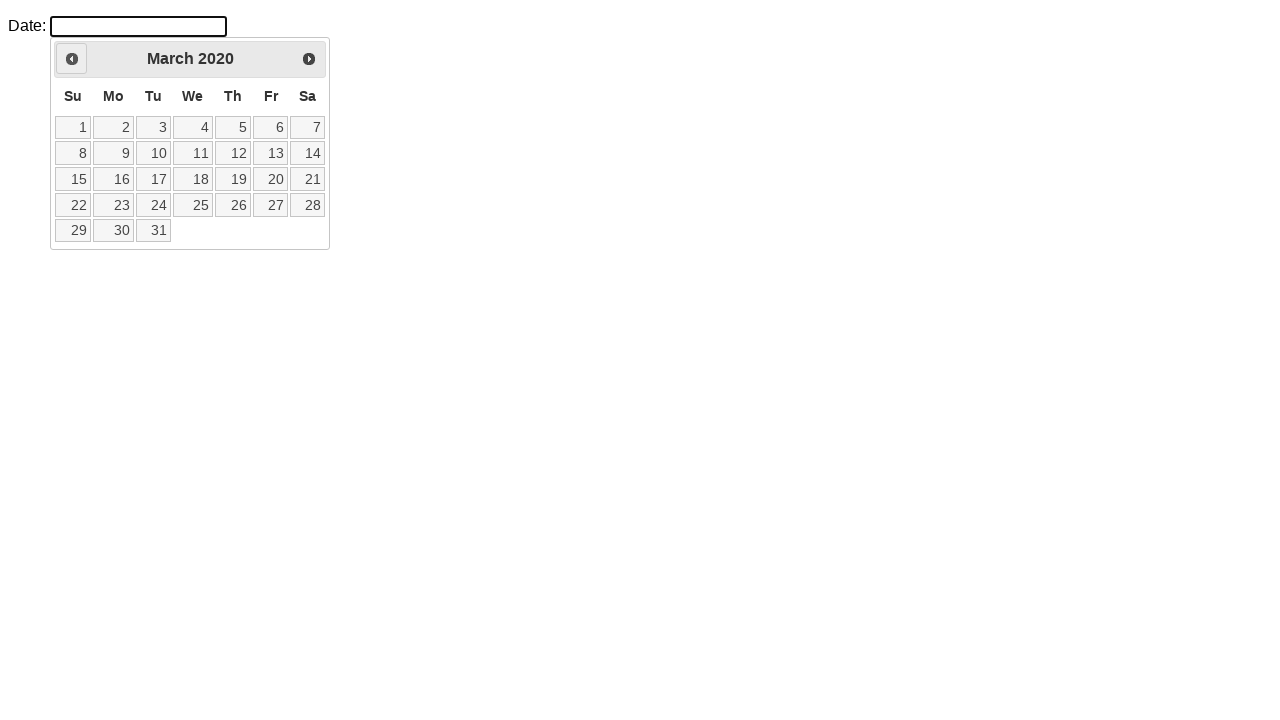

Retrieved current month: March
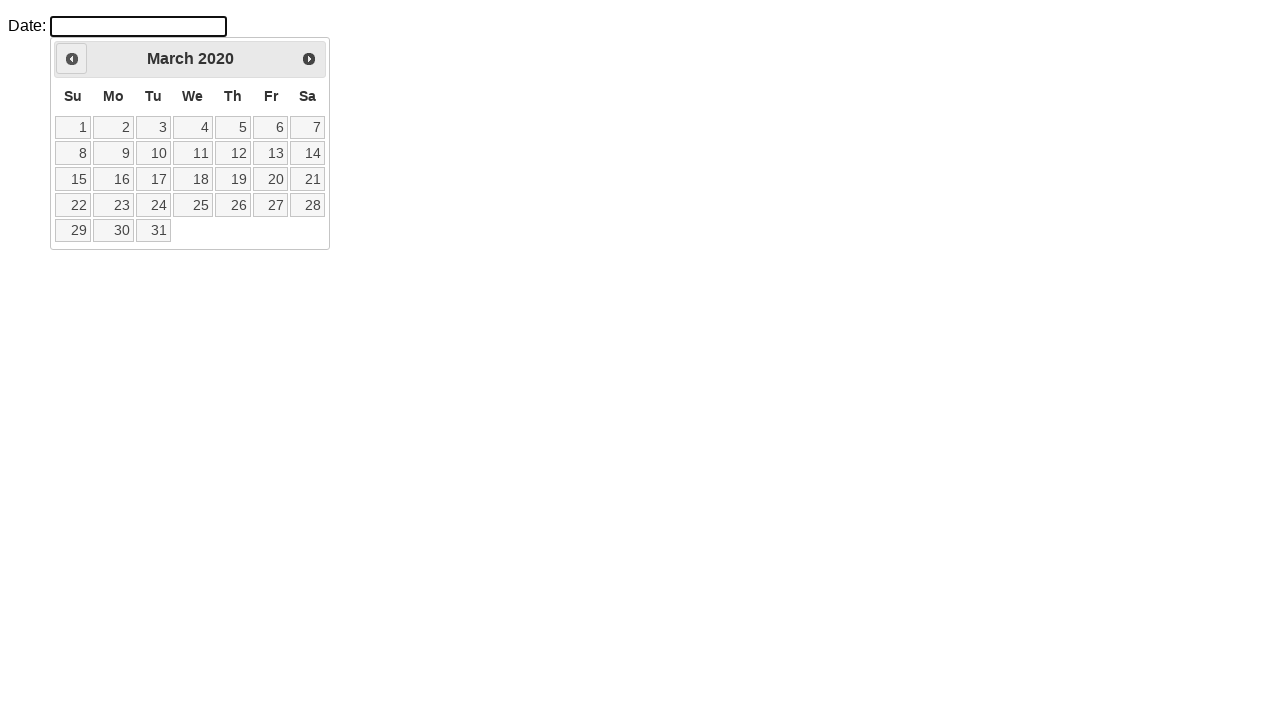

Retrieved current year: 2020
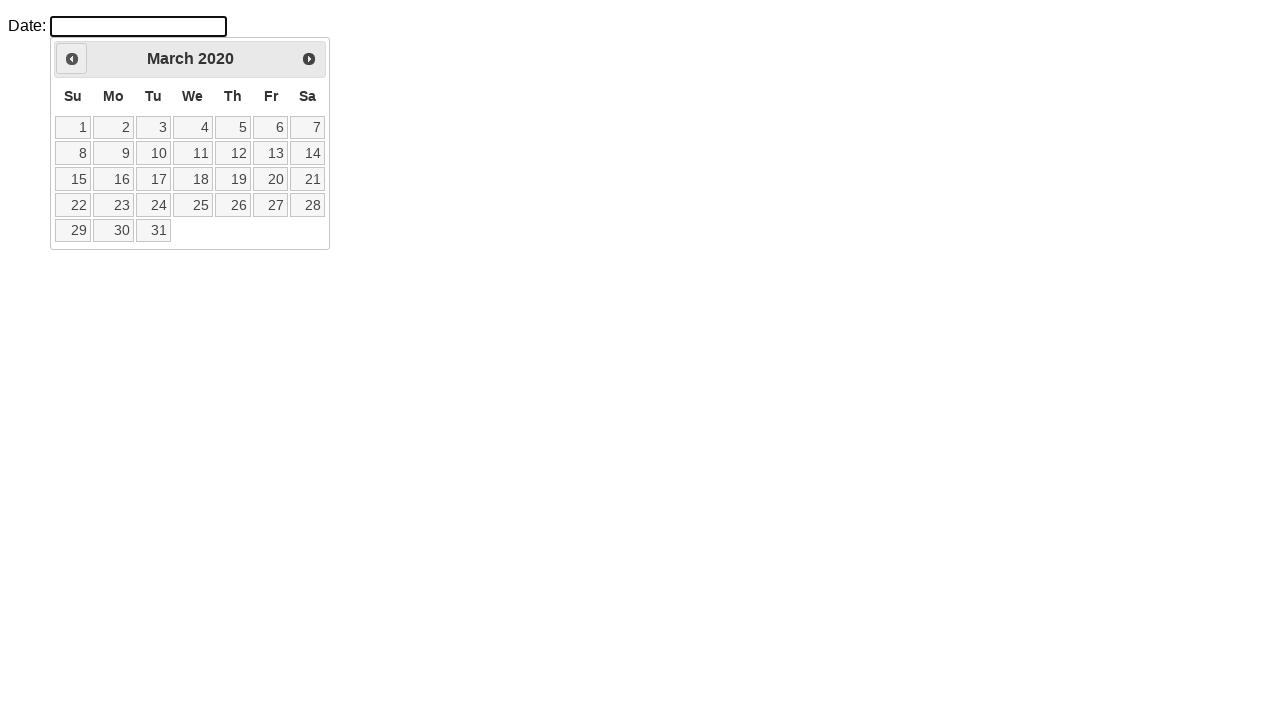

Reached target date: March 2020
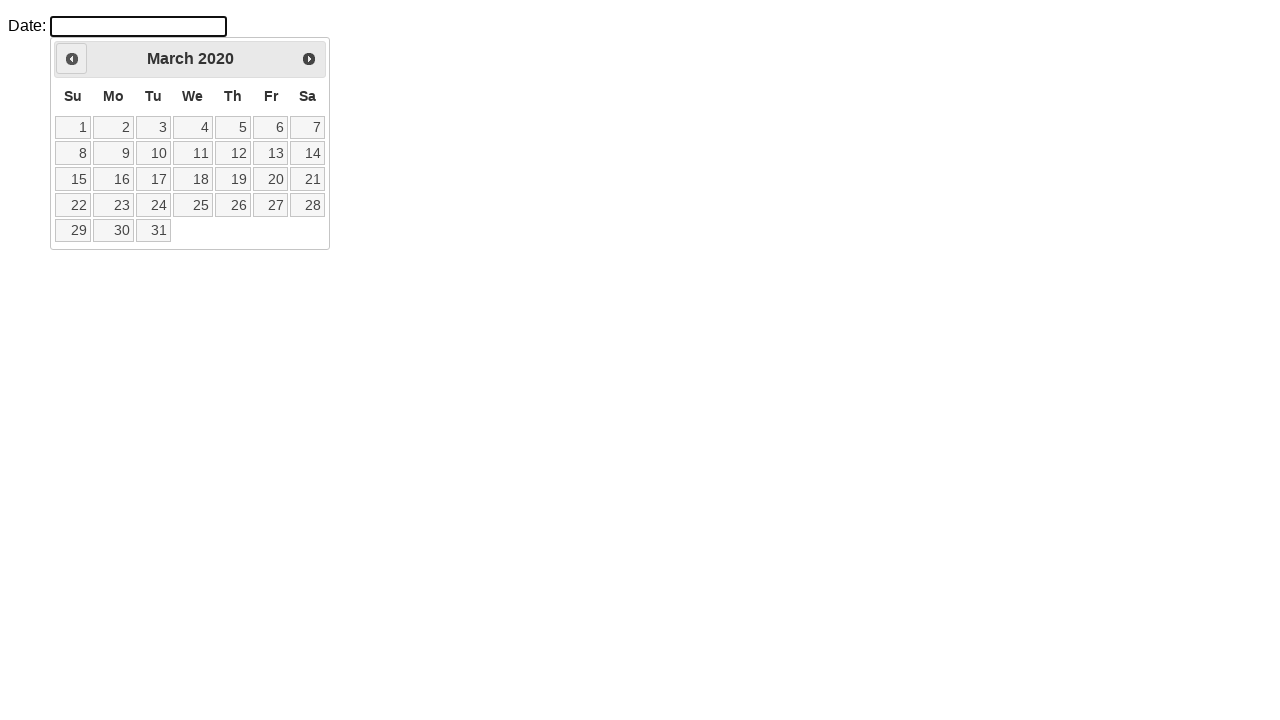

Clicked on target date: 22 at (73, 205) on a:text-is('22')
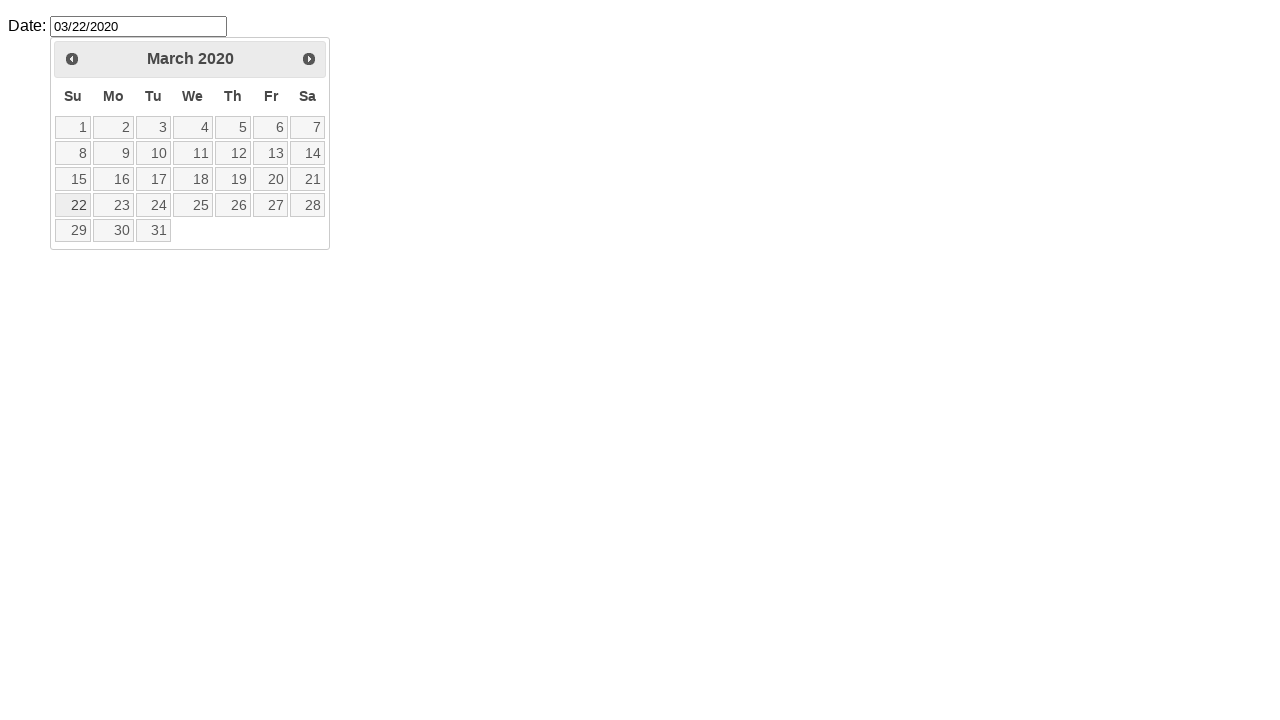

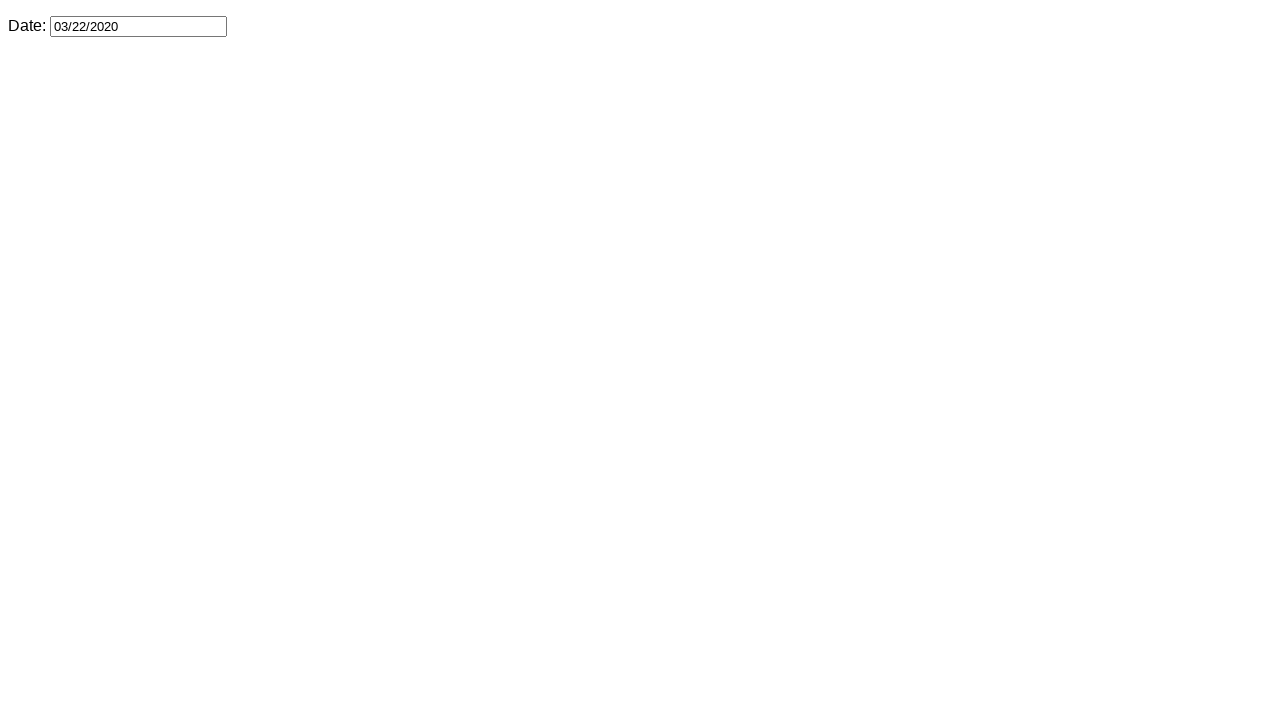